Tests a Todo list application by navigating to the todo page, adding 100 tasks, and then removing all odd-numbered tasks by clicking their delete buttons.

Starting URL: https://material.playwrightvn.com/

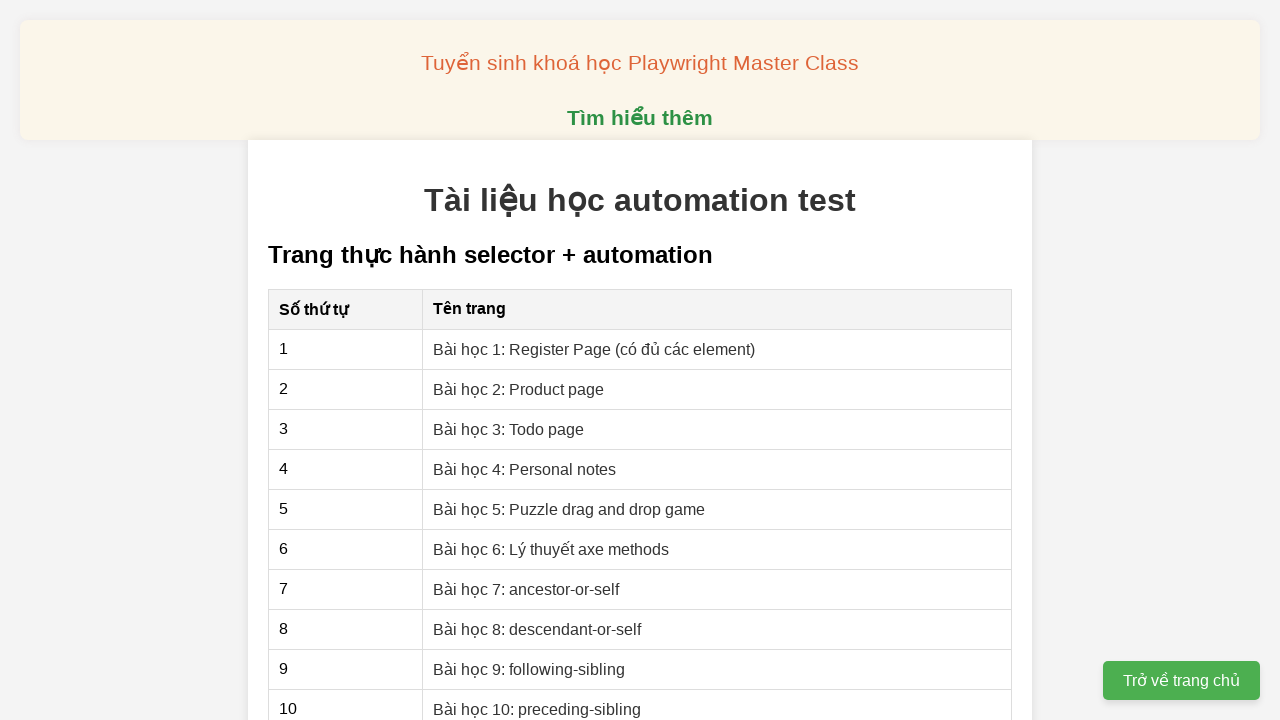

Clicked link to navigate to Todo page at (509, 429) on xpath=//a[@href='03-xpath-todo-list.html']
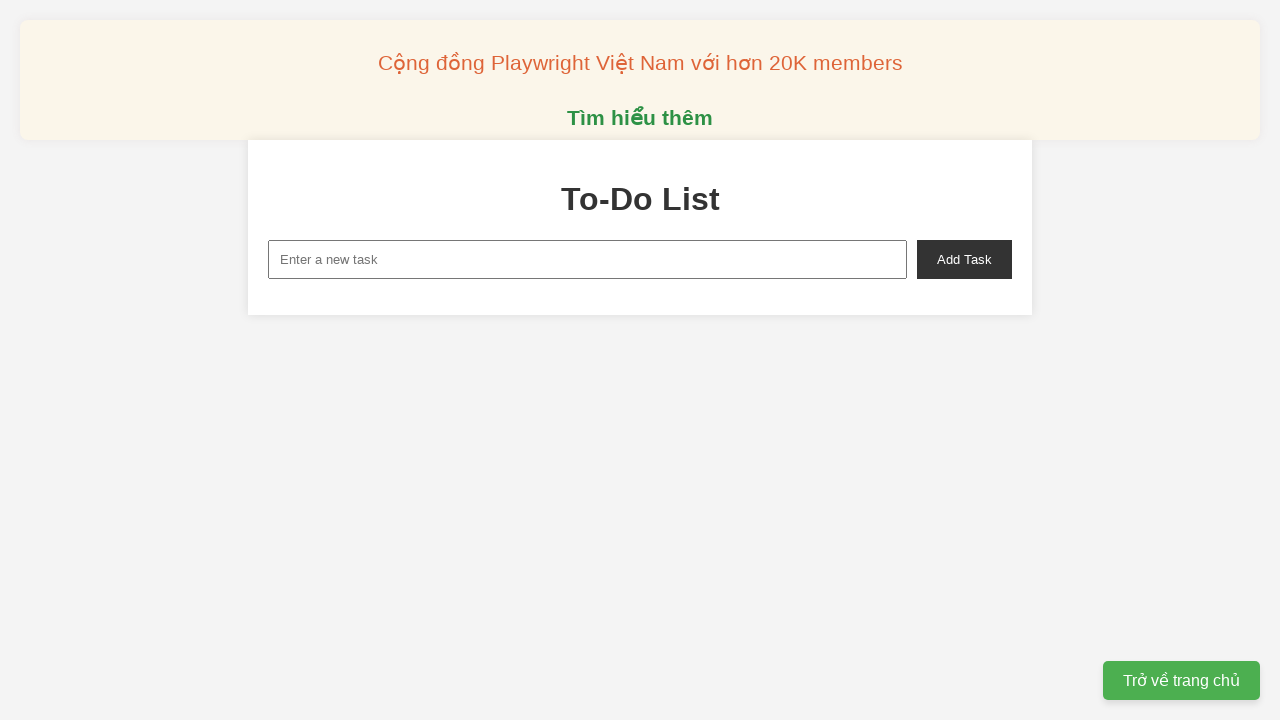

Todo page loaded - new task input field is visible
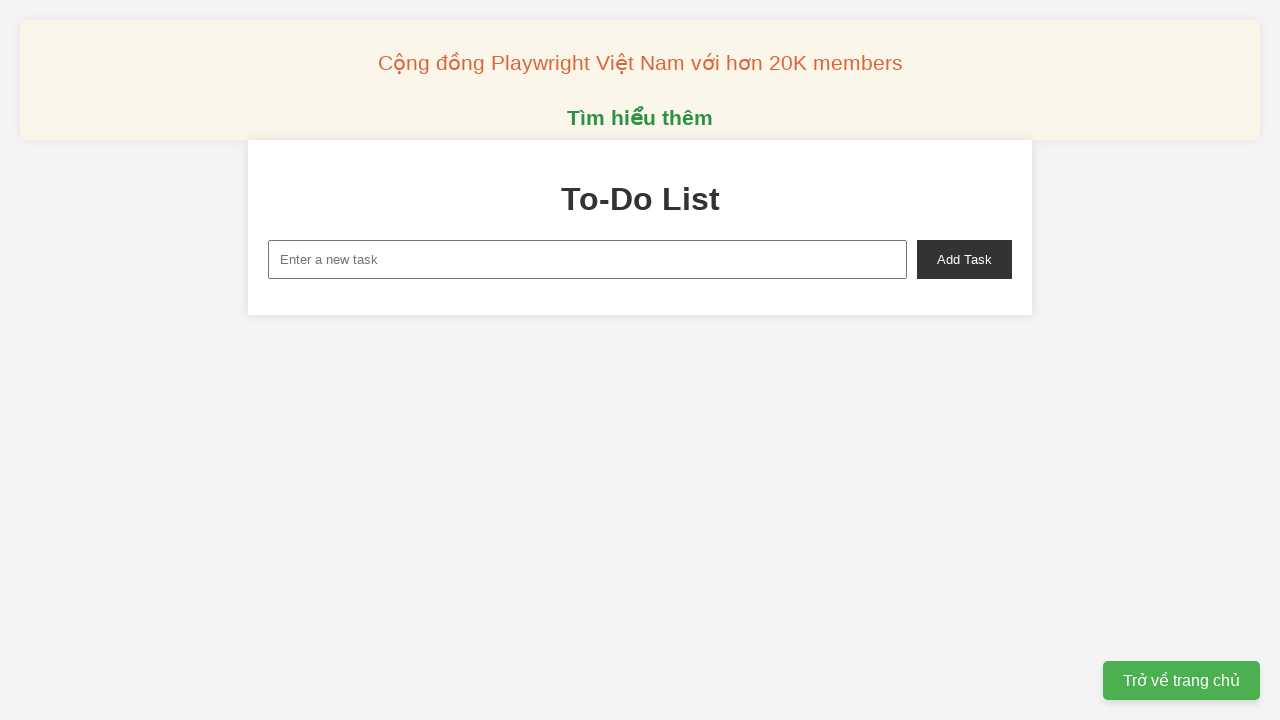

Filled new task input with 'Todo 1' on xpath=//input[@id='new-task']
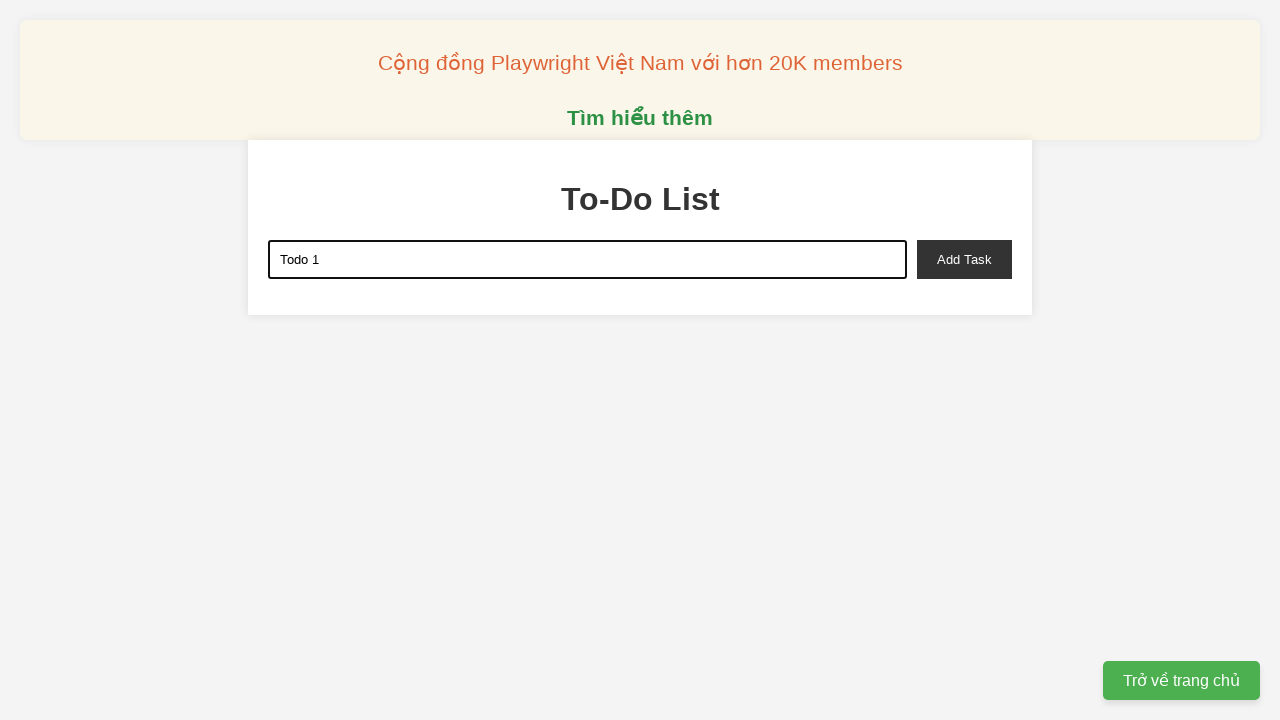

Clicked add task button to add 'Todo 1' at (964, 259) on xpath=//button[@id='add-task']
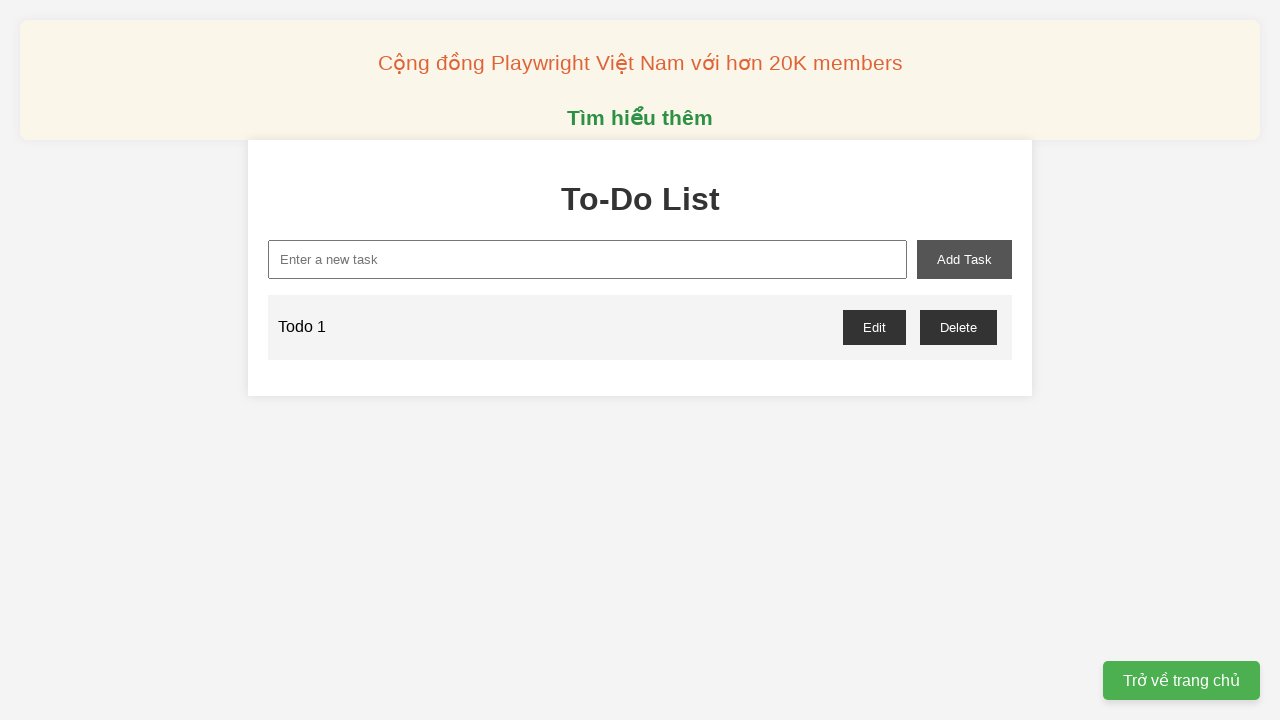

Filled new task input with 'Todo 2' on xpath=//input[@id='new-task']
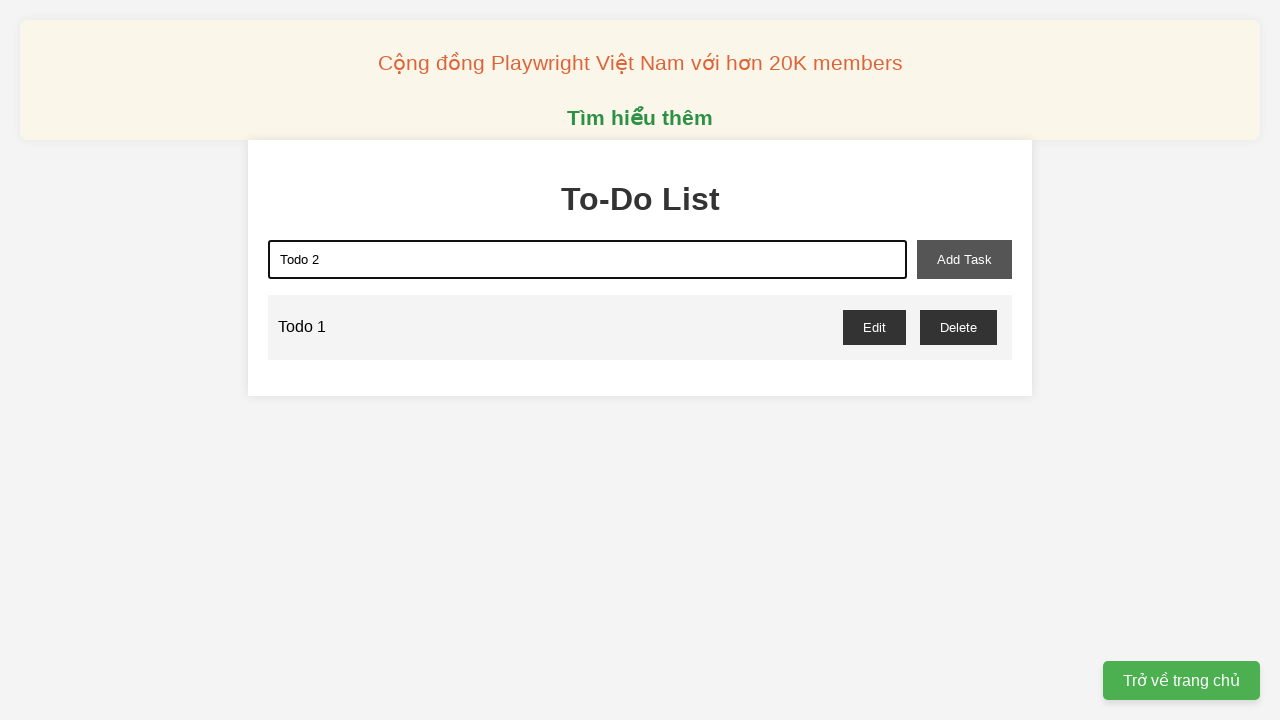

Clicked add task button to add 'Todo 2' at (964, 259) on xpath=//button[@id='add-task']
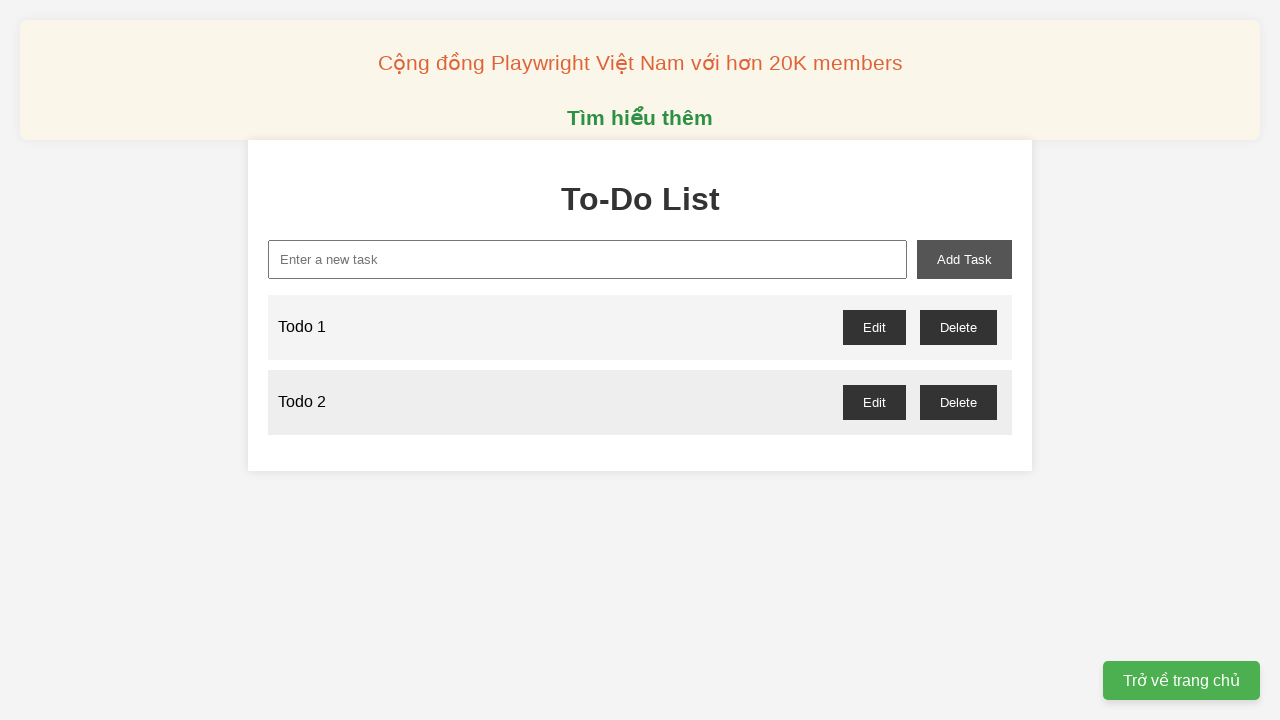

Filled new task input with 'Todo 3' on xpath=//input[@id='new-task']
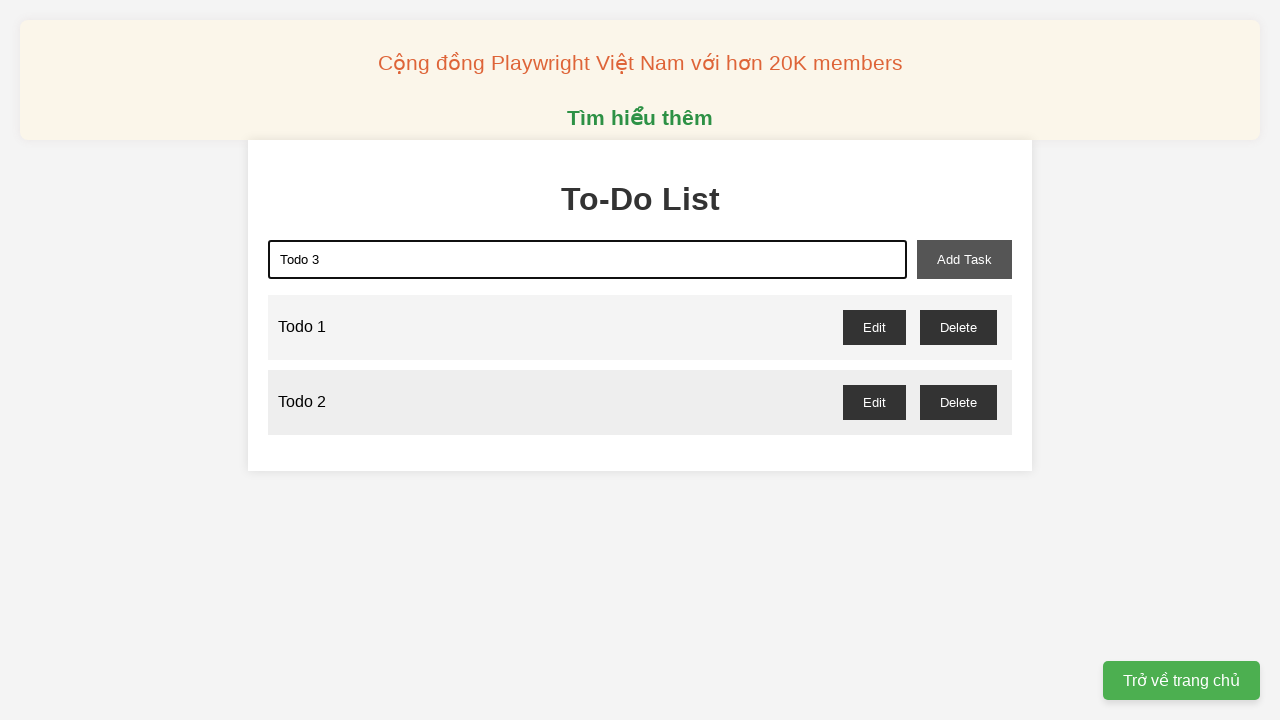

Clicked add task button to add 'Todo 3' at (964, 259) on xpath=//button[@id='add-task']
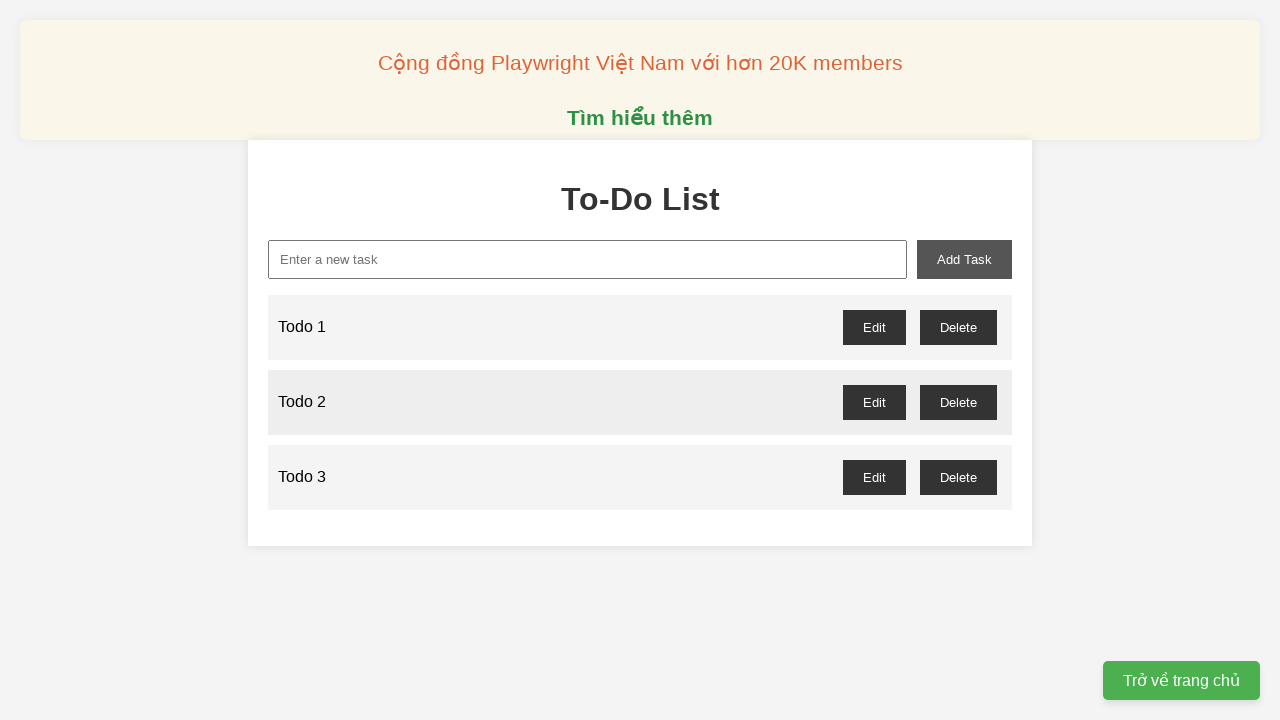

Filled new task input with 'Todo 4' on xpath=//input[@id='new-task']
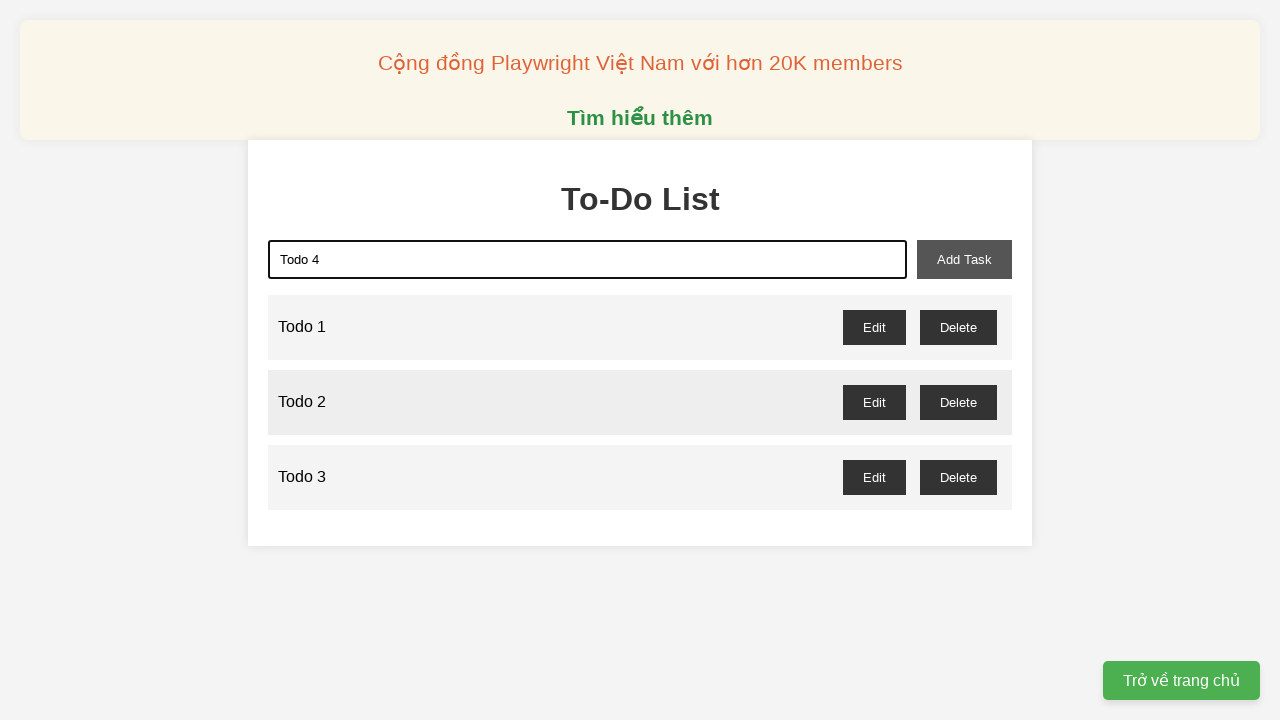

Clicked add task button to add 'Todo 4' at (964, 259) on xpath=//button[@id='add-task']
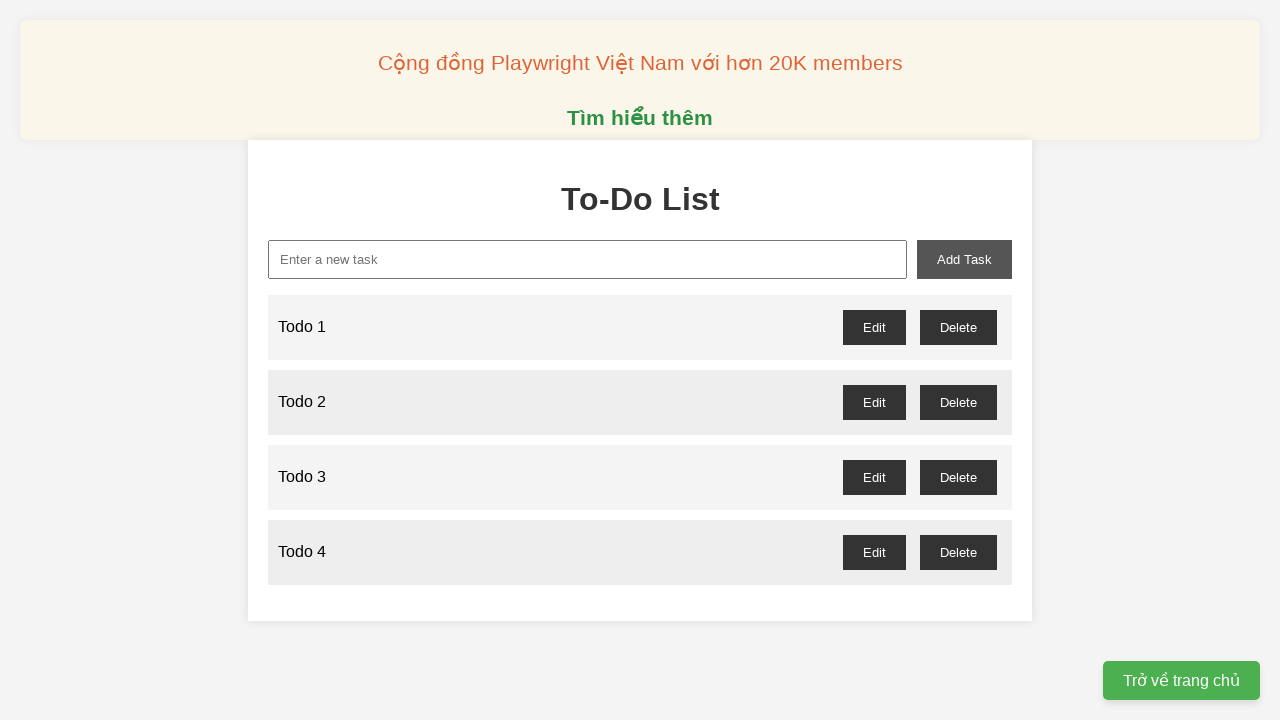

Filled new task input with 'Todo 5' on xpath=//input[@id='new-task']
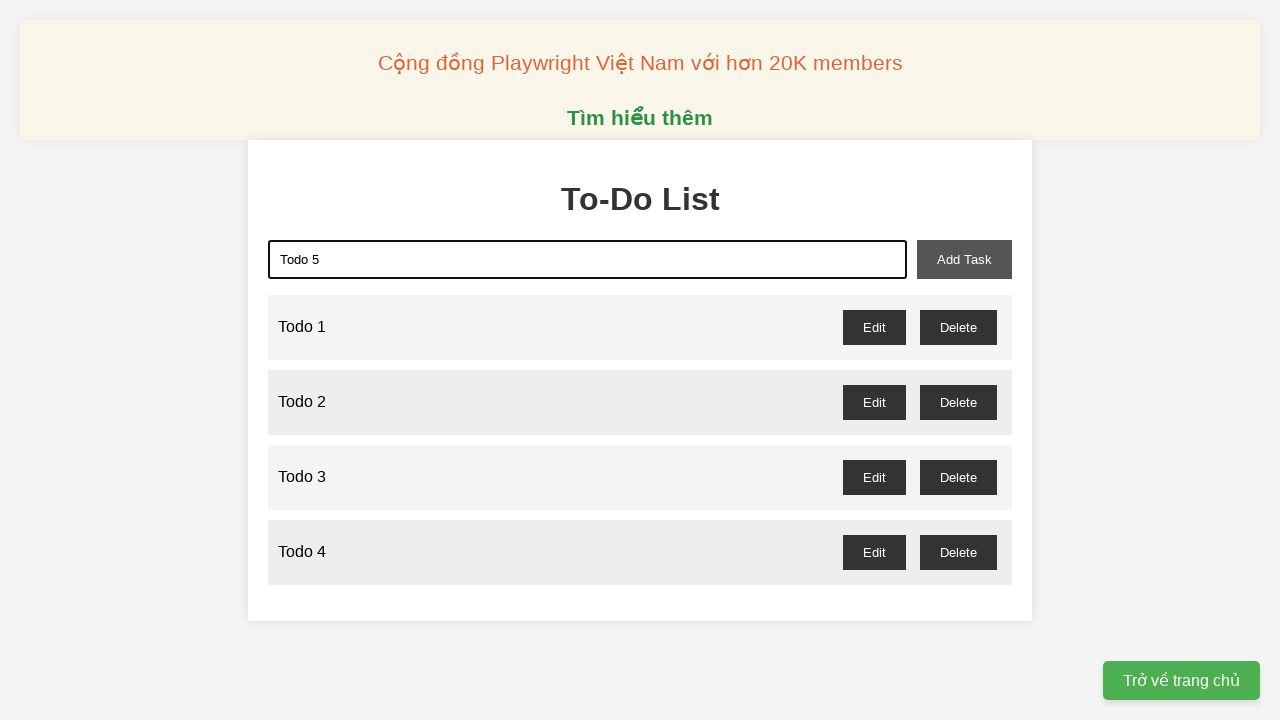

Clicked add task button to add 'Todo 5' at (964, 259) on xpath=//button[@id='add-task']
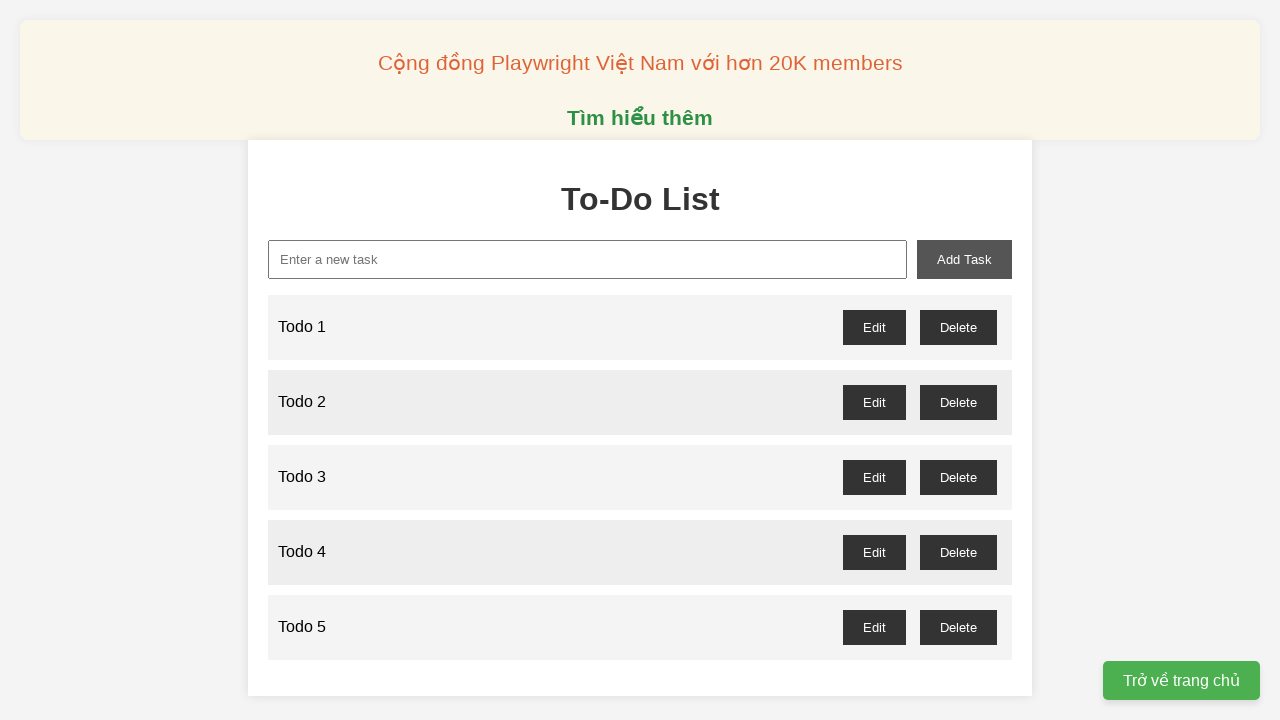

Filled new task input with 'Todo 6' on xpath=//input[@id='new-task']
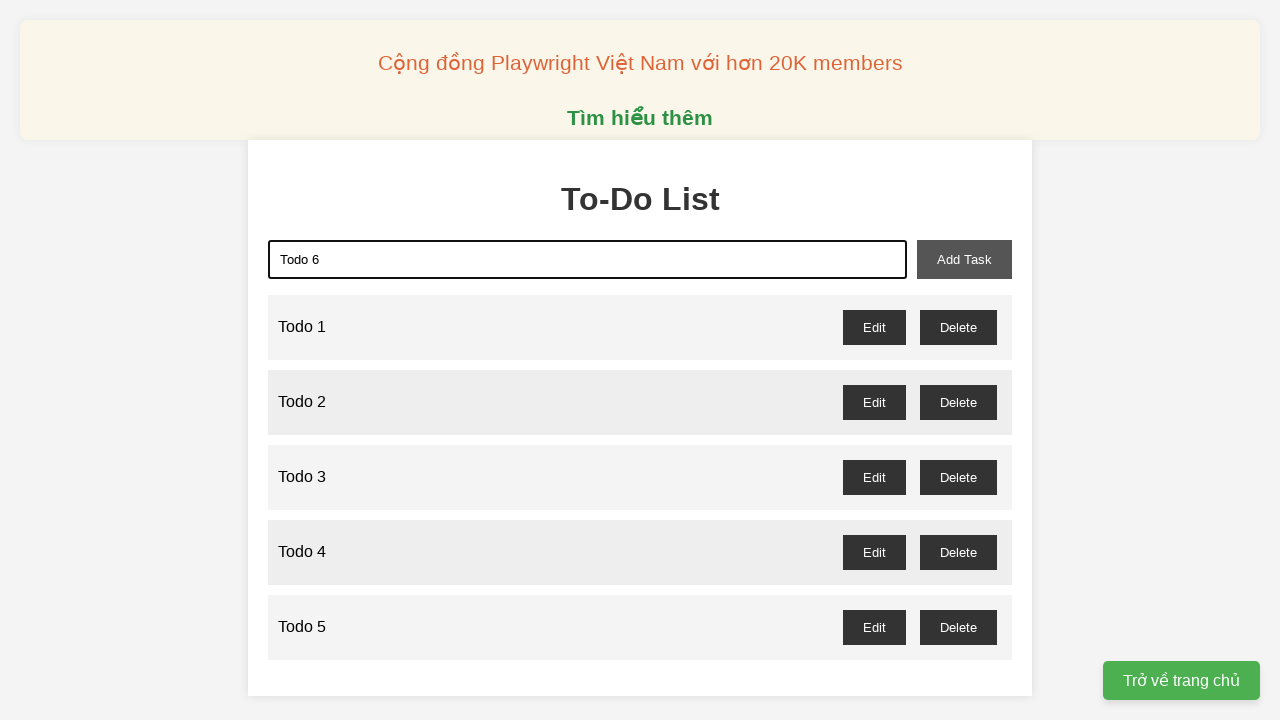

Clicked add task button to add 'Todo 6' at (964, 259) on xpath=//button[@id='add-task']
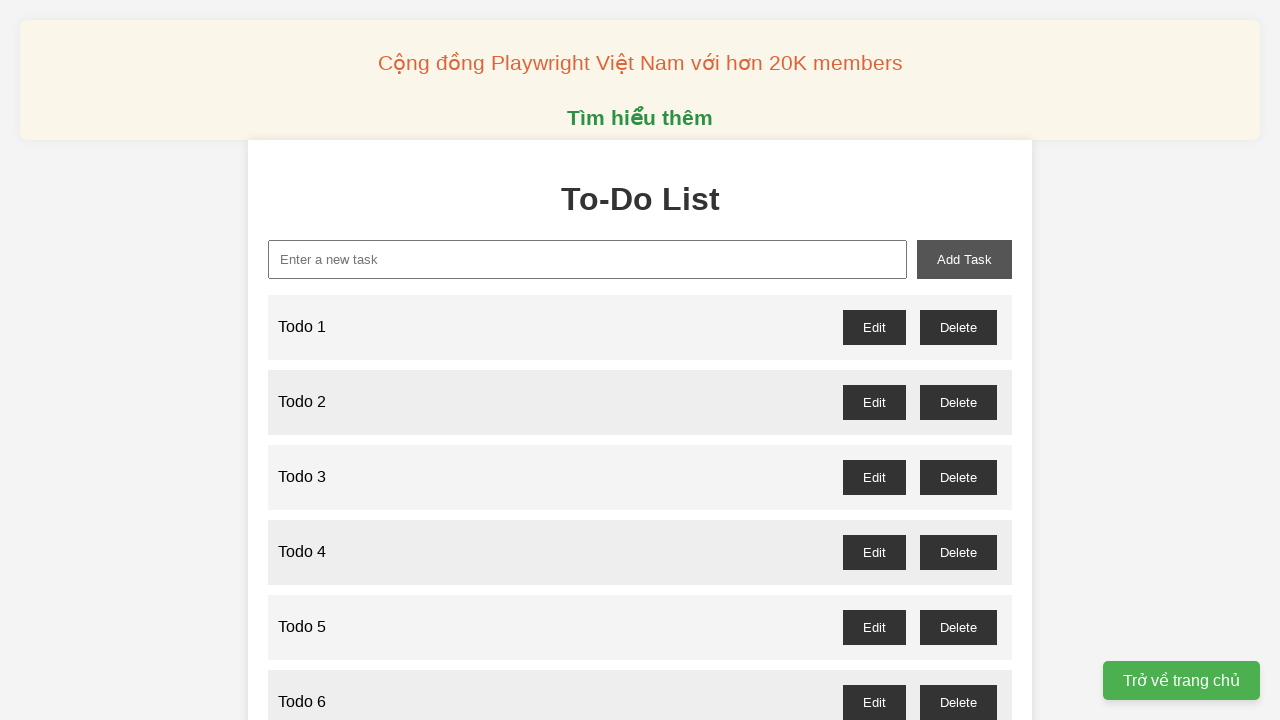

Filled new task input with 'Todo 7' on xpath=//input[@id='new-task']
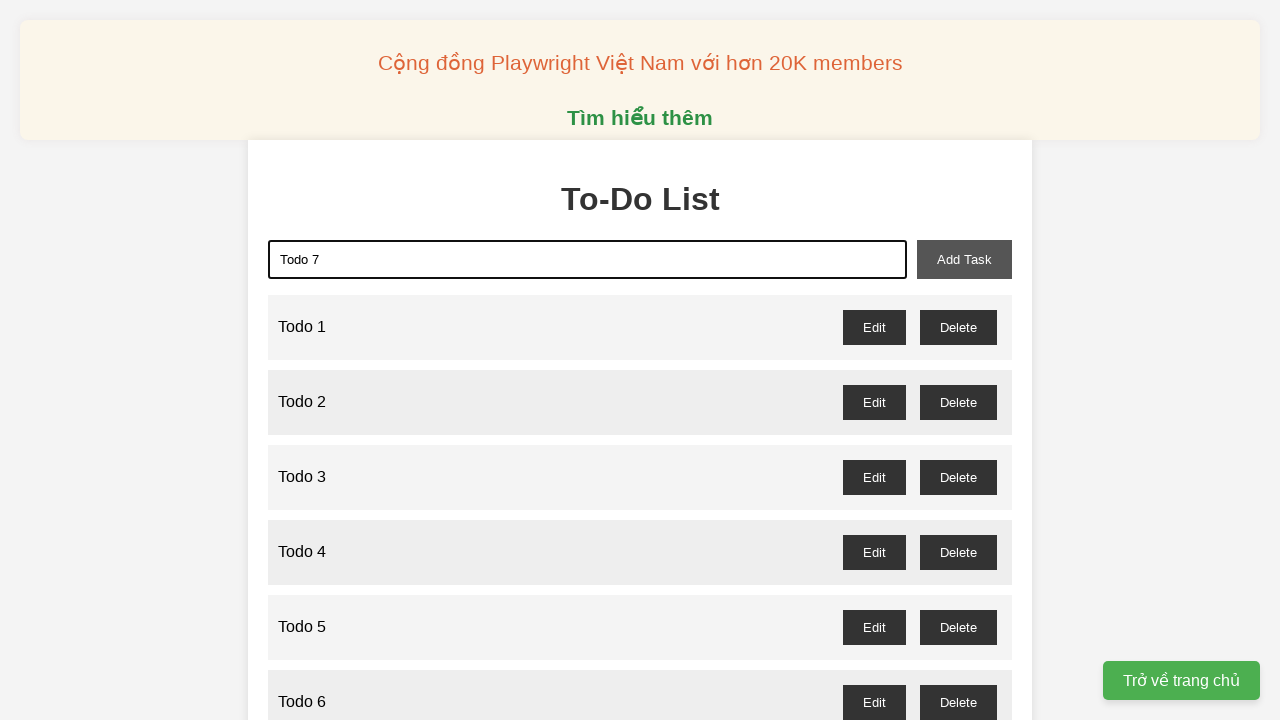

Clicked add task button to add 'Todo 7' at (964, 259) on xpath=//button[@id='add-task']
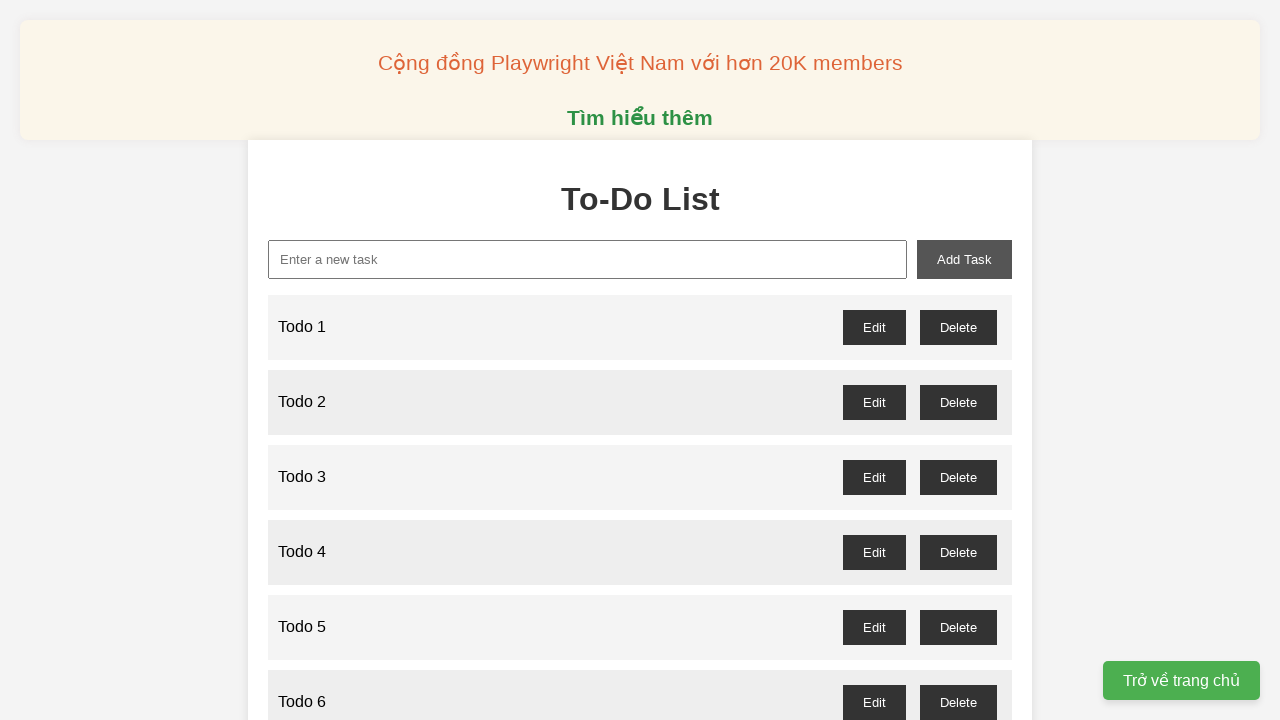

Filled new task input with 'Todo 8' on xpath=//input[@id='new-task']
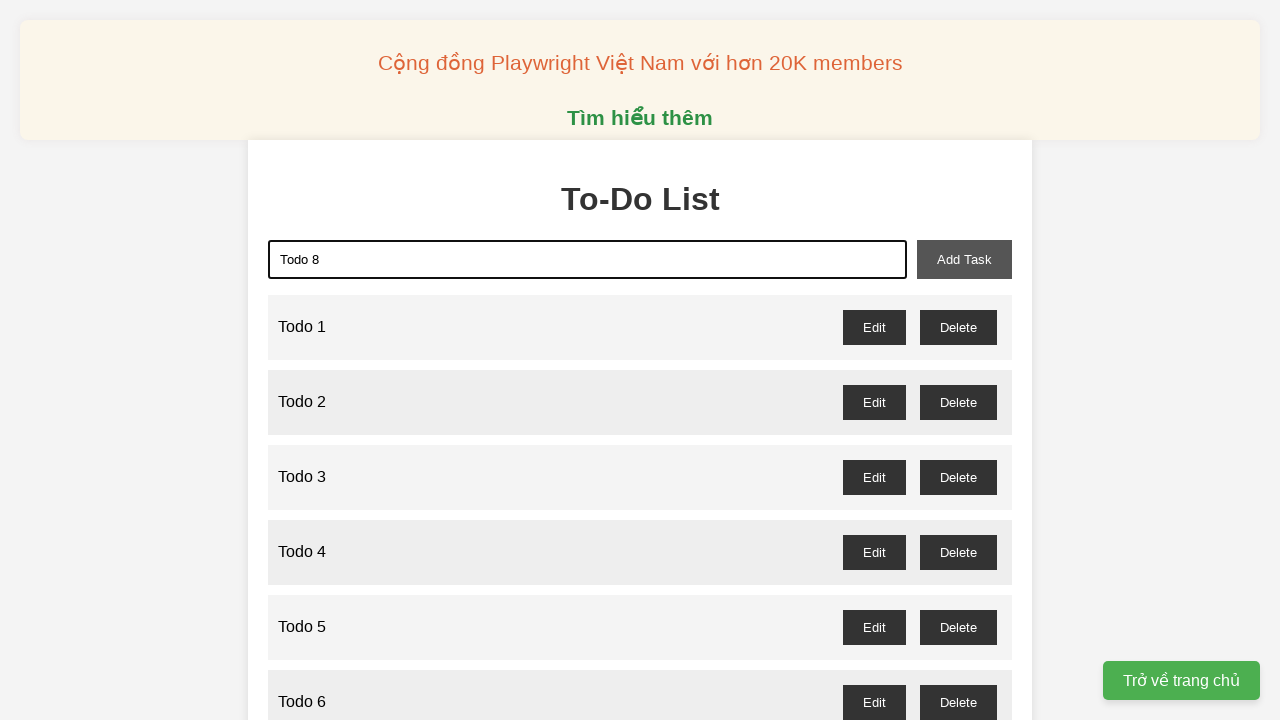

Clicked add task button to add 'Todo 8' at (964, 259) on xpath=//button[@id='add-task']
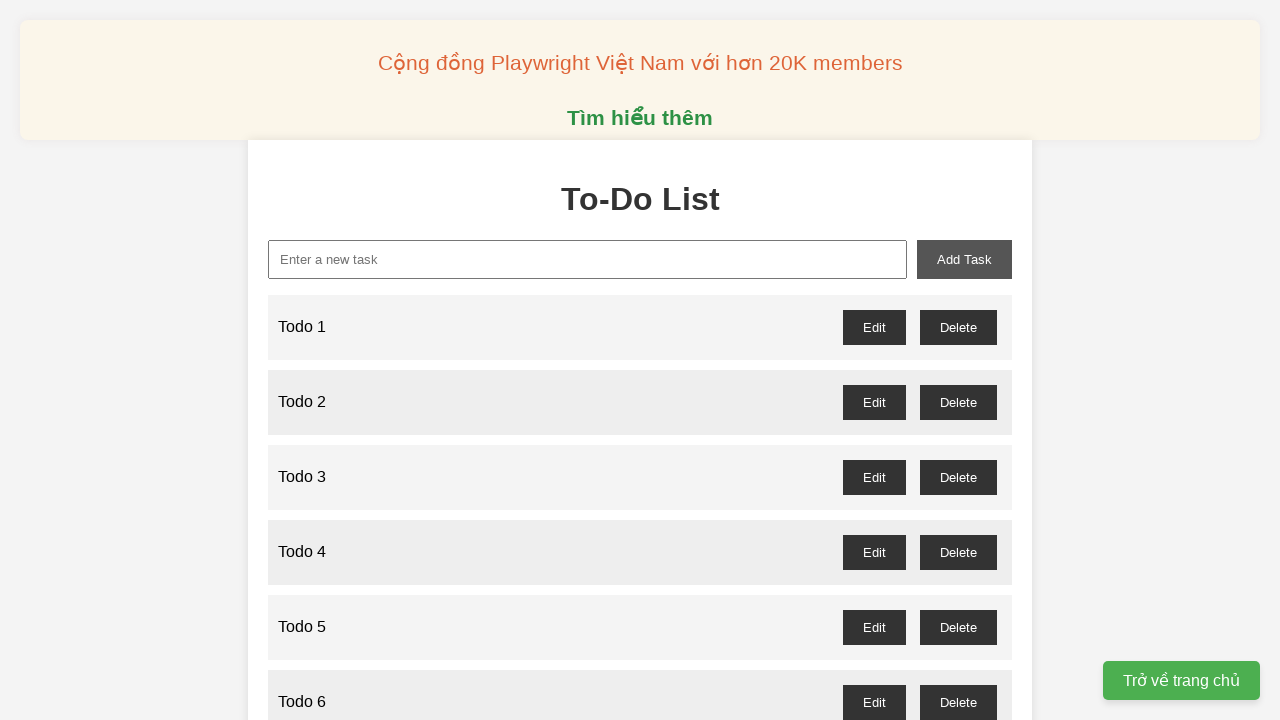

Filled new task input with 'Todo 9' on xpath=//input[@id='new-task']
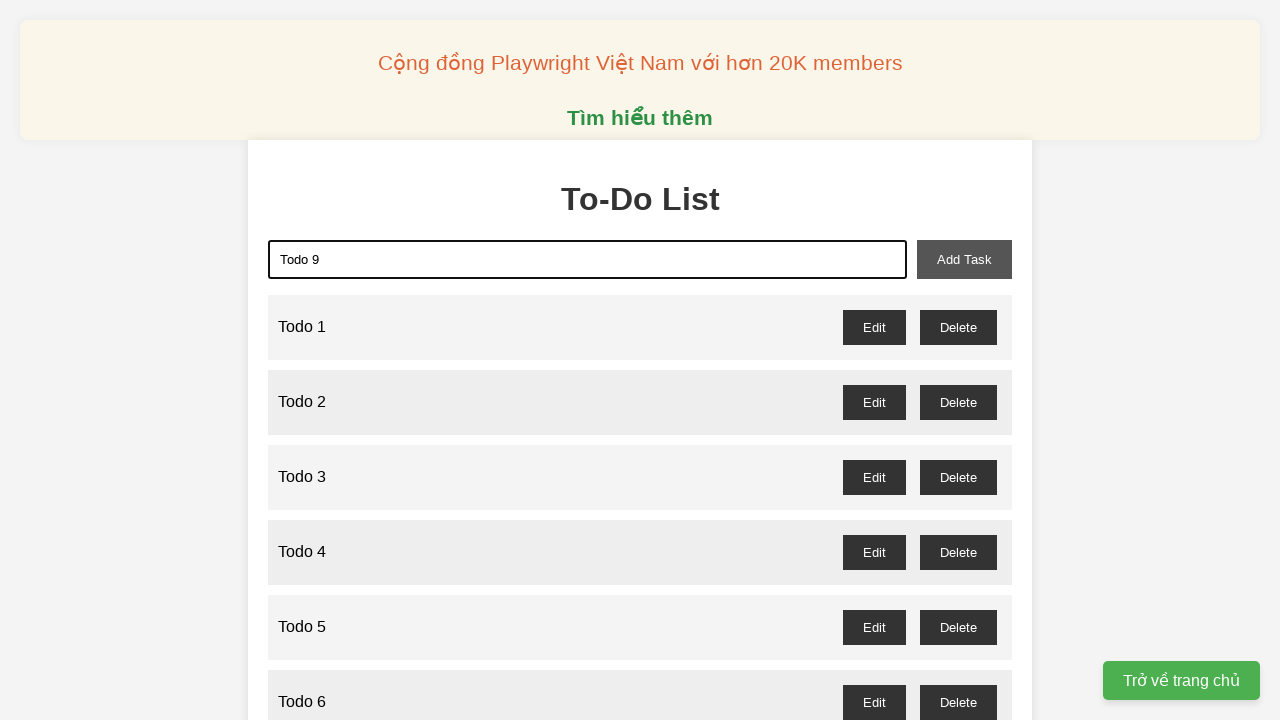

Clicked add task button to add 'Todo 9' at (964, 259) on xpath=//button[@id='add-task']
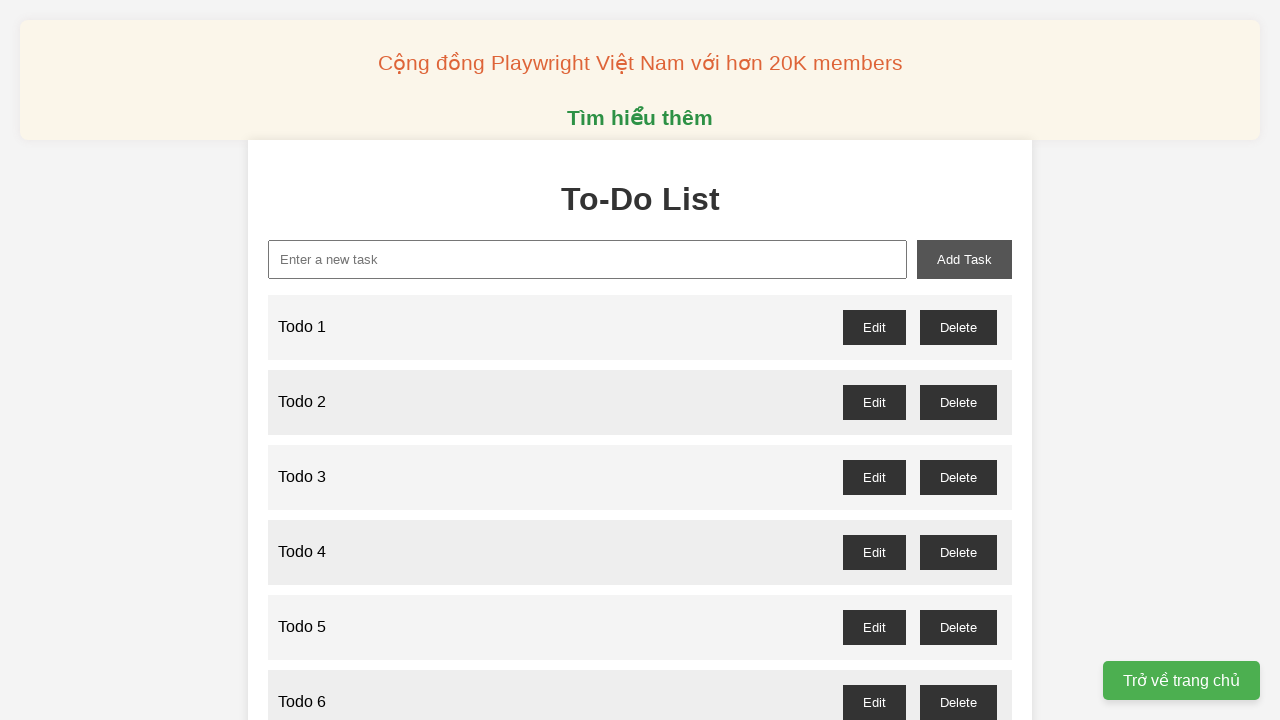

Filled new task input with 'Todo 10' on xpath=//input[@id='new-task']
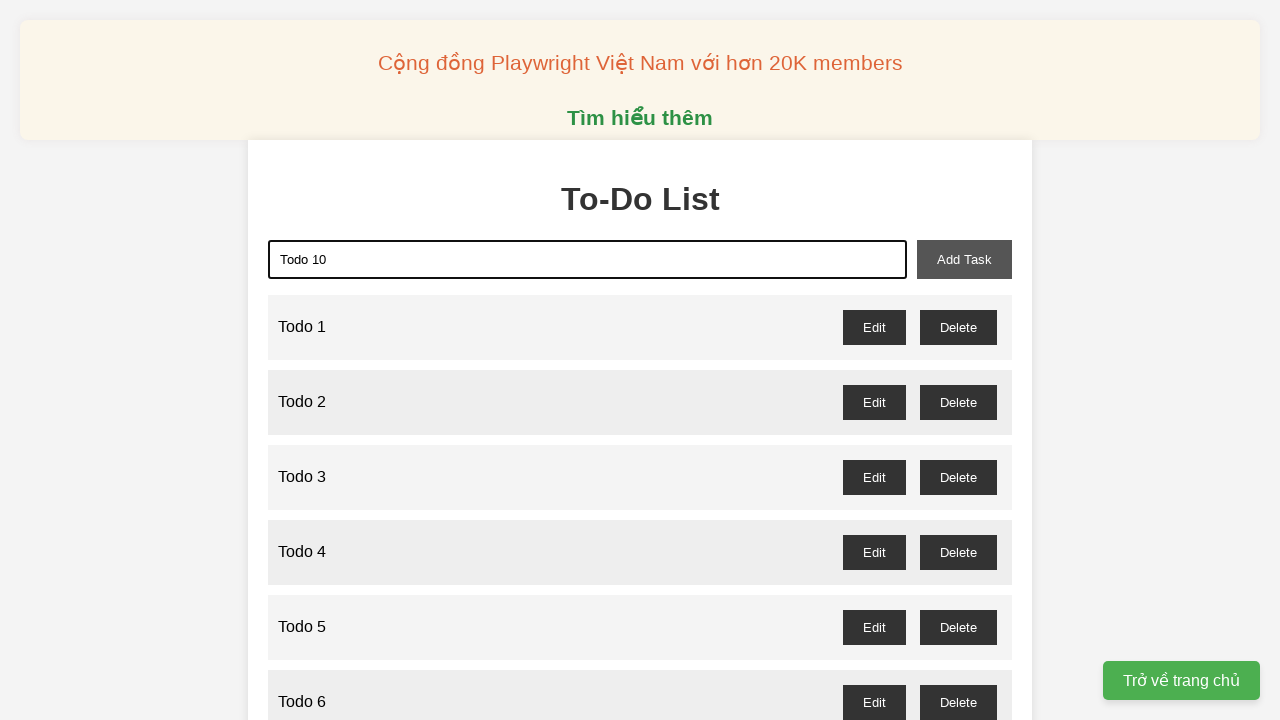

Clicked add task button to add 'Todo 10' at (964, 259) on xpath=//button[@id='add-task']
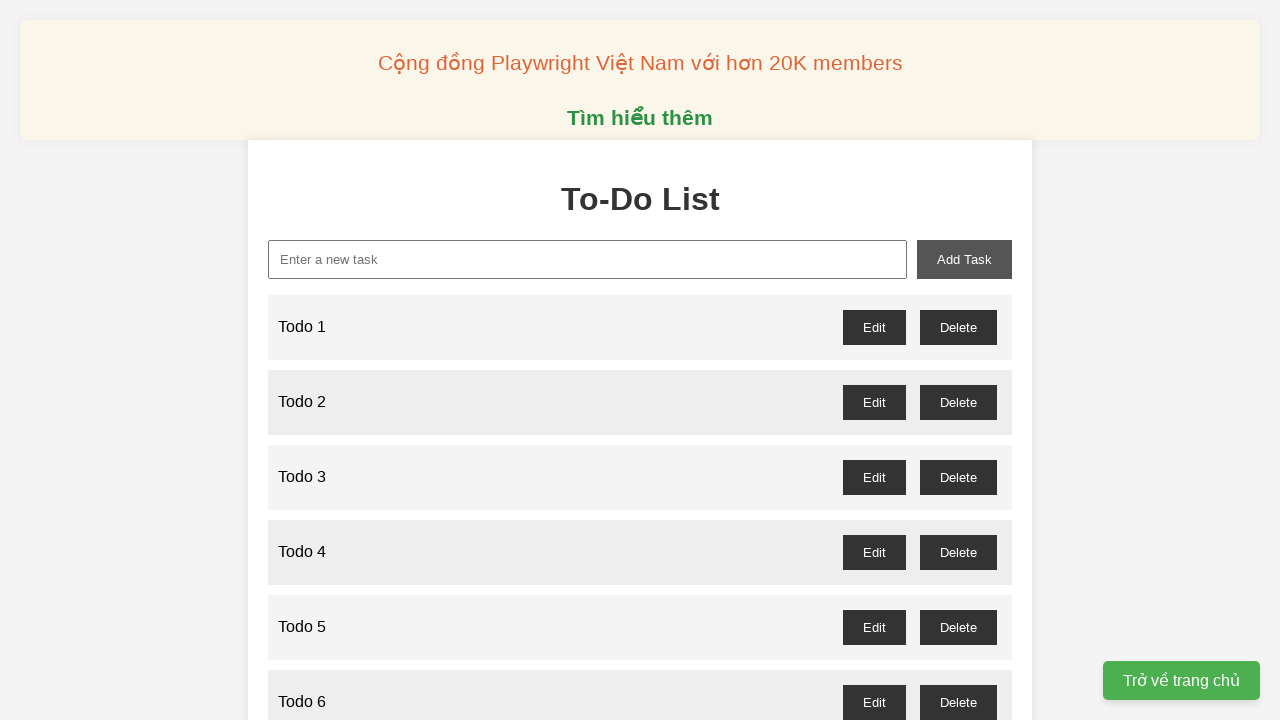

Filled new task input with 'Todo 11' on xpath=//input[@id='new-task']
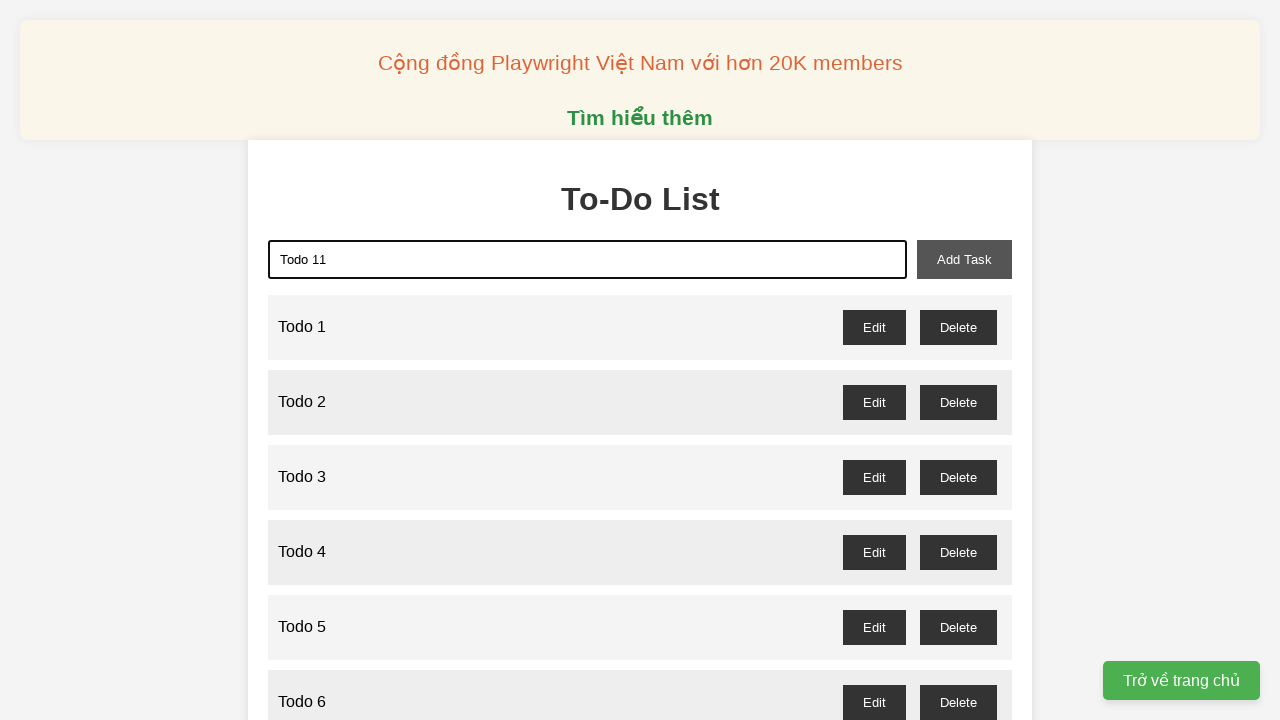

Clicked add task button to add 'Todo 11' at (964, 259) on xpath=//button[@id='add-task']
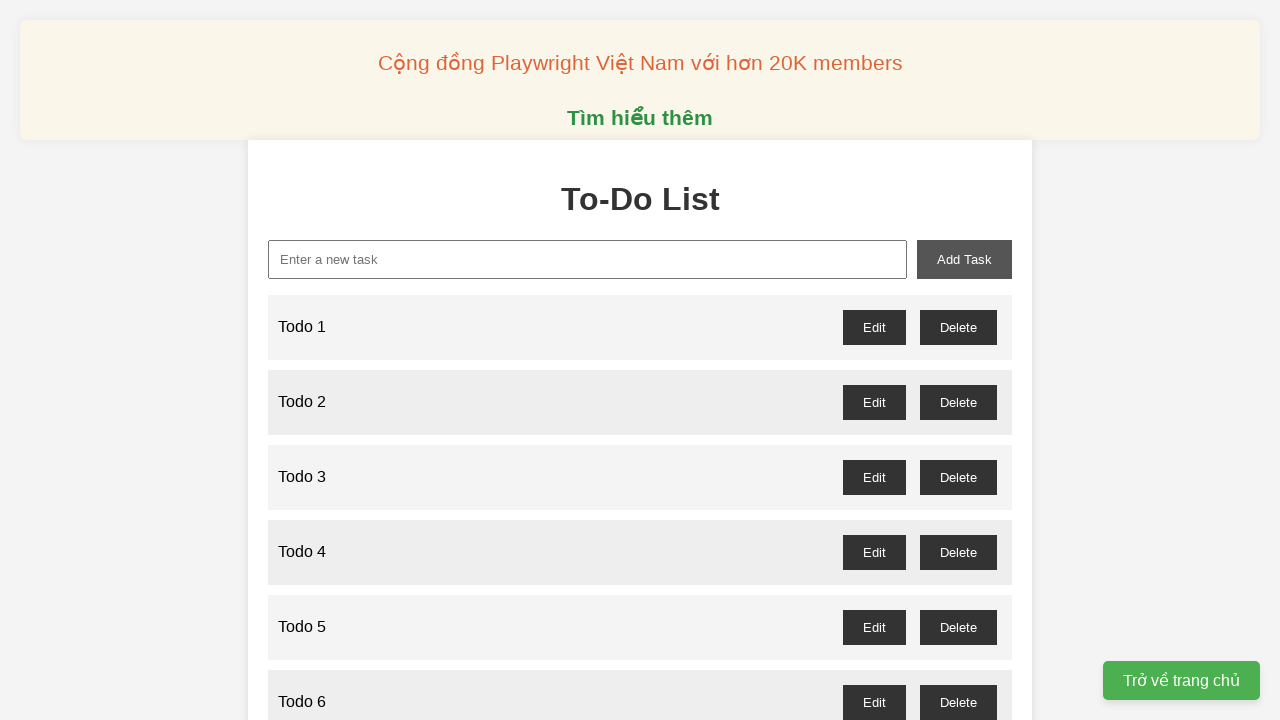

Filled new task input with 'Todo 12' on xpath=//input[@id='new-task']
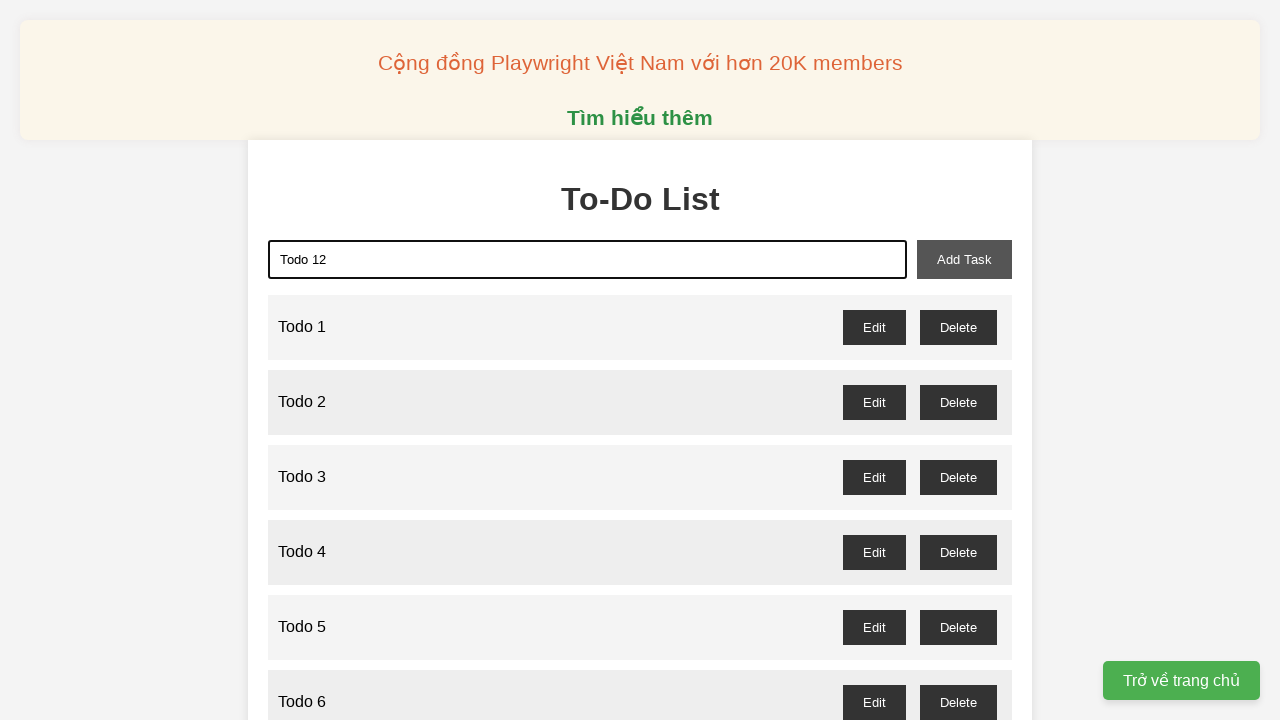

Clicked add task button to add 'Todo 12' at (964, 259) on xpath=//button[@id='add-task']
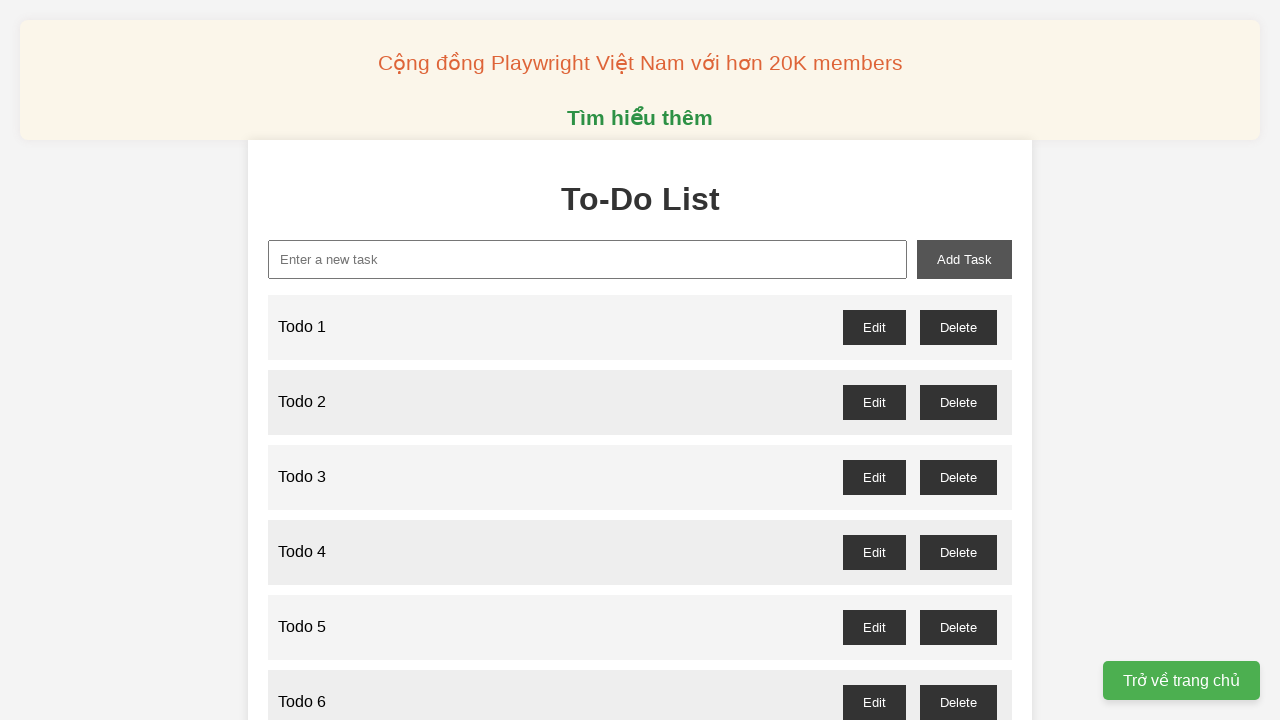

Filled new task input with 'Todo 13' on xpath=//input[@id='new-task']
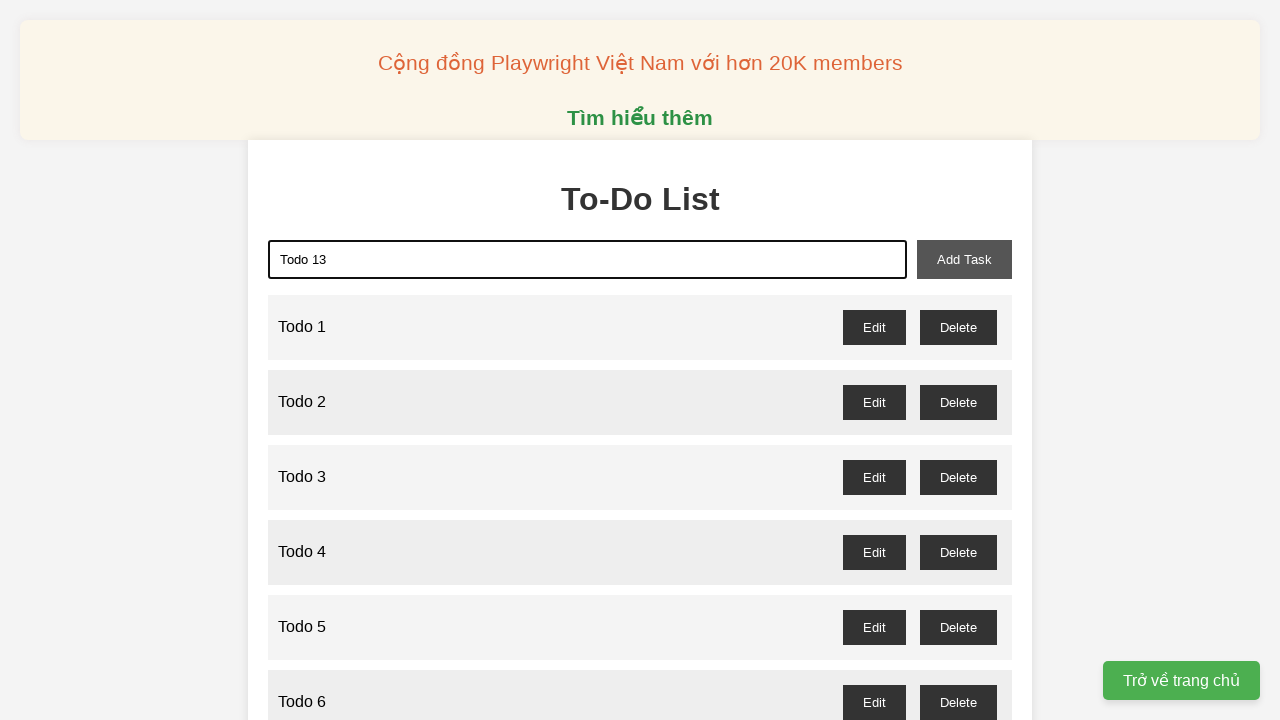

Clicked add task button to add 'Todo 13' at (964, 259) on xpath=//button[@id='add-task']
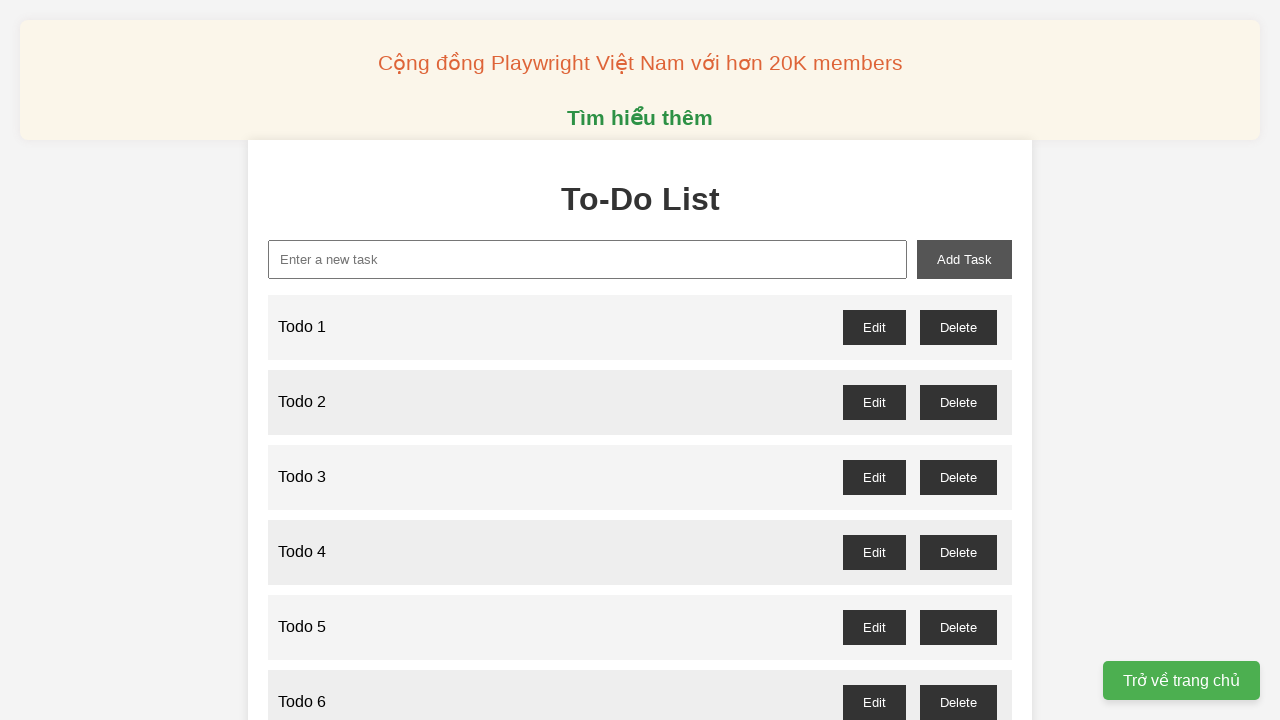

Filled new task input with 'Todo 14' on xpath=//input[@id='new-task']
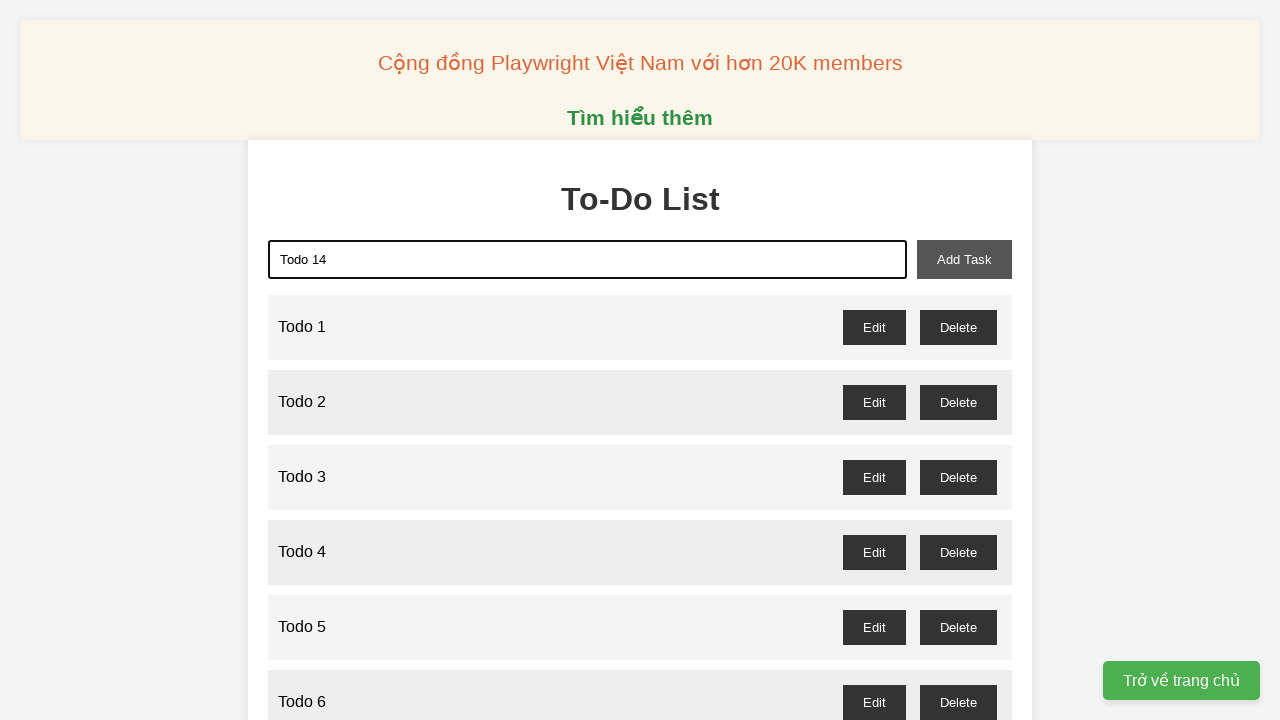

Clicked add task button to add 'Todo 14' at (964, 259) on xpath=//button[@id='add-task']
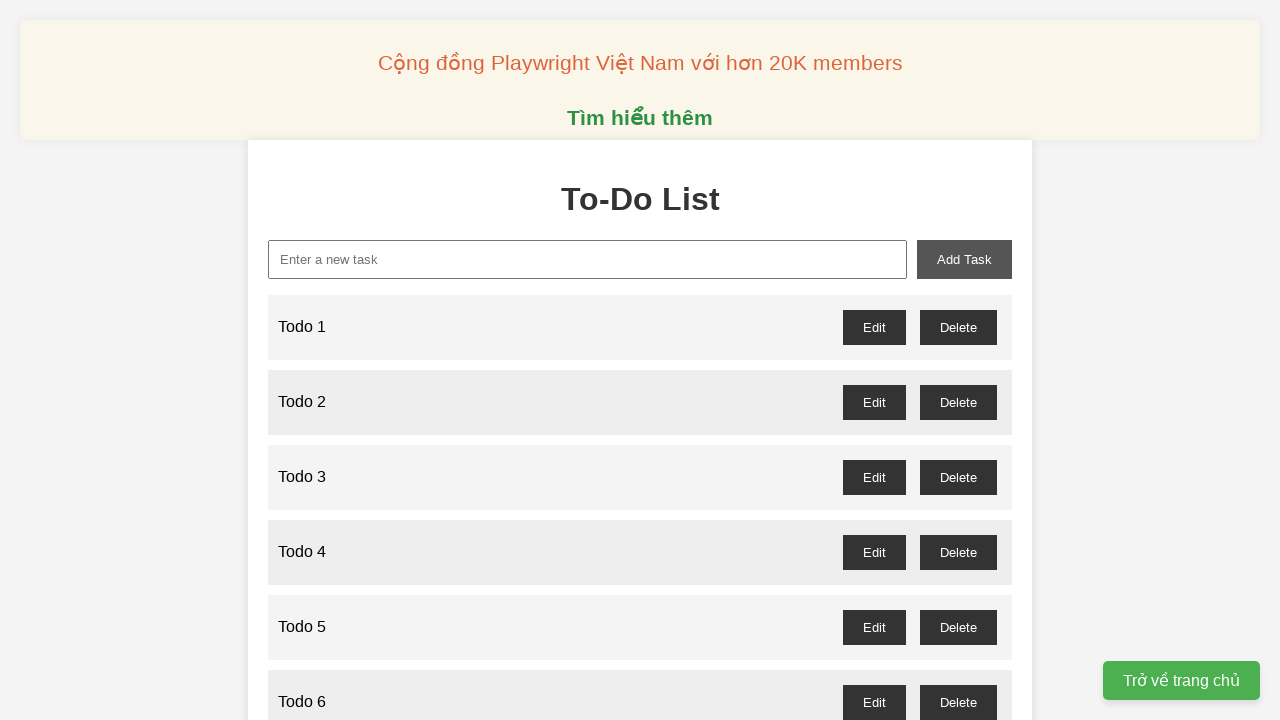

Filled new task input with 'Todo 15' on xpath=//input[@id='new-task']
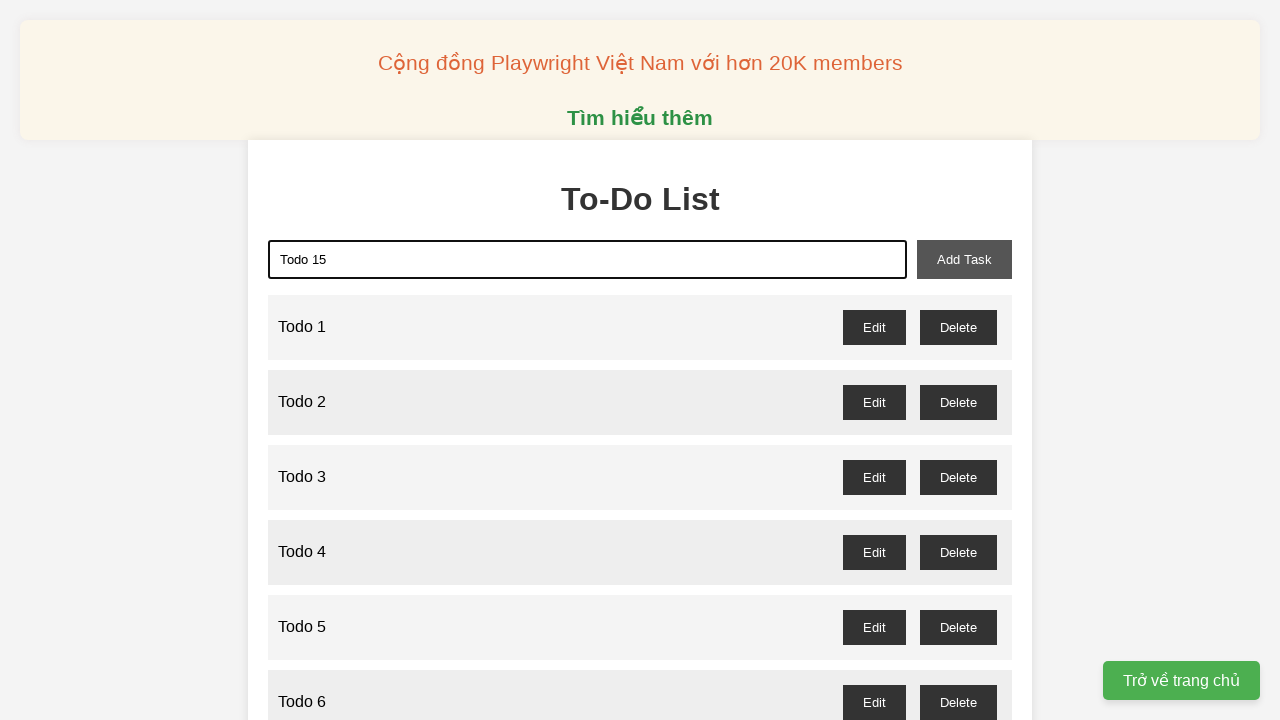

Clicked add task button to add 'Todo 15' at (964, 259) on xpath=//button[@id='add-task']
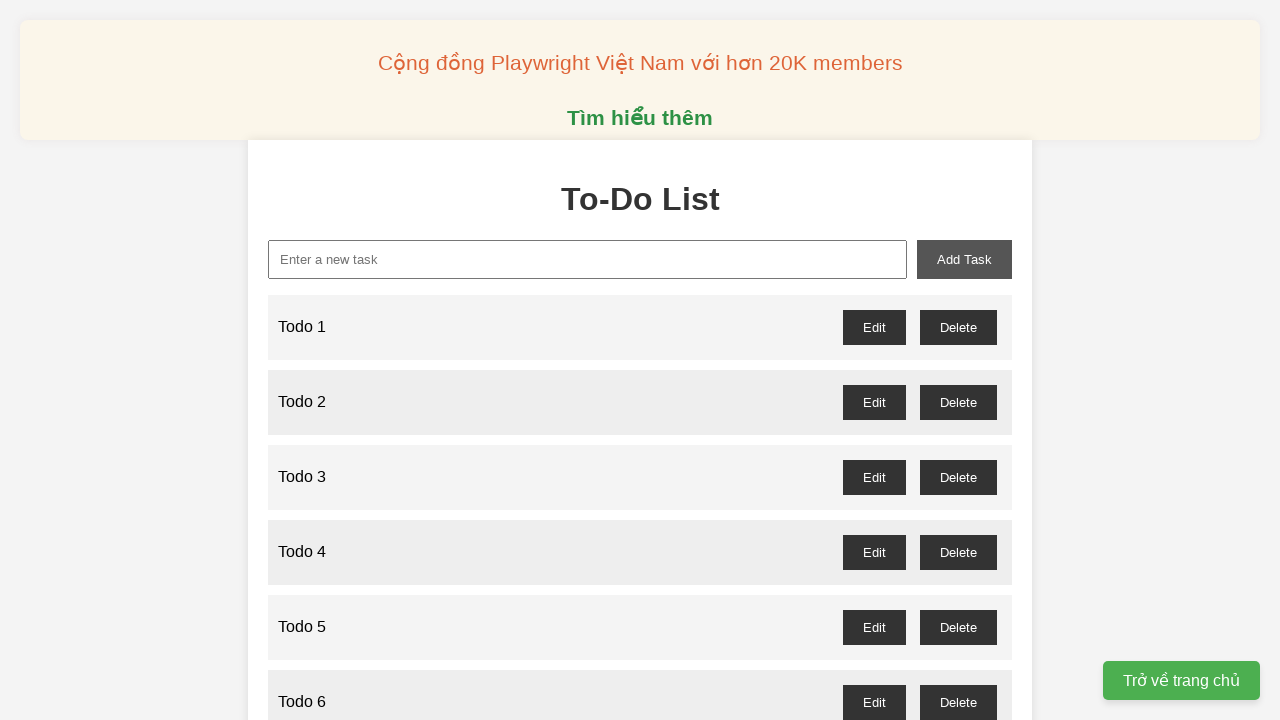

Filled new task input with 'Todo 16' on xpath=//input[@id='new-task']
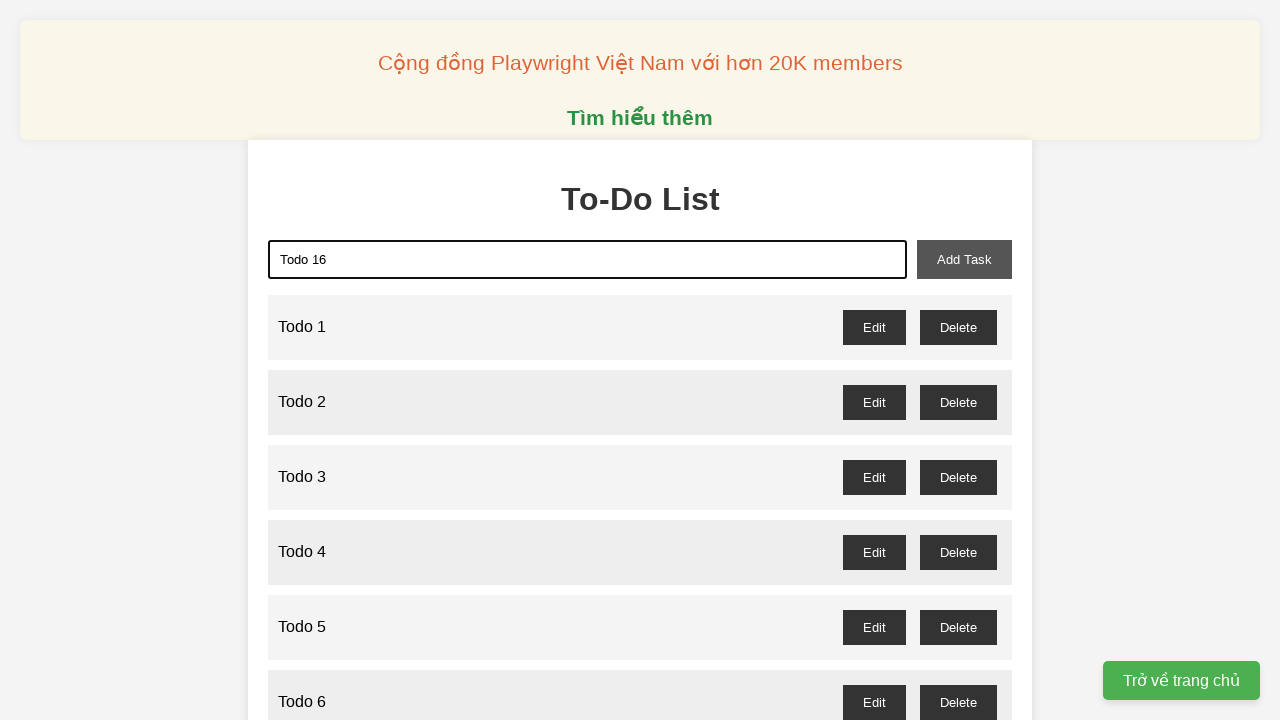

Clicked add task button to add 'Todo 16' at (964, 259) on xpath=//button[@id='add-task']
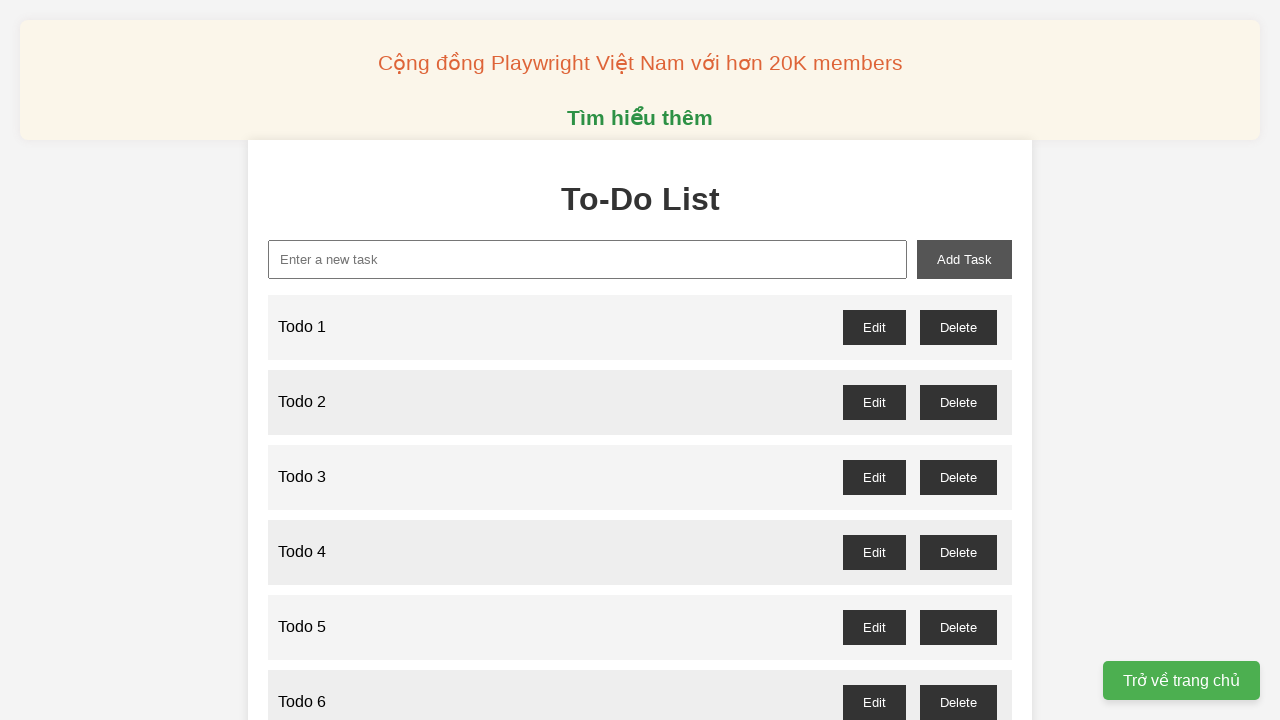

Filled new task input with 'Todo 17' on xpath=//input[@id='new-task']
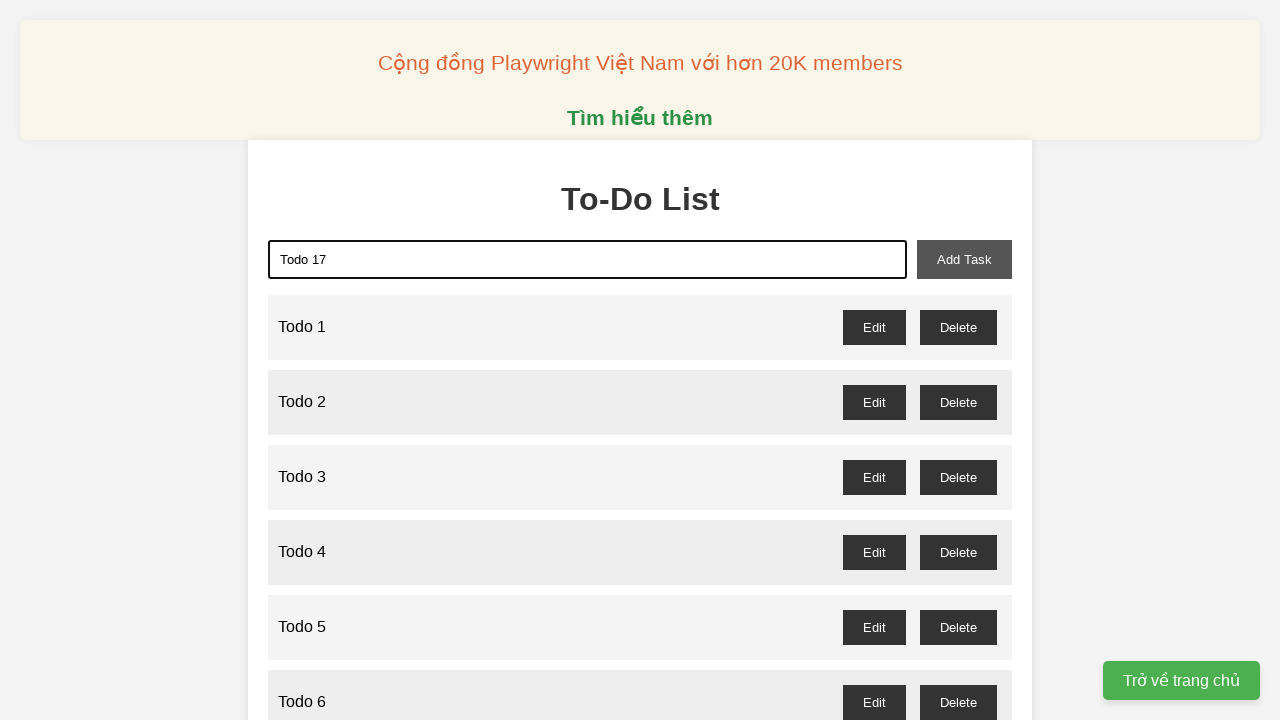

Clicked add task button to add 'Todo 17' at (964, 259) on xpath=//button[@id='add-task']
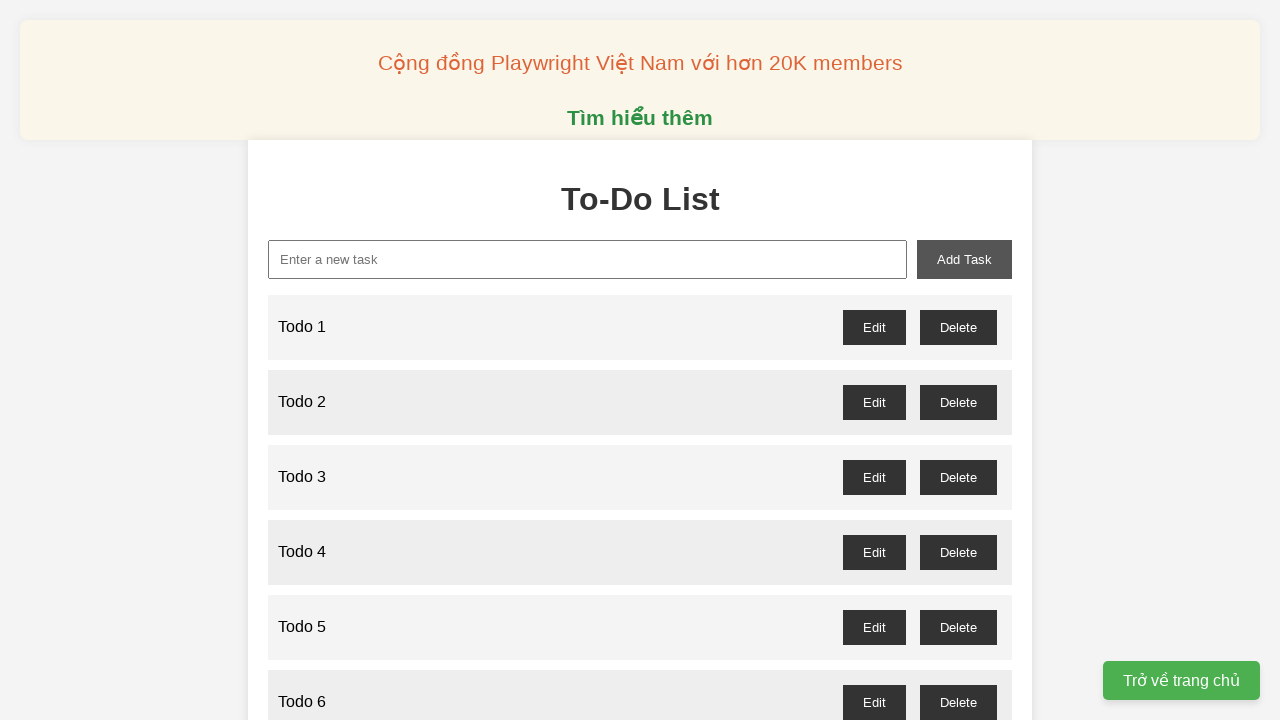

Filled new task input with 'Todo 18' on xpath=//input[@id='new-task']
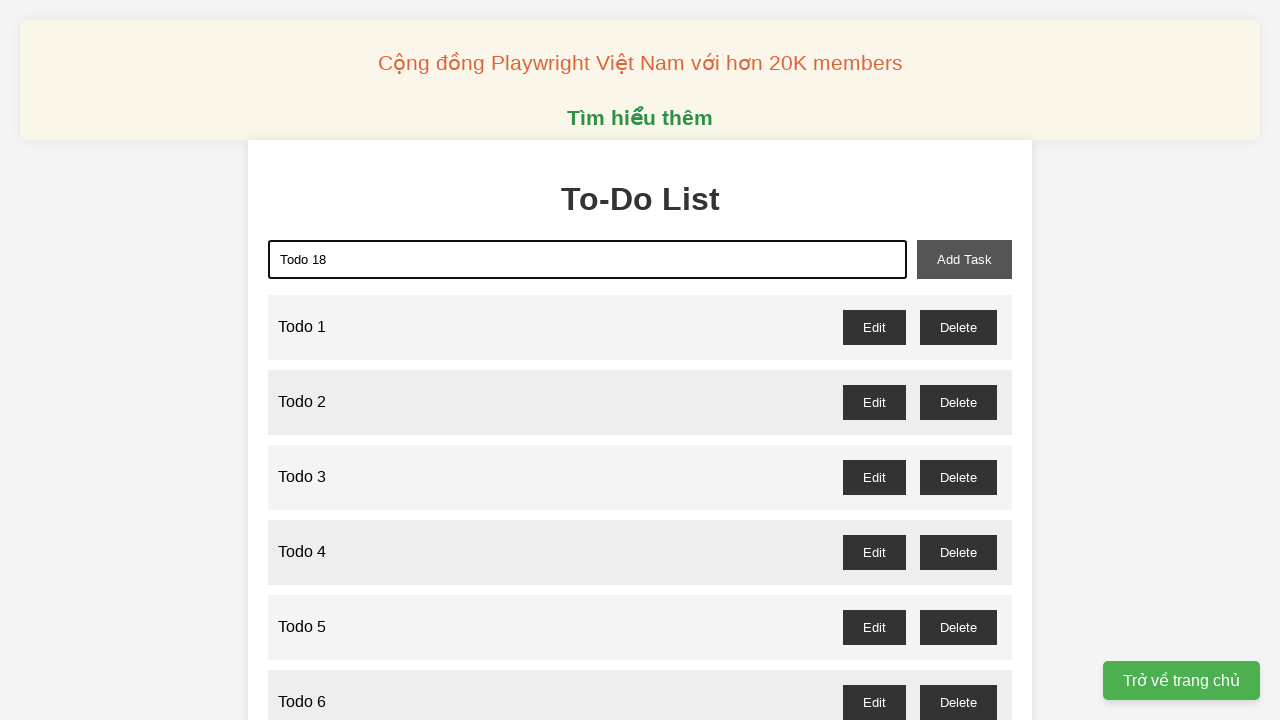

Clicked add task button to add 'Todo 18' at (964, 259) on xpath=//button[@id='add-task']
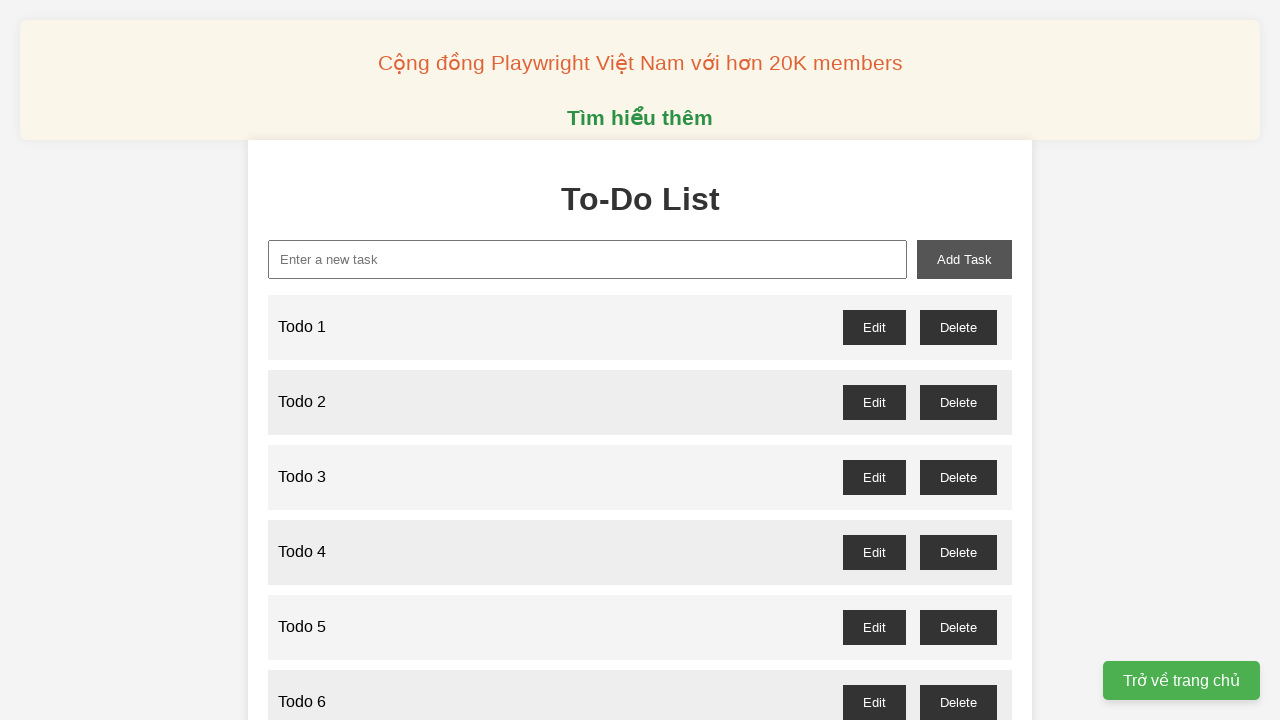

Filled new task input with 'Todo 19' on xpath=//input[@id='new-task']
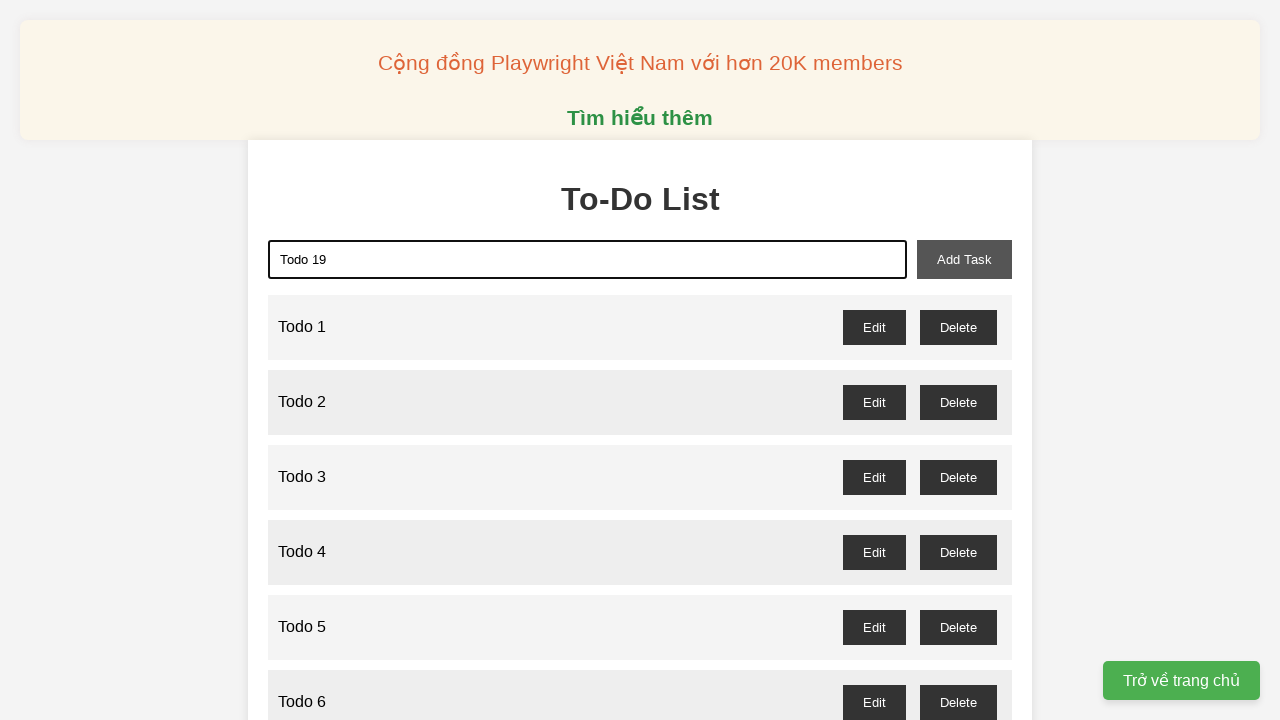

Clicked add task button to add 'Todo 19' at (964, 259) on xpath=//button[@id='add-task']
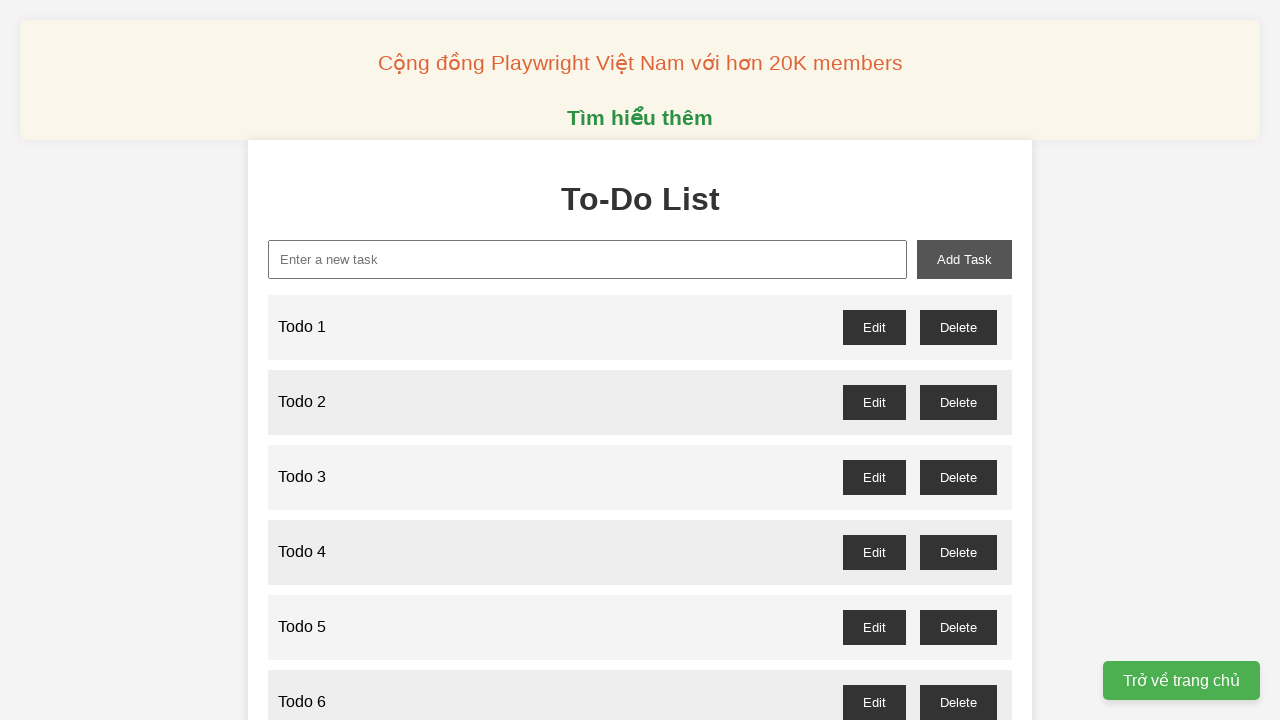

Filled new task input with 'Todo 20' on xpath=//input[@id='new-task']
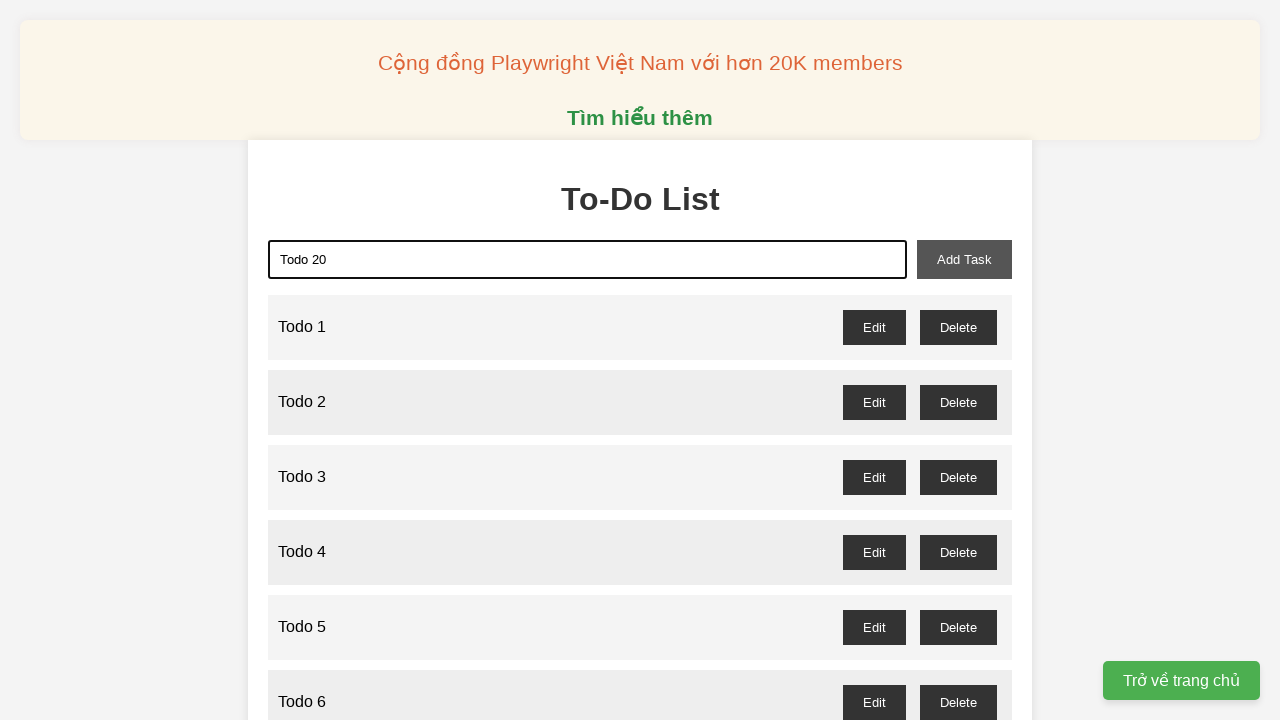

Clicked add task button to add 'Todo 20' at (964, 259) on xpath=//button[@id='add-task']
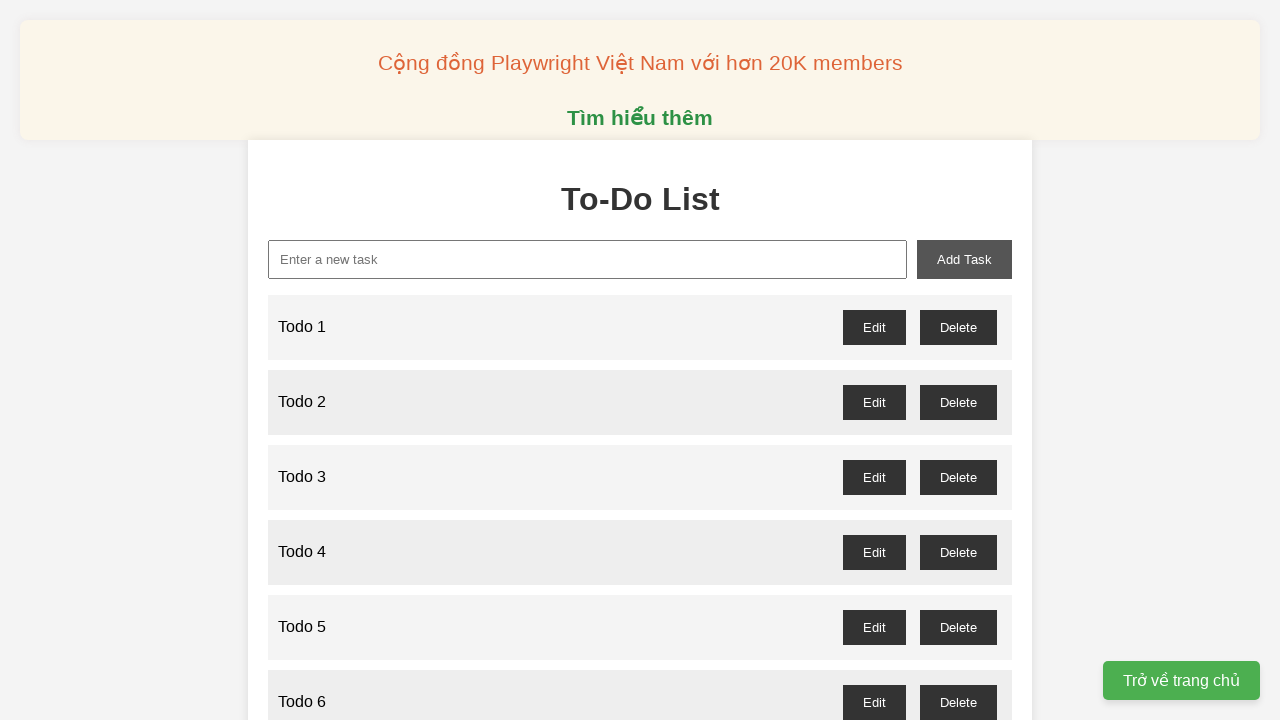

Filled new task input with 'Todo 21' on xpath=//input[@id='new-task']
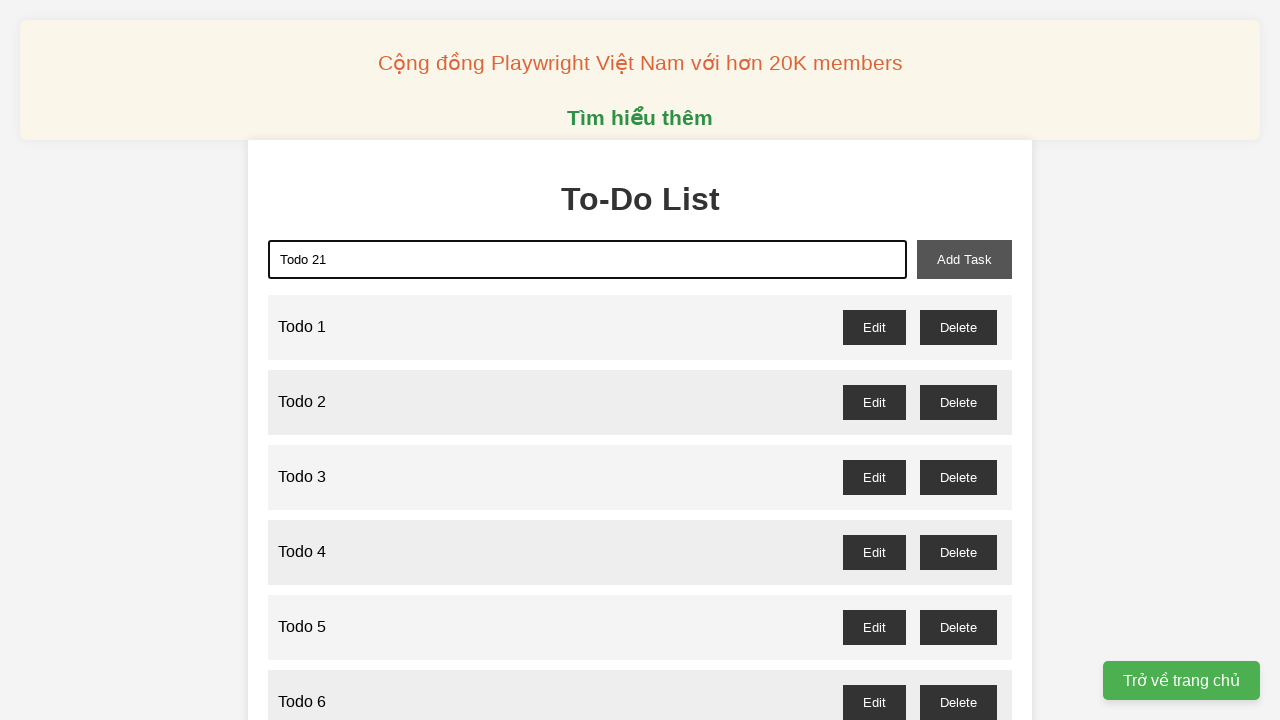

Clicked add task button to add 'Todo 21' at (964, 259) on xpath=//button[@id='add-task']
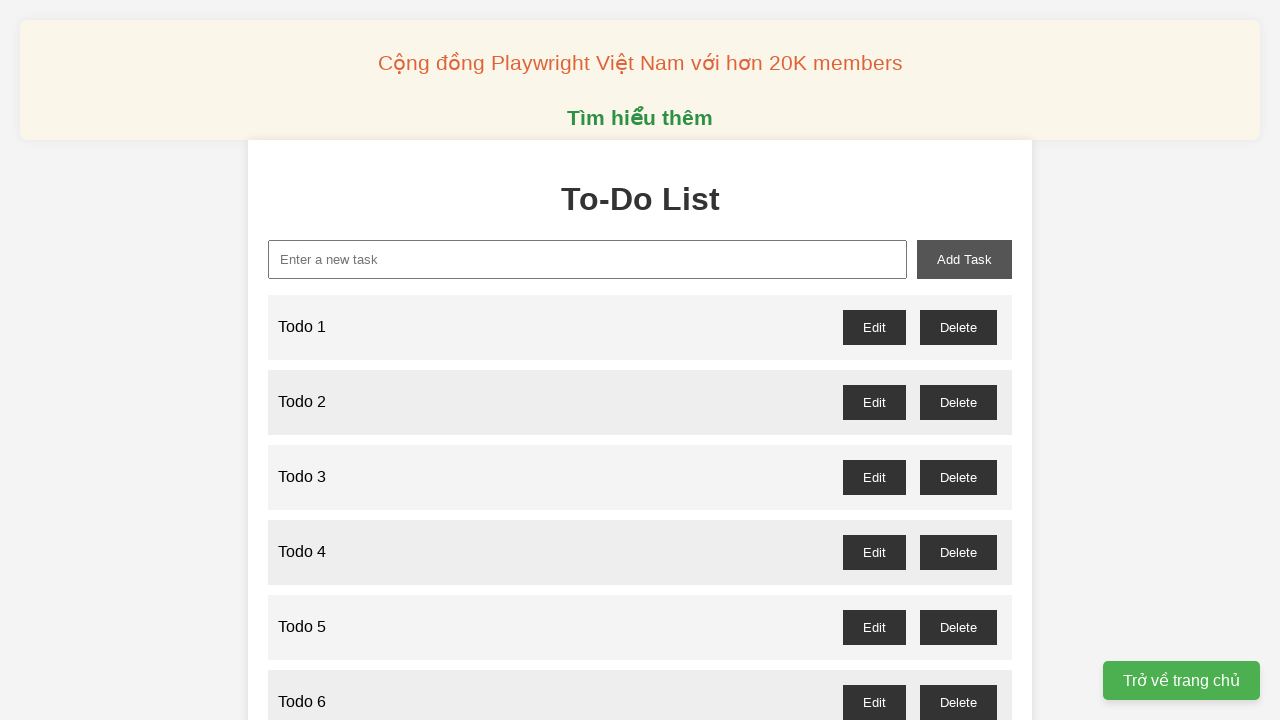

Filled new task input with 'Todo 22' on xpath=//input[@id='new-task']
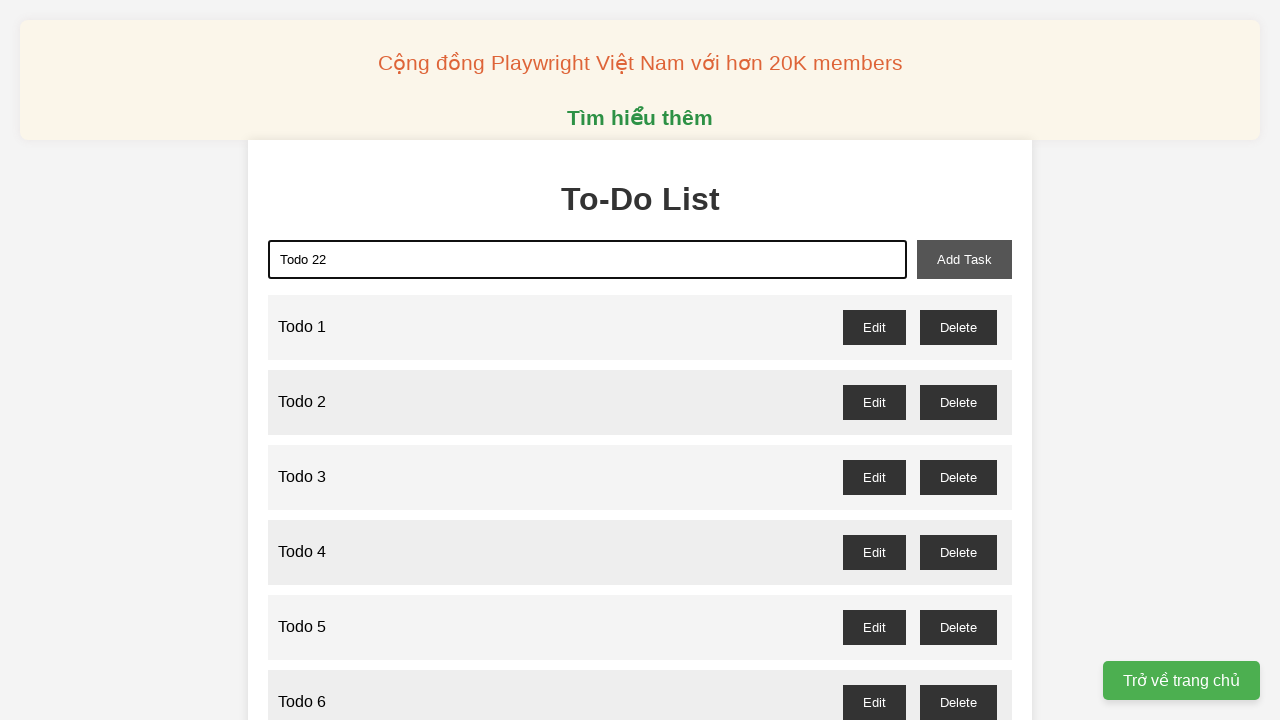

Clicked add task button to add 'Todo 22' at (964, 259) on xpath=//button[@id='add-task']
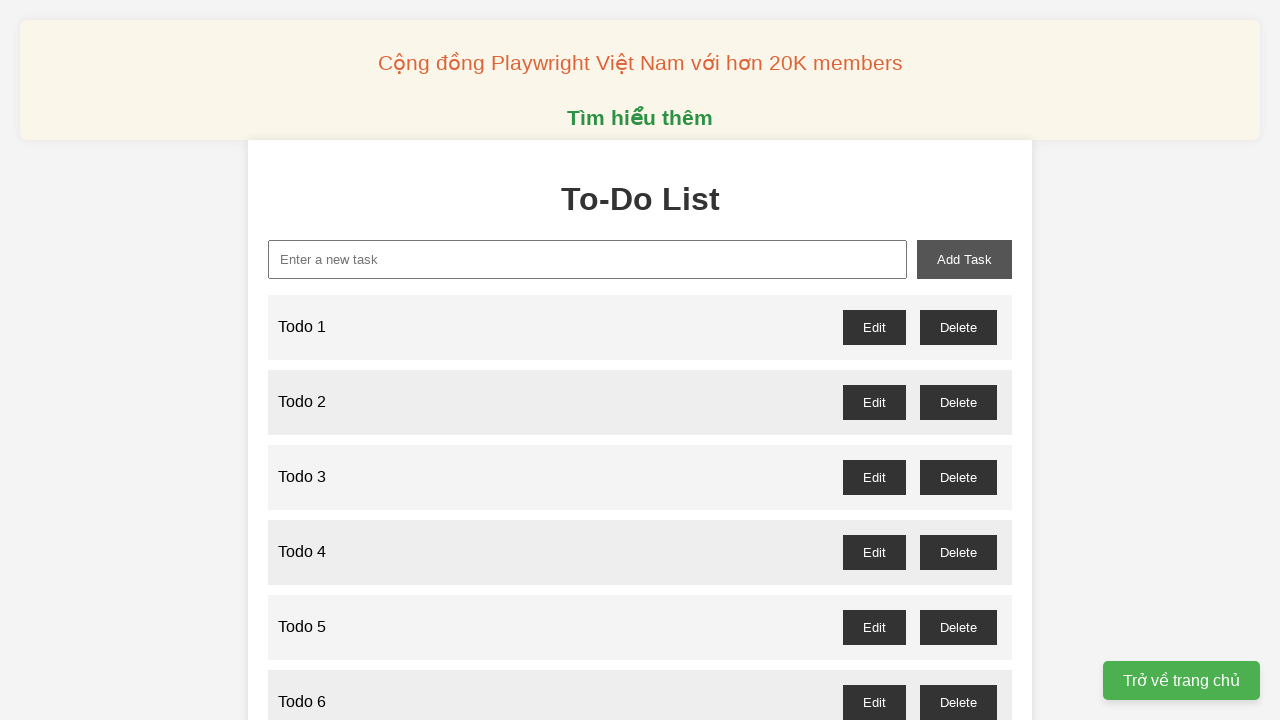

Filled new task input with 'Todo 23' on xpath=//input[@id='new-task']
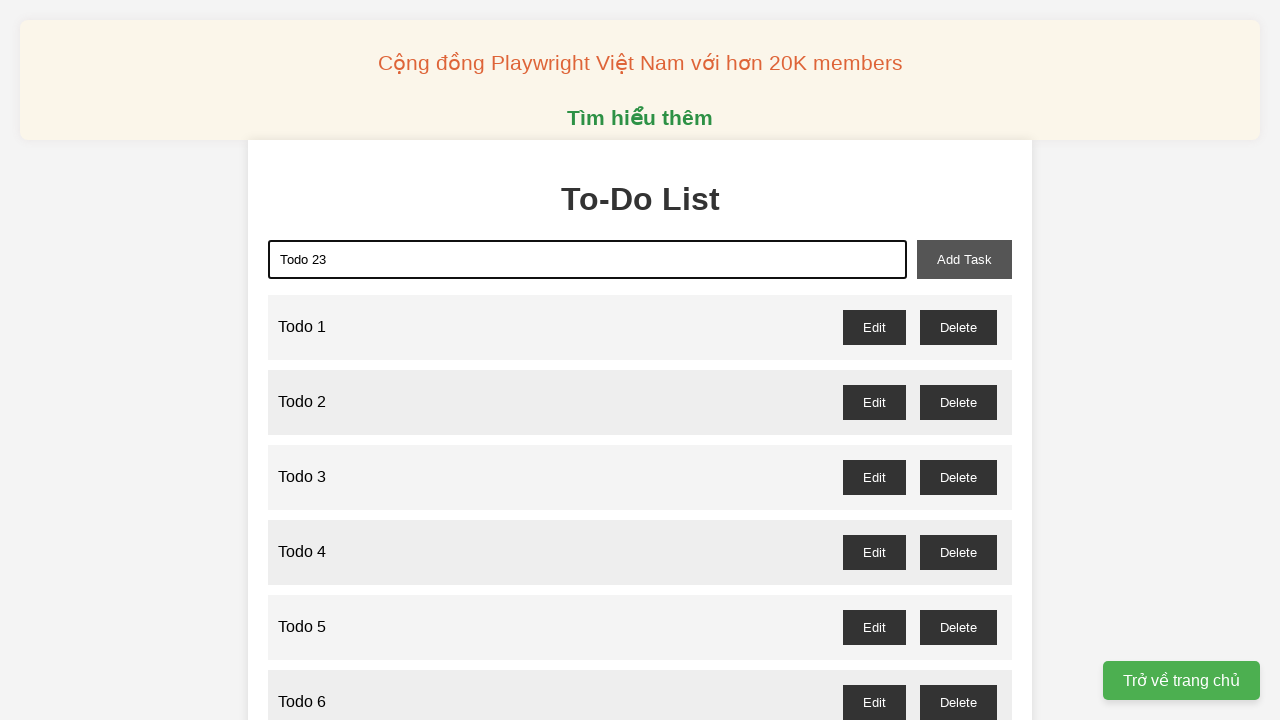

Clicked add task button to add 'Todo 23' at (964, 259) on xpath=//button[@id='add-task']
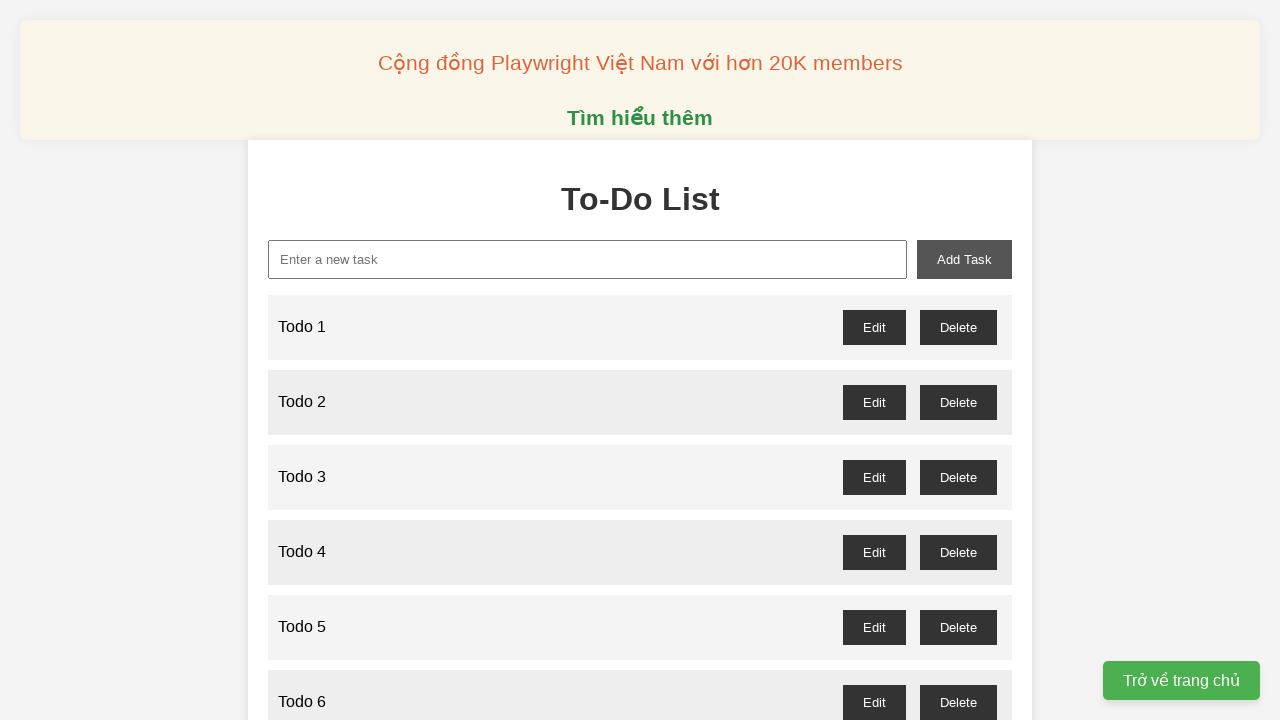

Filled new task input with 'Todo 24' on xpath=//input[@id='new-task']
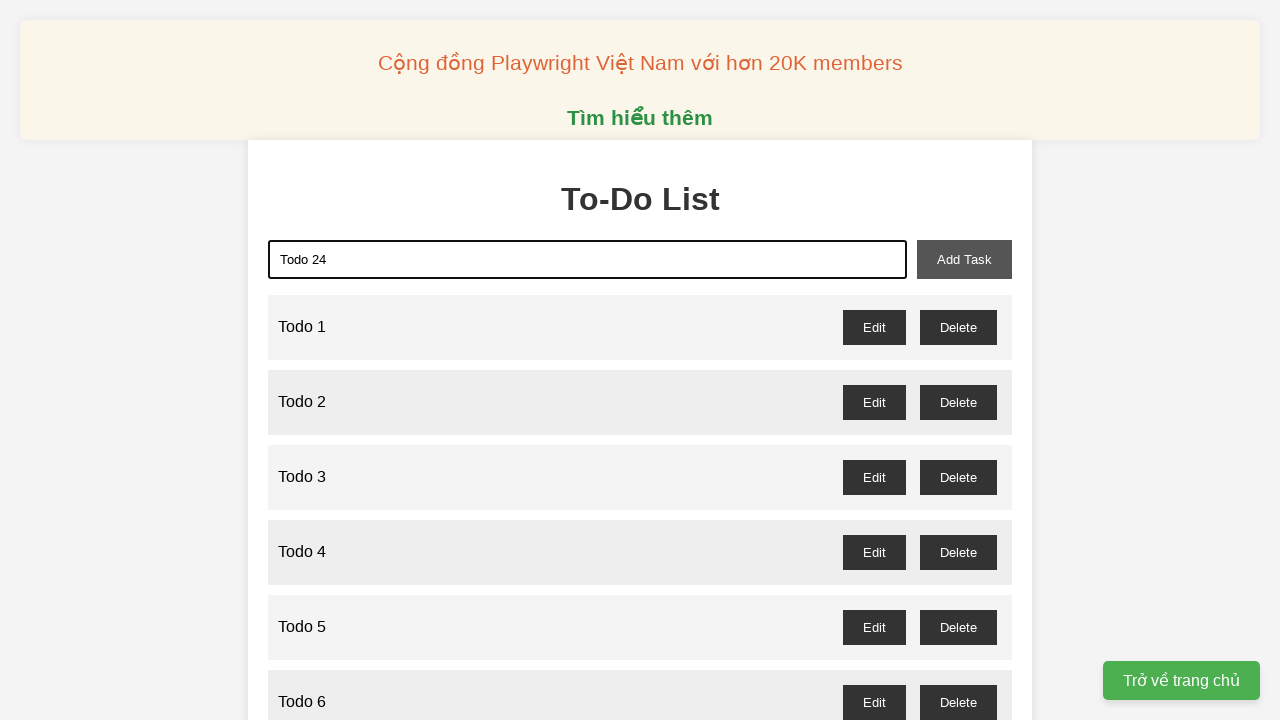

Clicked add task button to add 'Todo 24' at (964, 259) on xpath=//button[@id='add-task']
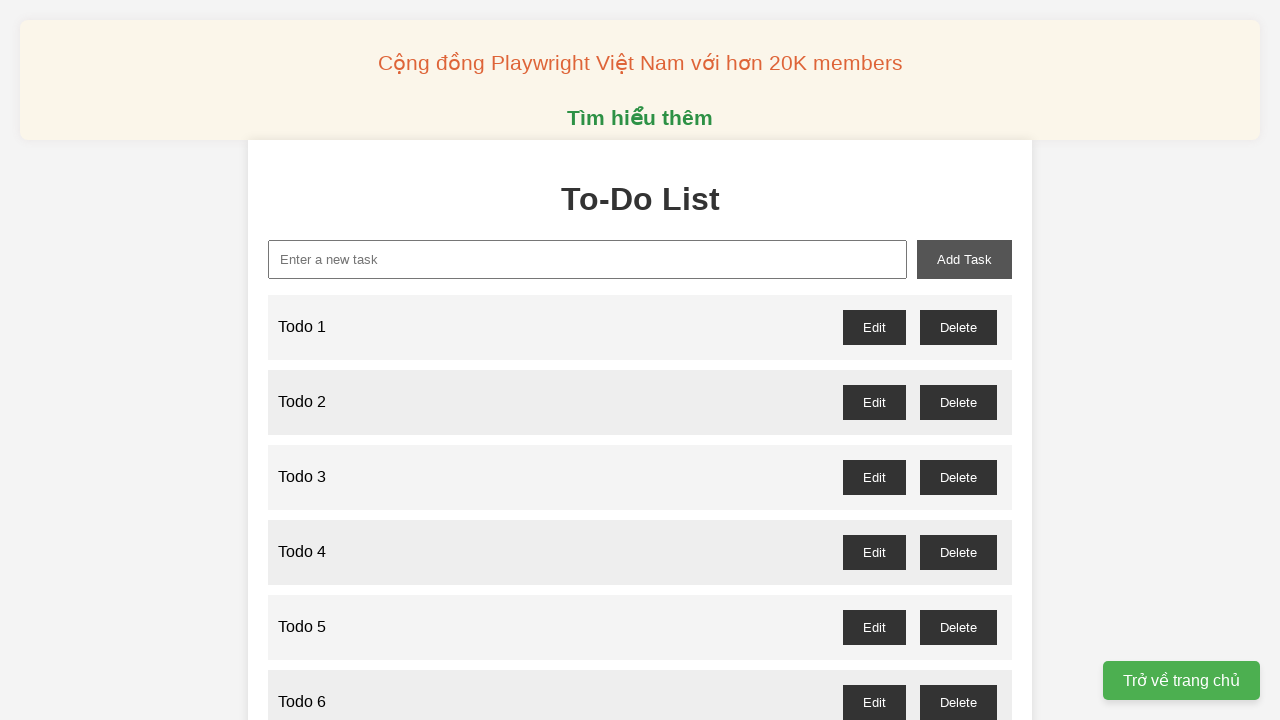

Filled new task input with 'Todo 25' on xpath=//input[@id='new-task']
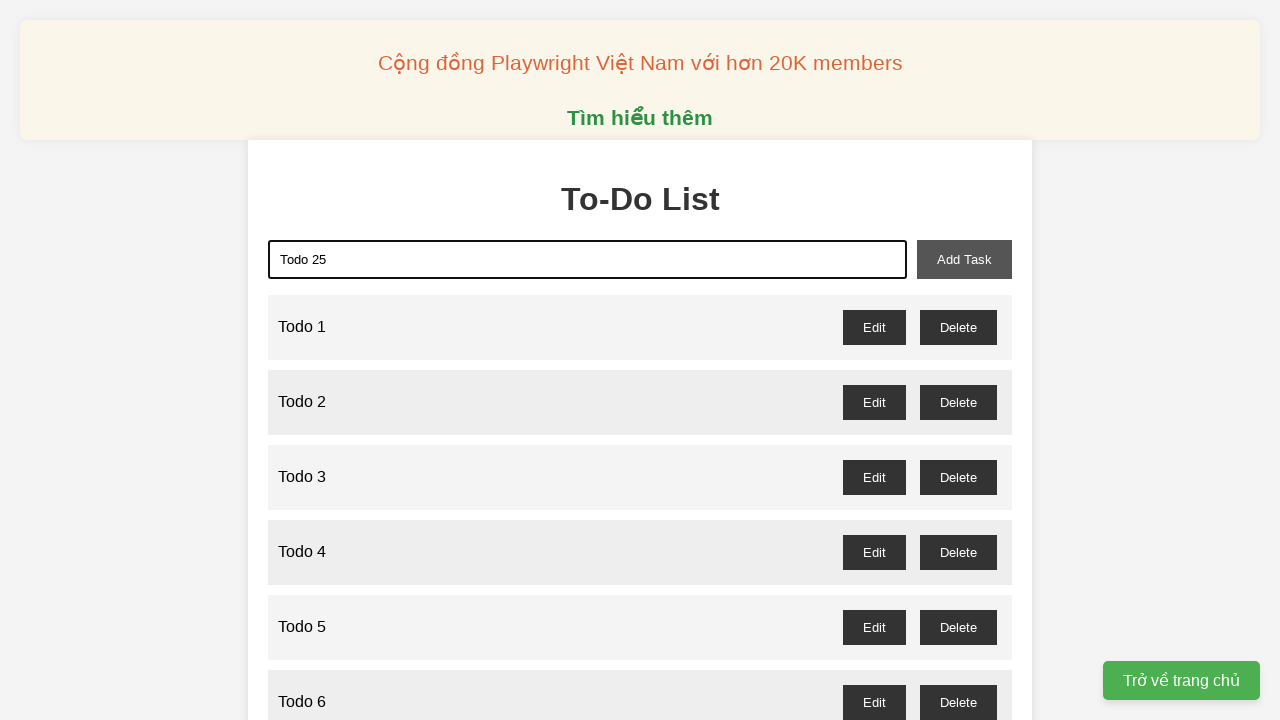

Clicked add task button to add 'Todo 25' at (964, 259) on xpath=//button[@id='add-task']
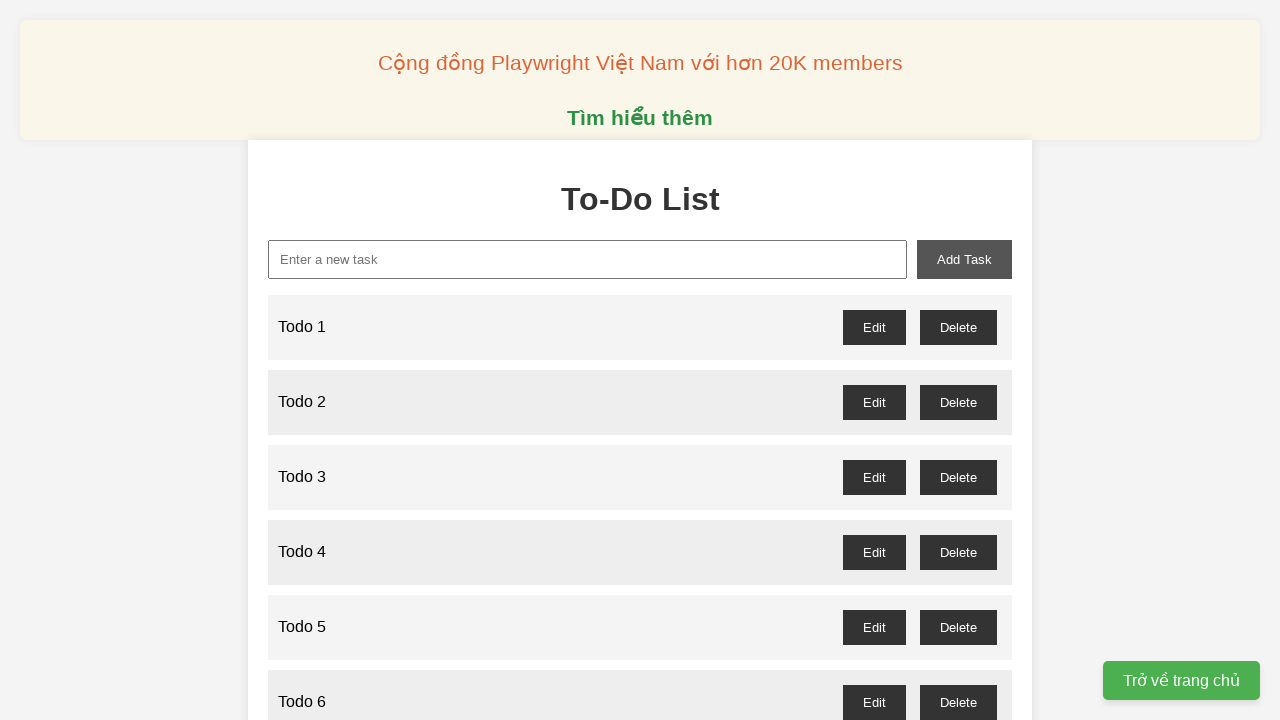

Filled new task input with 'Todo 26' on xpath=//input[@id='new-task']
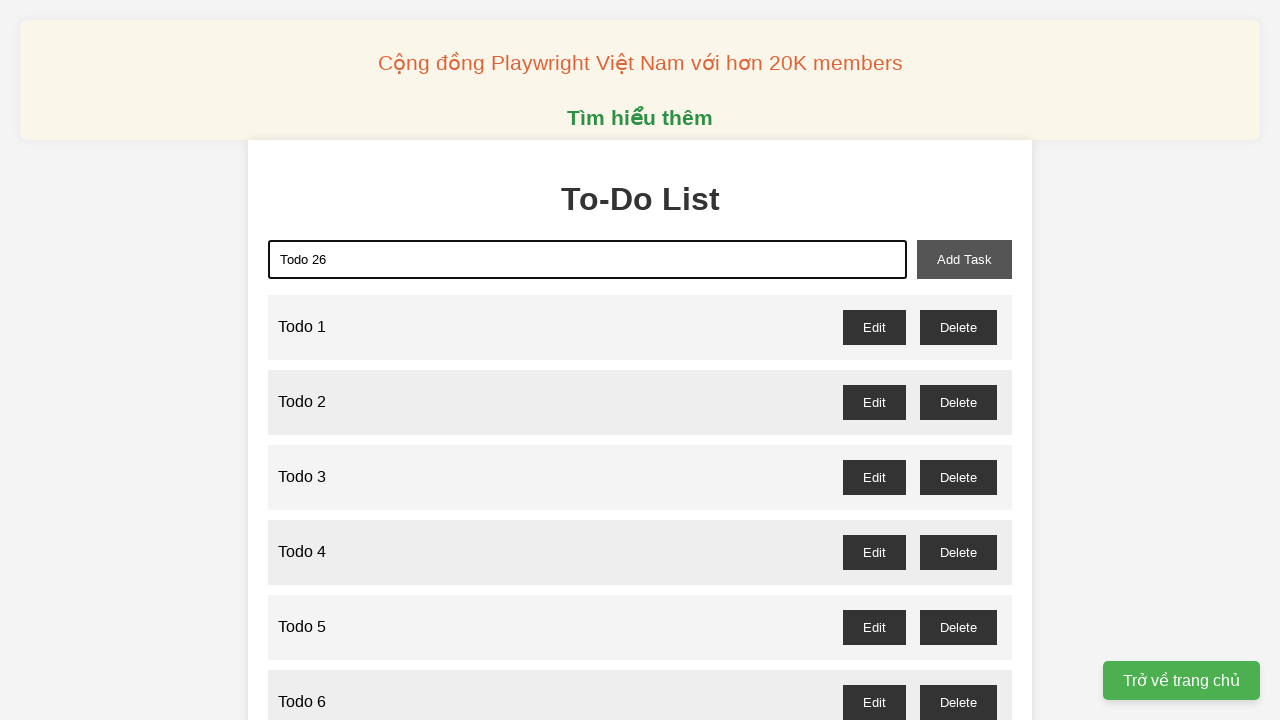

Clicked add task button to add 'Todo 26' at (964, 259) on xpath=//button[@id='add-task']
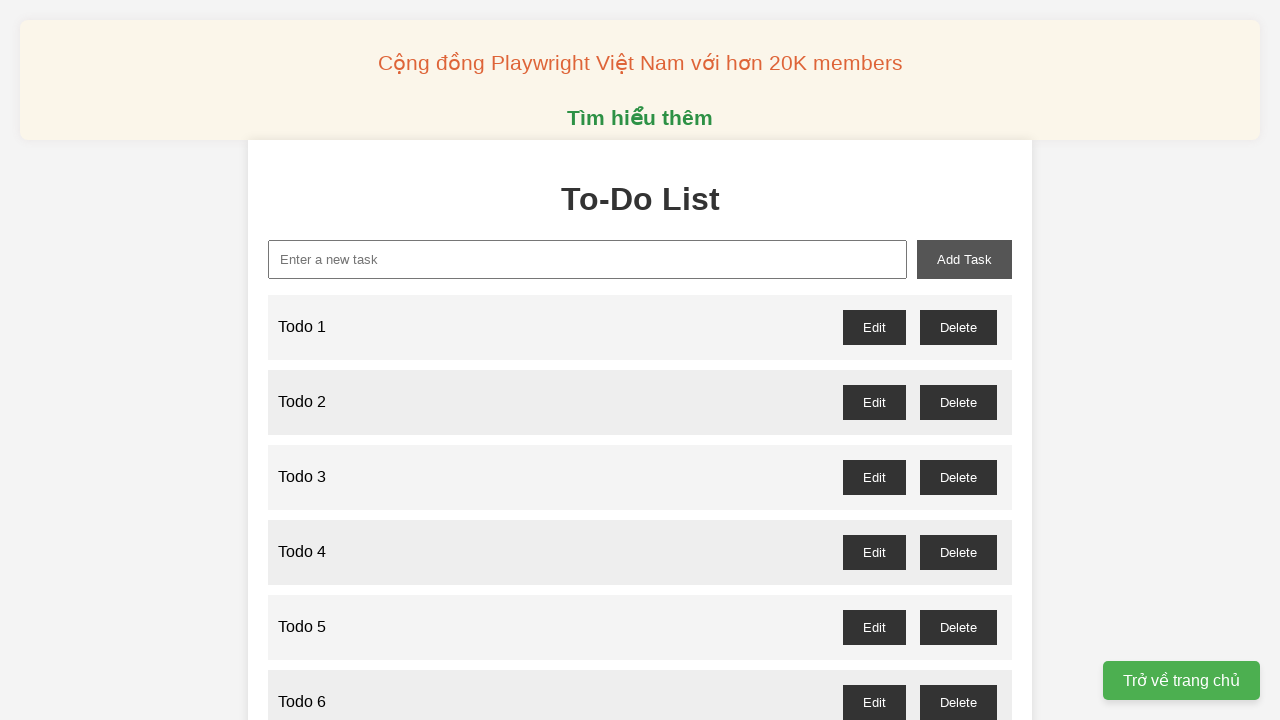

Filled new task input with 'Todo 27' on xpath=//input[@id='new-task']
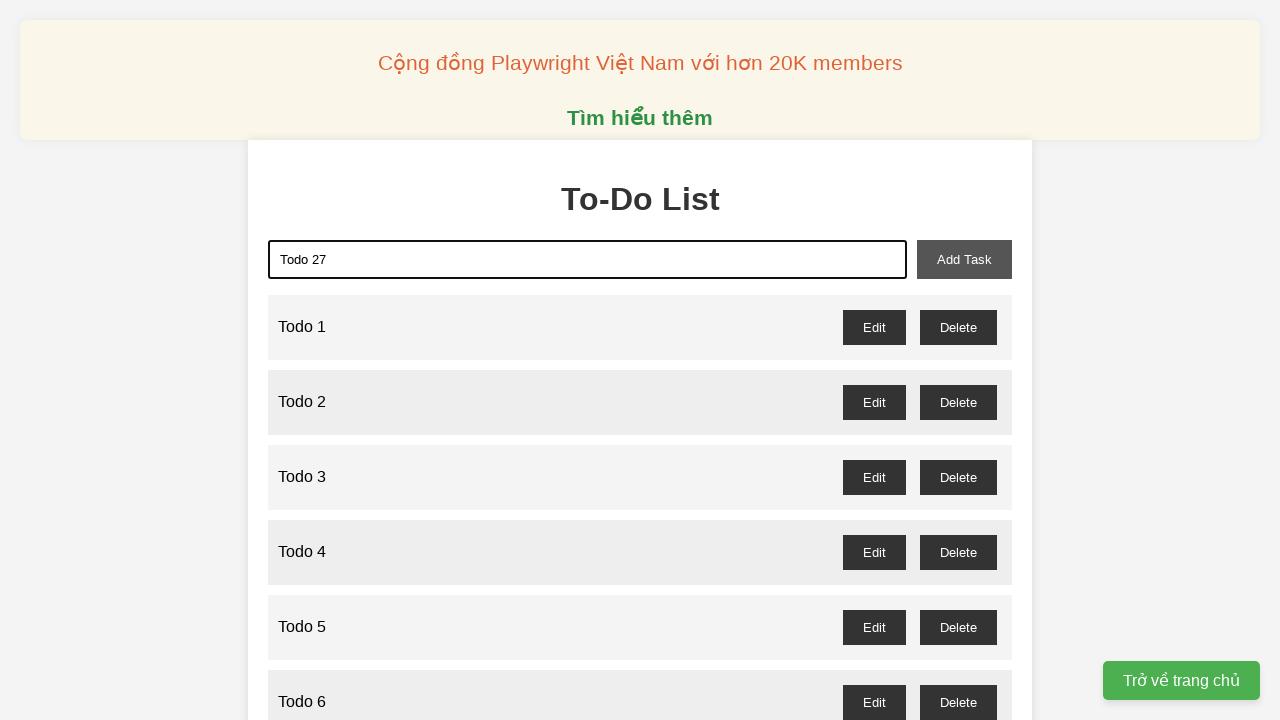

Clicked add task button to add 'Todo 27' at (964, 259) on xpath=//button[@id='add-task']
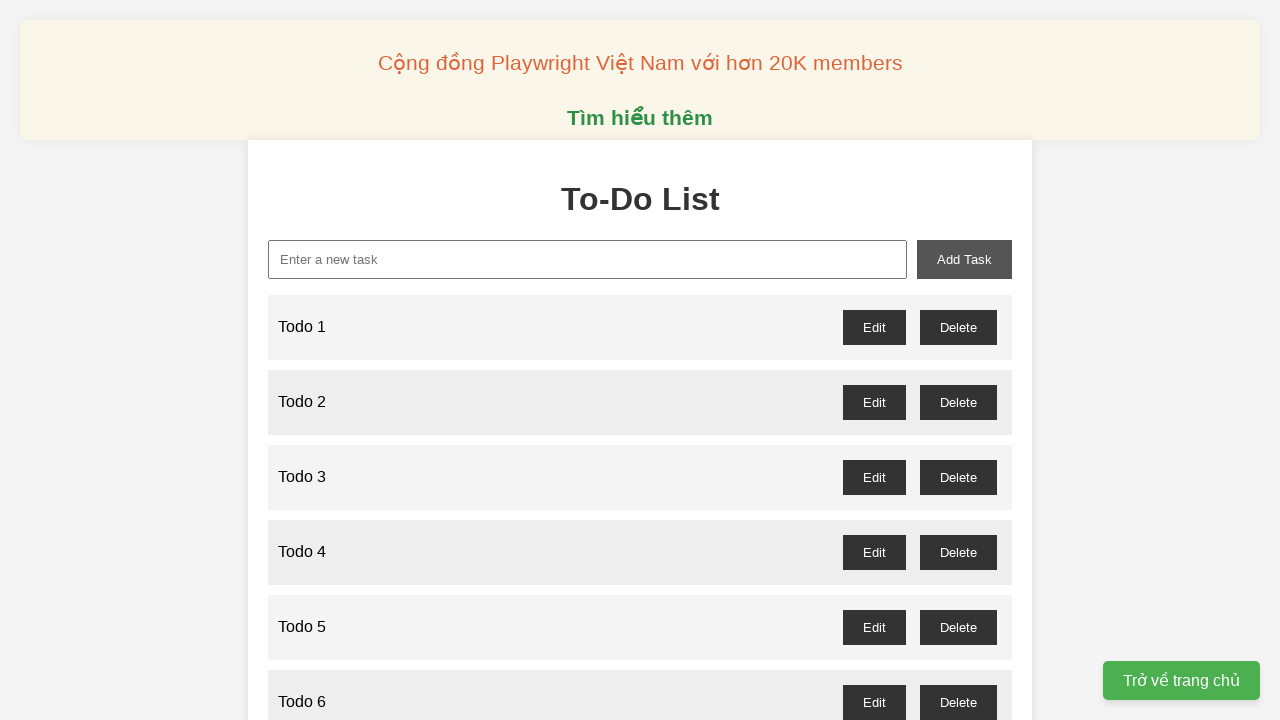

Filled new task input with 'Todo 28' on xpath=//input[@id='new-task']
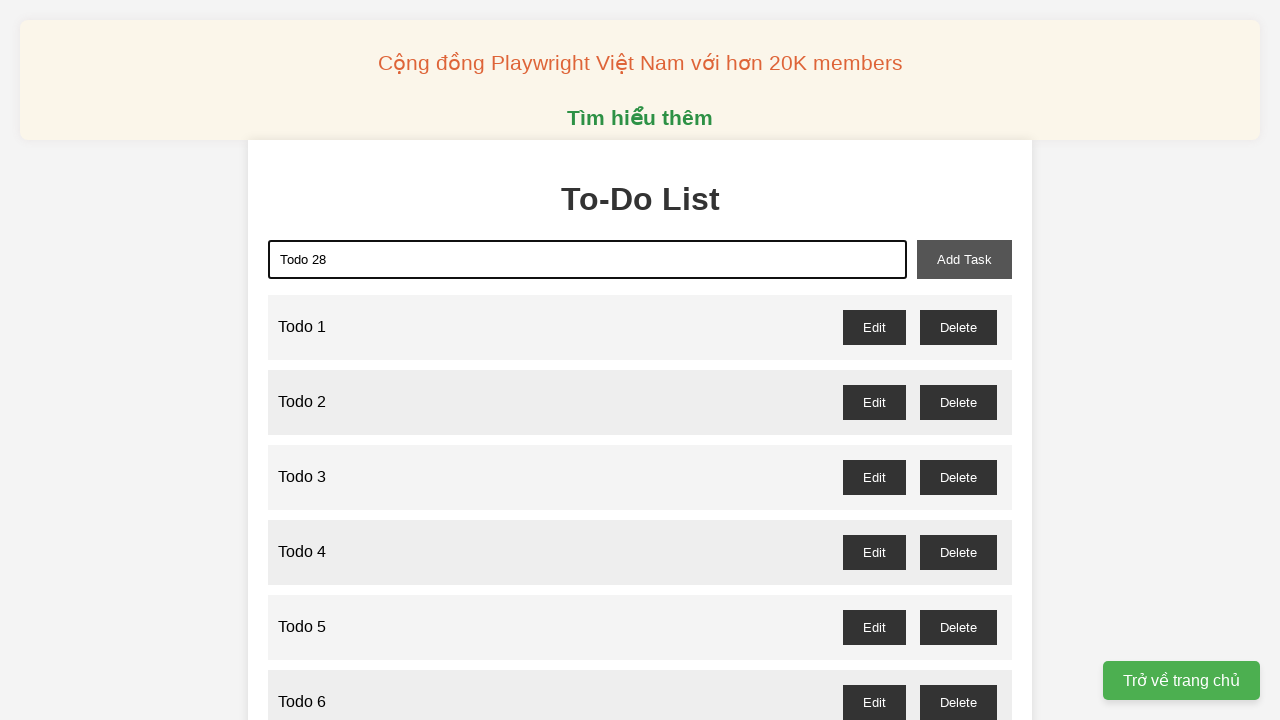

Clicked add task button to add 'Todo 28' at (964, 259) on xpath=//button[@id='add-task']
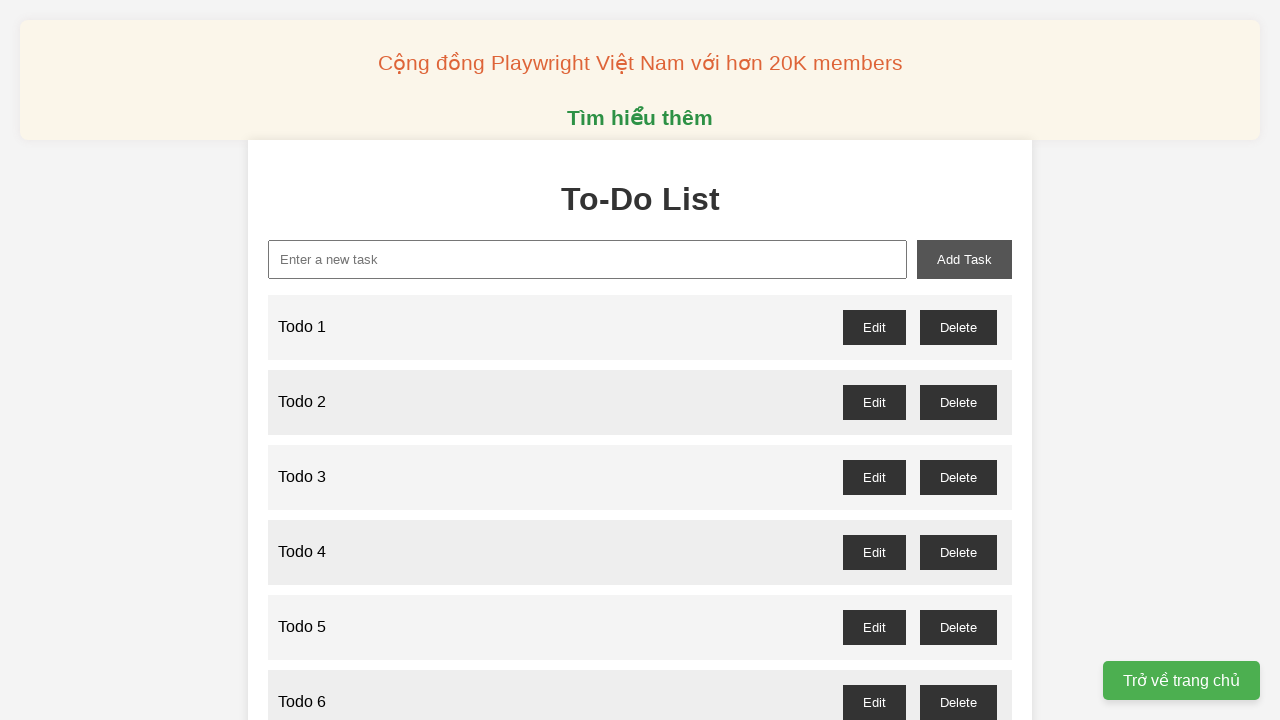

Filled new task input with 'Todo 29' on xpath=//input[@id='new-task']
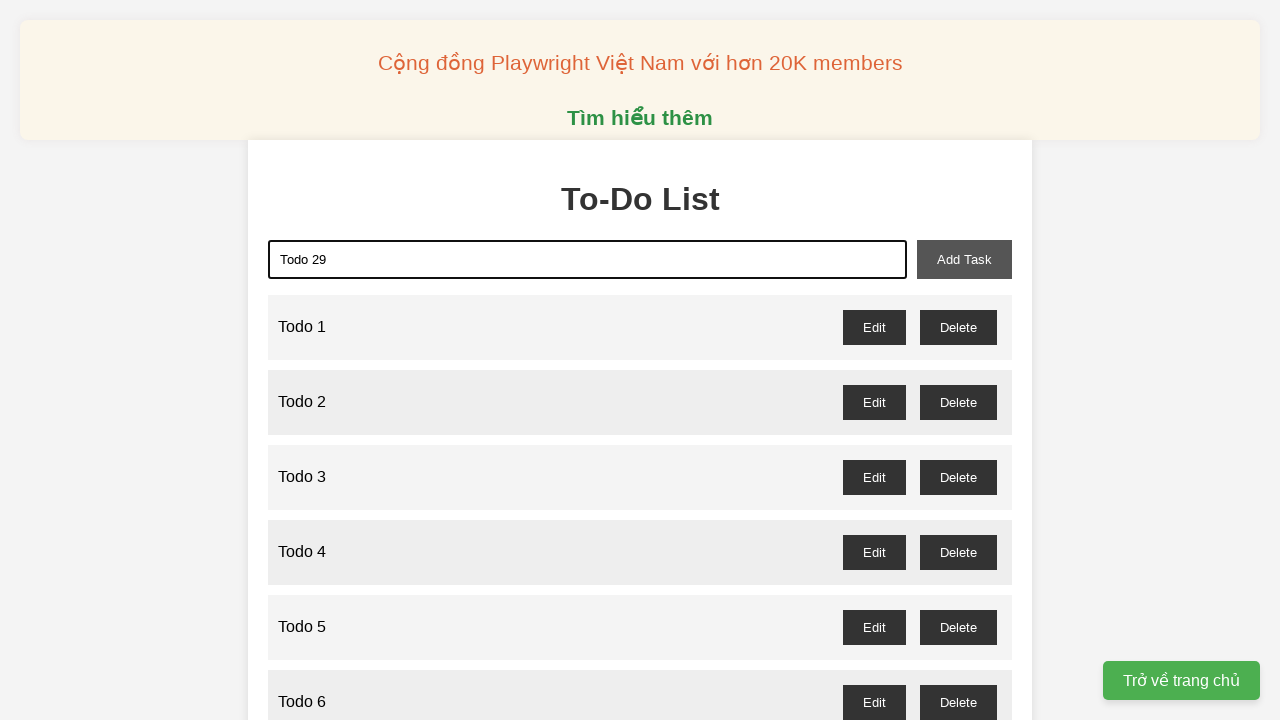

Clicked add task button to add 'Todo 29' at (964, 259) on xpath=//button[@id='add-task']
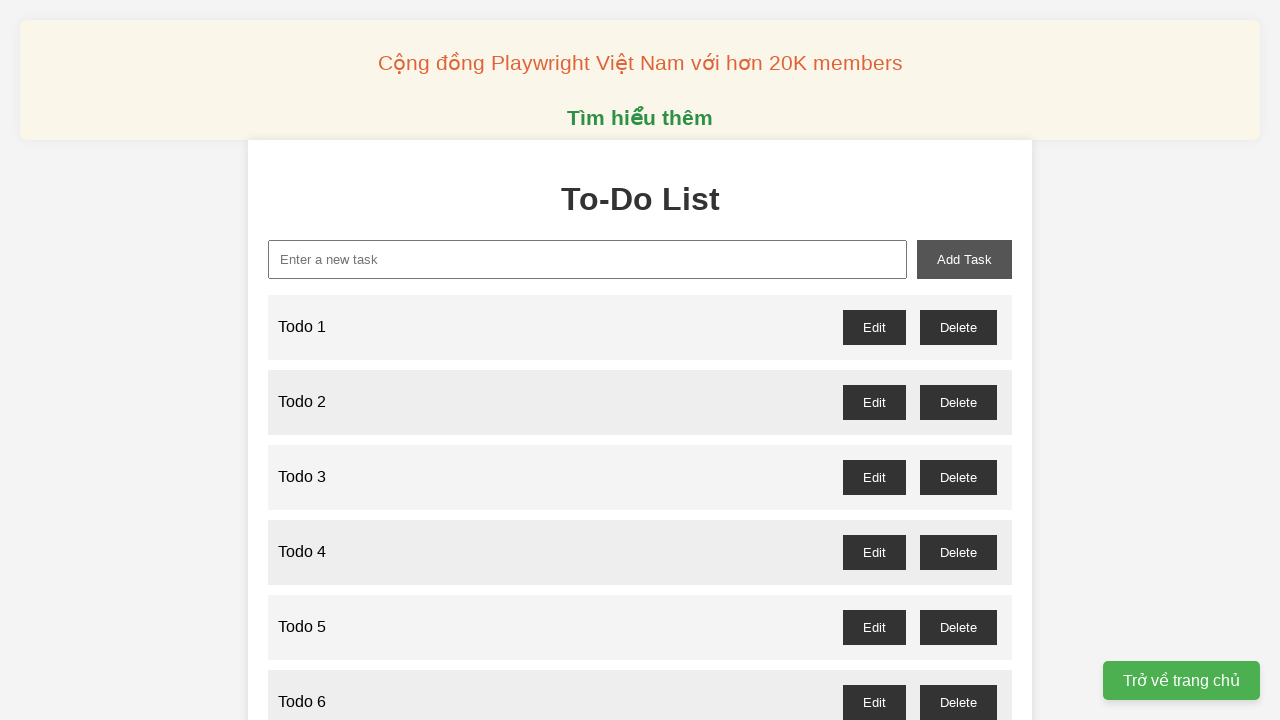

Filled new task input with 'Todo 30' on xpath=//input[@id='new-task']
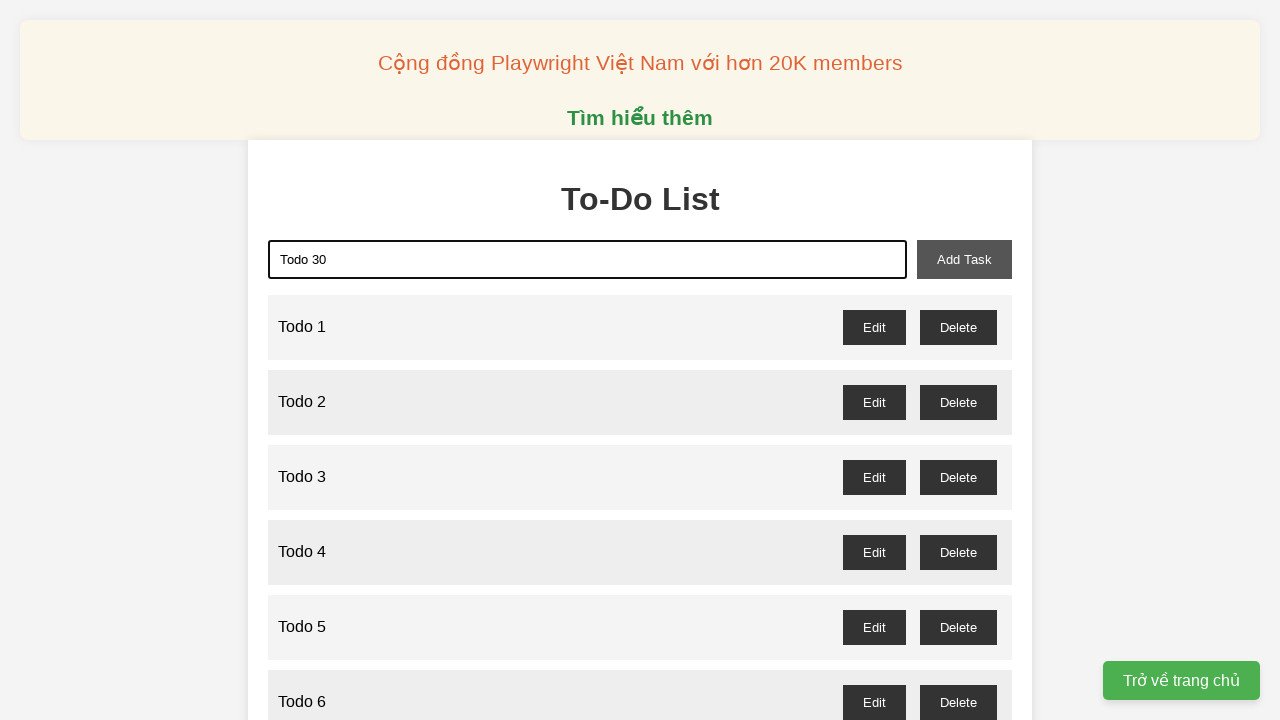

Clicked add task button to add 'Todo 30' at (964, 259) on xpath=//button[@id='add-task']
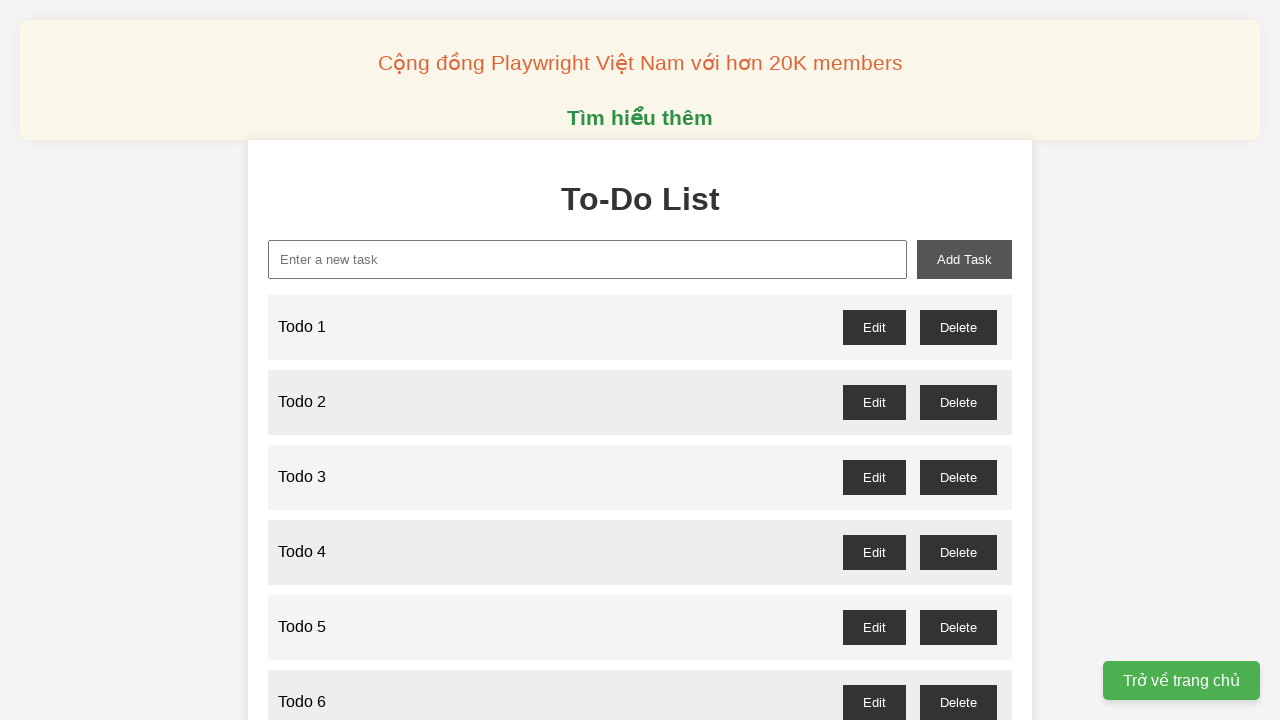

Filled new task input with 'Todo 31' on xpath=//input[@id='new-task']
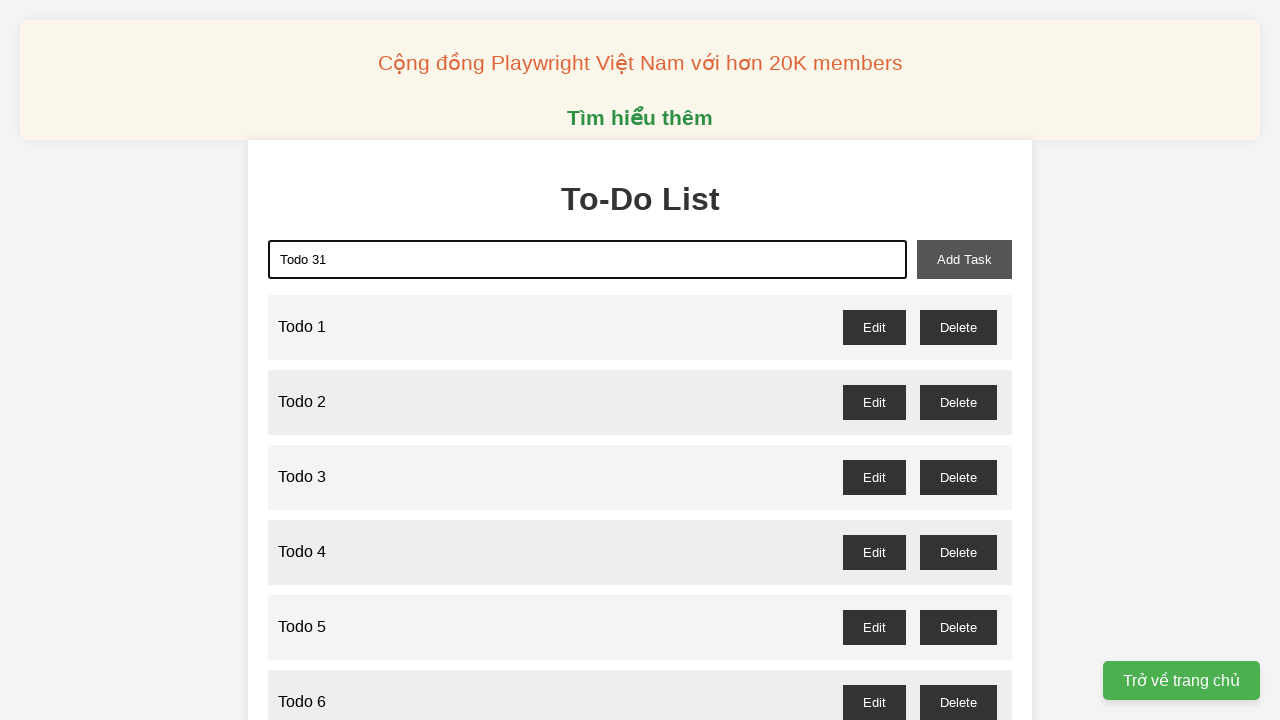

Clicked add task button to add 'Todo 31' at (964, 259) on xpath=//button[@id='add-task']
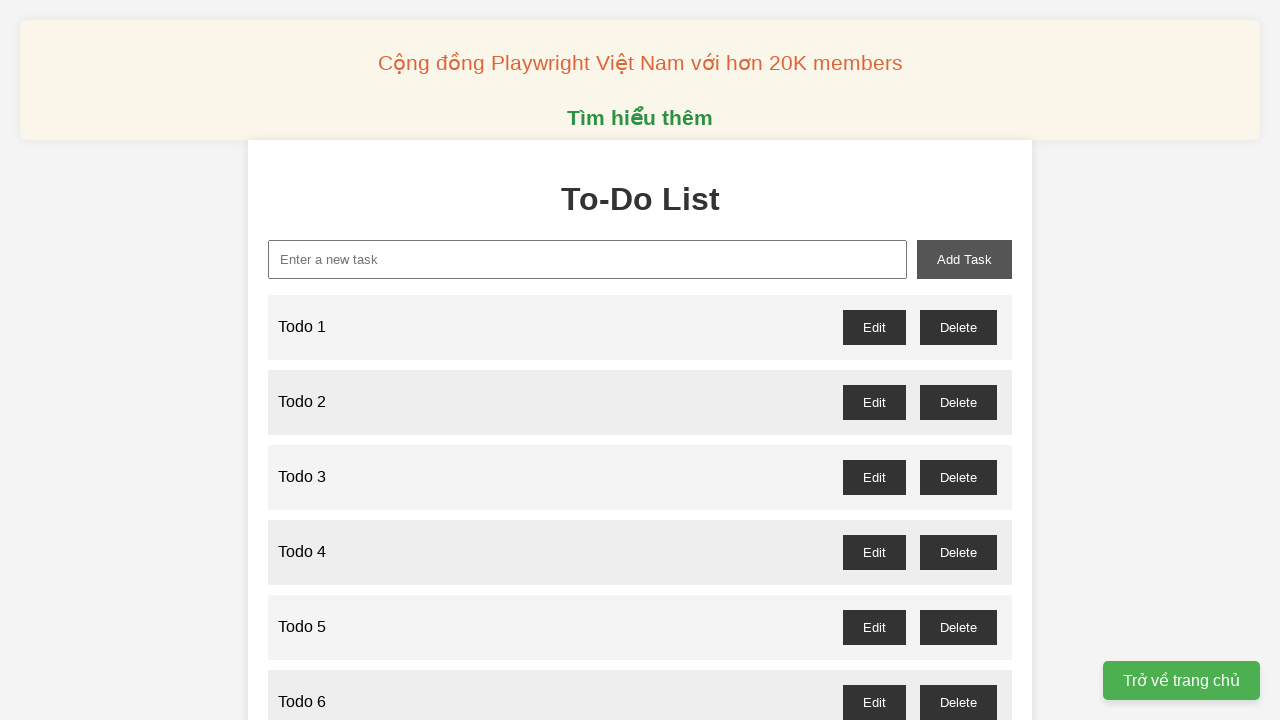

Filled new task input with 'Todo 32' on xpath=//input[@id='new-task']
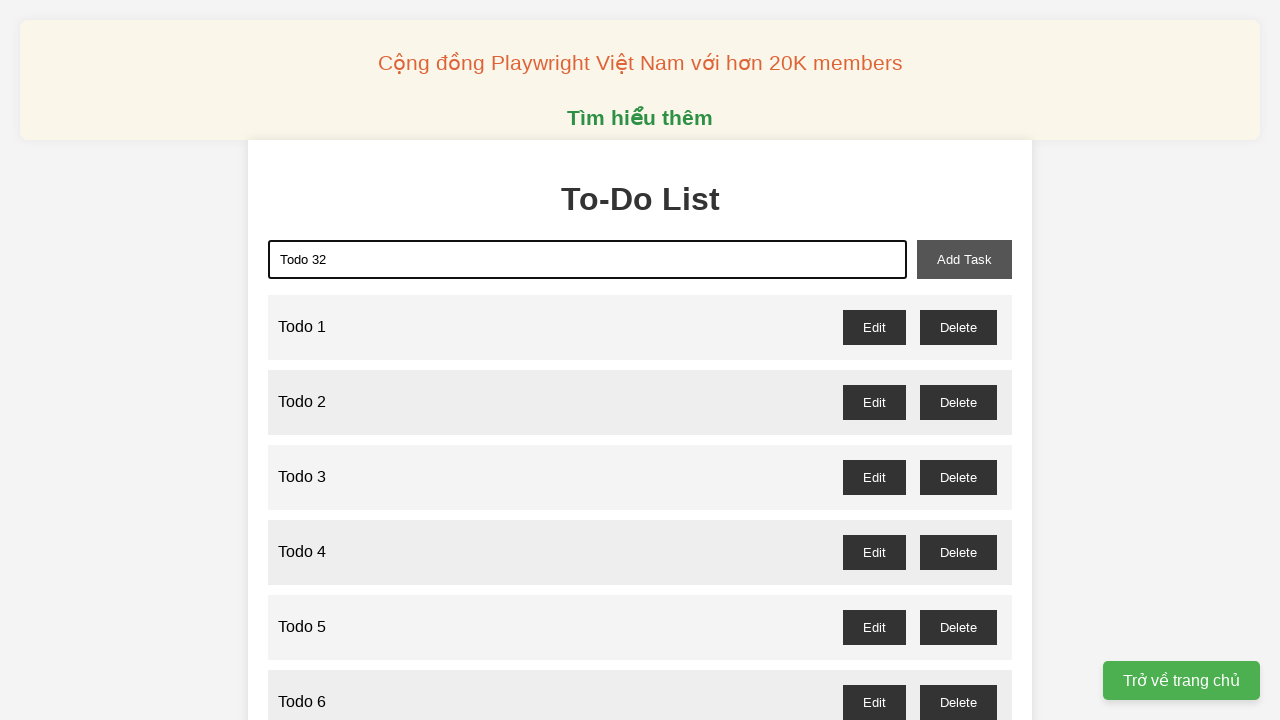

Clicked add task button to add 'Todo 32' at (964, 259) on xpath=//button[@id='add-task']
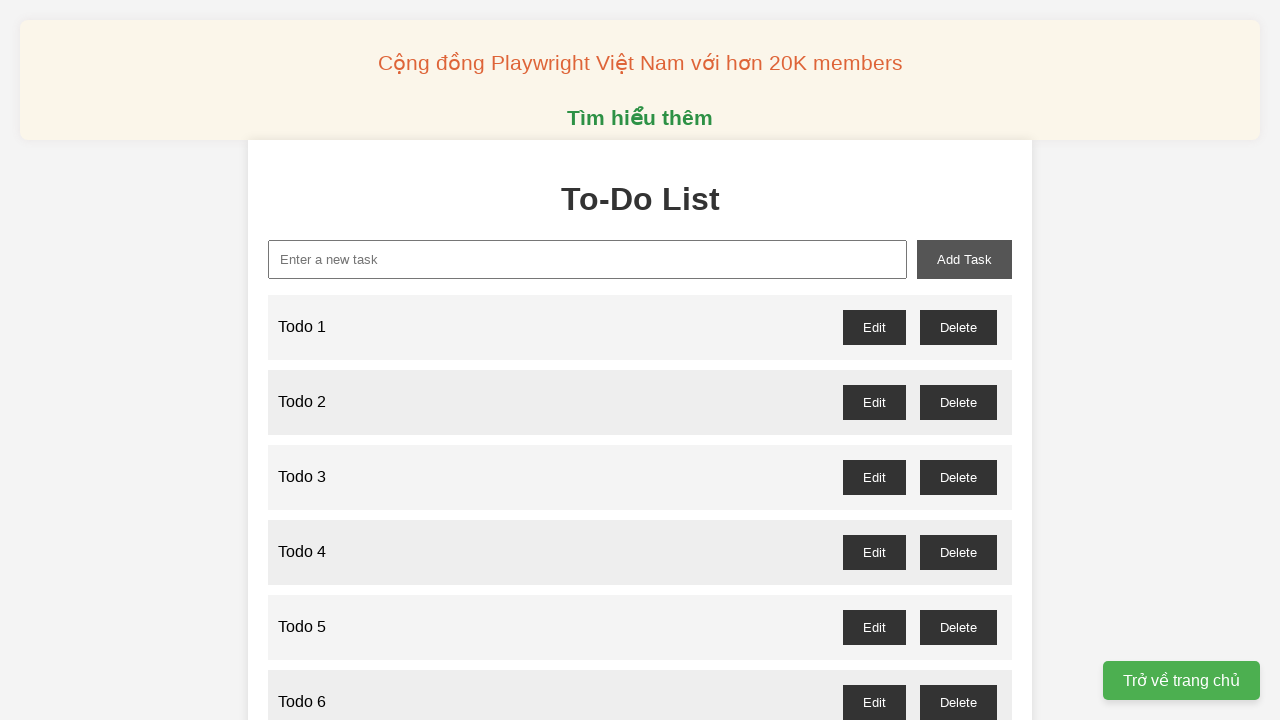

Filled new task input with 'Todo 33' on xpath=//input[@id='new-task']
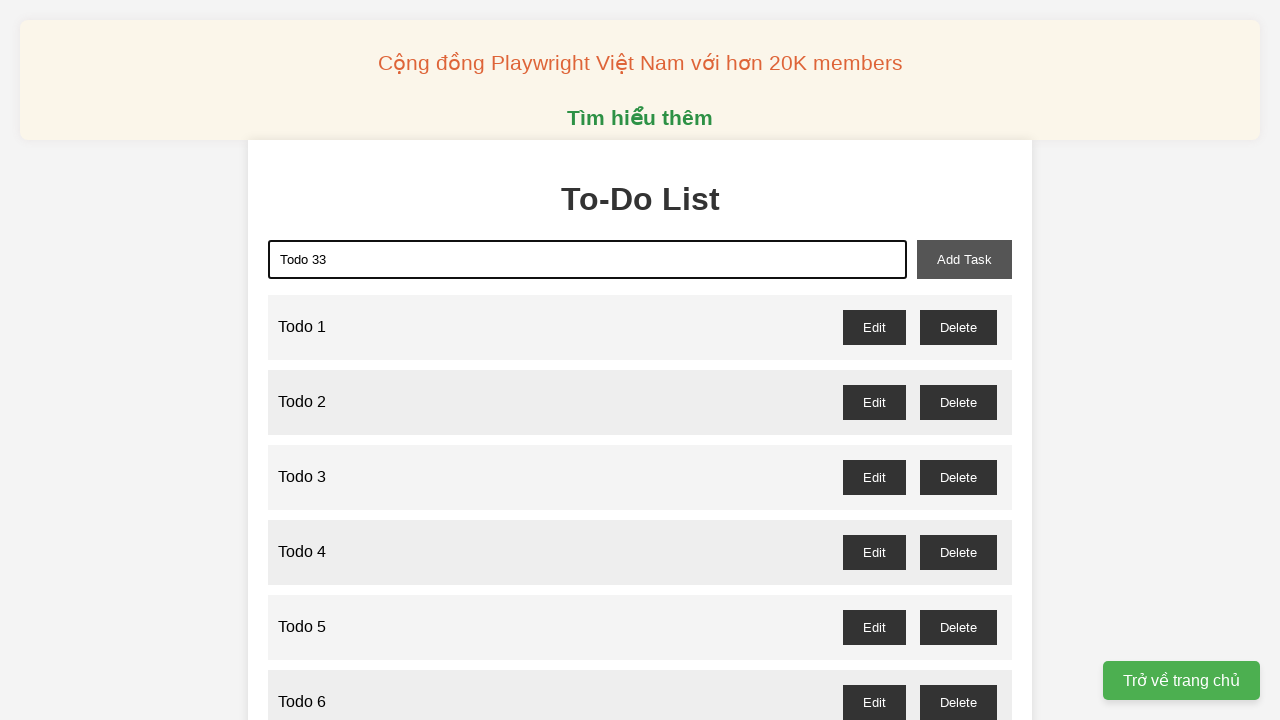

Clicked add task button to add 'Todo 33' at (964, 259) on xpath=//button[@id='add-task']
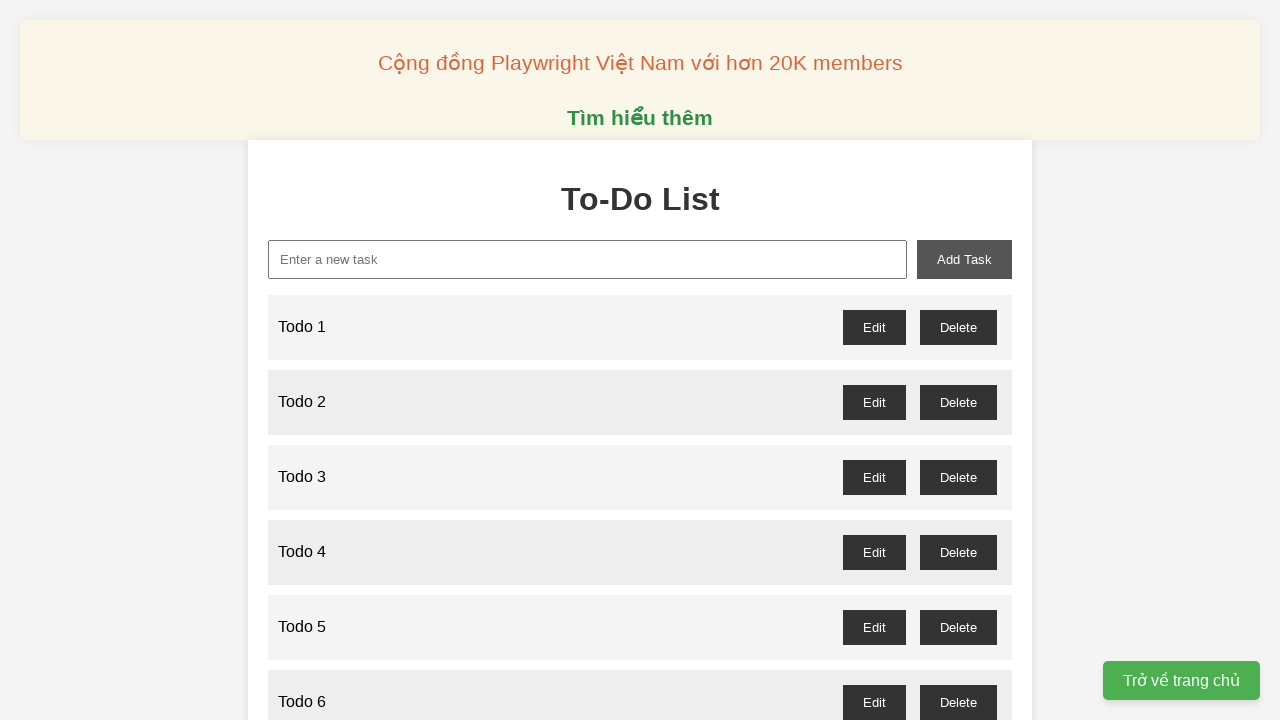

Filled new task input with 'Todo 34' on xpath=//input[@id='new-task']
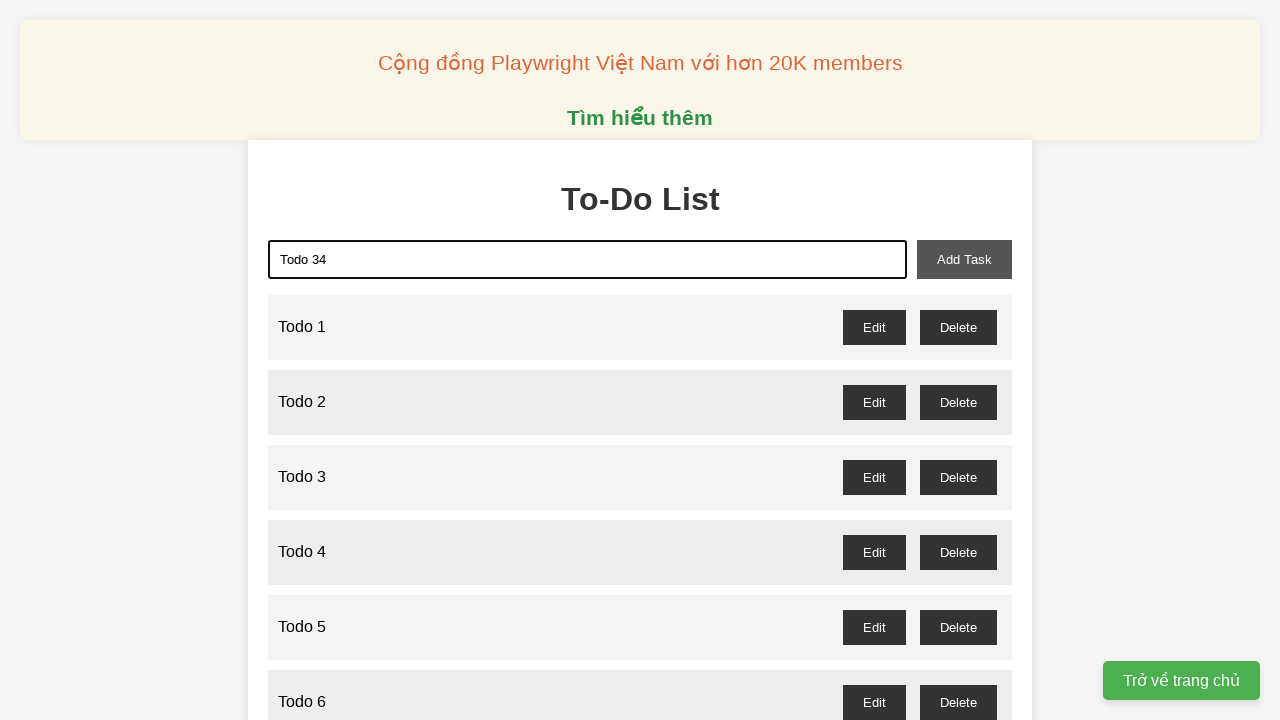

Clicked add task button to add 'Todo 34' at (964, 259) on xpath=//button[@id='add-task']
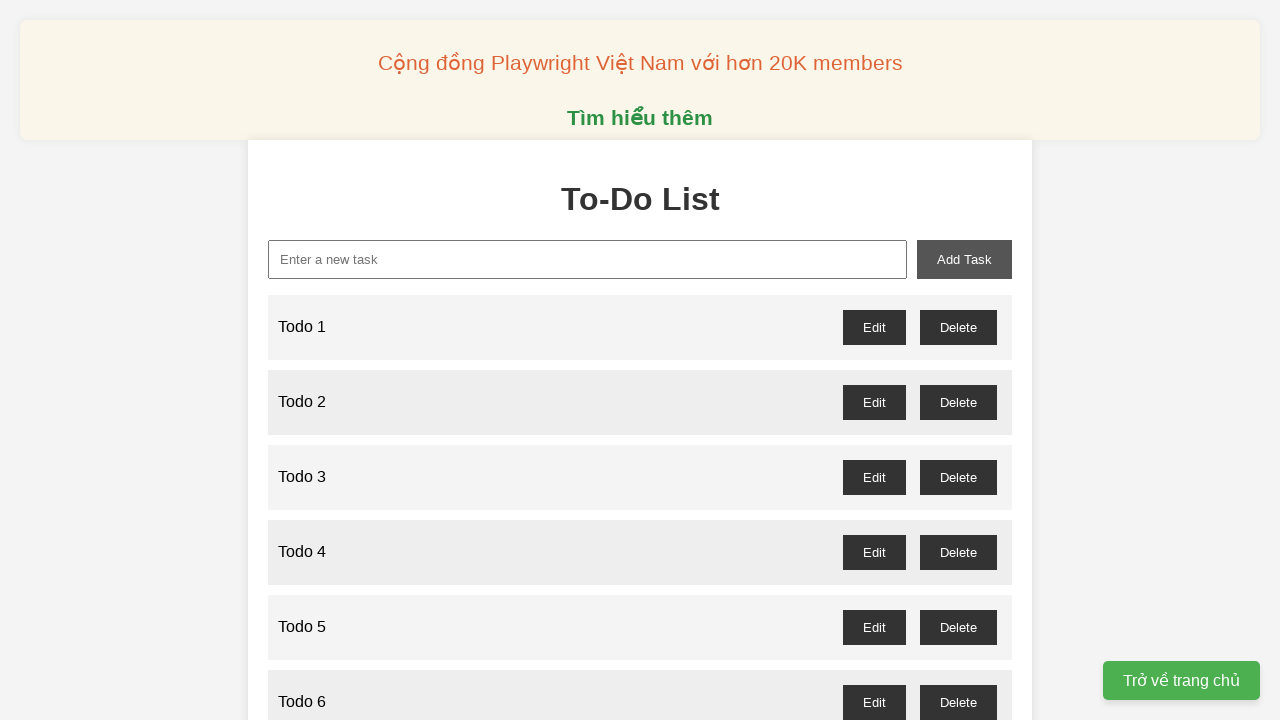

Filled new task input with 'Todo 35' on xpath=//input[@id='new-task']
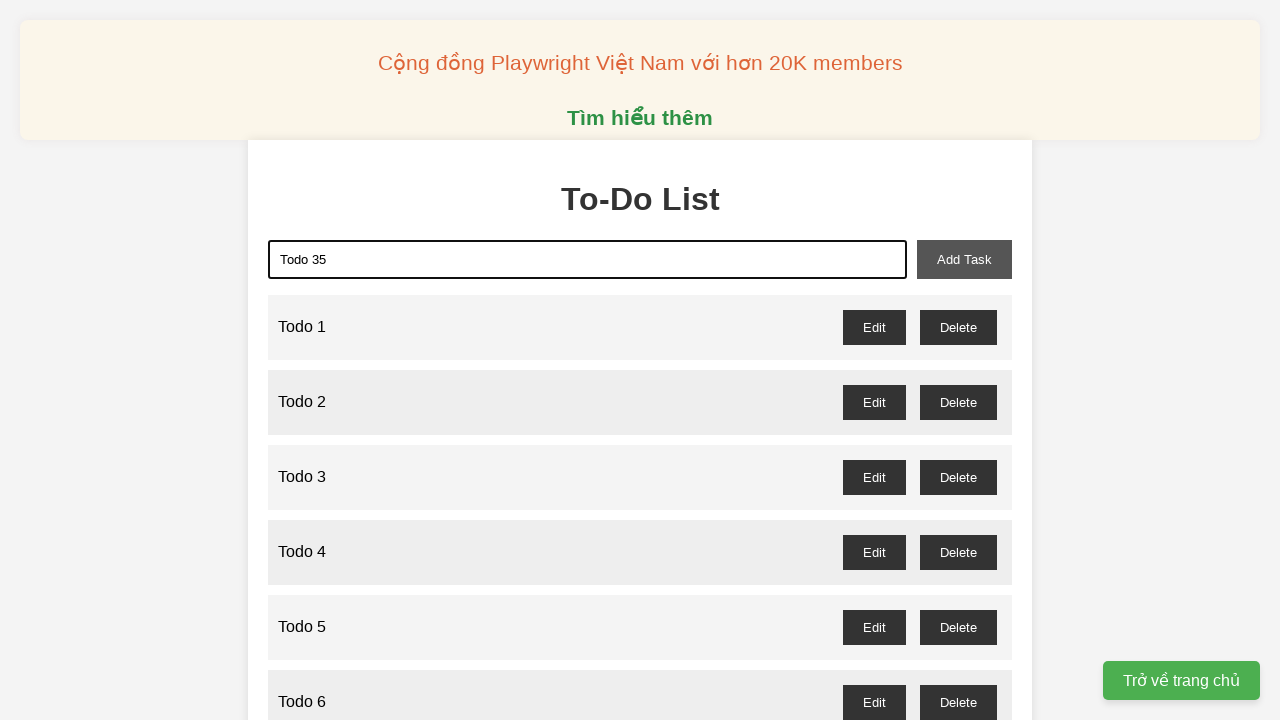

Clicked add task button to add 'Todo 35' at (964, 259) on xpath=//button[@id='add-task']
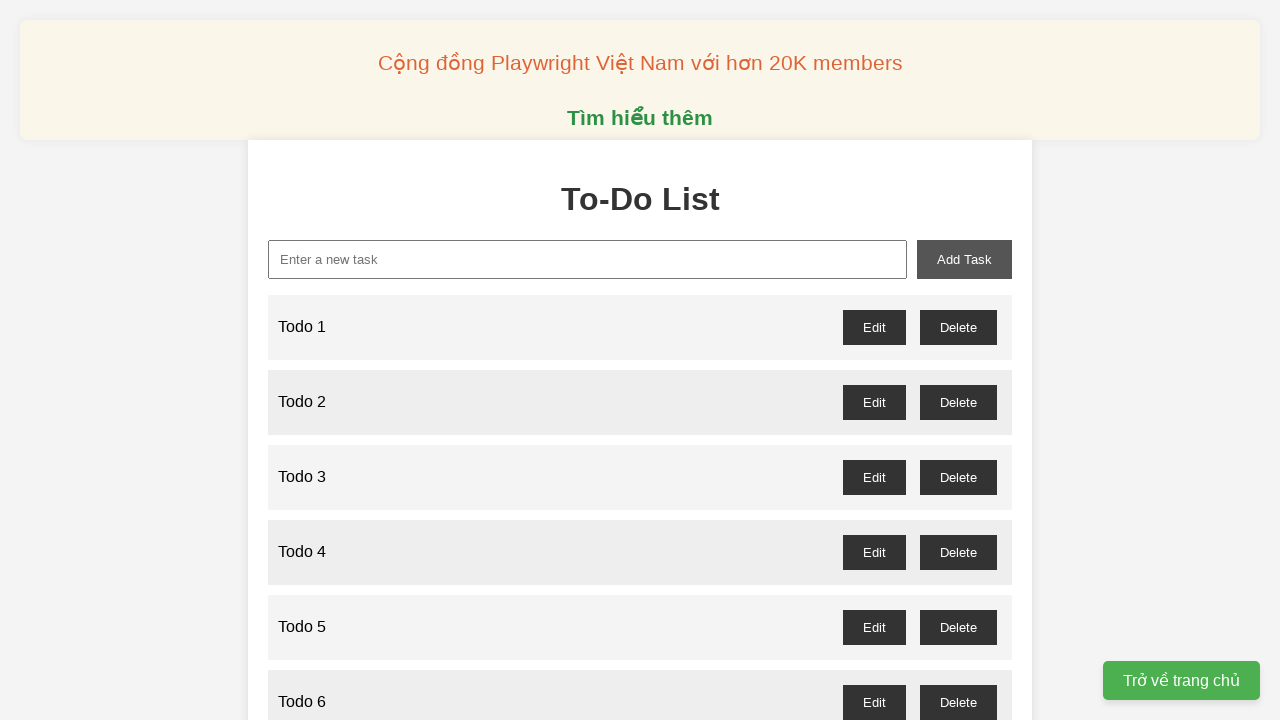

Filled new task input with 'Todo 36' on xpath=//input[@id='new-task']
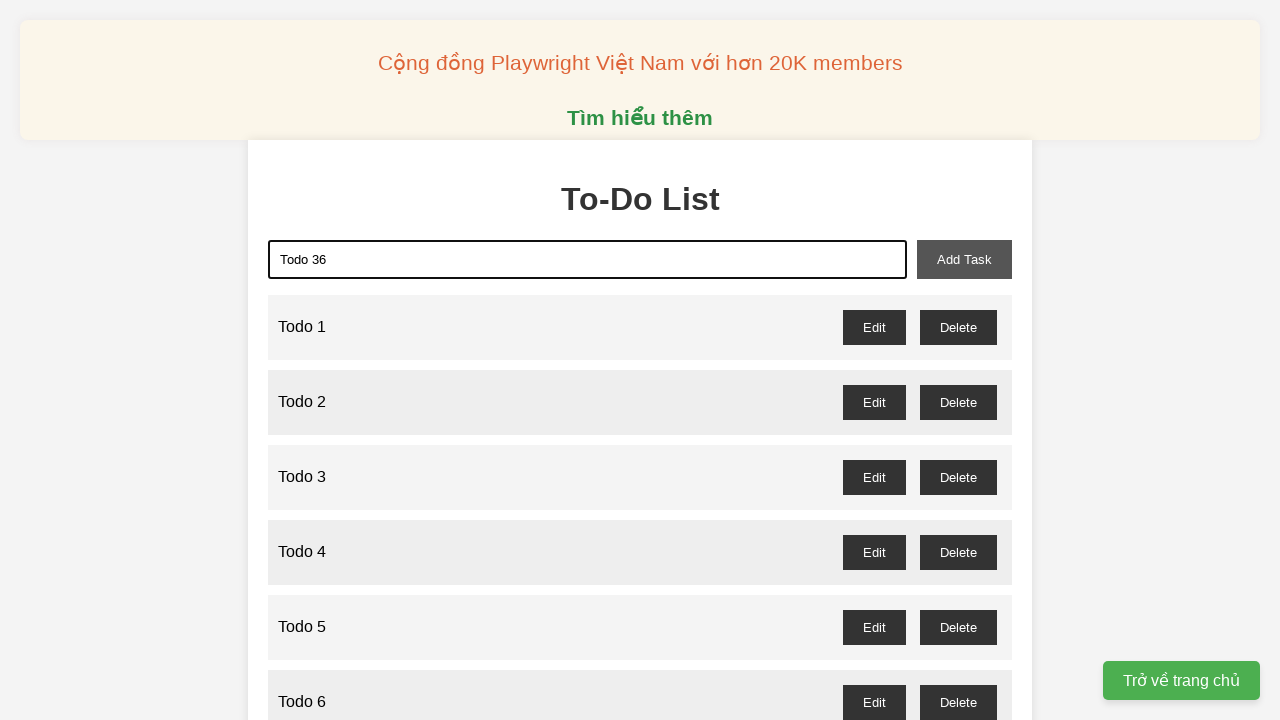

Clicked add task button to add 'Todo 36' at (964, 259) on xpath=//button[@id='add-task']
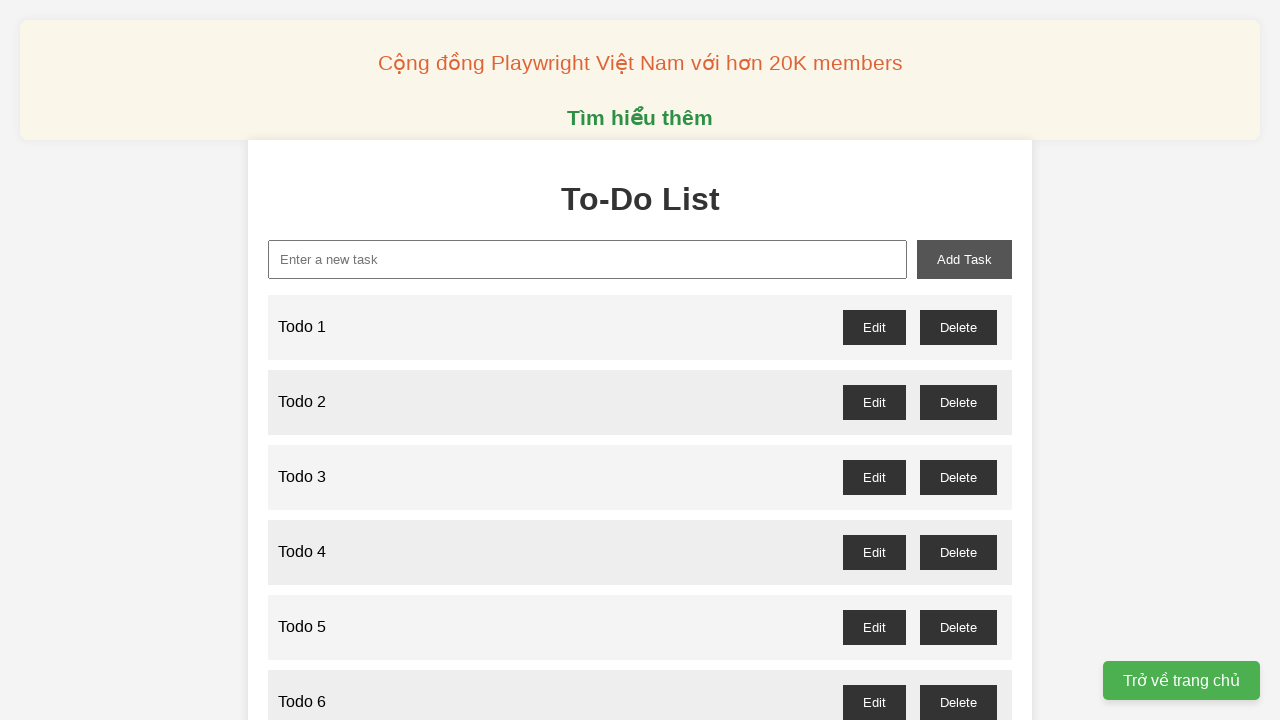

Filled new task input with 'Todo 37' on xpath=//input[@id='new-task']
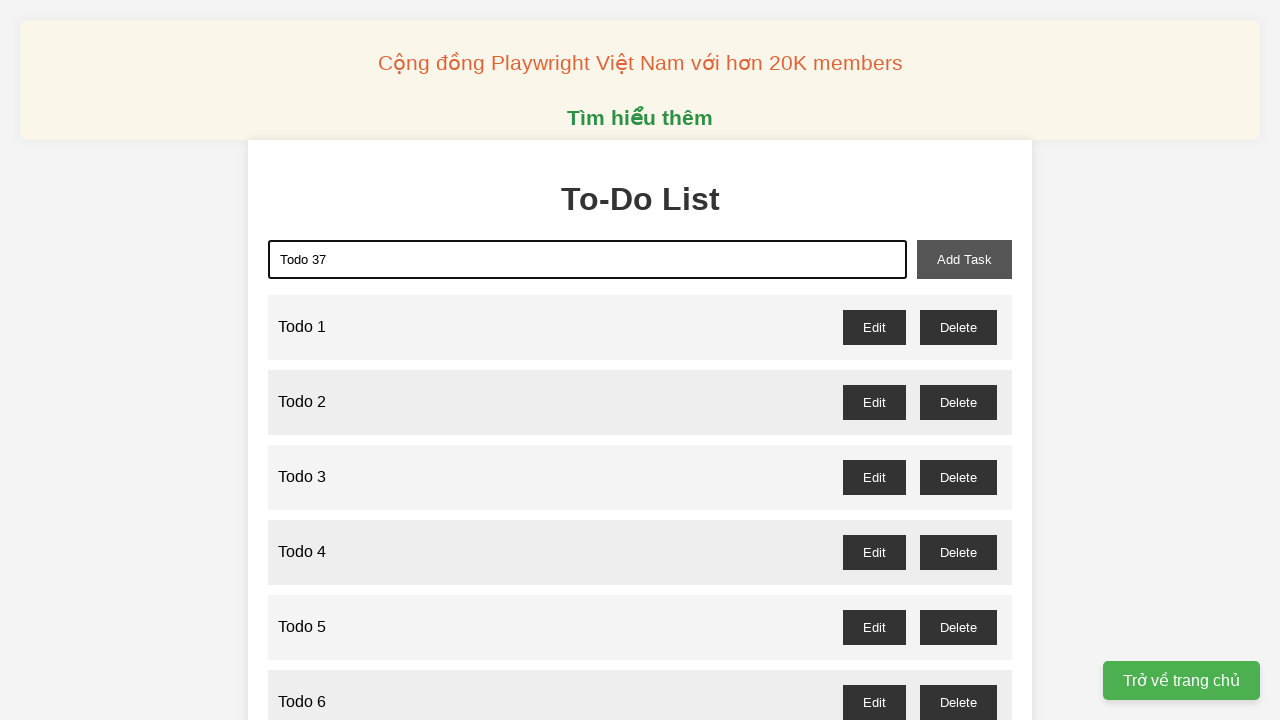

Clicked add task button to add 'Todo 37' at (964, 259) on xpath=//button[@id='add-task']
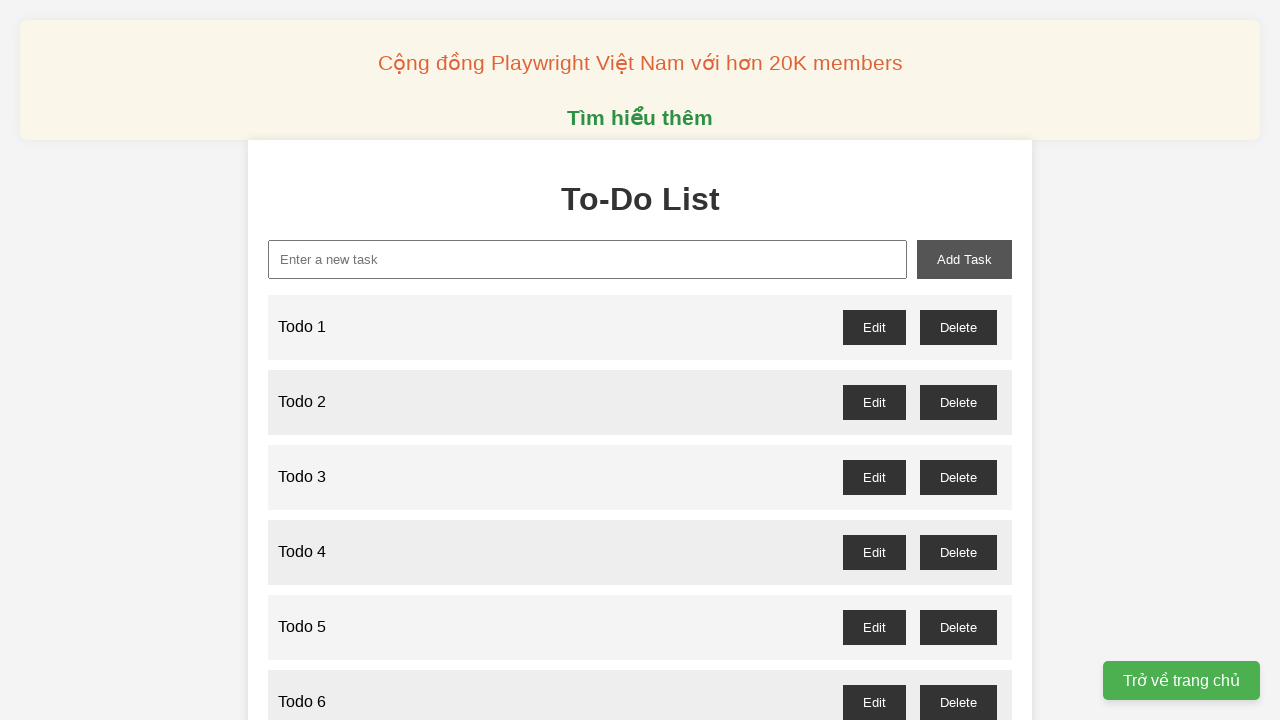

Filled new task input with 'Todo 38' on xpath=//input[@id='new-task']
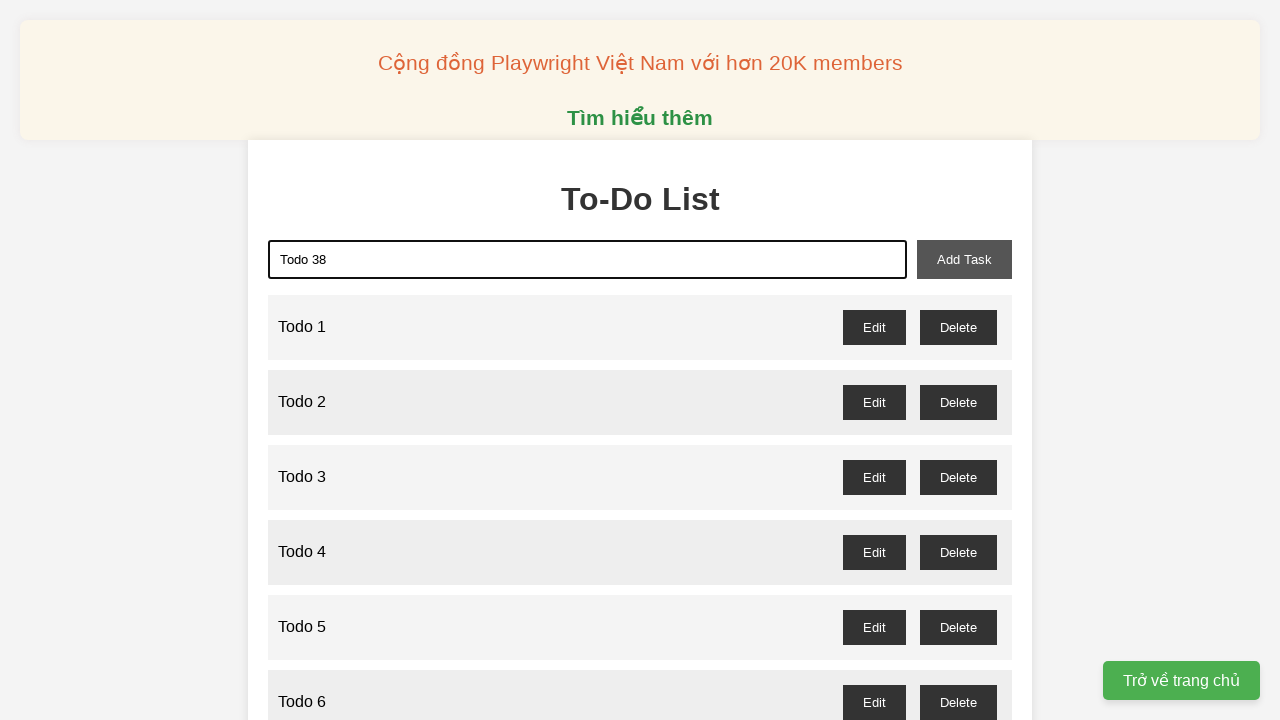

Clicked add task button to add 'Todo 38' at (964, 259) on xpath=//button[@id='add-task']
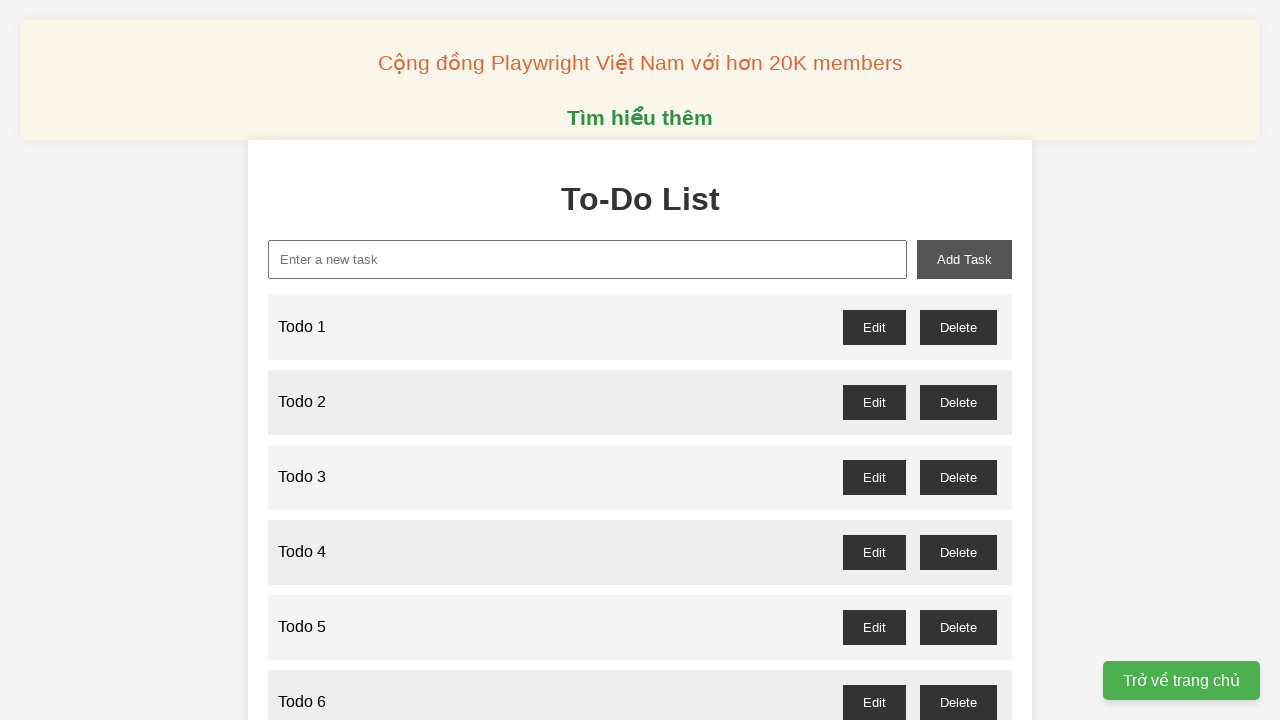

Filled new task input with 'Todo 39' on xpath=//input[@id='new-task']
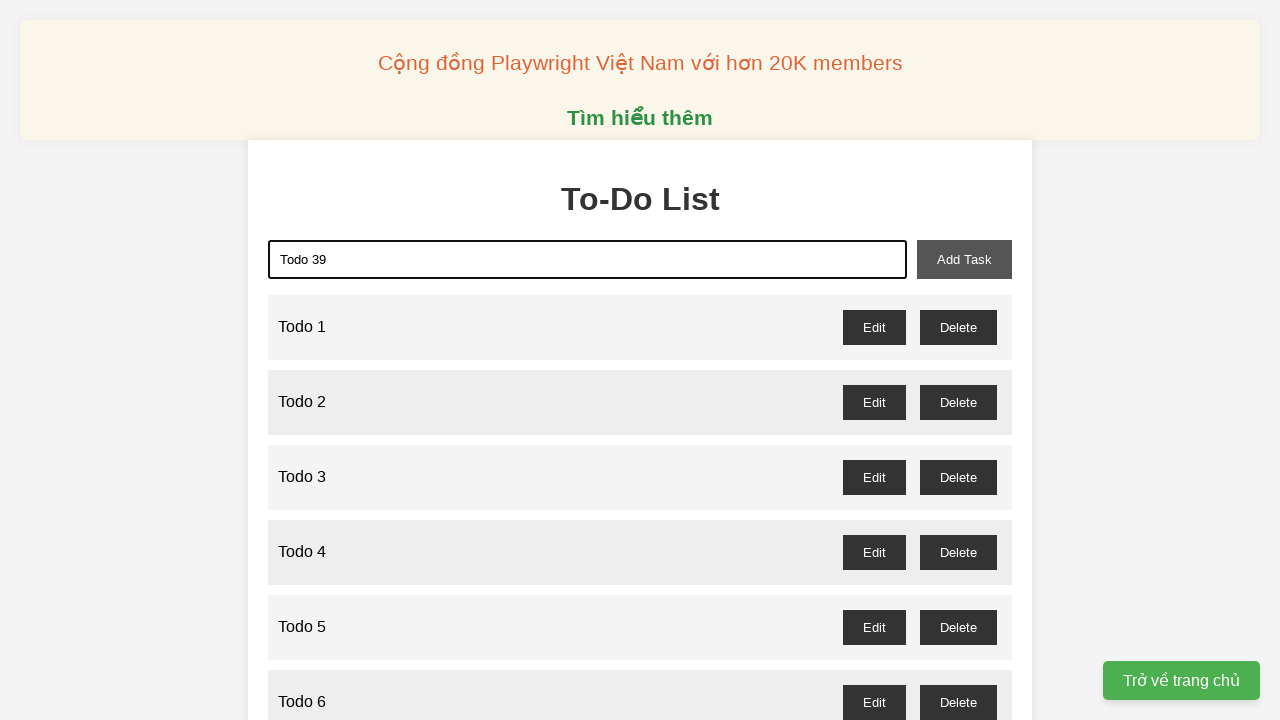

Clicked add task button to add 'Todo 39' at (964, 259) on xpath=//button[@id='add-task']
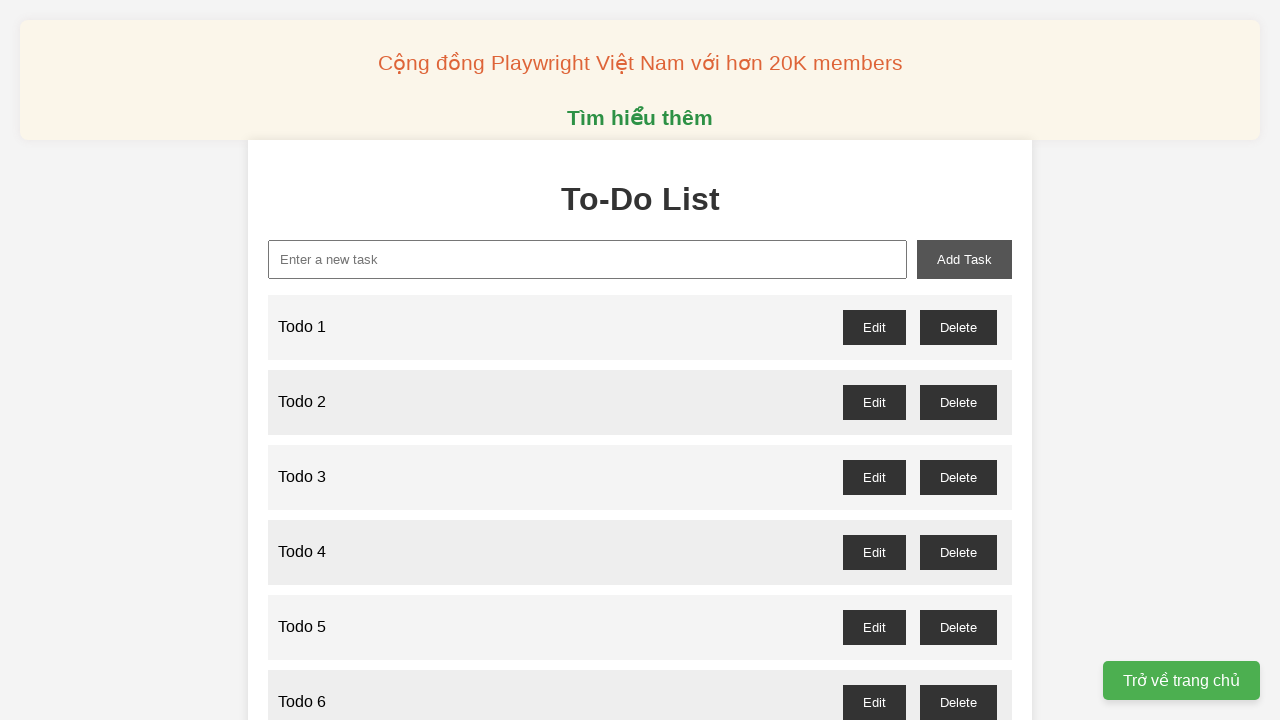

Filled new task input with 'Todo 40' on xpath=//input[@id='new-task']
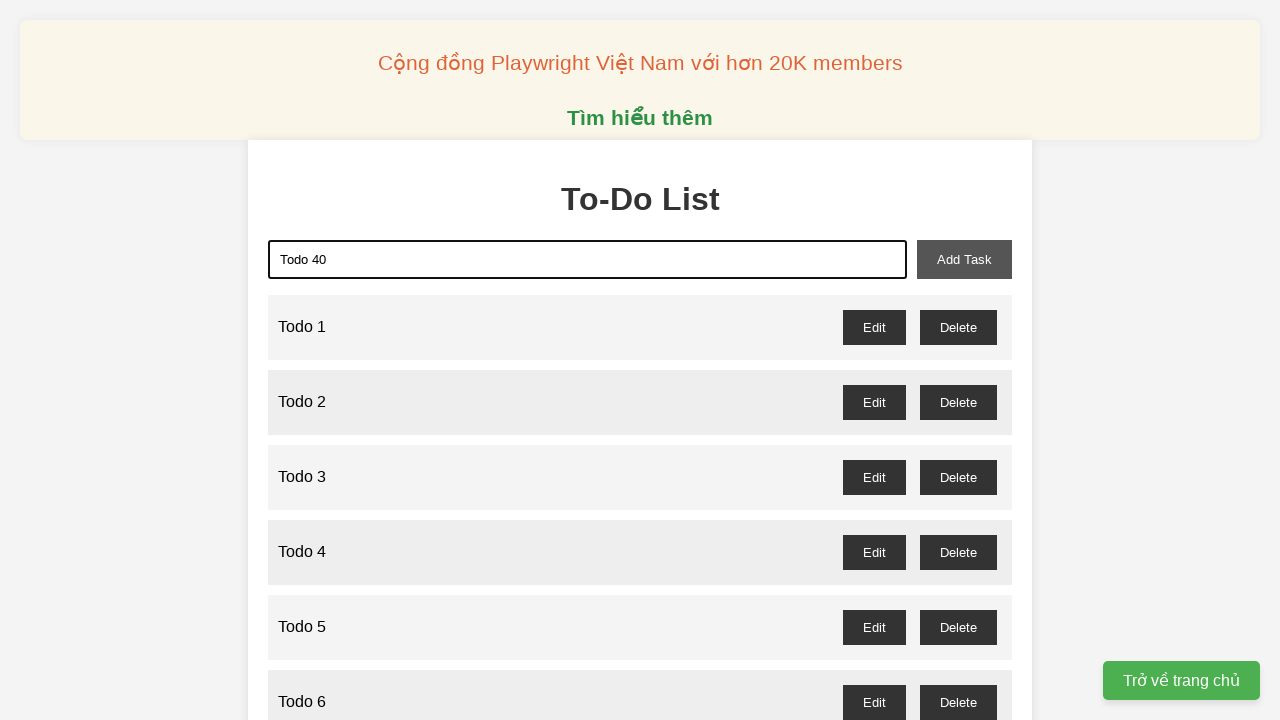

Clicked add task button to add 'Todo 40' at (964, 259) on xpath=//button[@id='add-task']
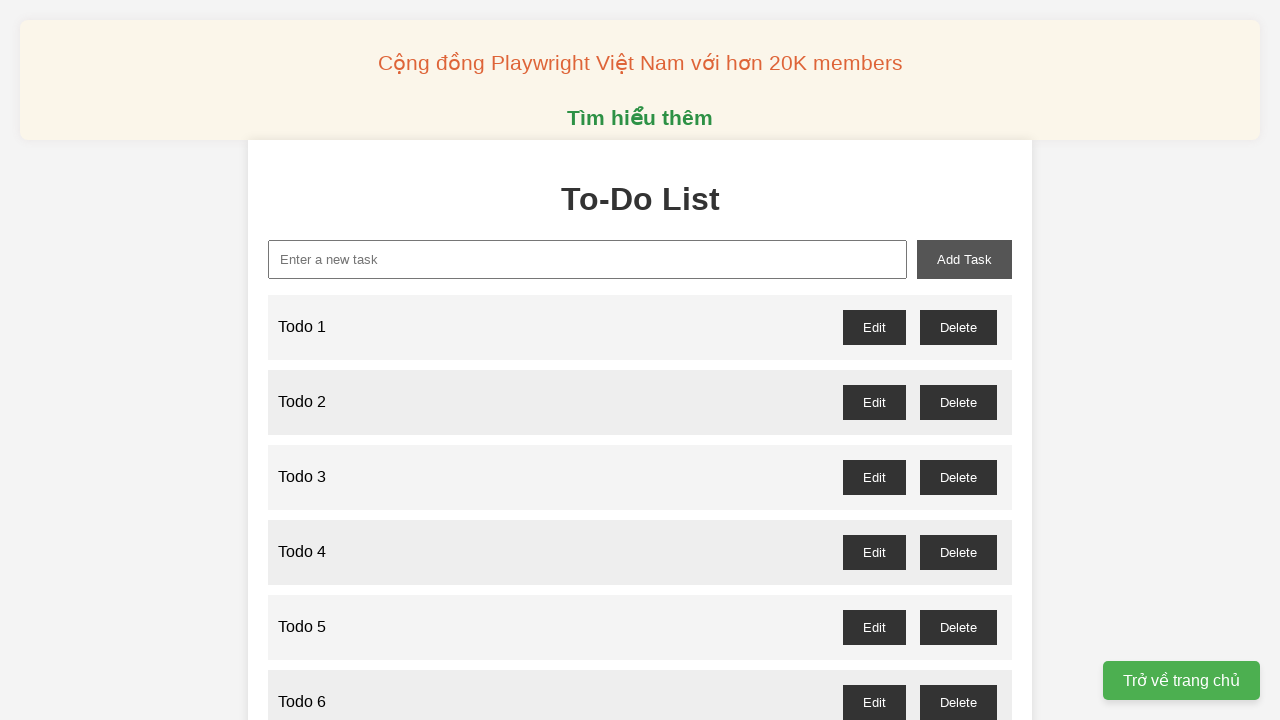

Filled new task input with 'Todo 41' on xpath=//input[@id='new-task']
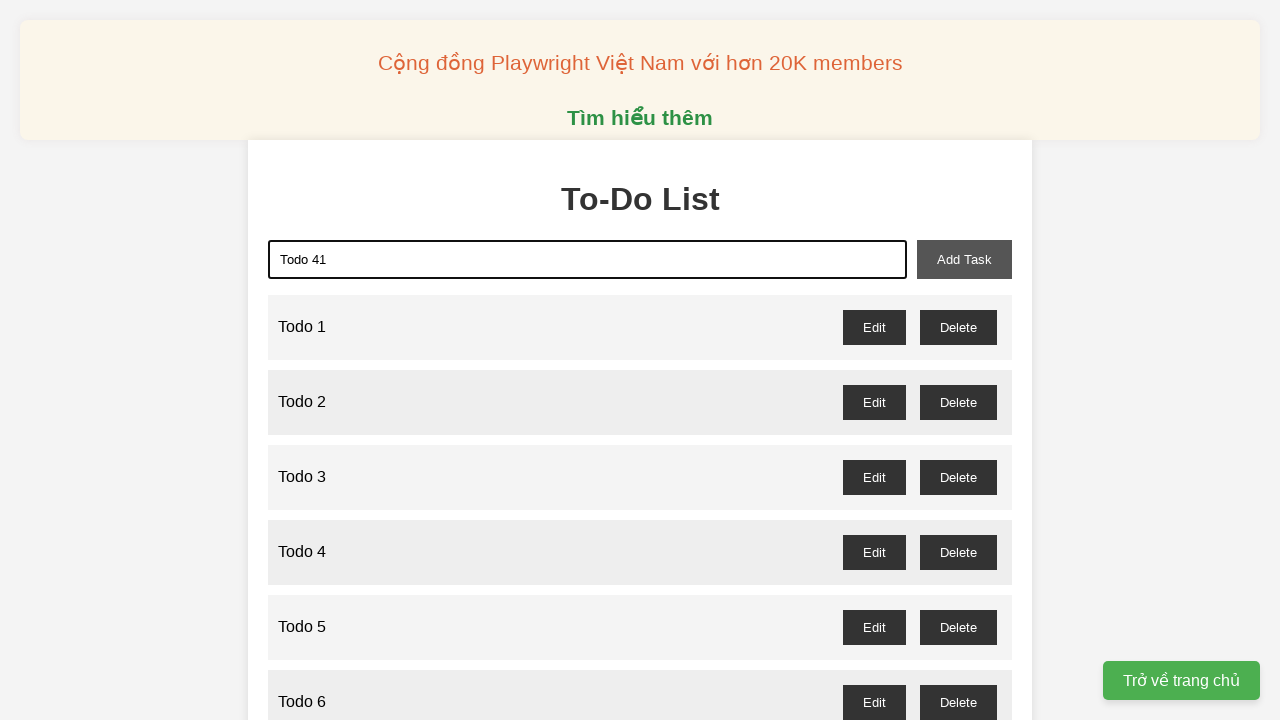

Clicked add task button to add 'Todo 41' at (964, 259) on xpath=//button[@id='add-task']
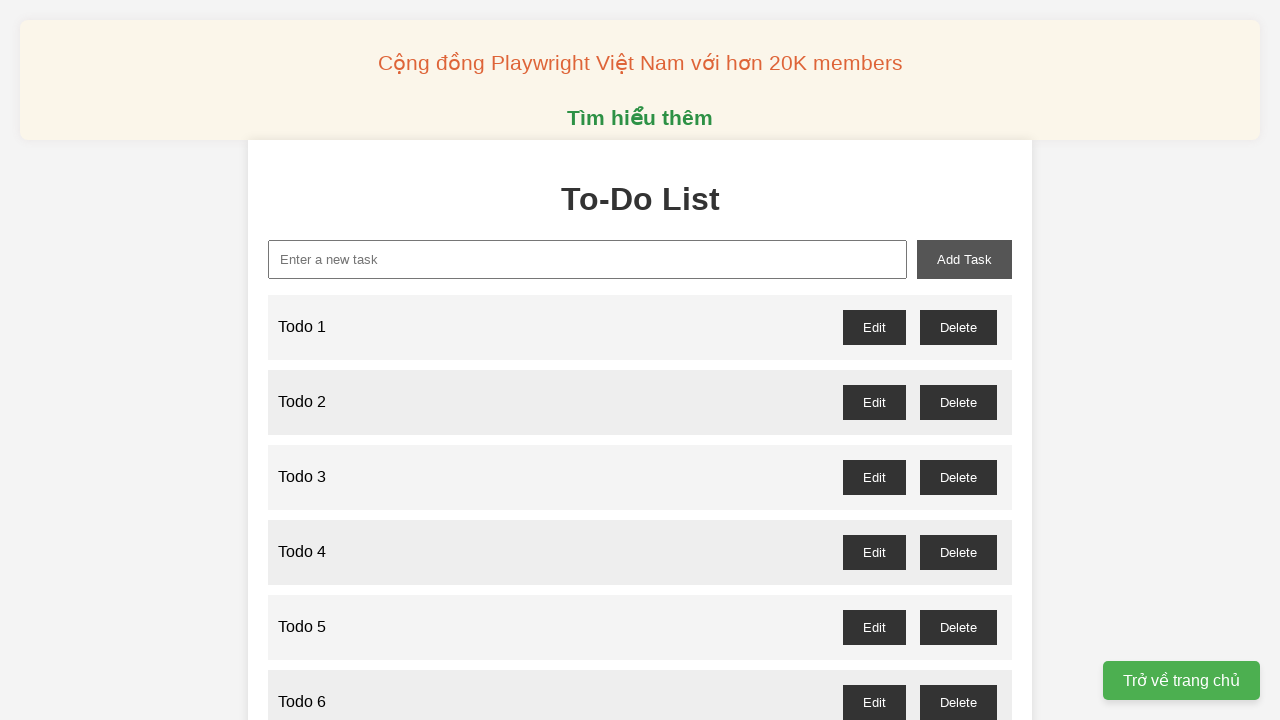

Filled new task input with 'Todo 42' on xpath=//input[@id='new-task']
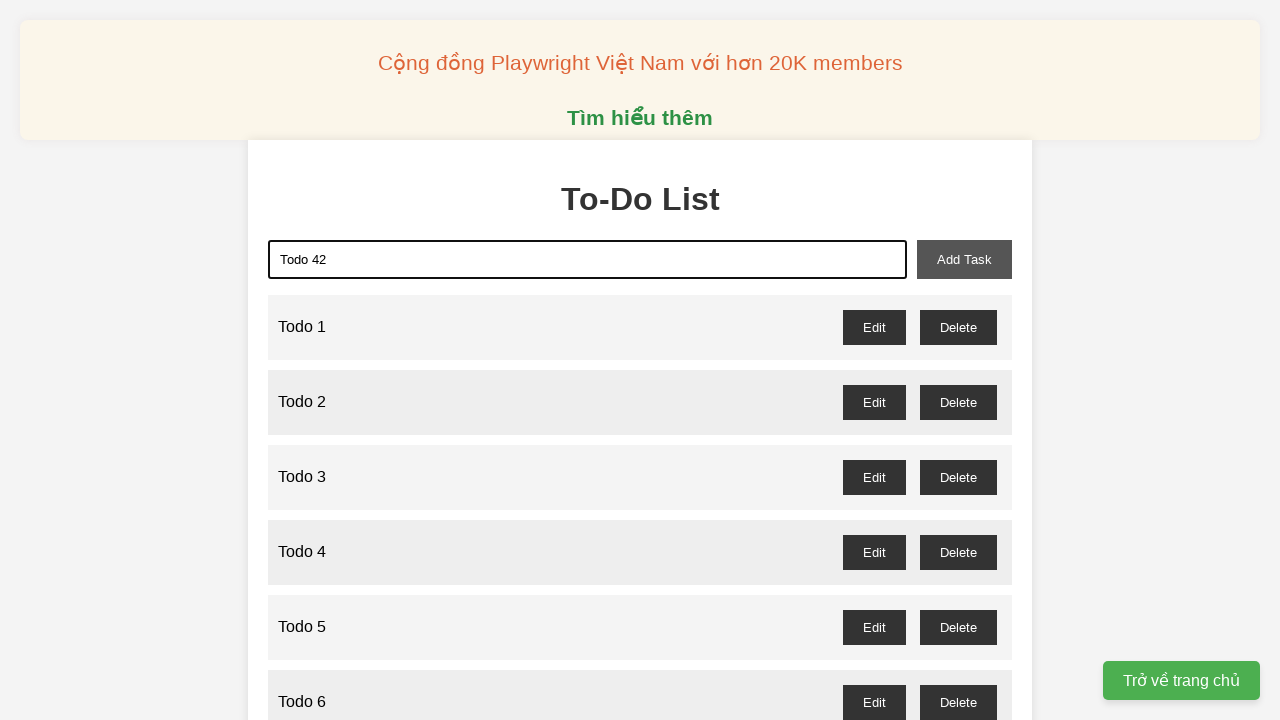

Clicked add task button to add 'Todo 42' at (964, 259) on xpath=//button[@id='add-task']
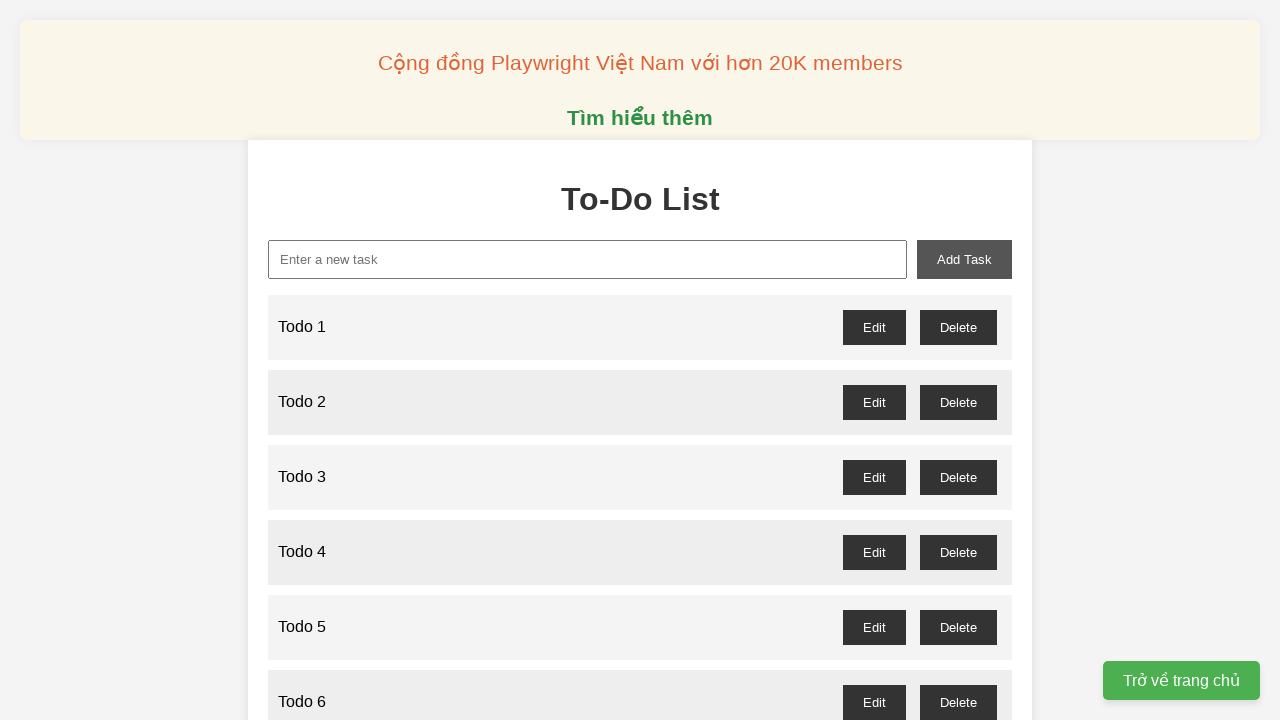

Filled new task input with 'Todo 43' on xpath=//input[@id='new-task']
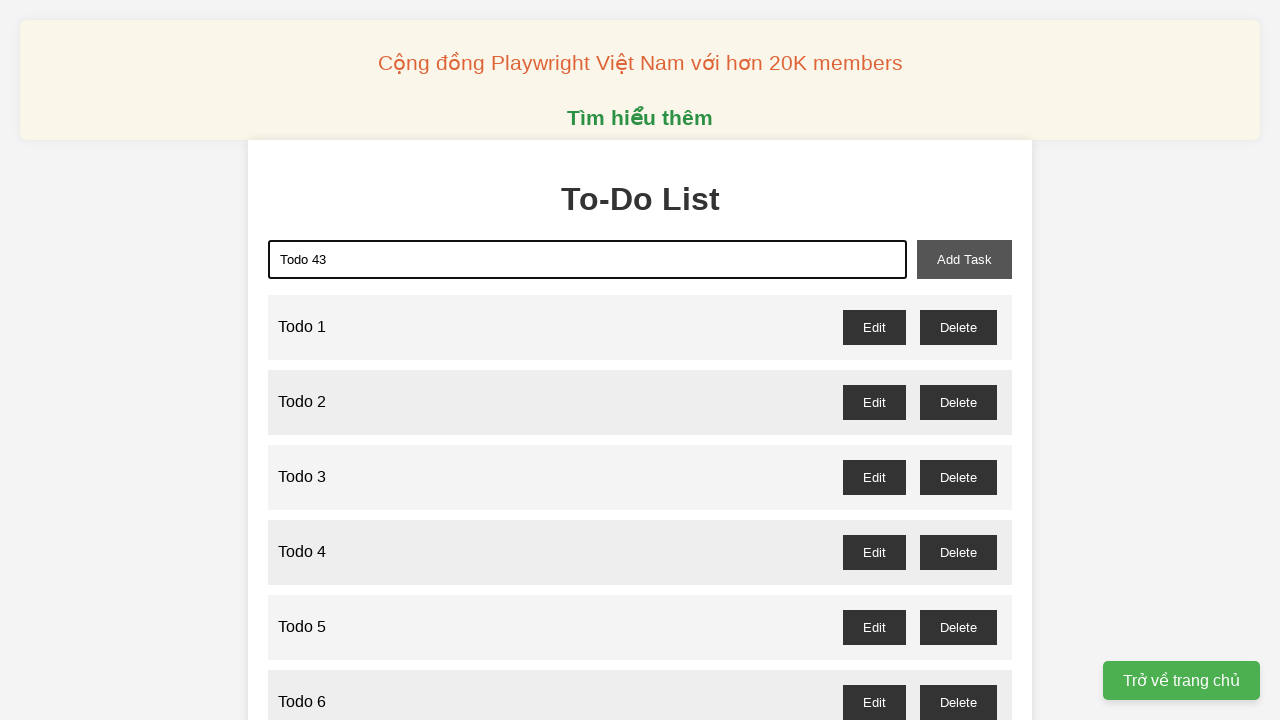

Clicked add task button to add 'Todo 43' at (964, 259) on xpath=//button[@id='add-task']
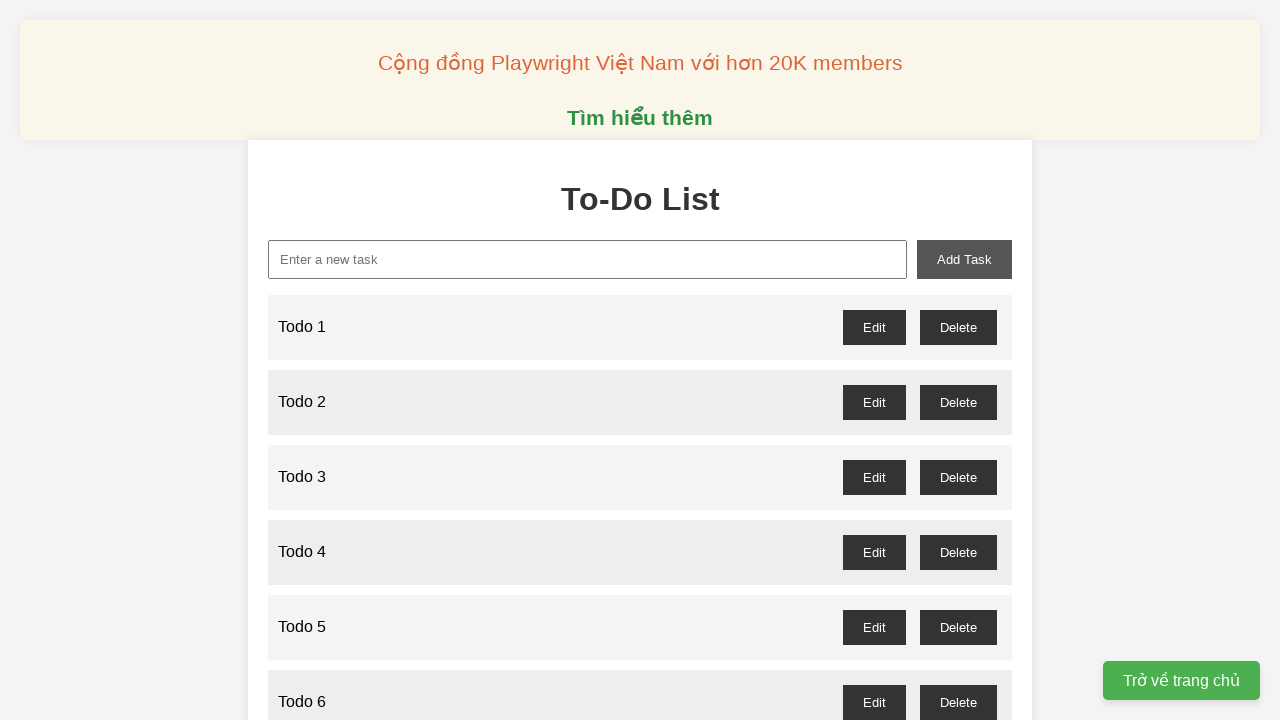

Filled new task input with 'Todo 44' on xpath=//input[@id='new-task']
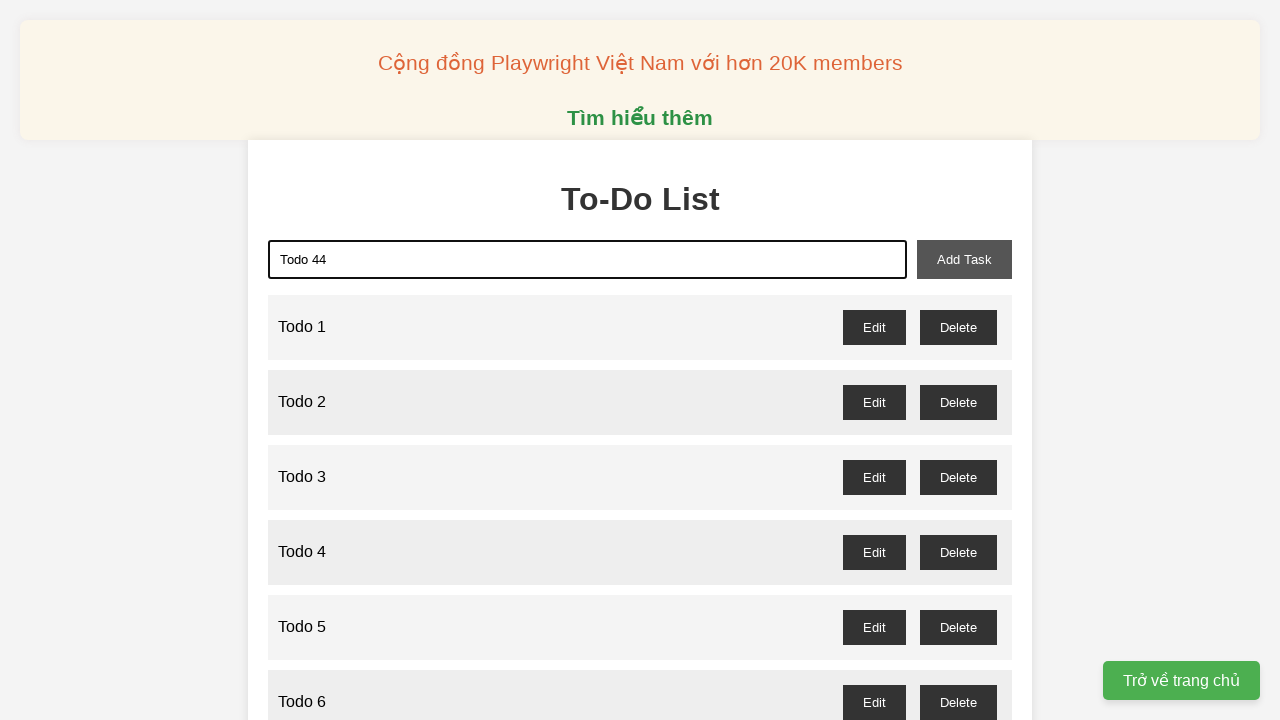

Clicked add task button to add 'Todo 44' at (964, 259) on xpath=//button[@id='add-task']
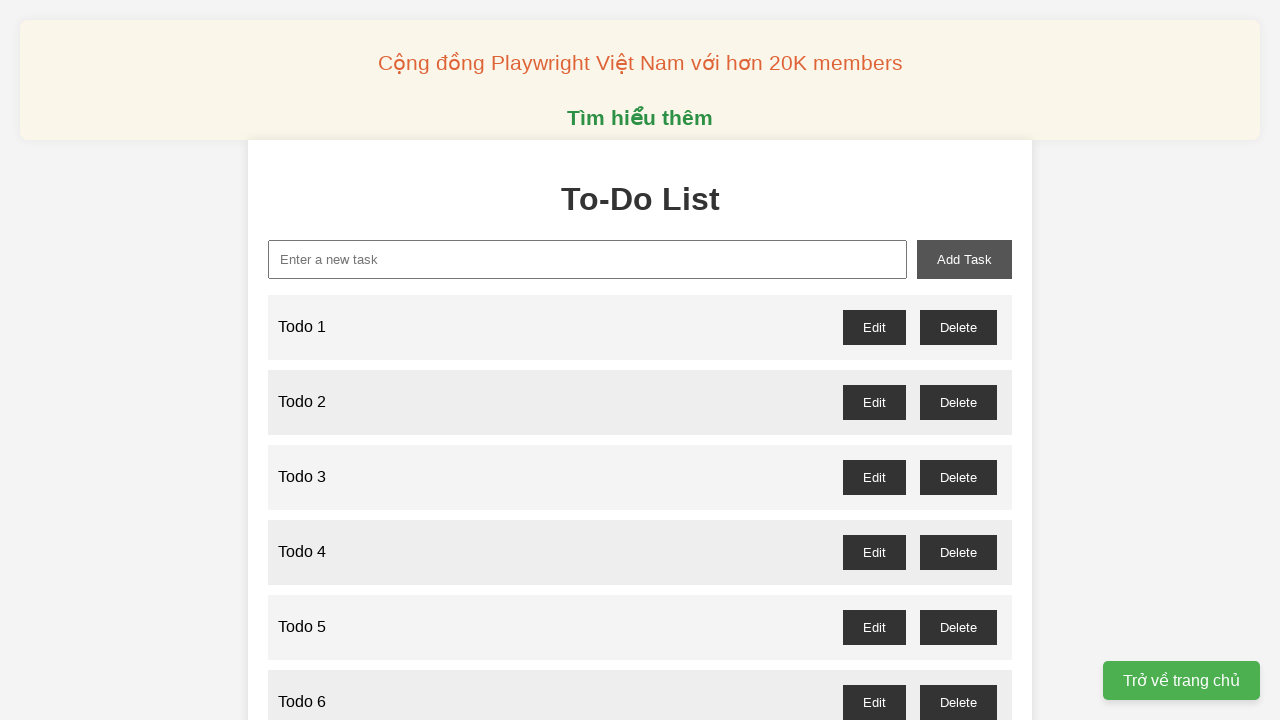

Filled new task input with 'Todo 45' on xpath=//input[@id='new-task']
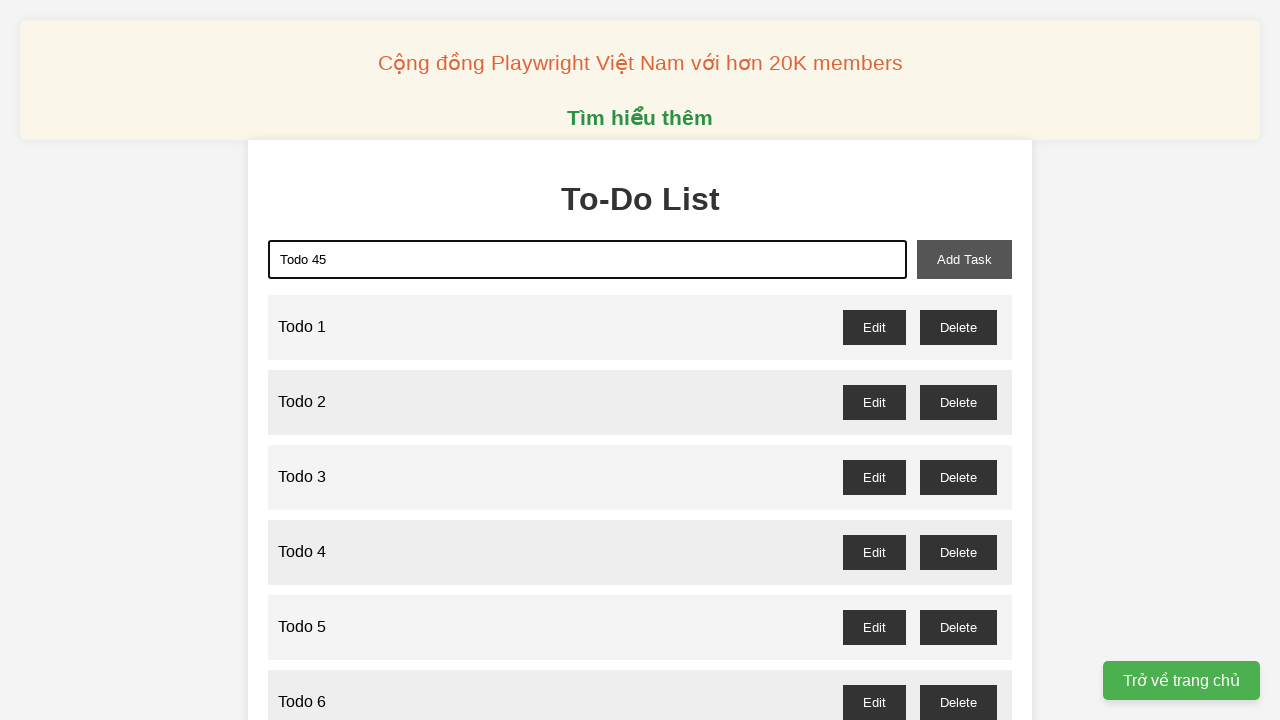

Clicked add task button to add 'Todo 45' at (964, 259) on xpath=//button[@id='add-task']
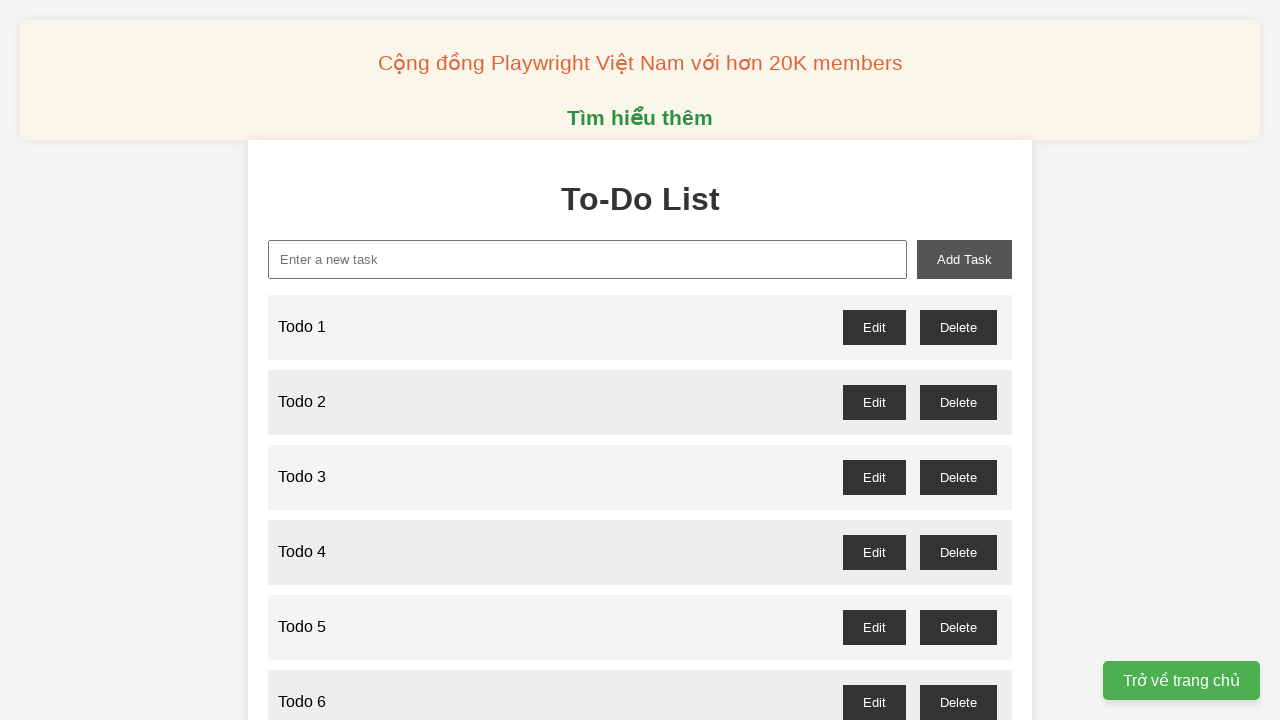

Filled new task input with 'Todo 46' on xpath=//input[@id='new-task']
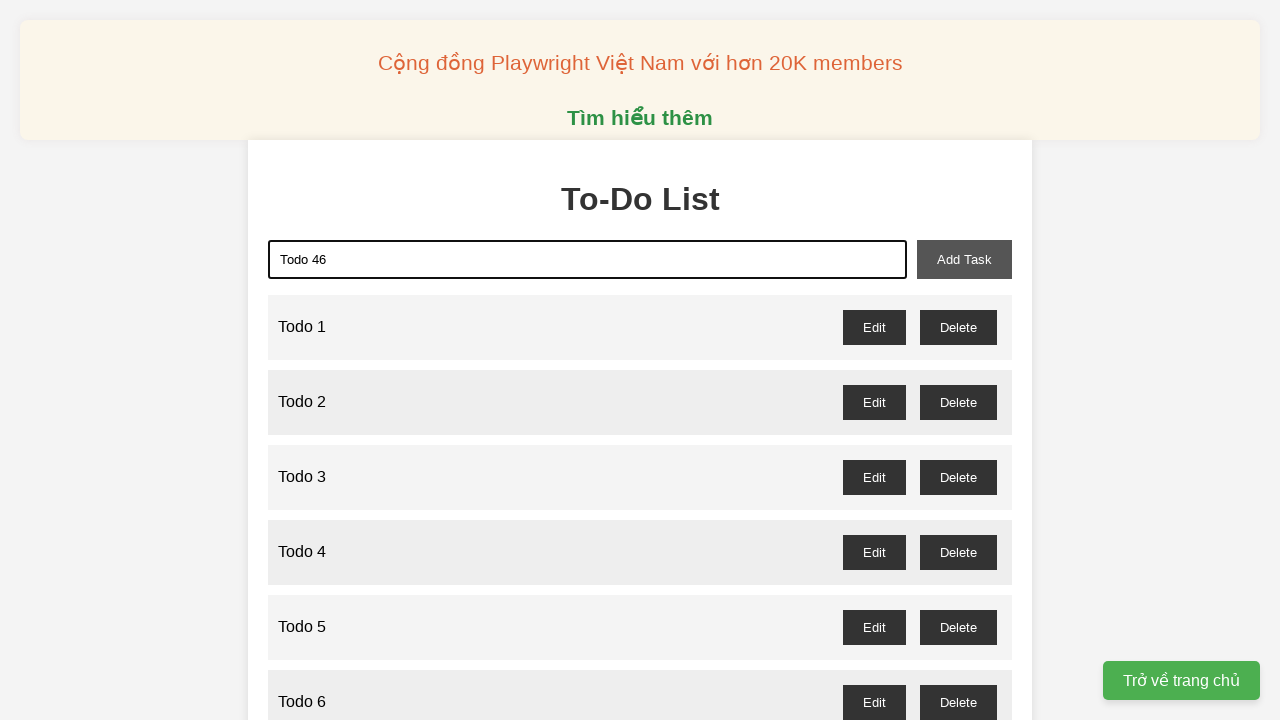

Clicked add task button to add 'Todo 46' at (964, 259) on xpath=//button[@id='add-task']
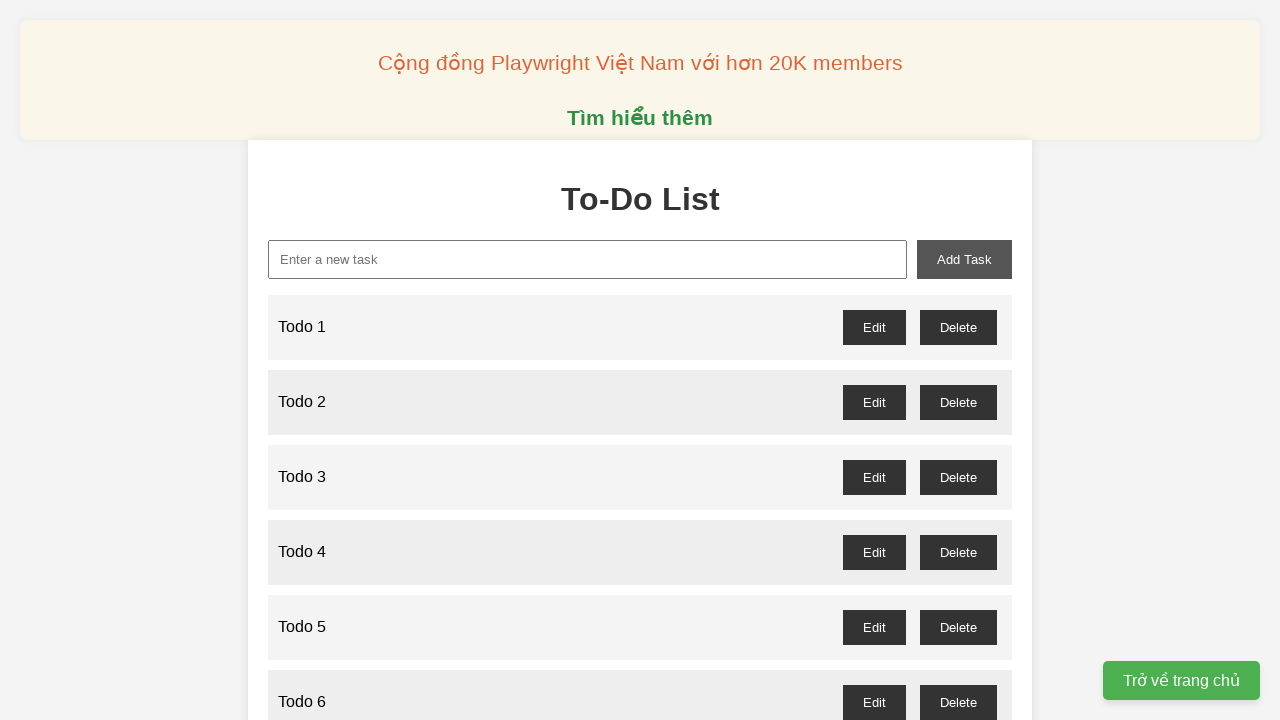

Filled new task input with 'Todo 47' on xpath=//input[@id='new-task']
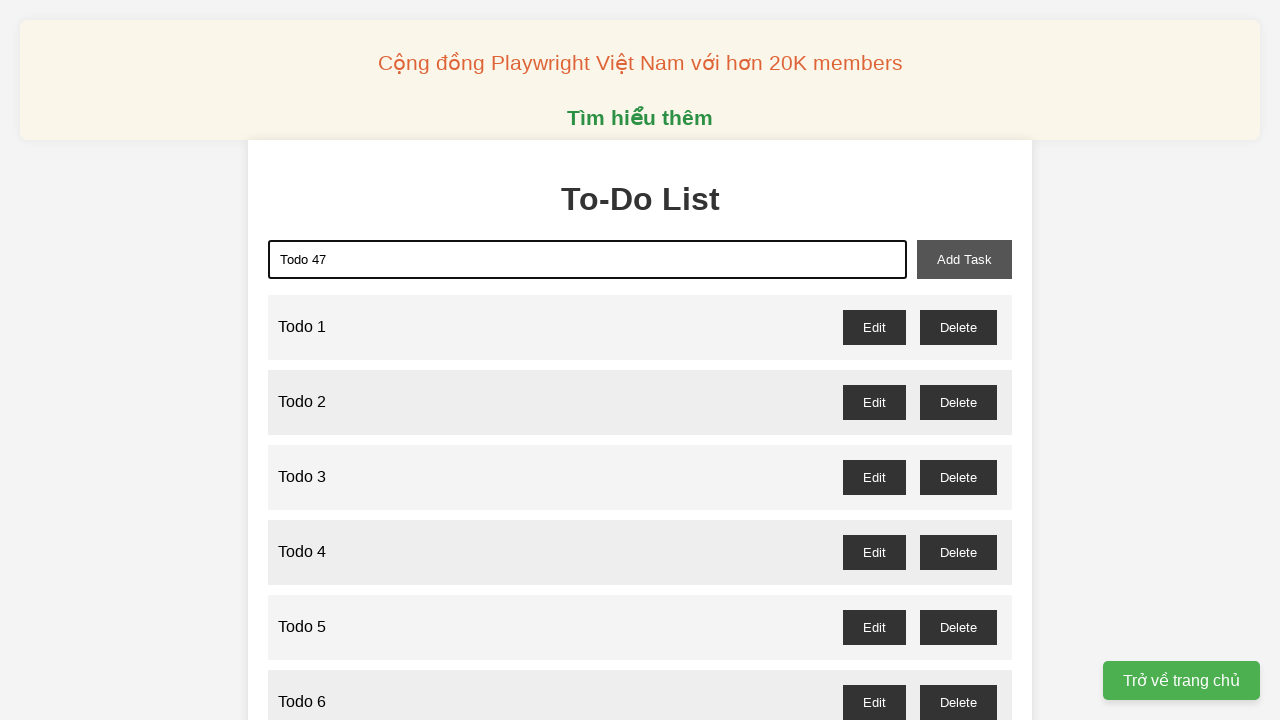

Clicked add task button to add 'Todo 47' at (964, 259) on xpath=//button[@id='add-task']
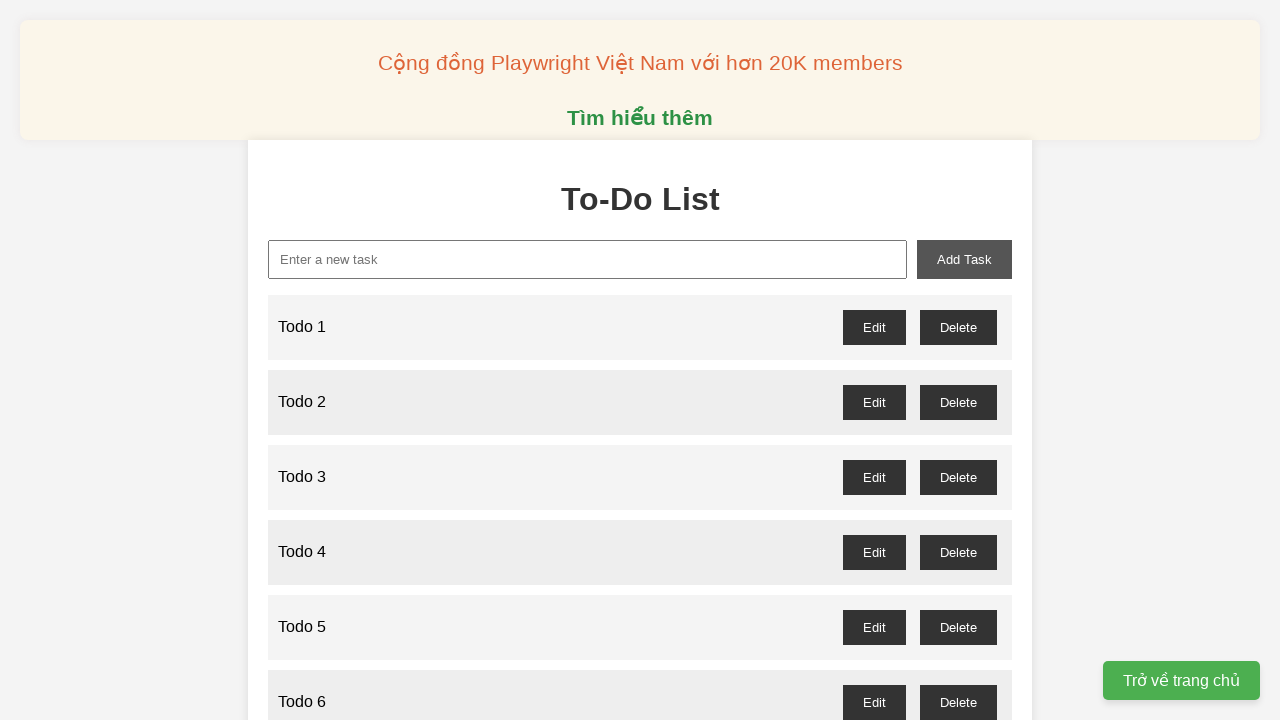

Filled new task input with 'Todo 48' on xpath=//input[@id='new-task']
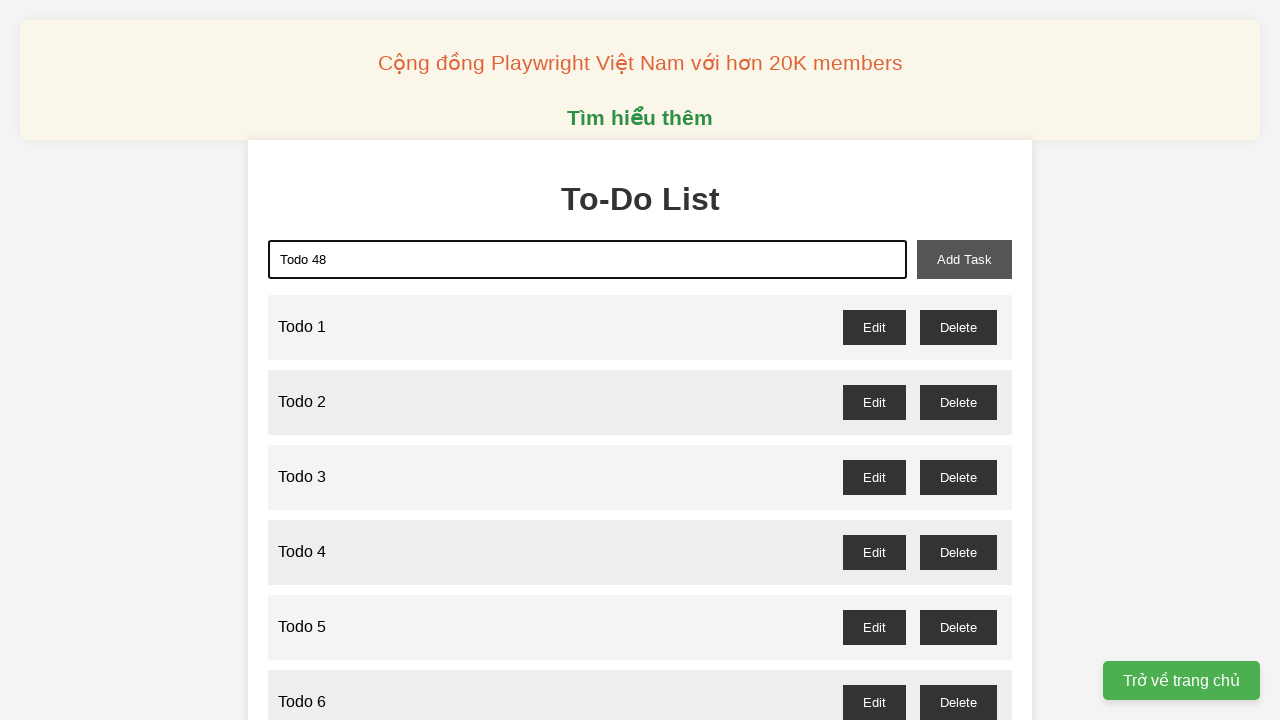

Clicked add task button to add 'Todo 48' at (964, 259) on xpath=//button[@id='add-task']
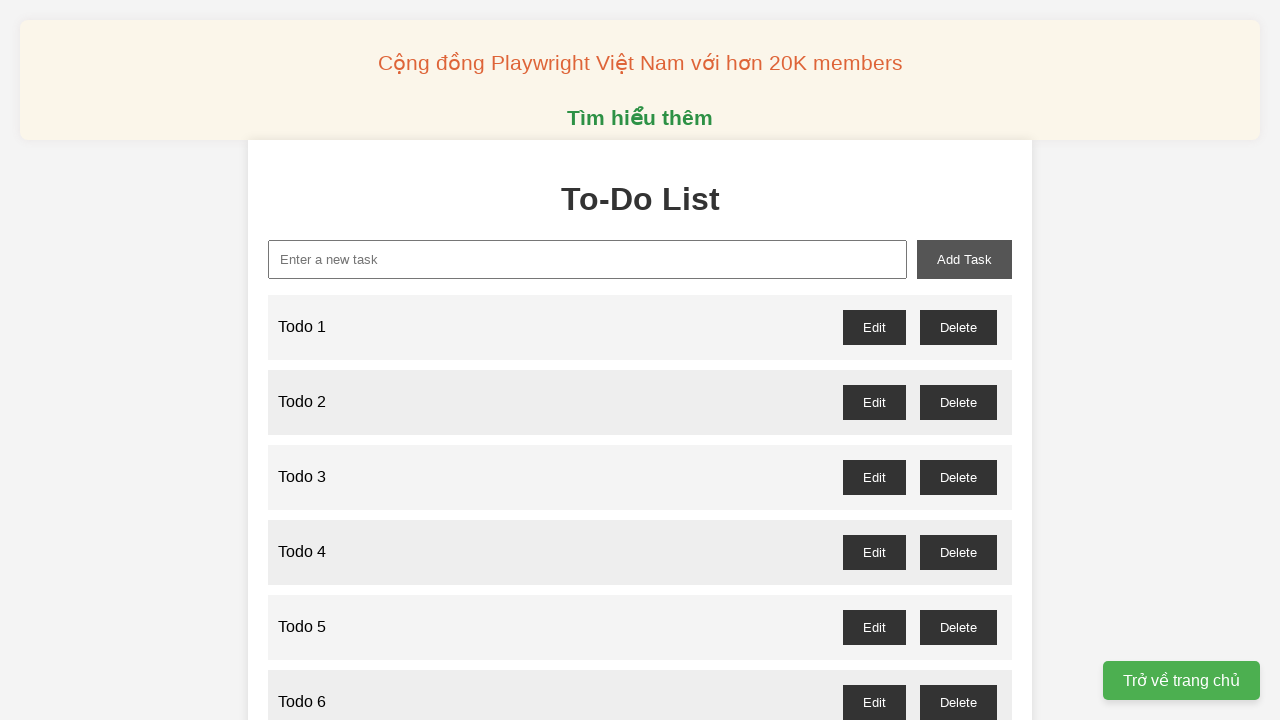

Filled new task input with 'Todo 49' on xpath=//input[@id='new-task']
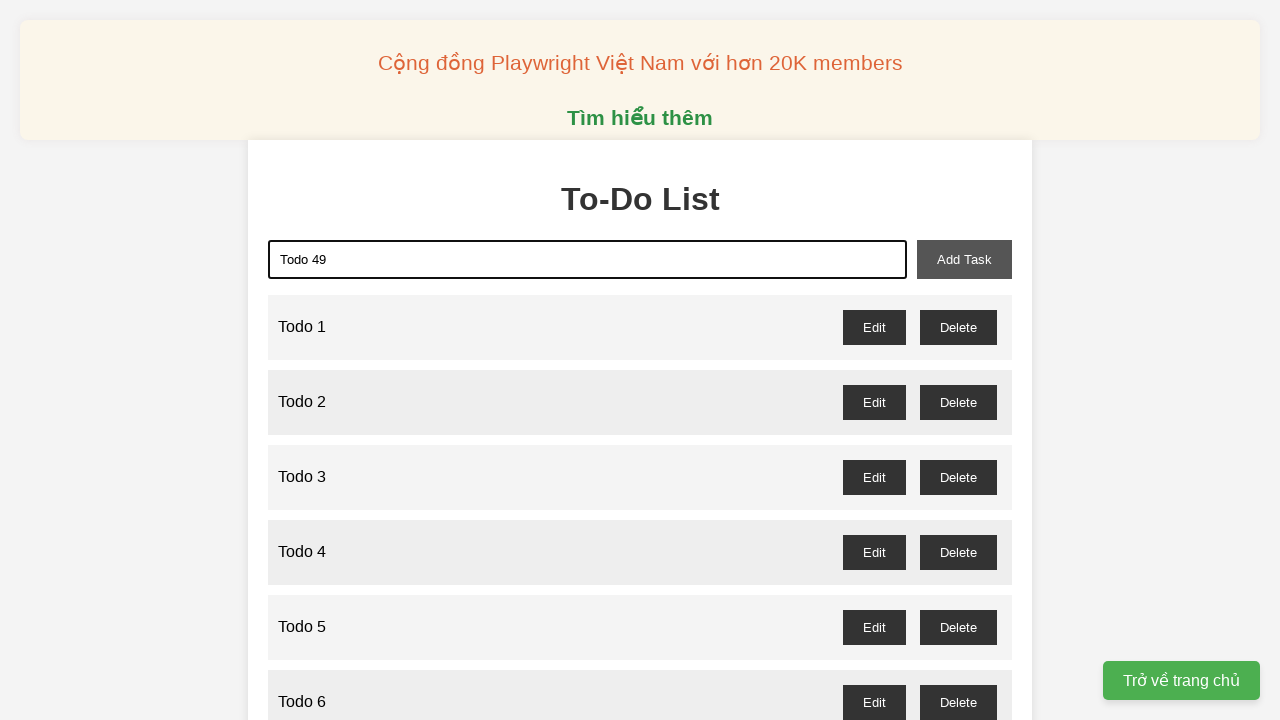

Clicked add task button to add 'Todo 49' at (964, 259) on xpath=//button[@id='add-task']
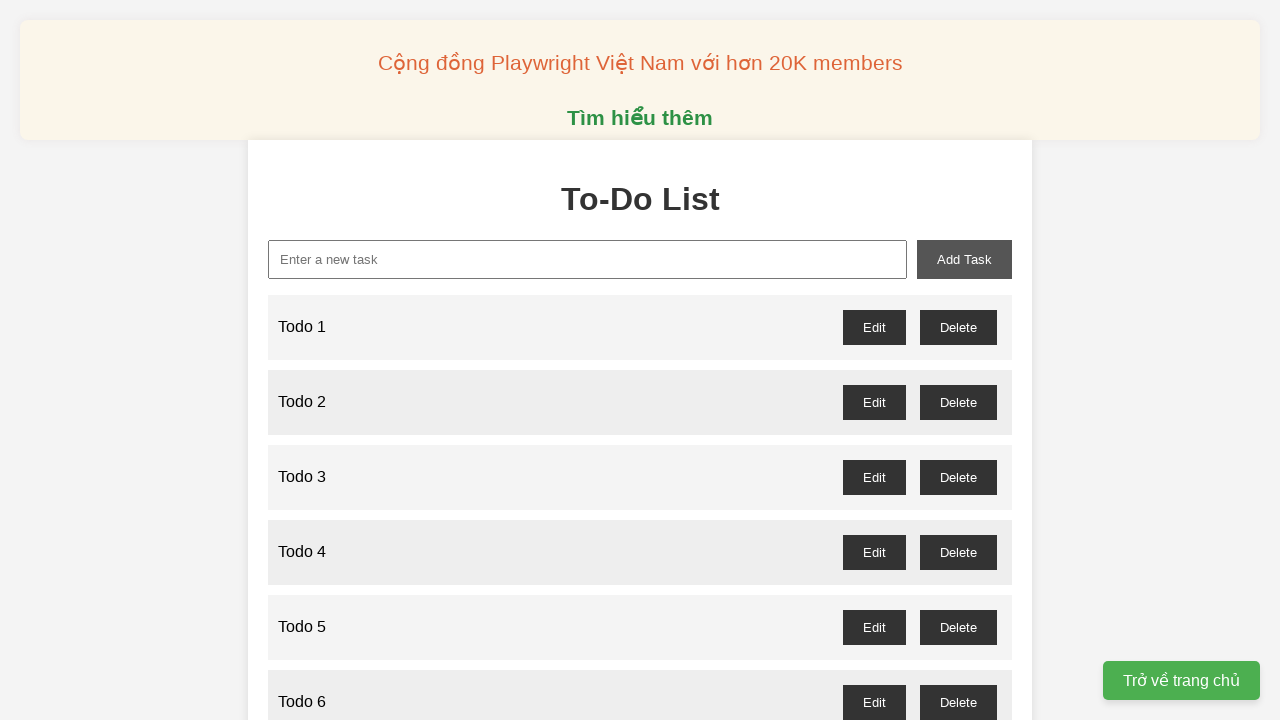

Filled new task input with 'Todo 50' on xpath=//input[@id='new-task']
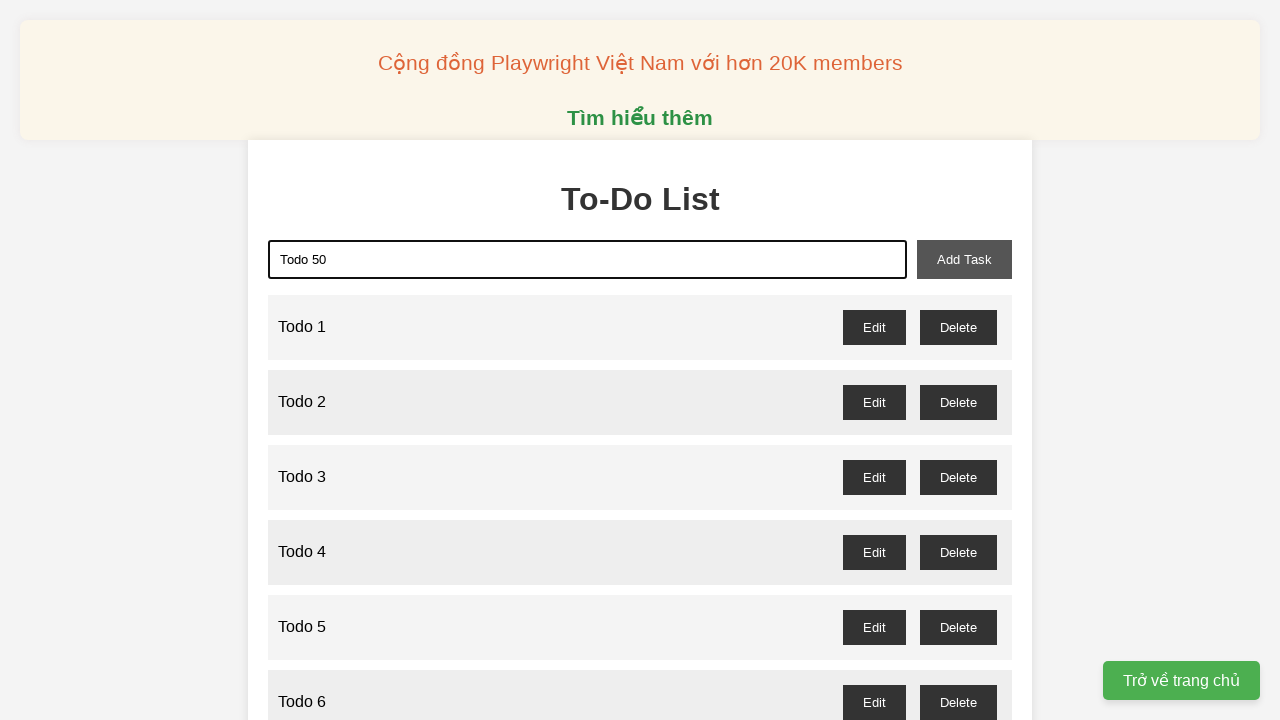

Clicked add task button to add 'Todo 50' at (964, 259) on xpath=//button[@id='add-task']
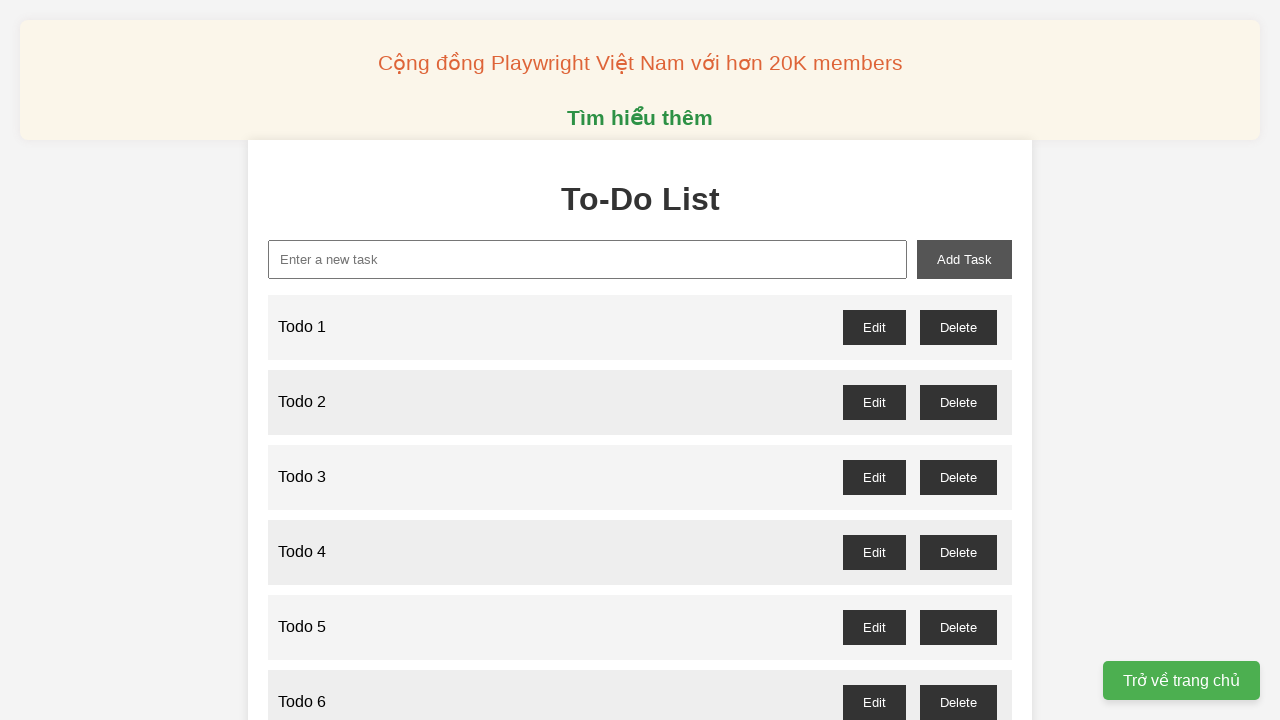

Filled new task input with 'Todo 51' on xpath=//input[@id='new-task']
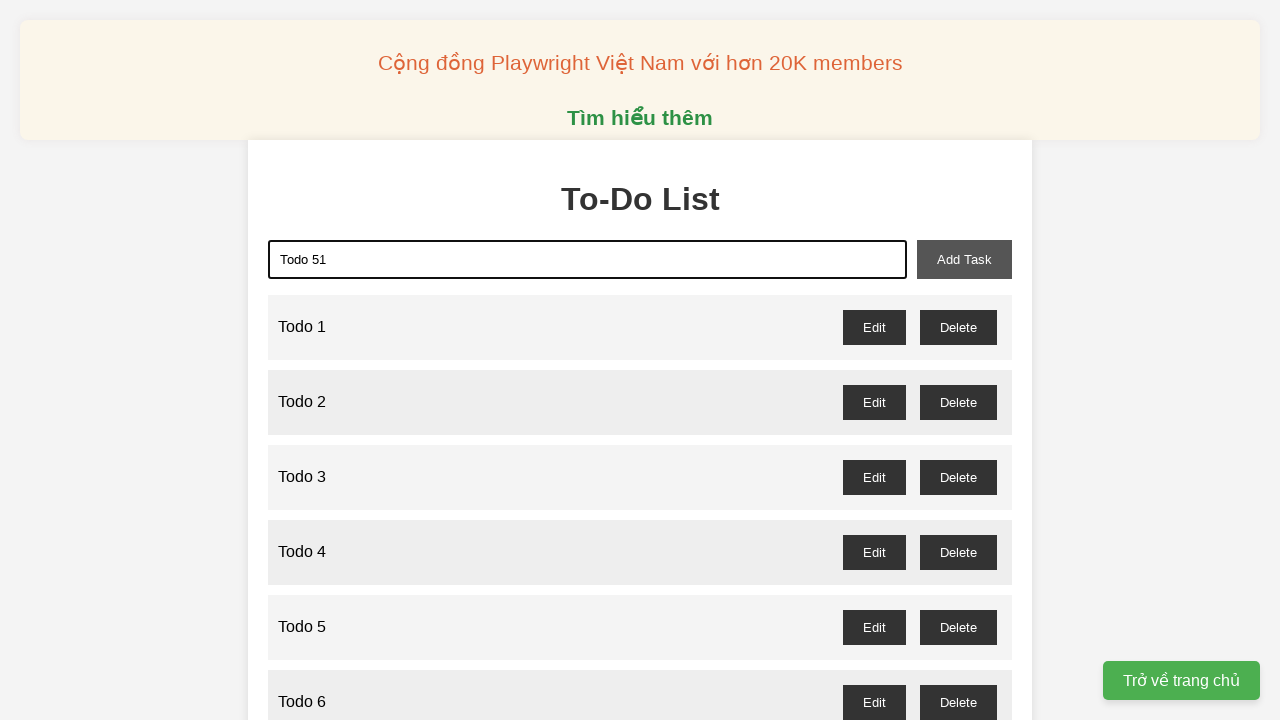

Clicked add task button to add 'Todo 51' at (964, 259) on xpath=//button[@id='add-task']
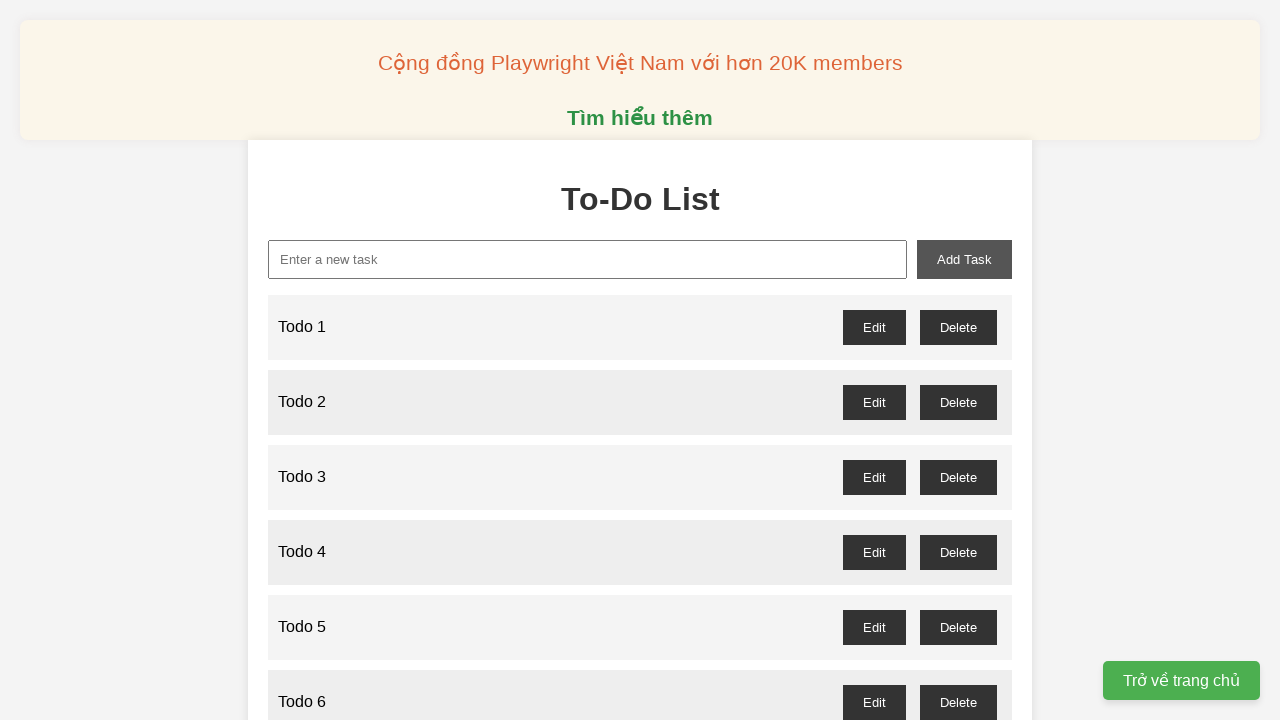

Filled new task input with 'Todo 52' on xpath=//input[@id='new-task']
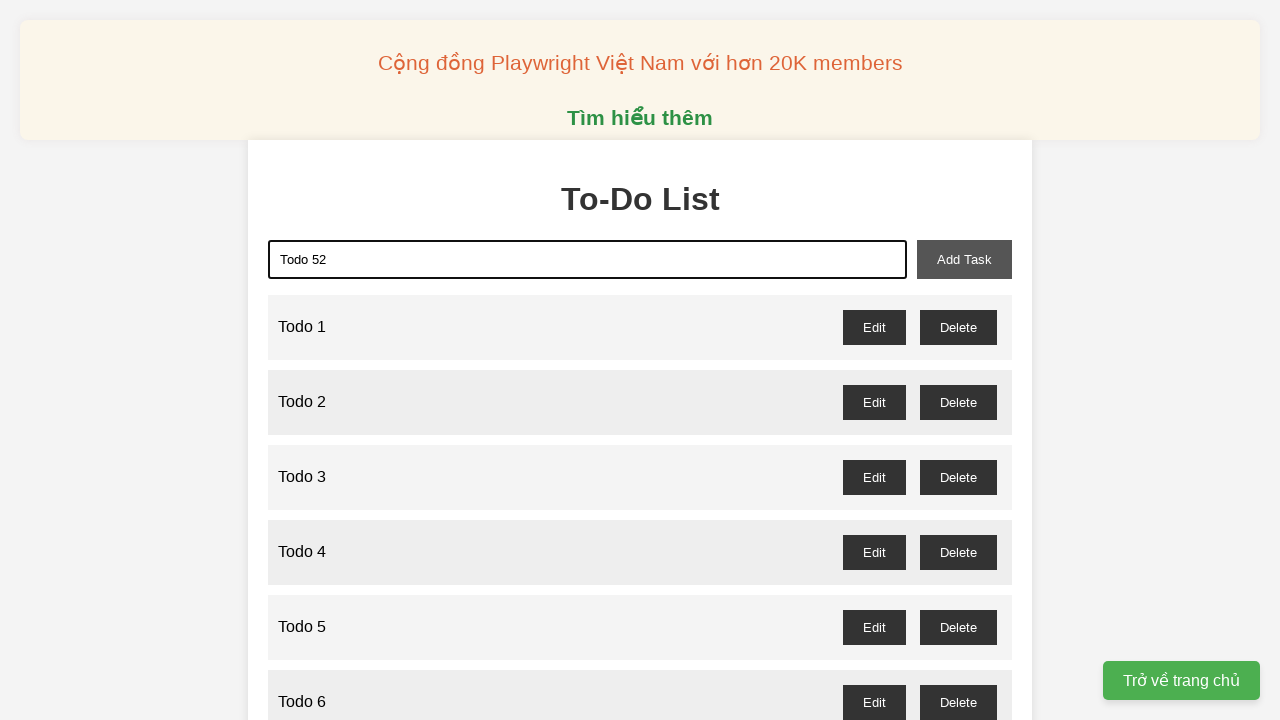

Clicked add task button to add 'Todo 52' at (964, 259) on xpath=//button[@id='add-task']
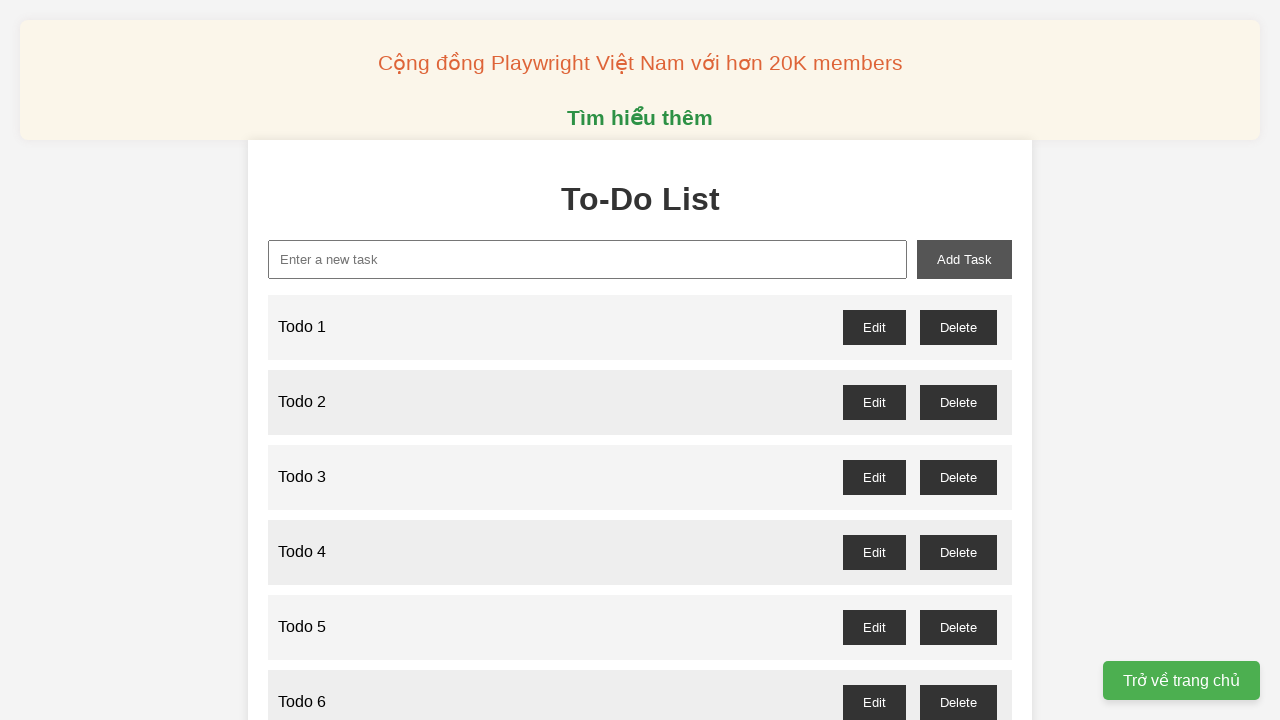

Filled new task input with 'Todo 53' on xpath=//input[@id='new-task']
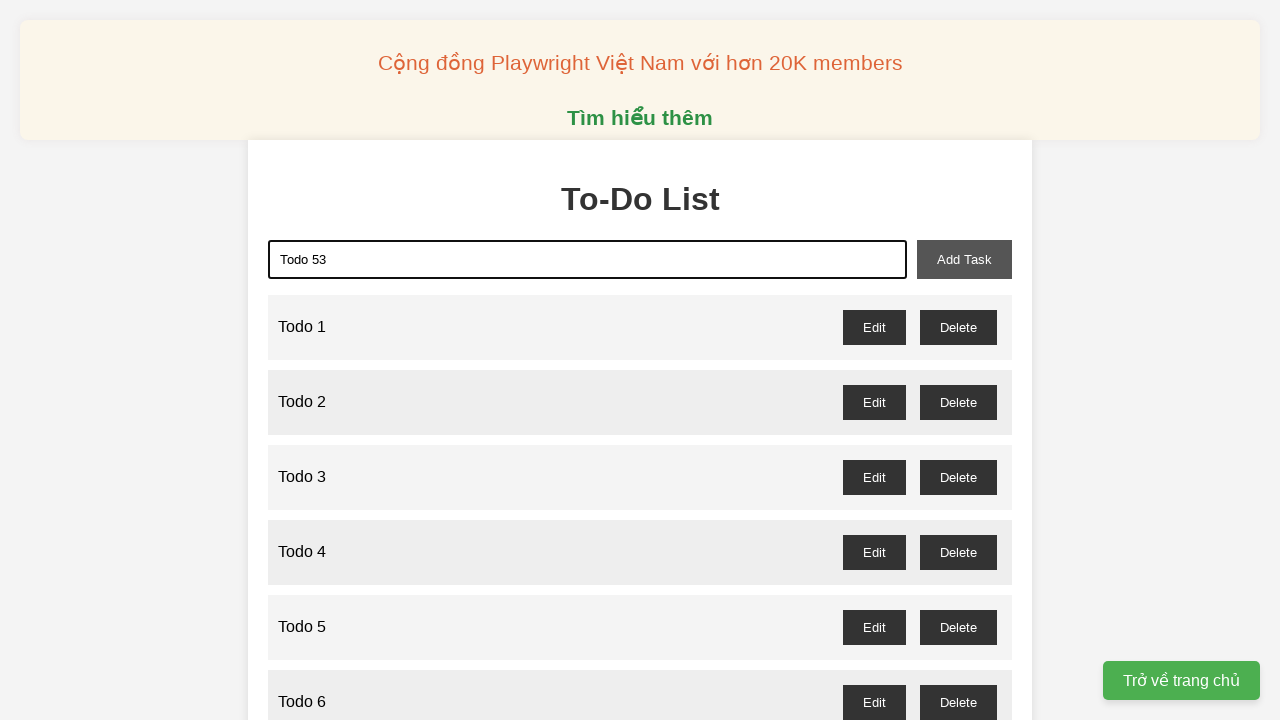

Clicked add task button to add 'Todo 53' at (964, 259) on xpath=//button[@id='add-task']
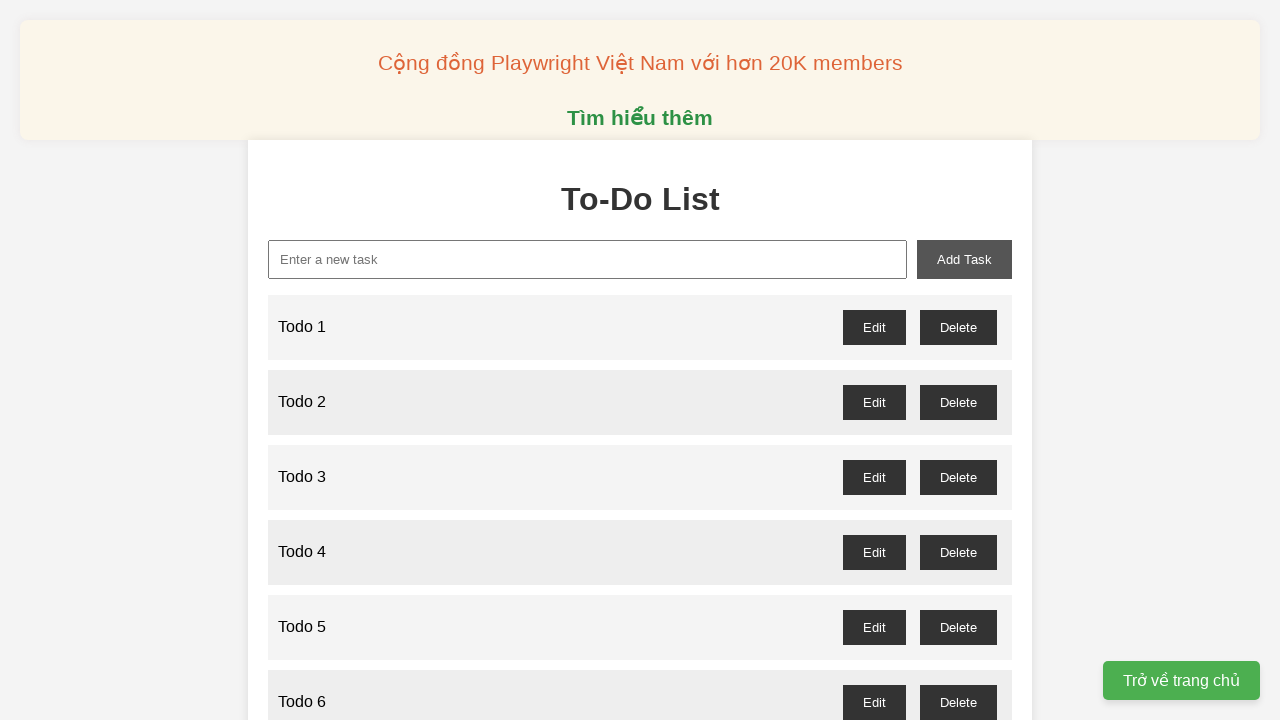

Filled new task input with 'Todo 54' on xpath=//input[@id='new-task']
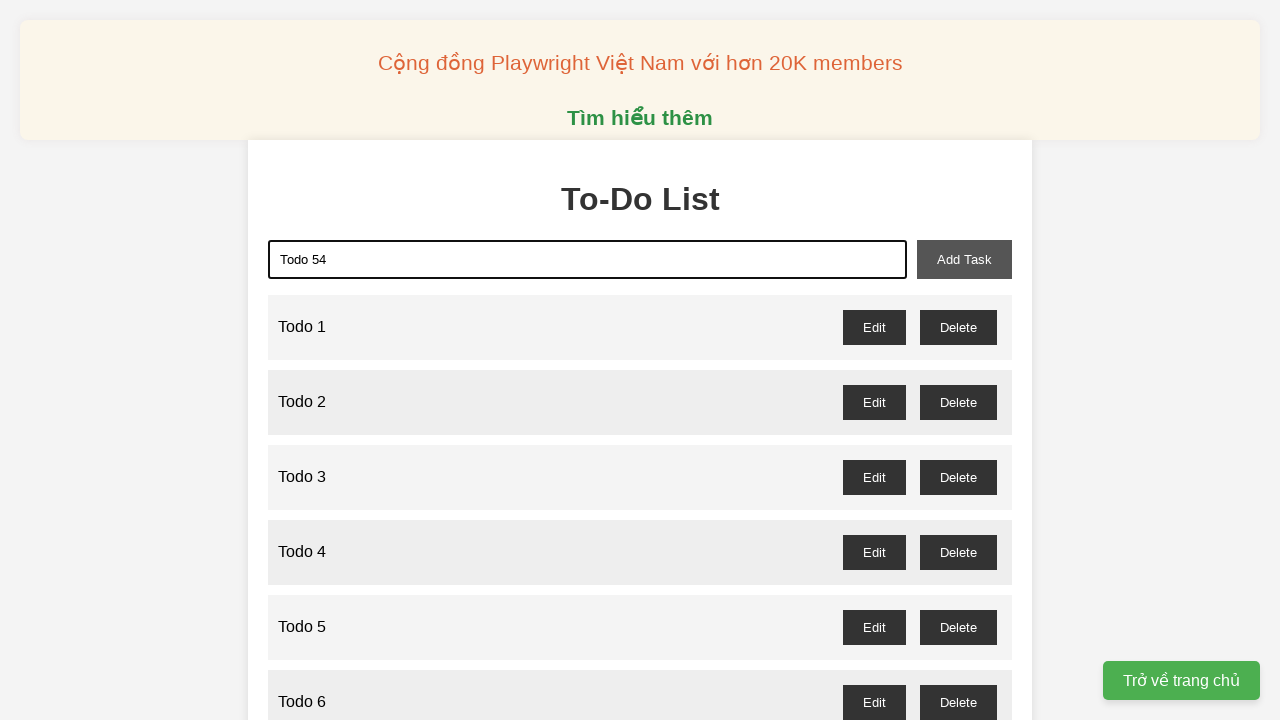

Clicked add task button to add 'Todo 54' at (964, 259) on xpath=//button[@id='add-task']
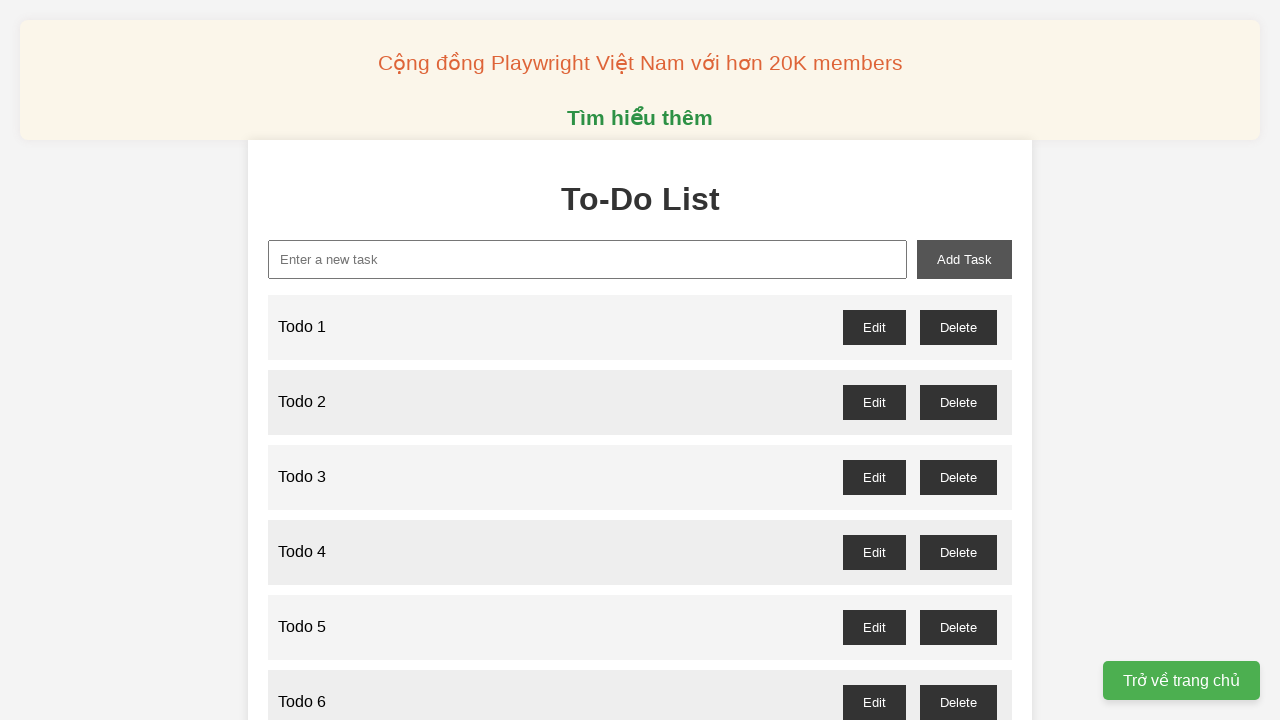

Filled new task input with 'Todo 55' on xpath=//input[@id='new-task']
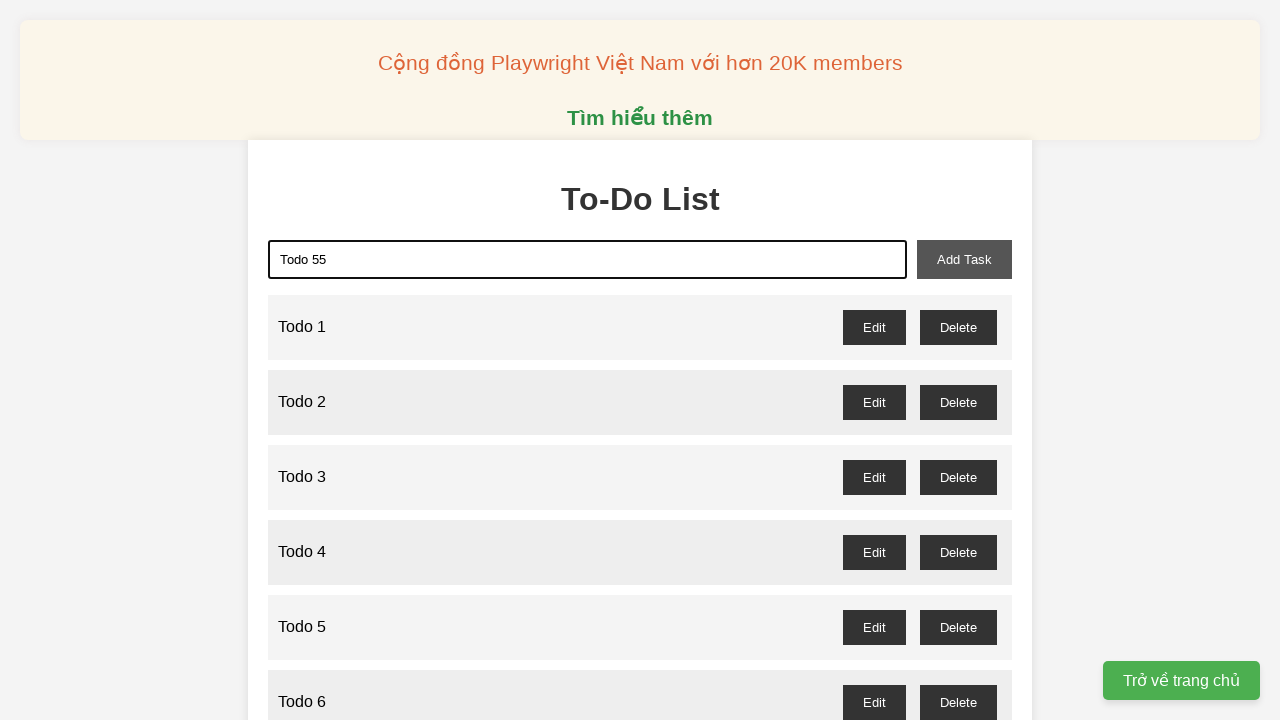

Clicked add task button to add 'Todo 55' at (964, 259) on xpath=//button[@id='add-task']
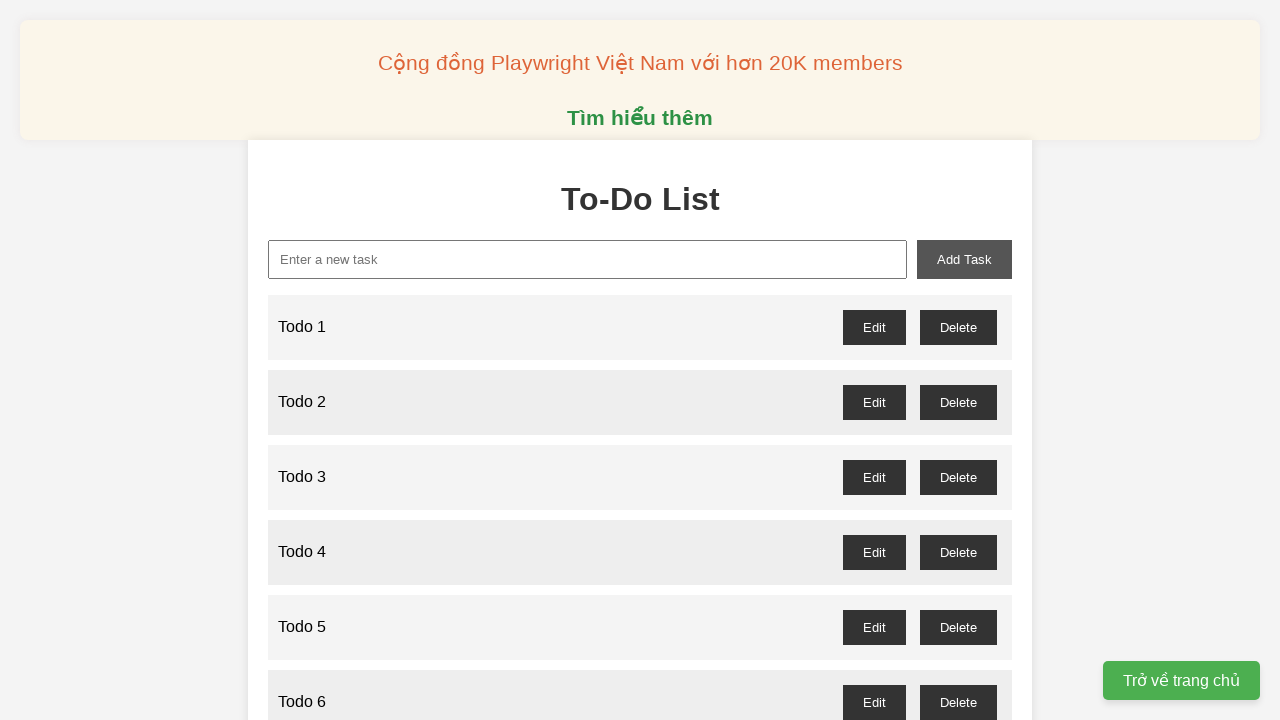

Filled new task input with 'Todo 56' on xpath=//input[@id='new-task']
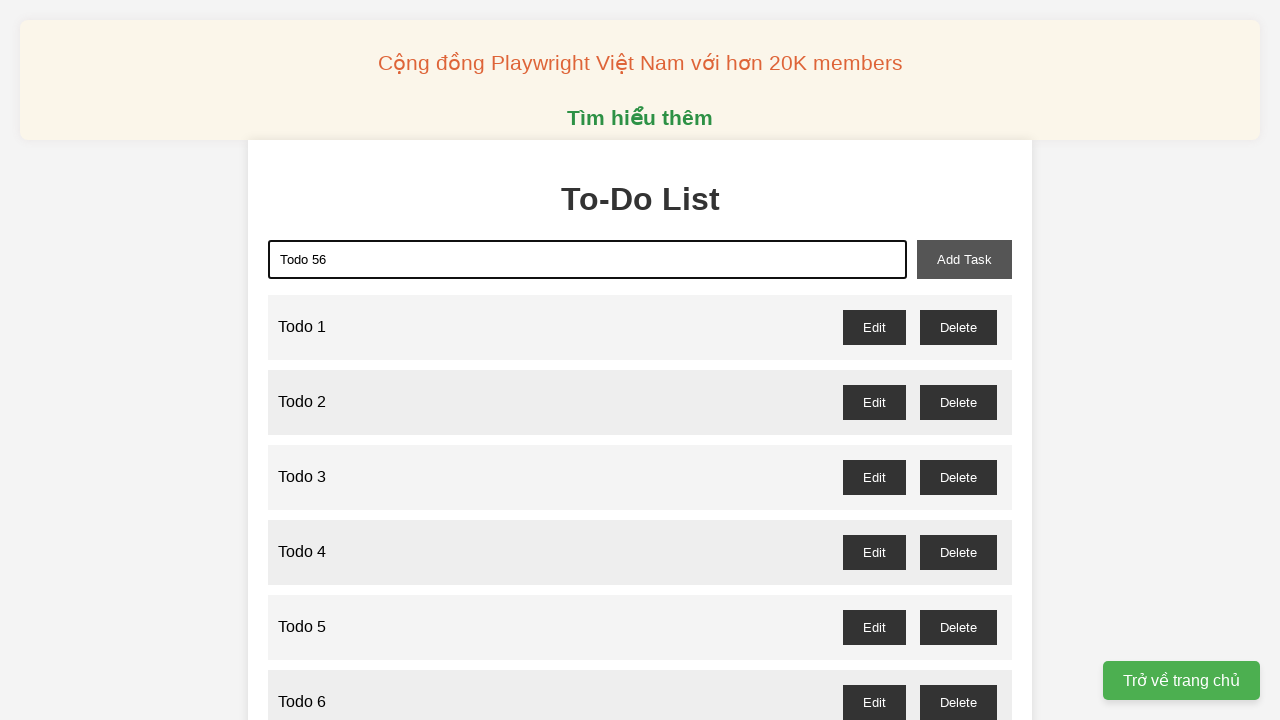

Clicked add task button to add 'Todo 56' at (964, 259) on xpath=//button[@id='add-task']
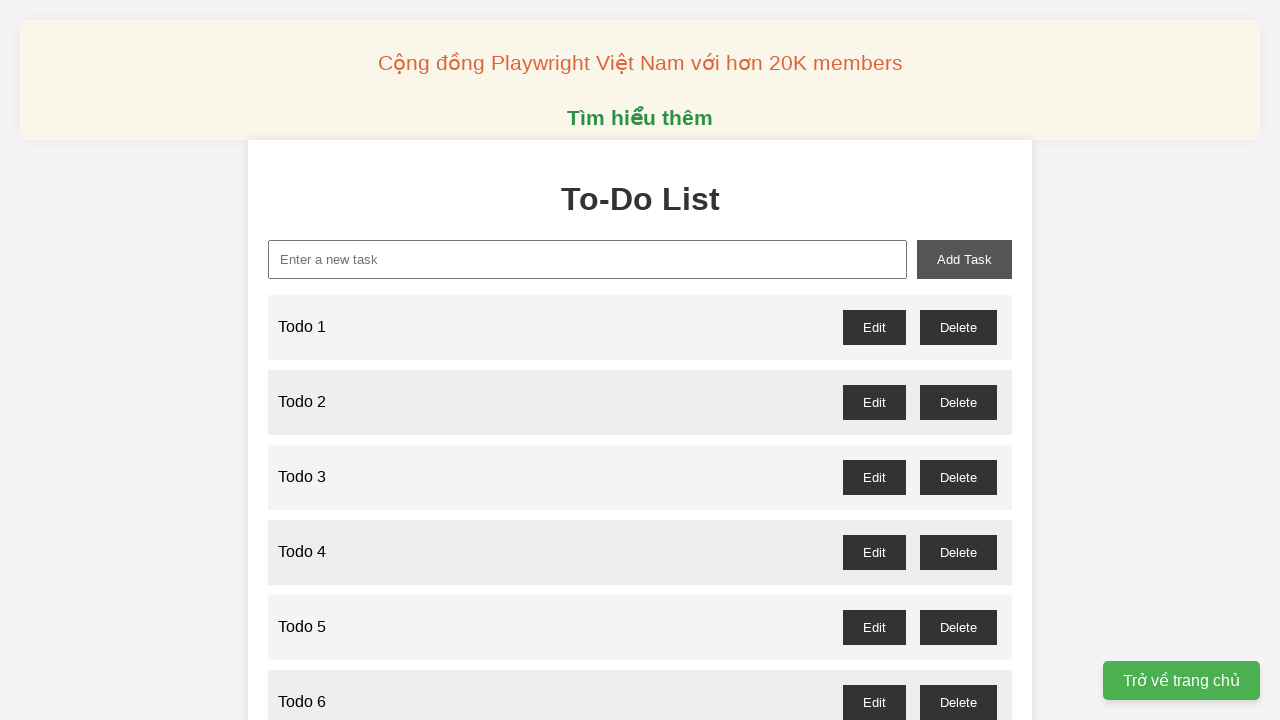

Filled new task input with 'Todo 57' on xpath=//input[@id='new-task']
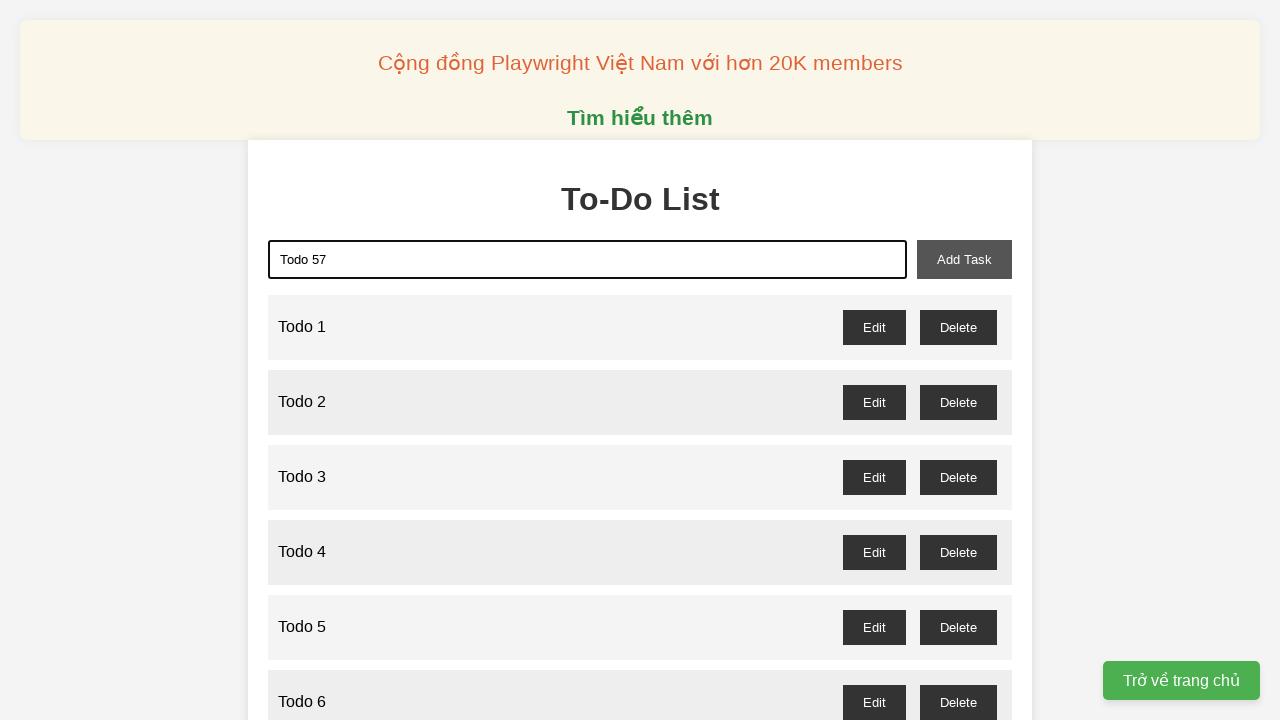

Clicked add task button to add 'Todo 57' at (964, 259) on xpath=//button[@id='add-task']
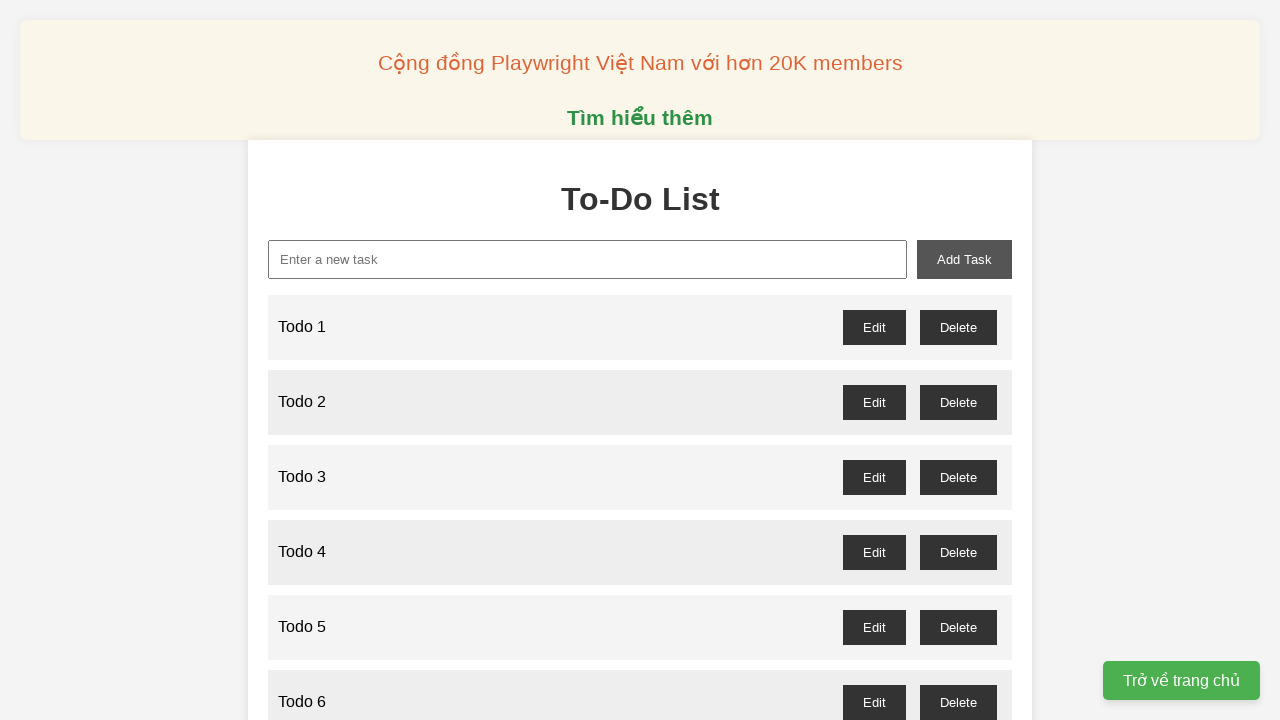

Filled new task input with 'Todo 58' on xpath=//input[@id='new-task']
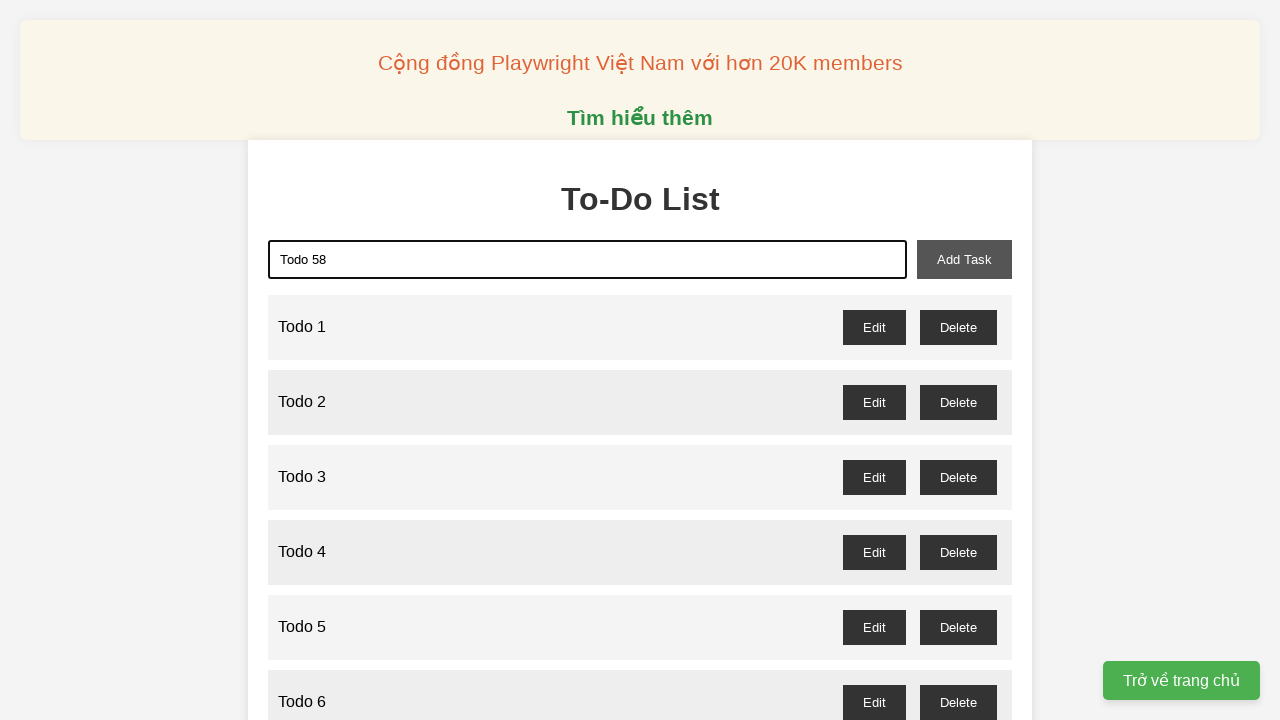

Clicked add task button to add 'Todo 58' at (964, 259) on xpath=//button[@id='add-task']
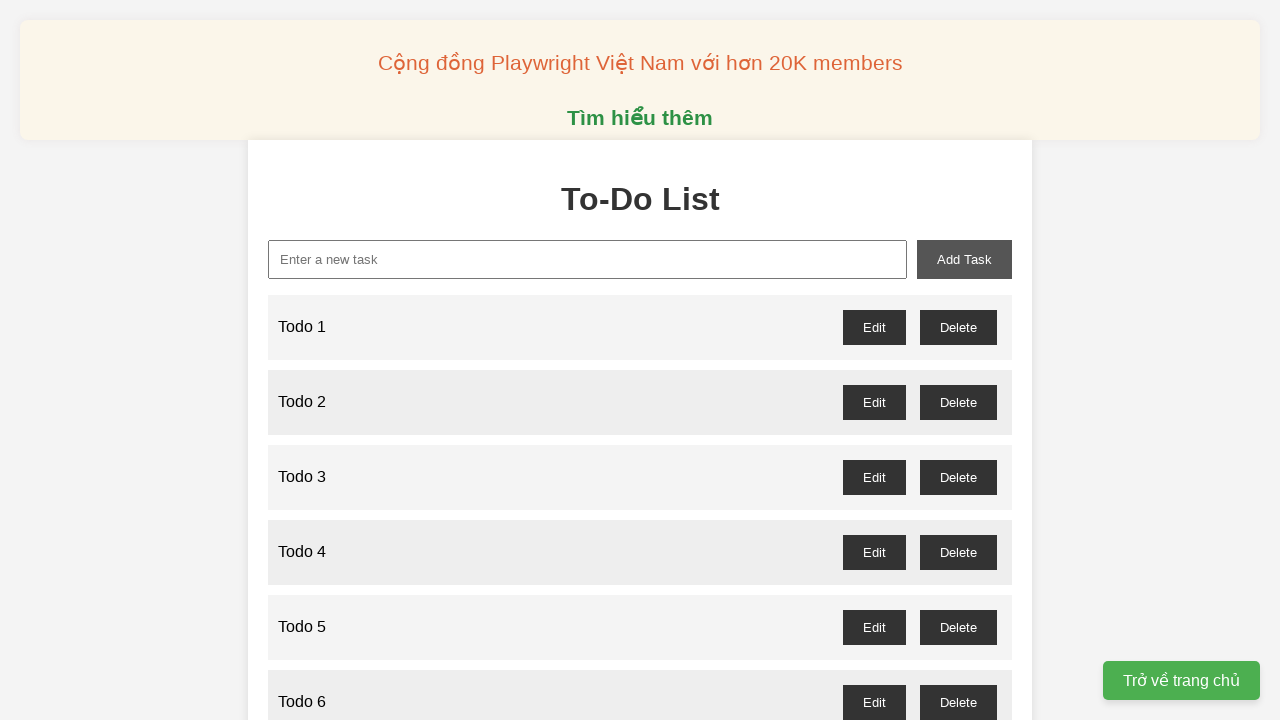

Filled new task input with 'Todo 59' on xpath=//input[@id='new-task']
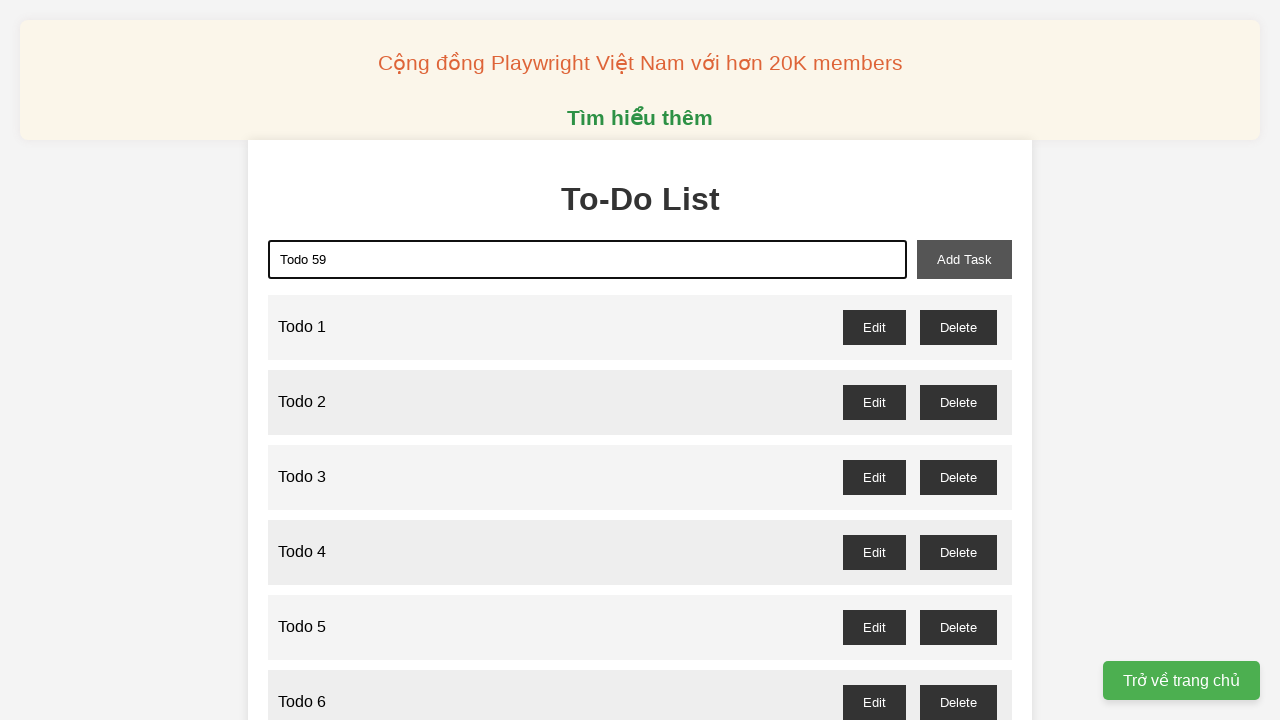

Clicked add task button to add 'Todo 59' at (964, 259) on xpath=//button[@id='add-task']
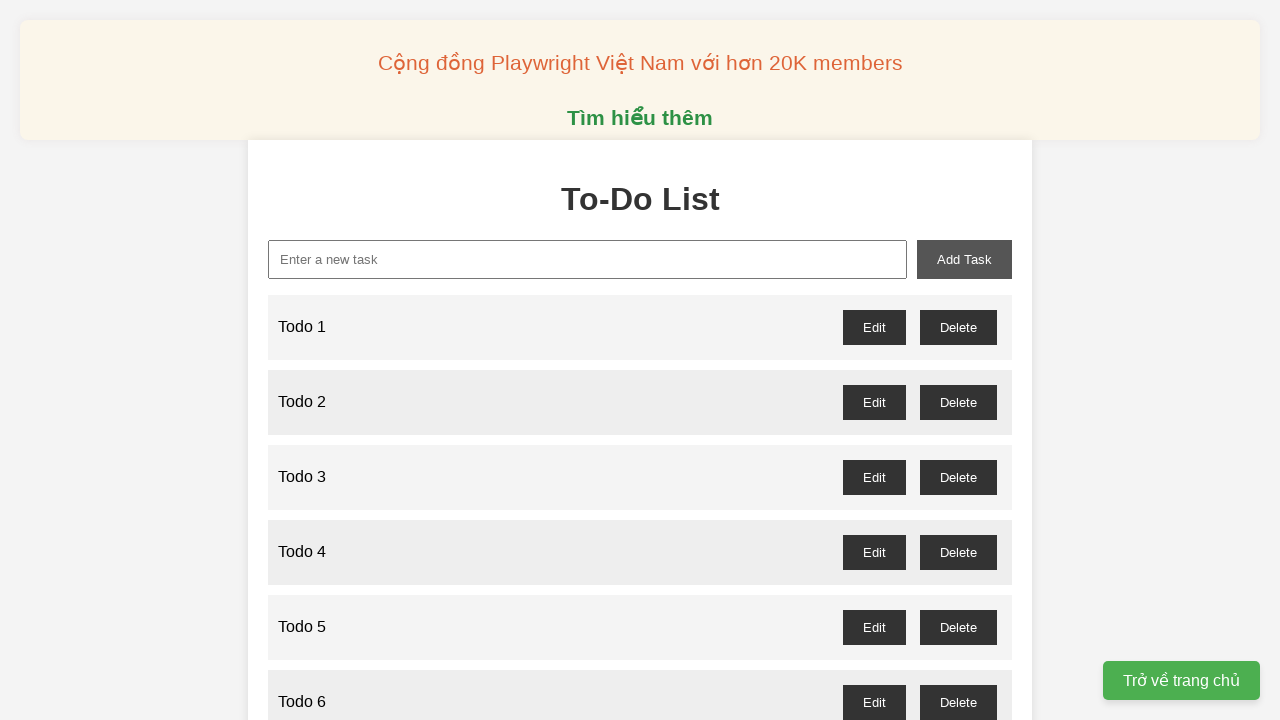

Filled new task input with 'Todo 60' on xpath=//input[@id='new-task']
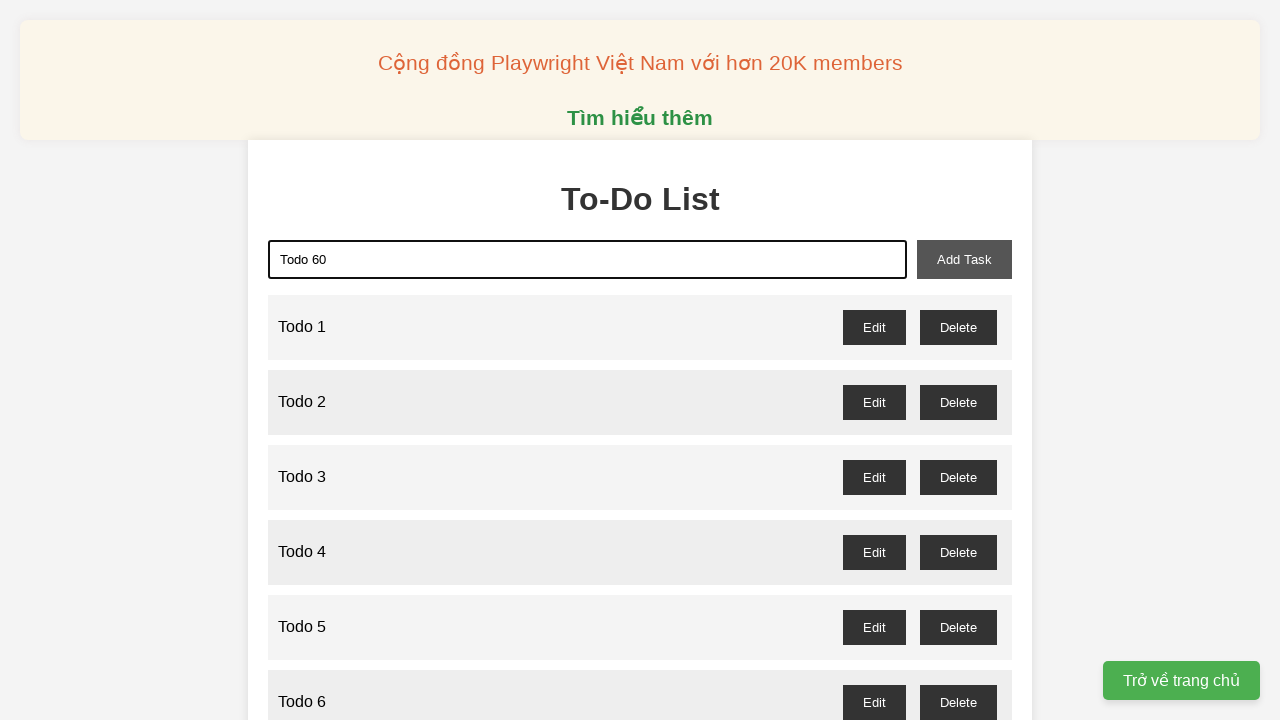

Clicked add task button to add 'Todo 60' at (964, 259) on xpath=//button[@id='add-task']
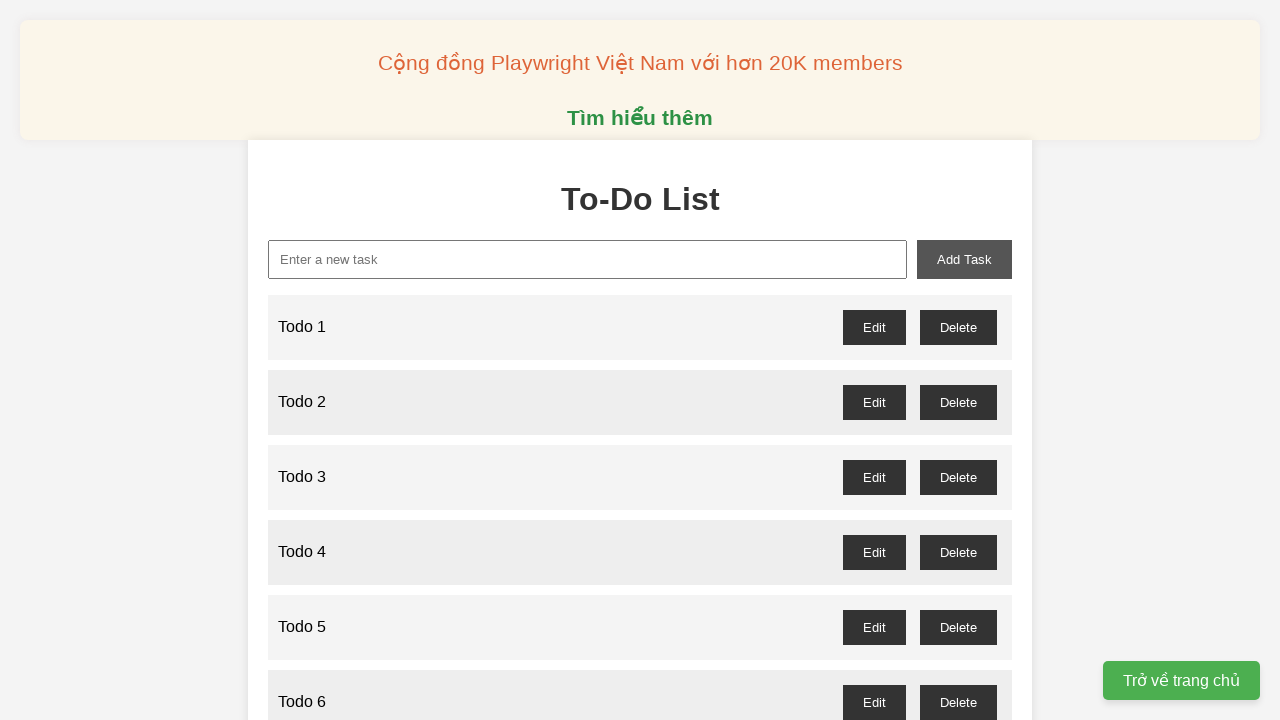

Filled new task input with 'Todo 61' on xpath=//input[@id='new-task']
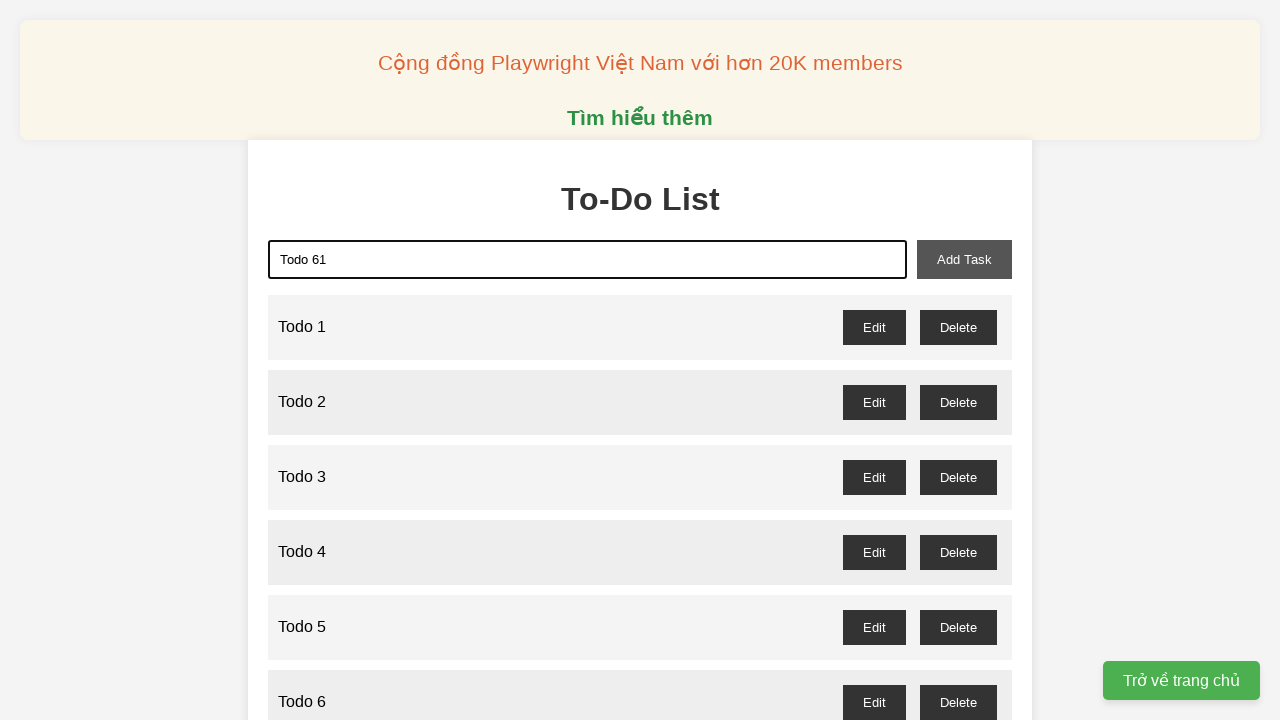

Clicked add task button to add 'Todo 61' at (964, 259) on xpath=//button[@id='add-task']
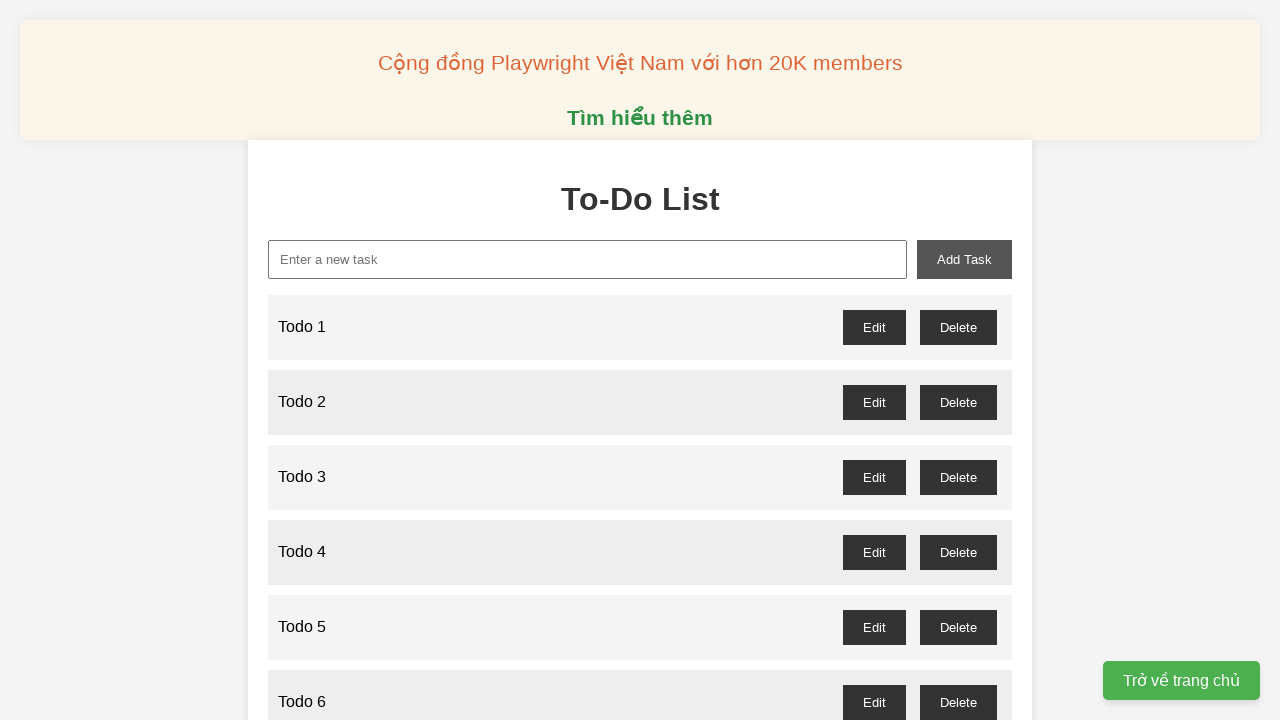

Filled new task input with 'Todo 62' on xpath=//input[@id='new-task']
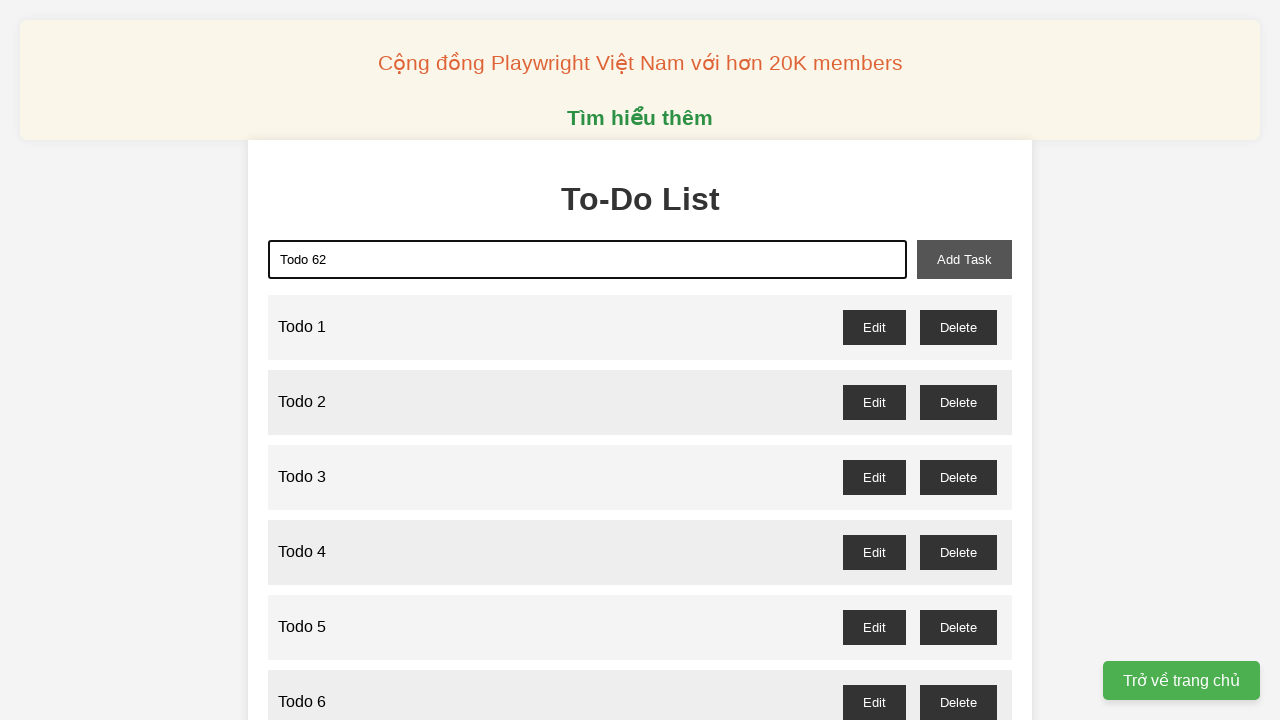

Clicked add task button to add 'Todo 62' at (964, 259) on xpath=//button[@id='add-task']
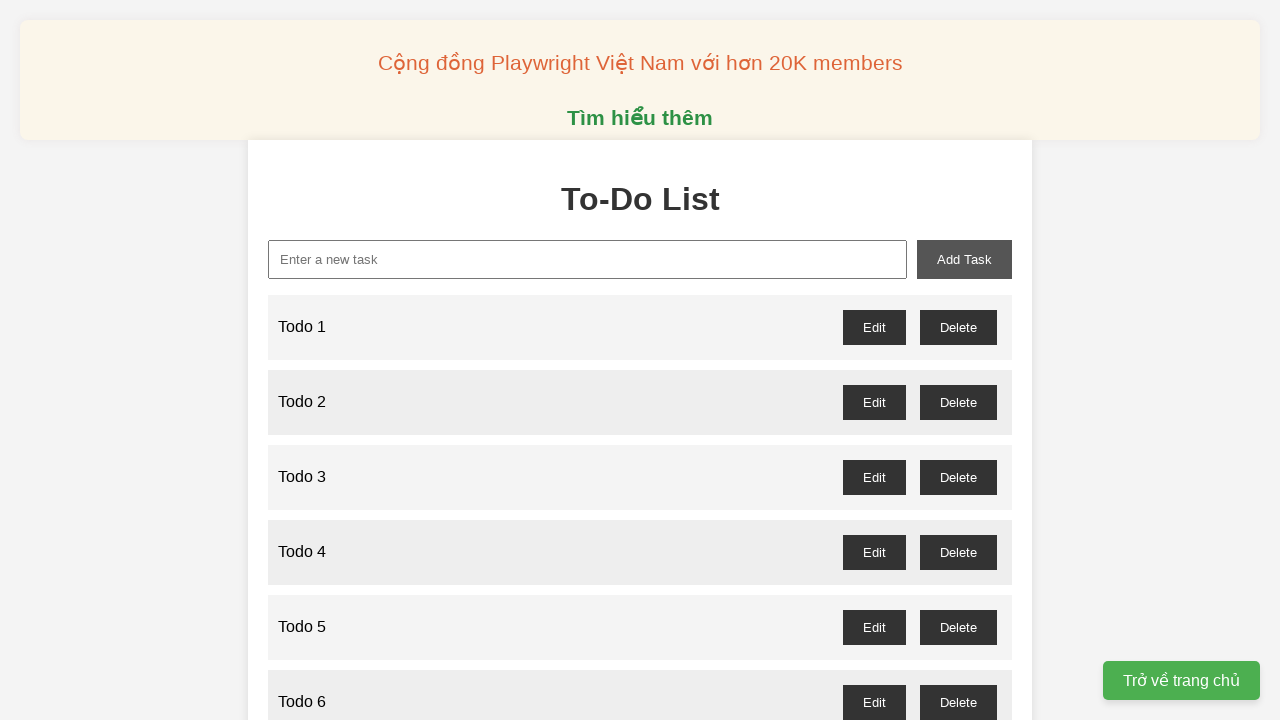

Filled new task input with 'Todo 63' on xpath=//input[@id='new-task']
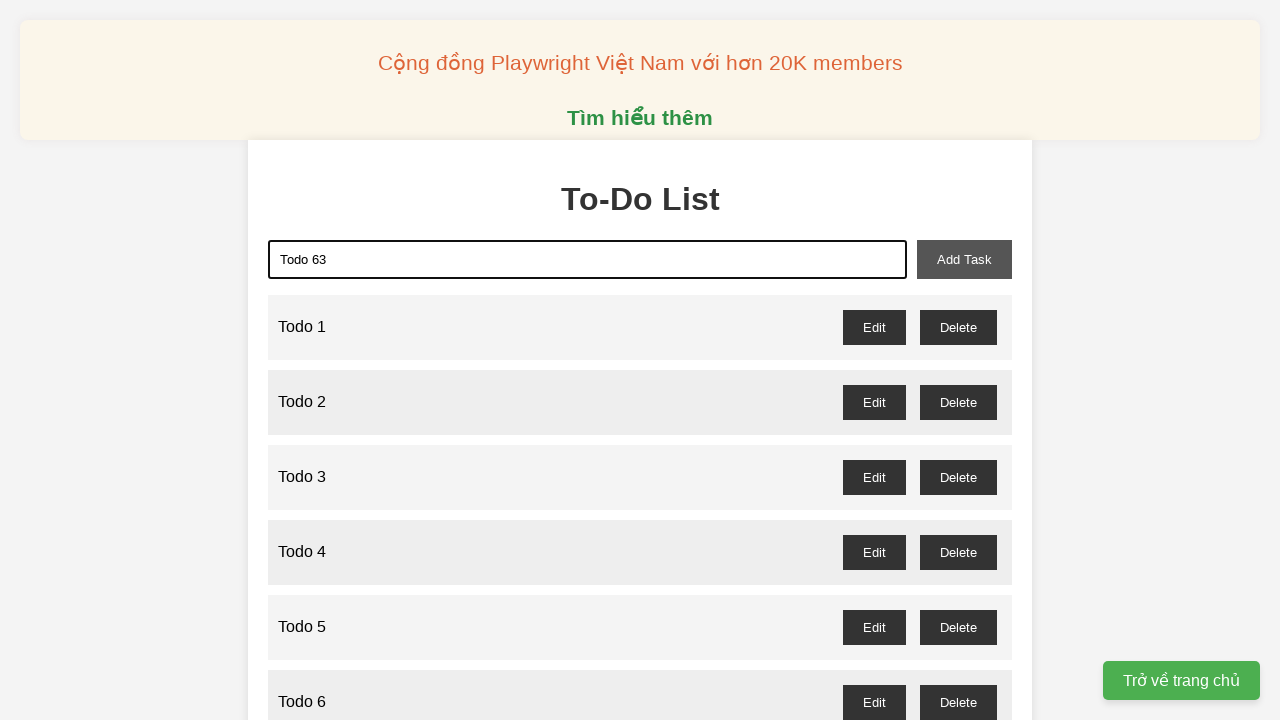

Clicked add task button to add 'Todo 63' at (964, 259) on xpath=//button[@id='add-task']
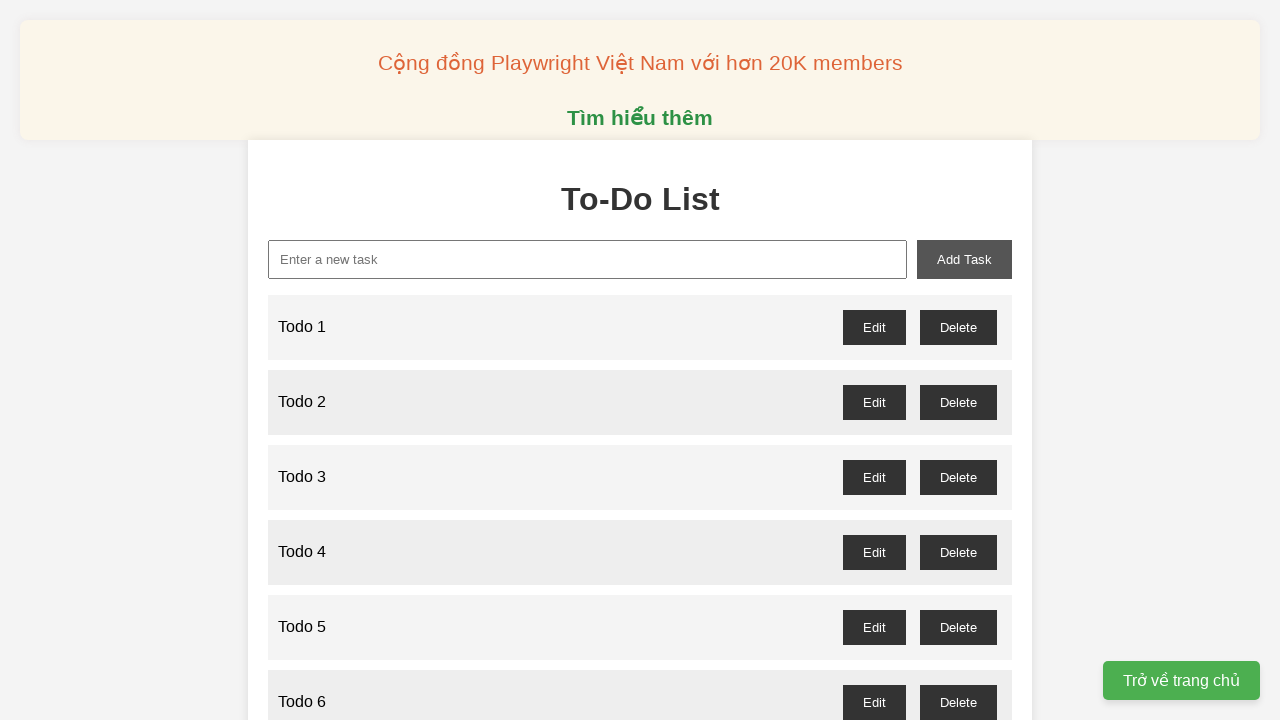

Filled new task input with 'Todo 64' on xpath=//input[@id='new-task']
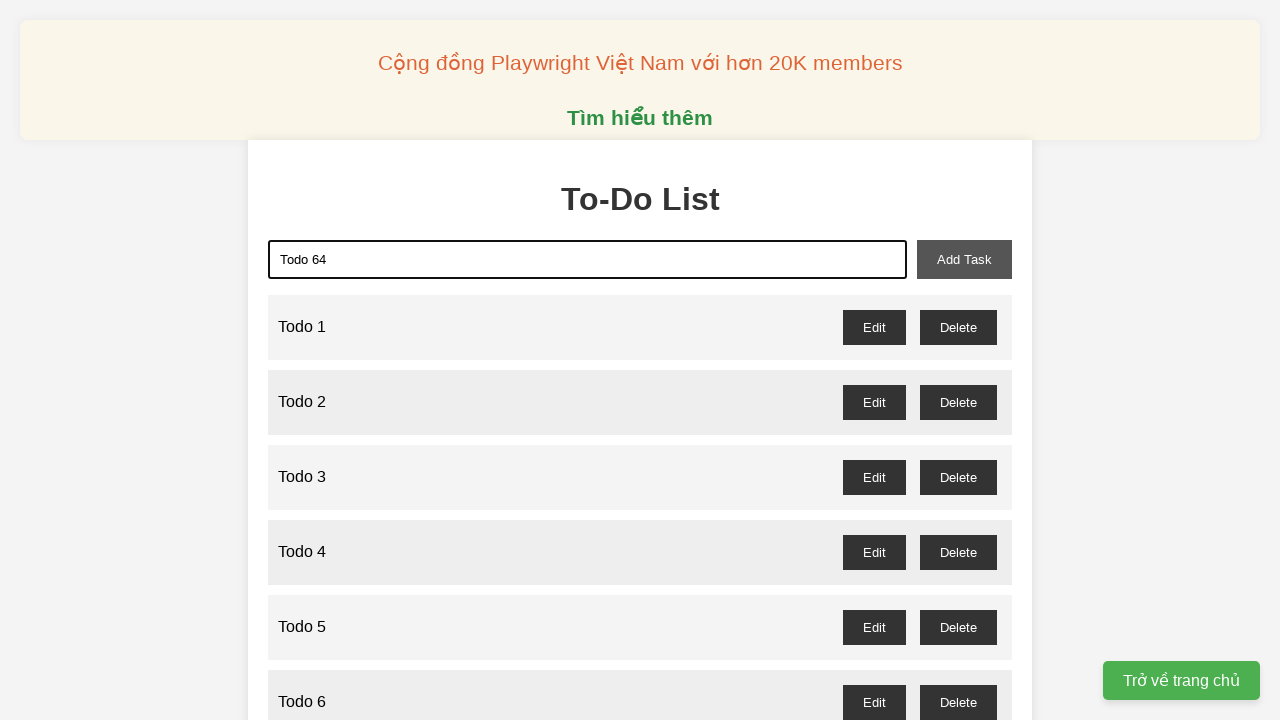

Clicked add task button to add 'Todo 64' at (964, 259) on xpath=//button[@id='add-task']
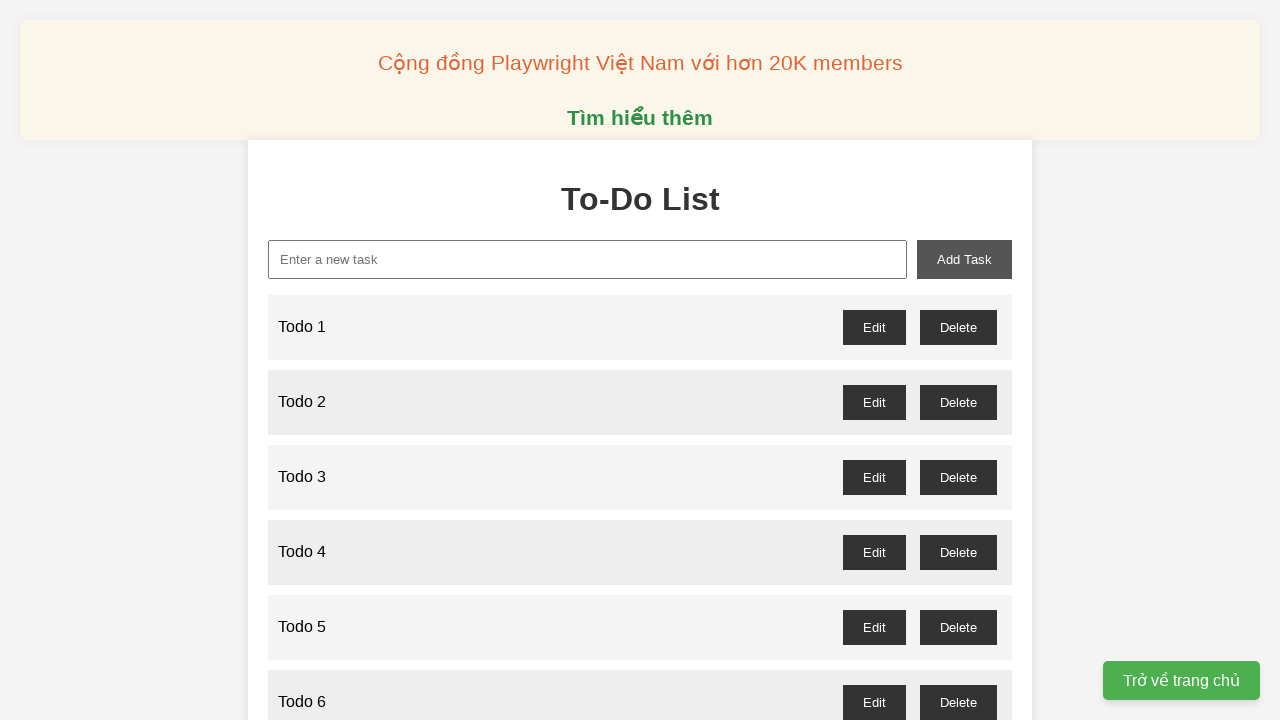

Filled new task input with 'Todo 65' on xpath=//input[@id='new-task']
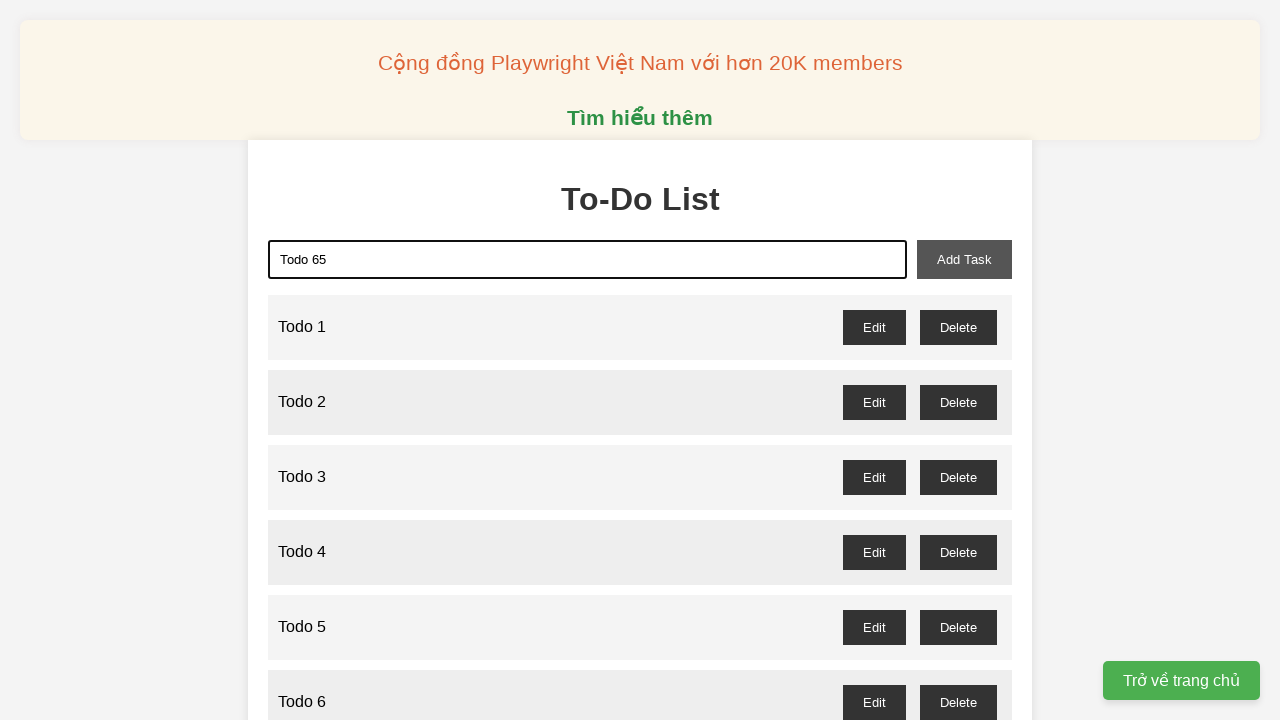

Clicked add task button to add 'Todo 65' at (964, 259) on xpath=//button[@id='add-task']
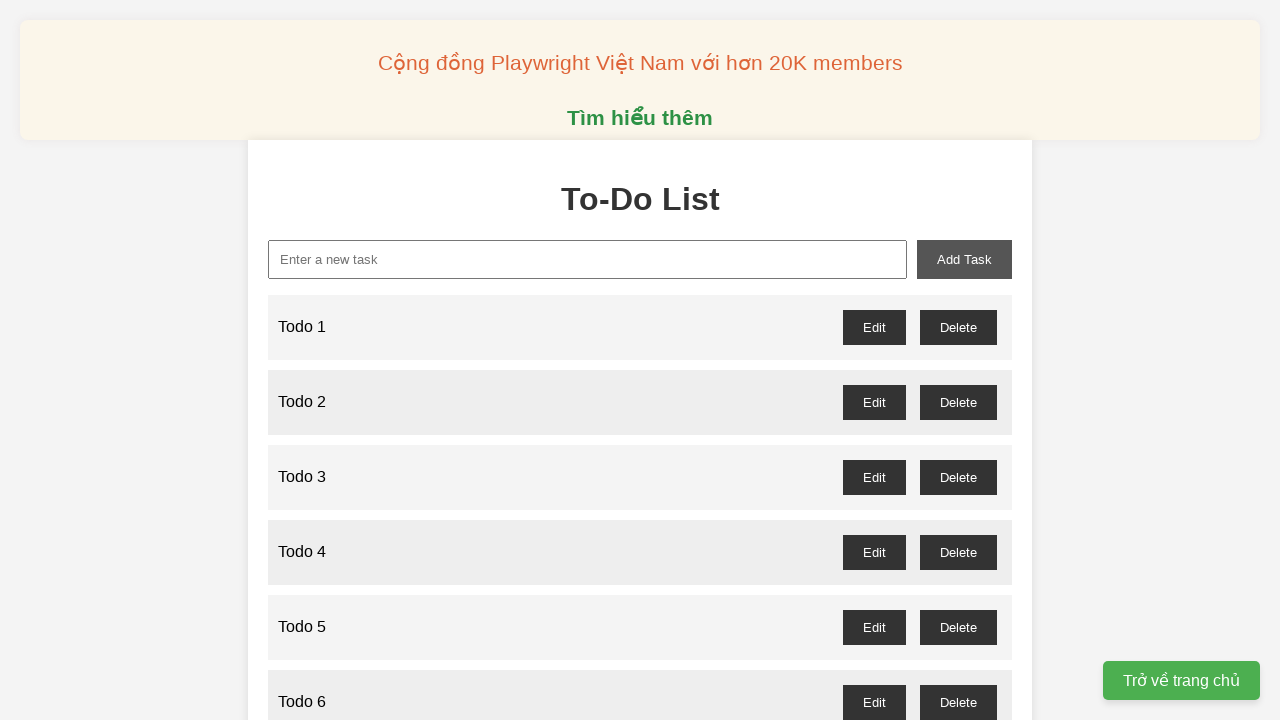

Filled new task input with 'Todo 66' on xpath=//input[@id='new-task']
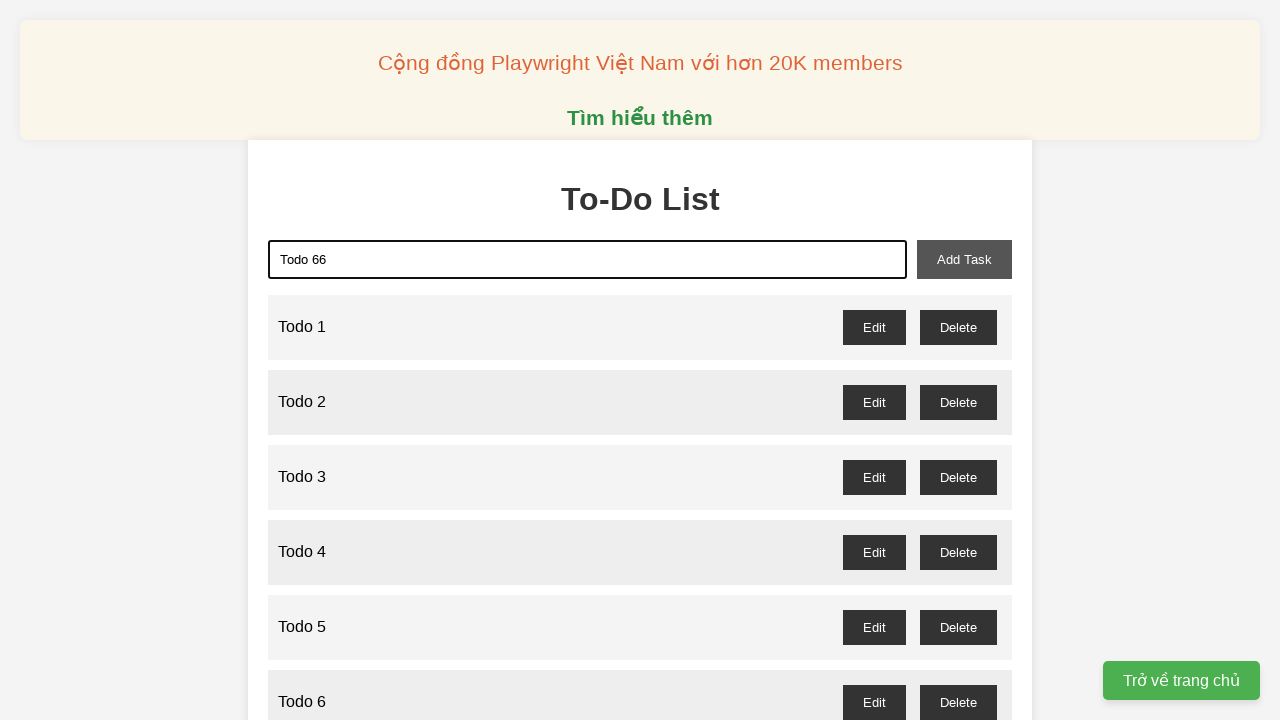

Clicked add task button to add 'Todo 66' at (964, 259) on xpath=//button[@id='add-task']
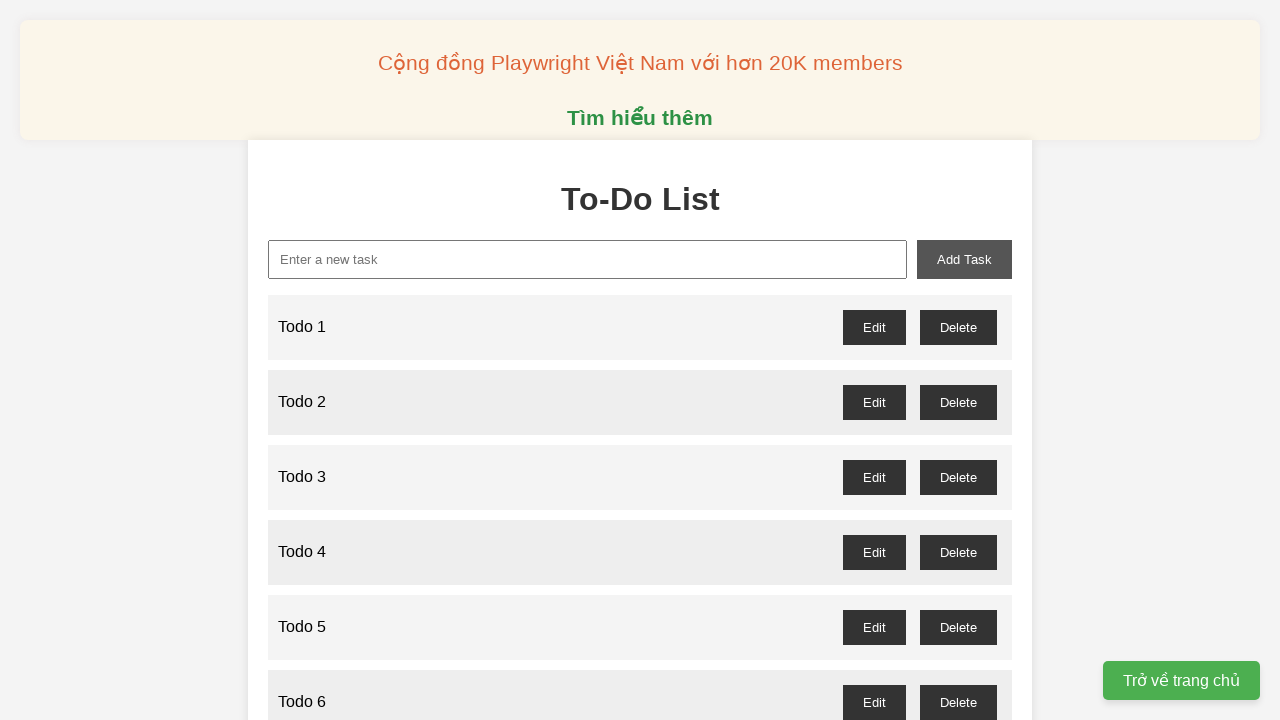

Filled new task input with 'Todo 67' on xpath=//input[@id='new-task']
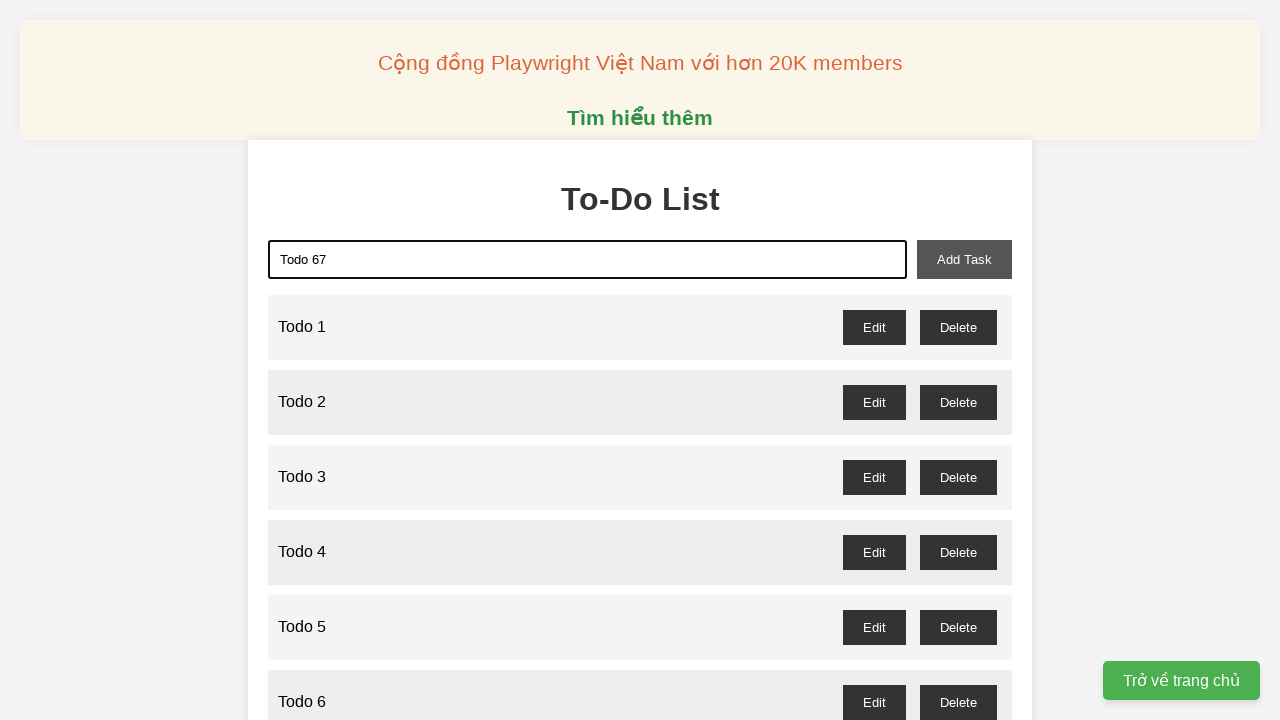

Clicked add task button to add 'Todo 67' at (964, 259) on xpath=//button[@id='add-task']
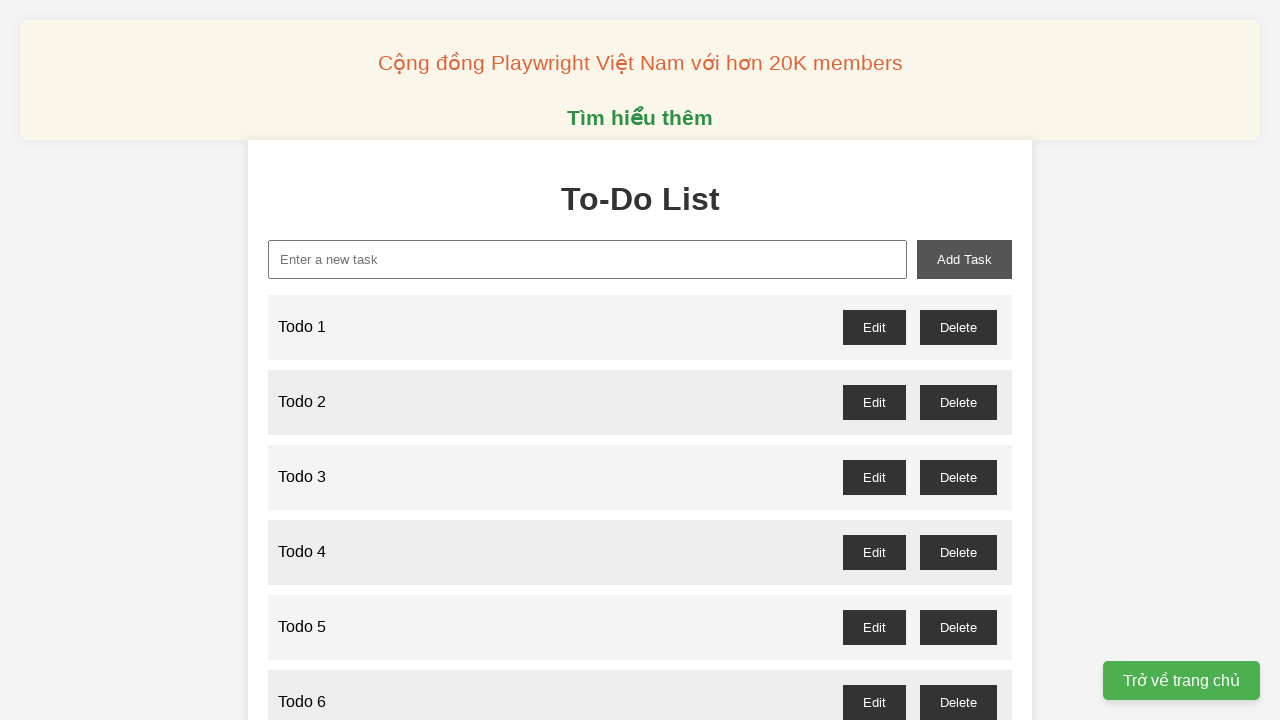

Filled new task input with 'Todo 68' on xpath=//input[@id='new-task']
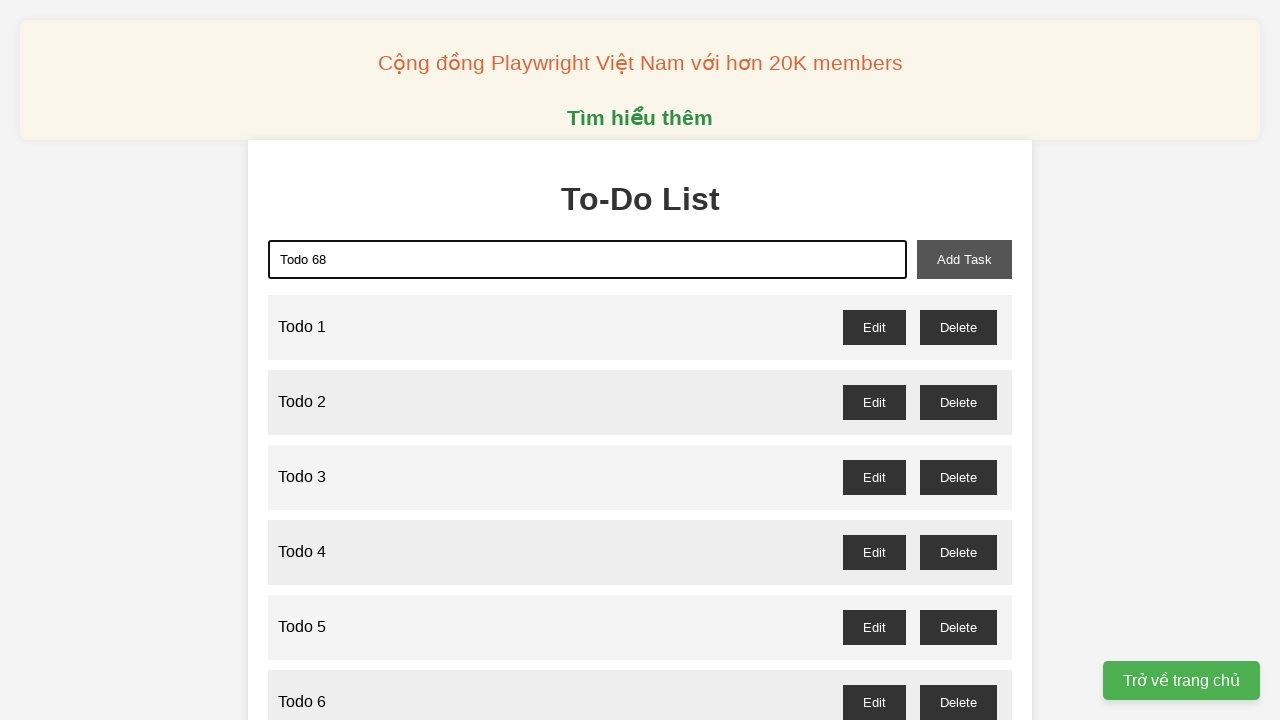

Clicked add task button to add 'Todo 68' at (964, 259) on xpath=//button[@id='add-task']
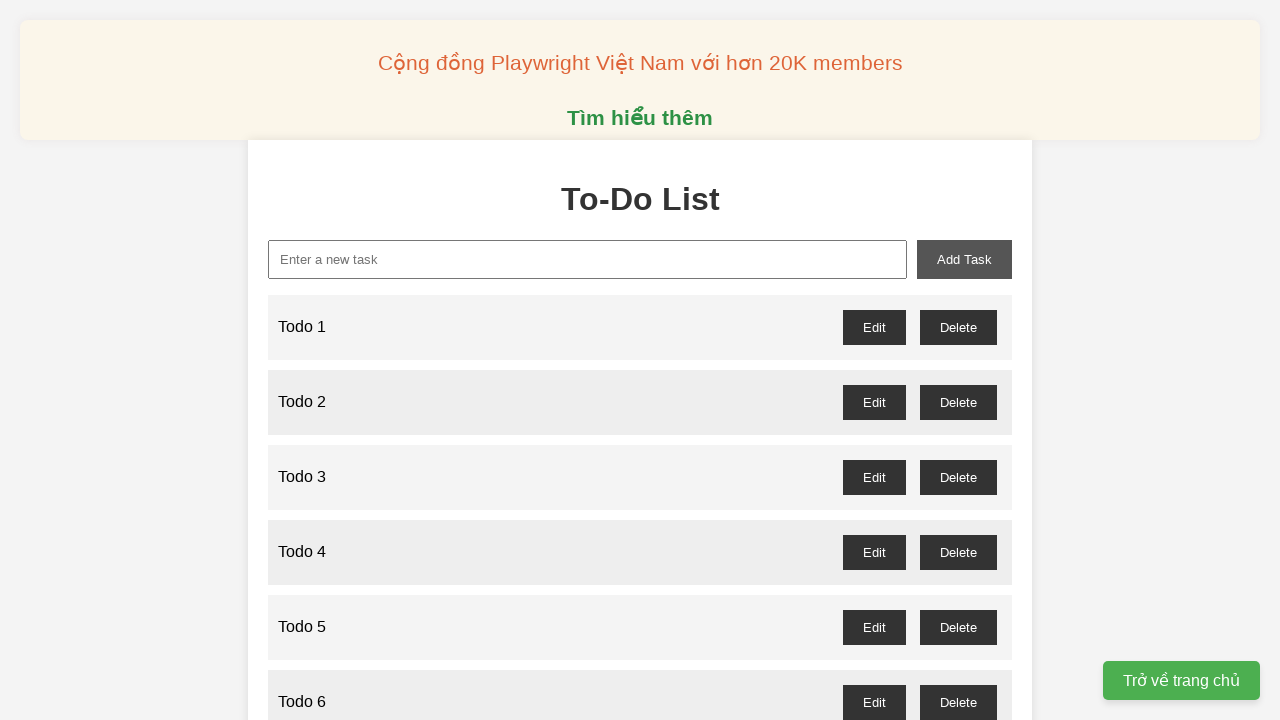

Filled new task input with 'Todo 69' on xpath=//input[@id='new-task']
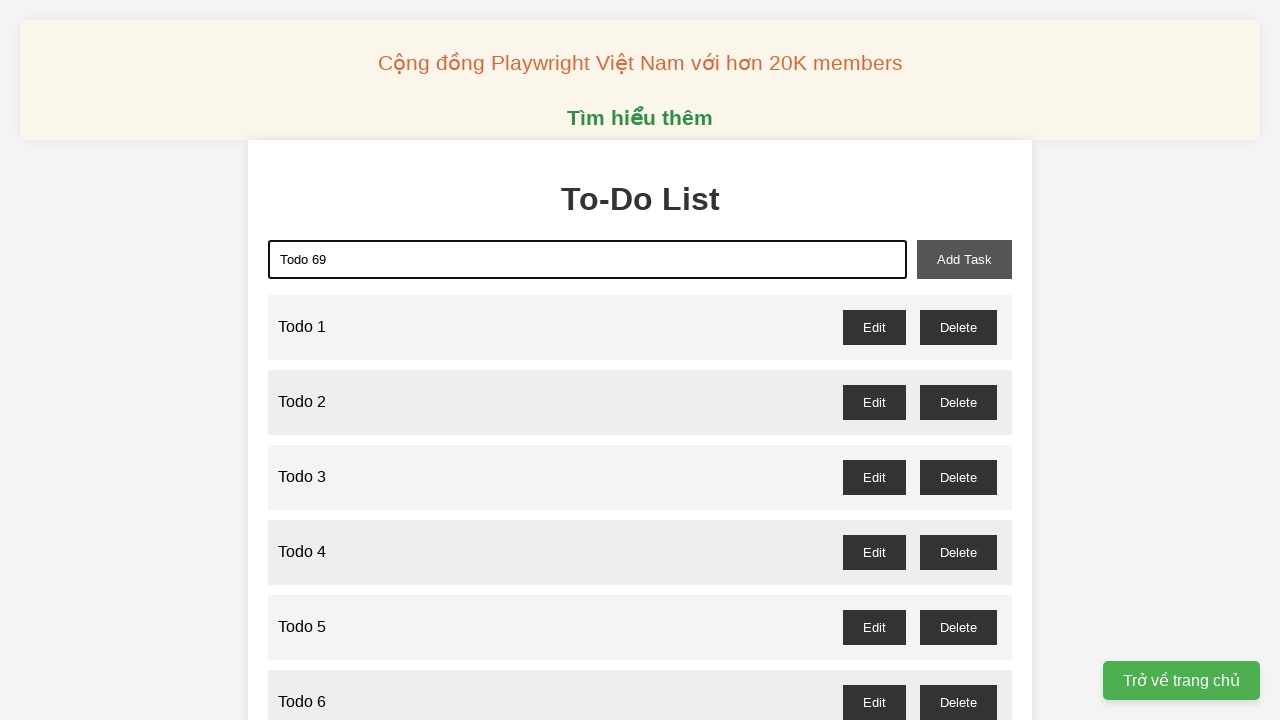

Clicked add task button to add 'Todo 69' at (964, 259) on xpath=//button[@id='add-task']
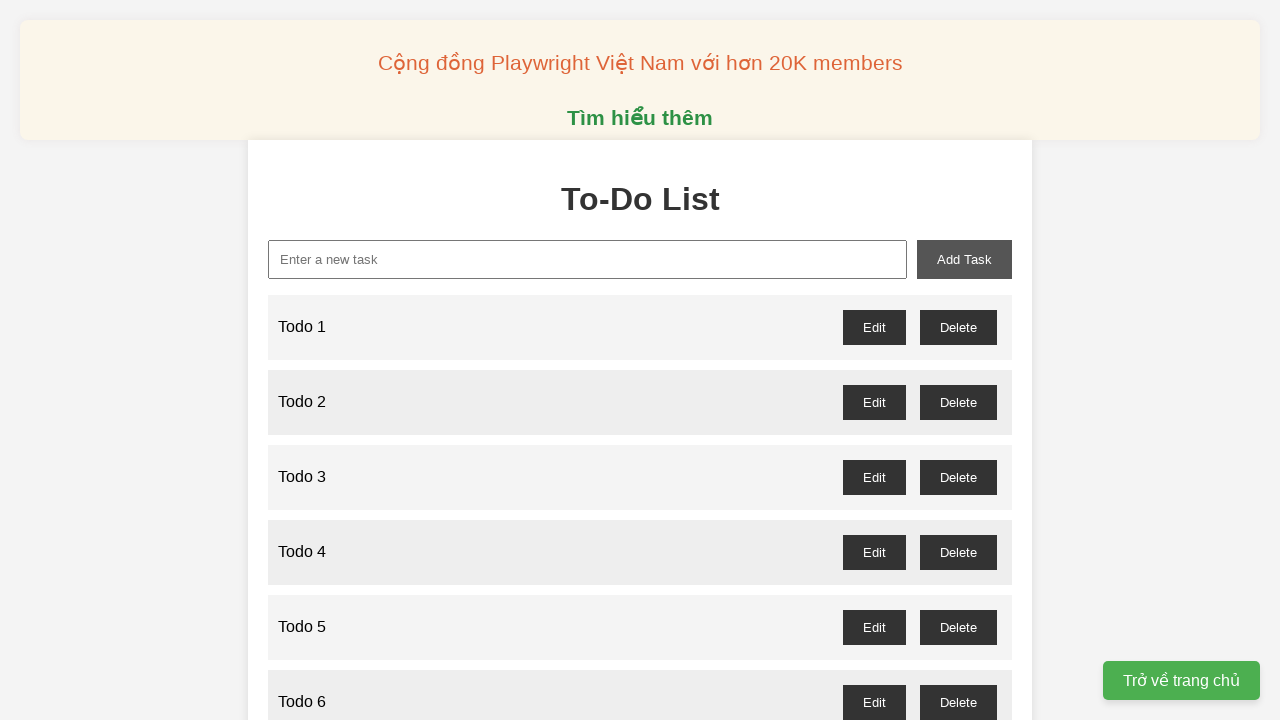

Filled new task input with 'Todo 70' on xpath=//input[@id='new-task']
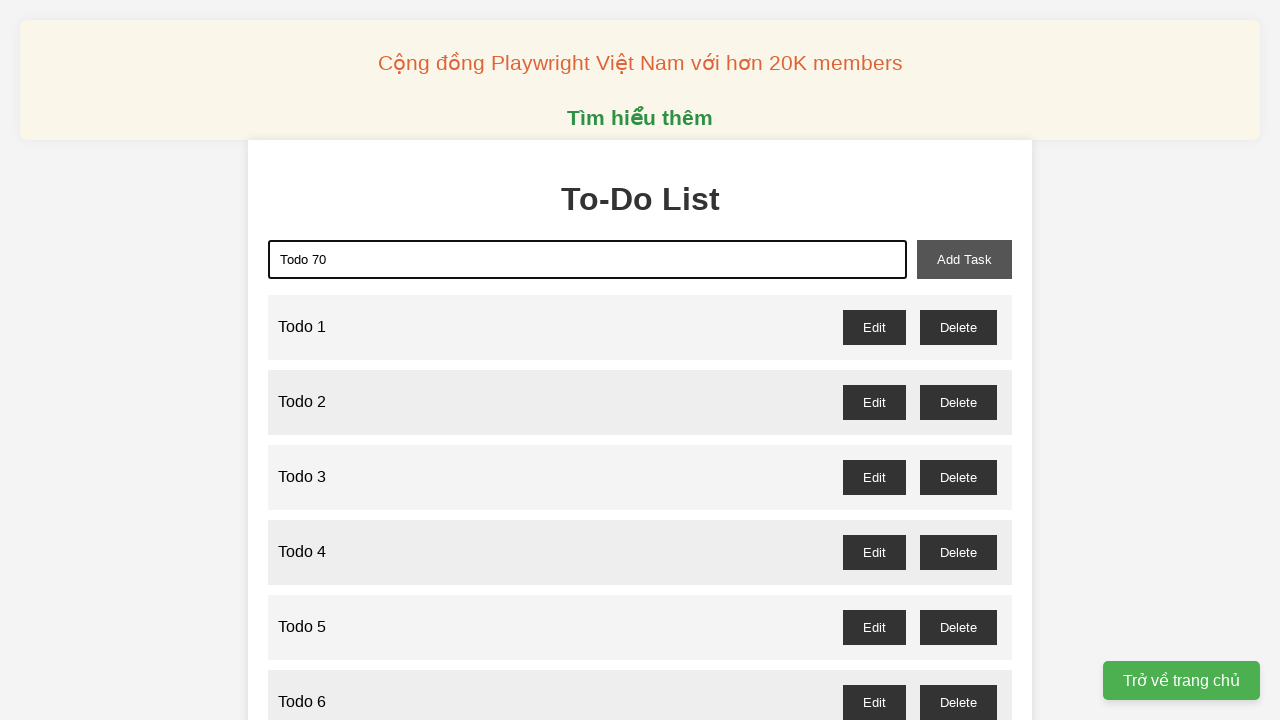

Clicked add task button to add 'Todo 70' at (964, 259) on xpath=//button[@id='add-task']
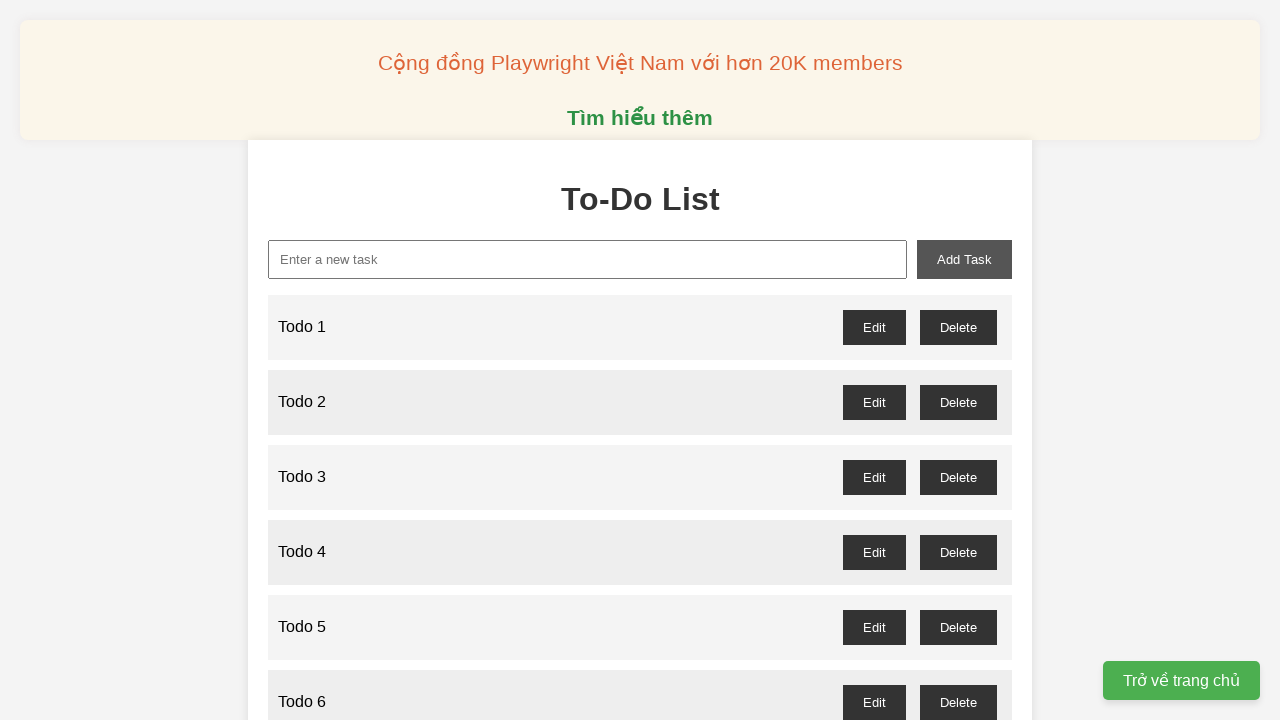

Filled new task input with 'Todo 71' on xpath=//input[@id='new-task']
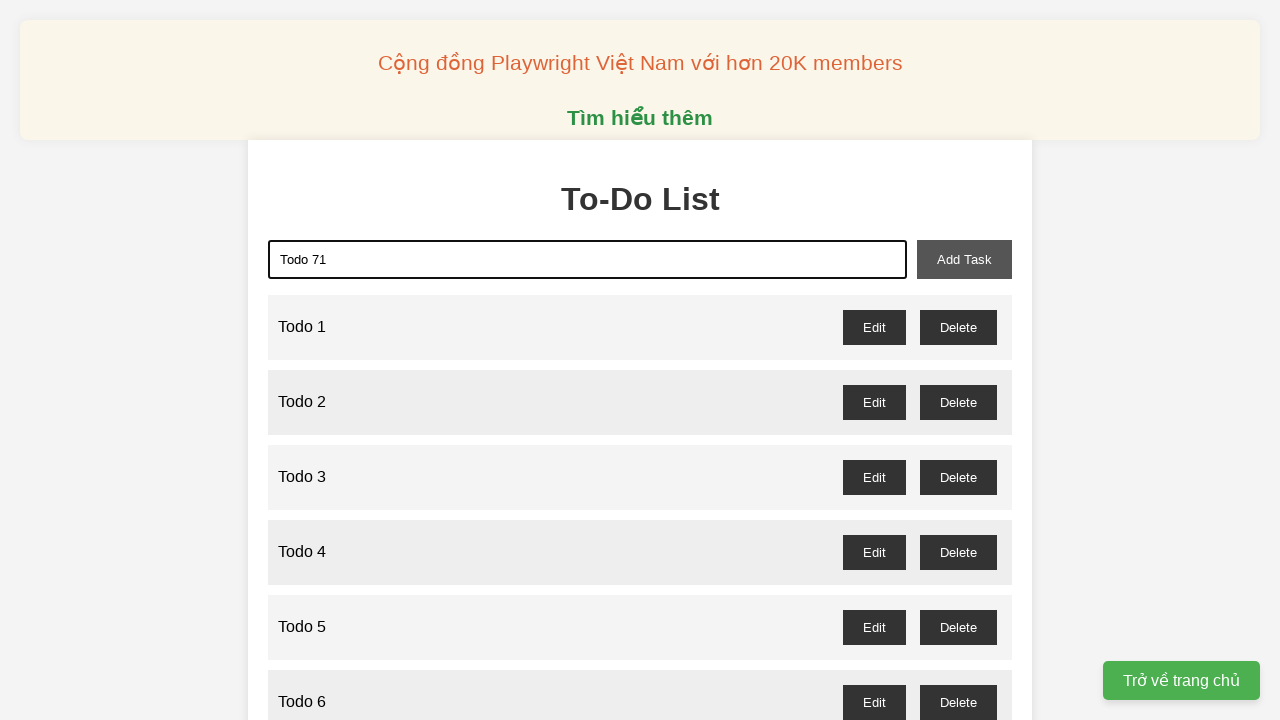

Clicked add task button to add 'Todo 71' at (964, 259) on xpath=//button[@id='add-task']
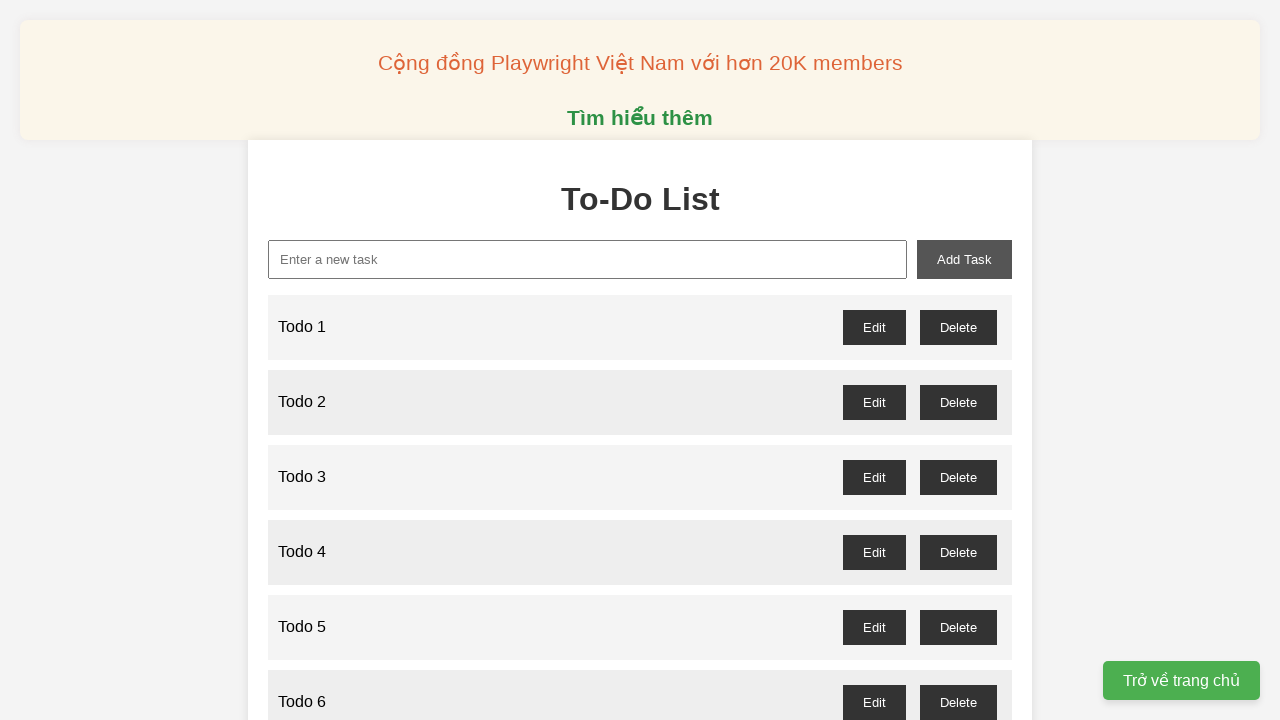

Filled new task input with 'Todo 72' on xpath=//input[@id='new-task']
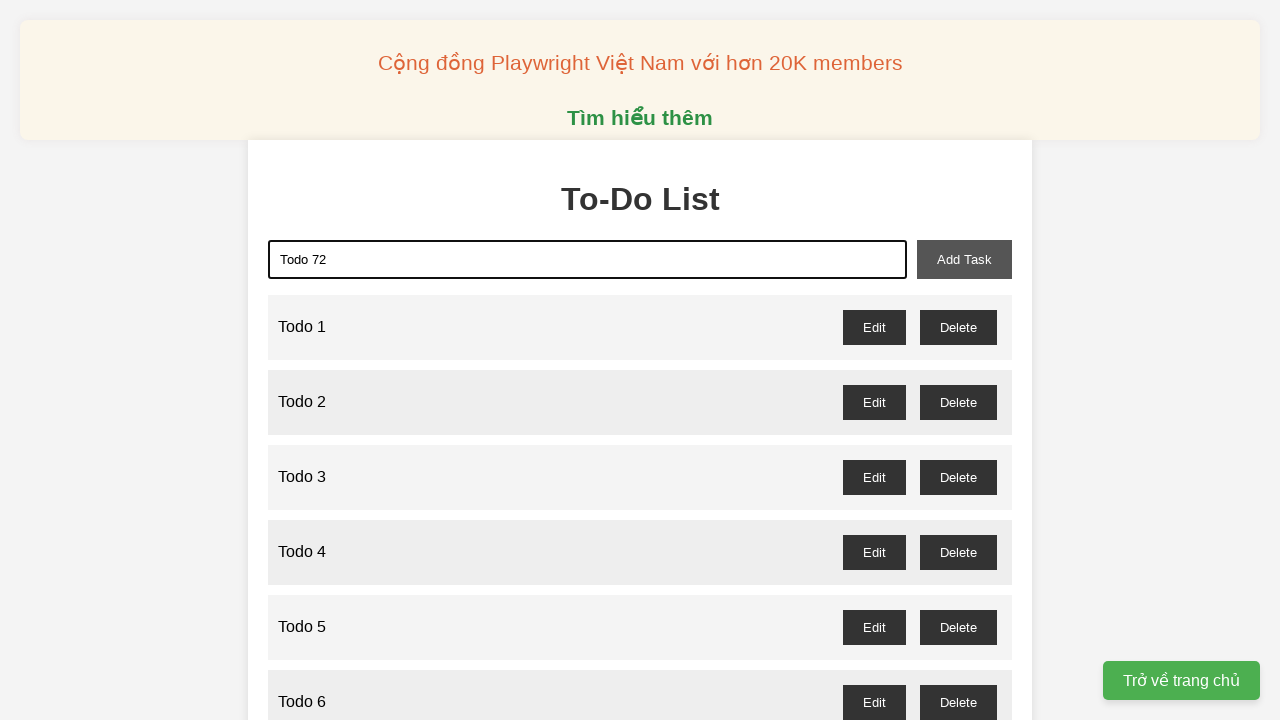

Clicked add task button to add 'Todo 72' at (964, 259) on xpath=//button[@id='add-task']
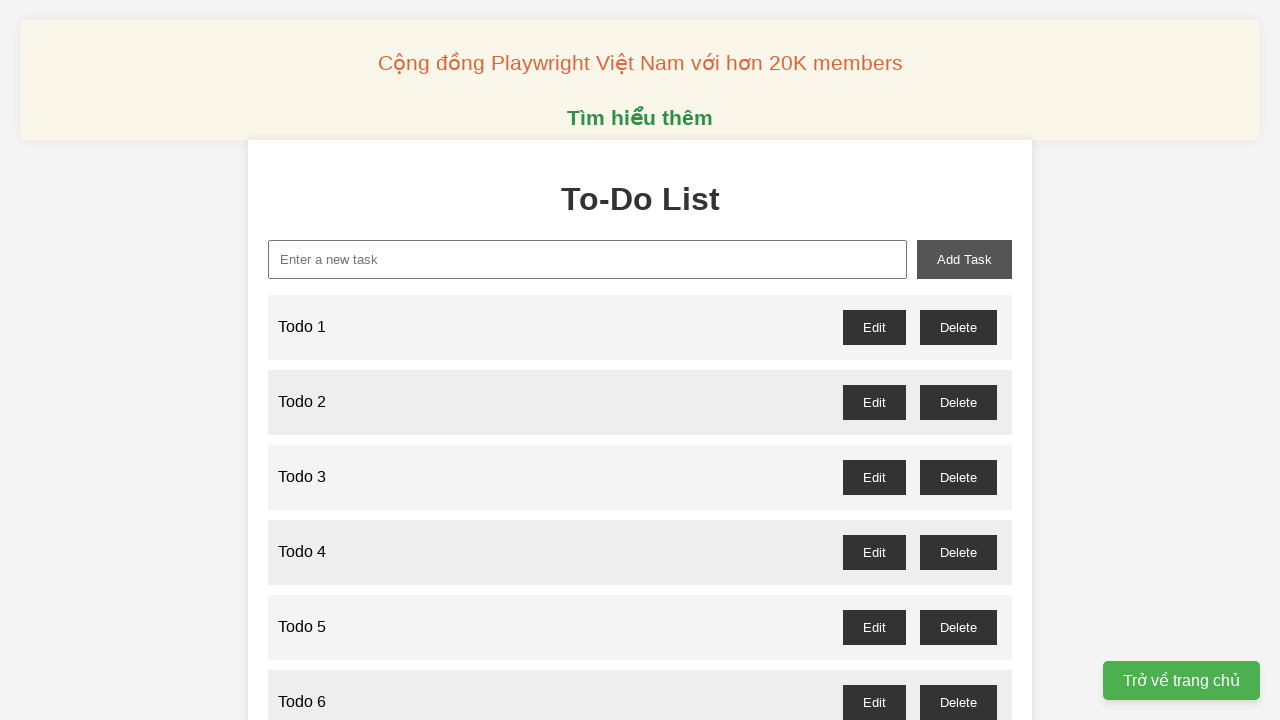

Filled new task input with 'Todo 73' on xpath=//input[@id='new-task']
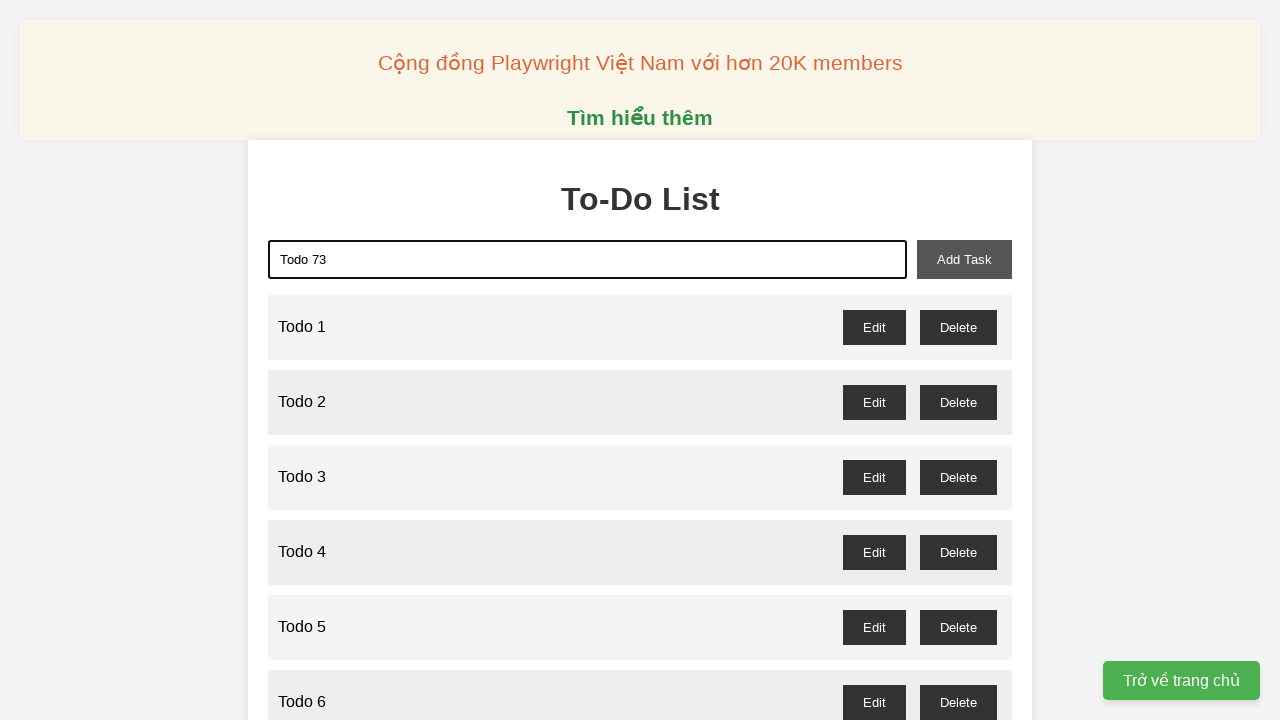

Clicked add task button to add 'Todo 73' at (964, 259) on xpath=//button[@id='add-task']
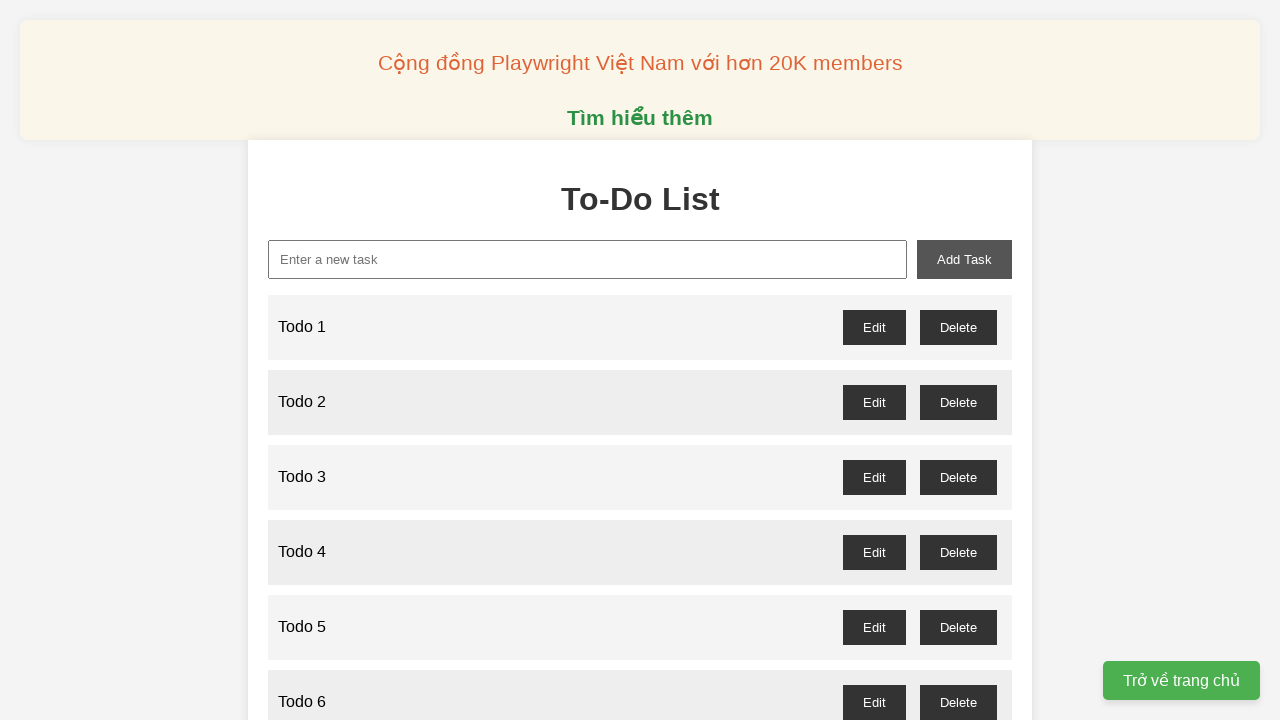

Filled new task input with 'Todo 74' on xpath=//input[@id='new-task']
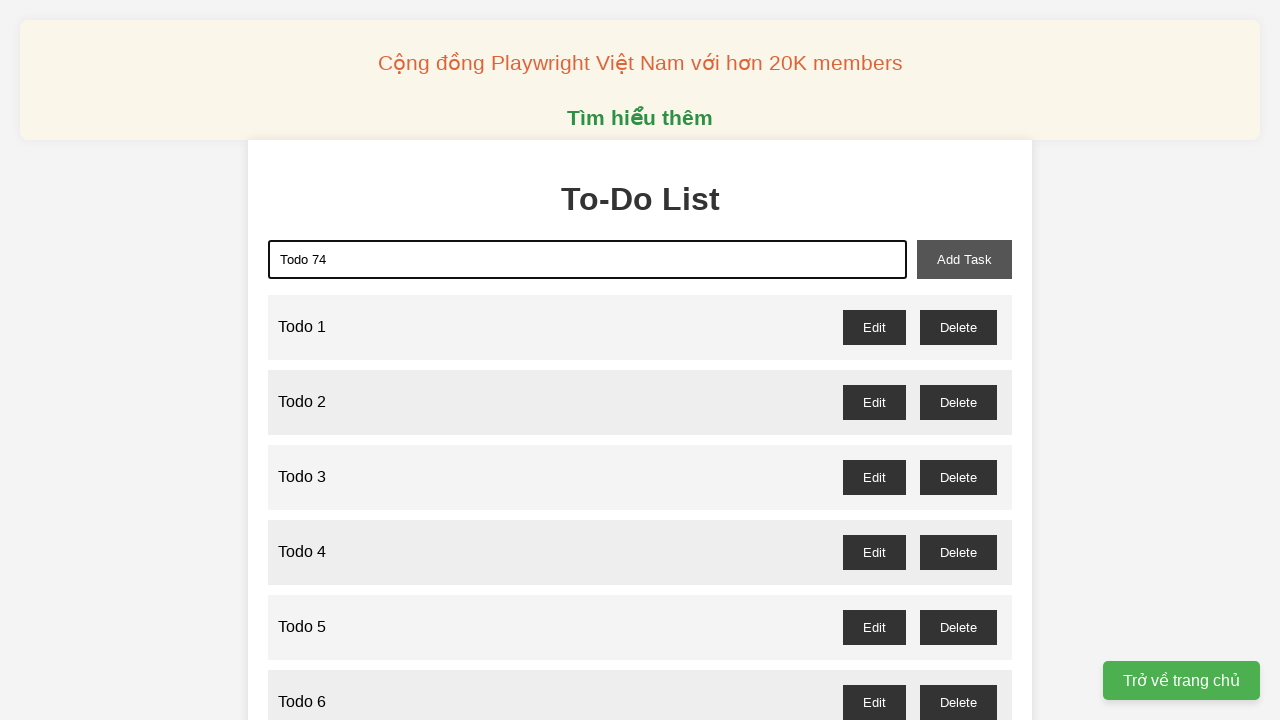

Clicked add task button to add 'Todo 74' at (964, 259) on xpath=//button[@id='add-task']
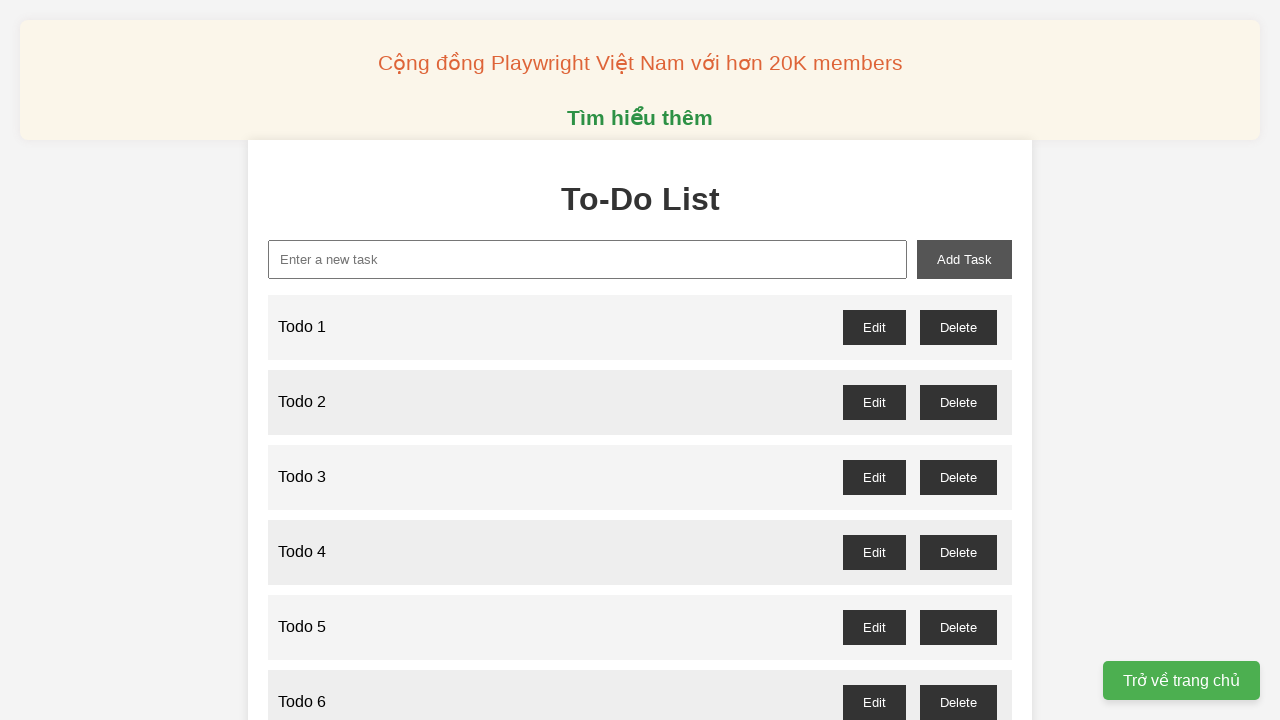

Filled new task input with 'Todo 75' on xpath=//input[@id='new-task']
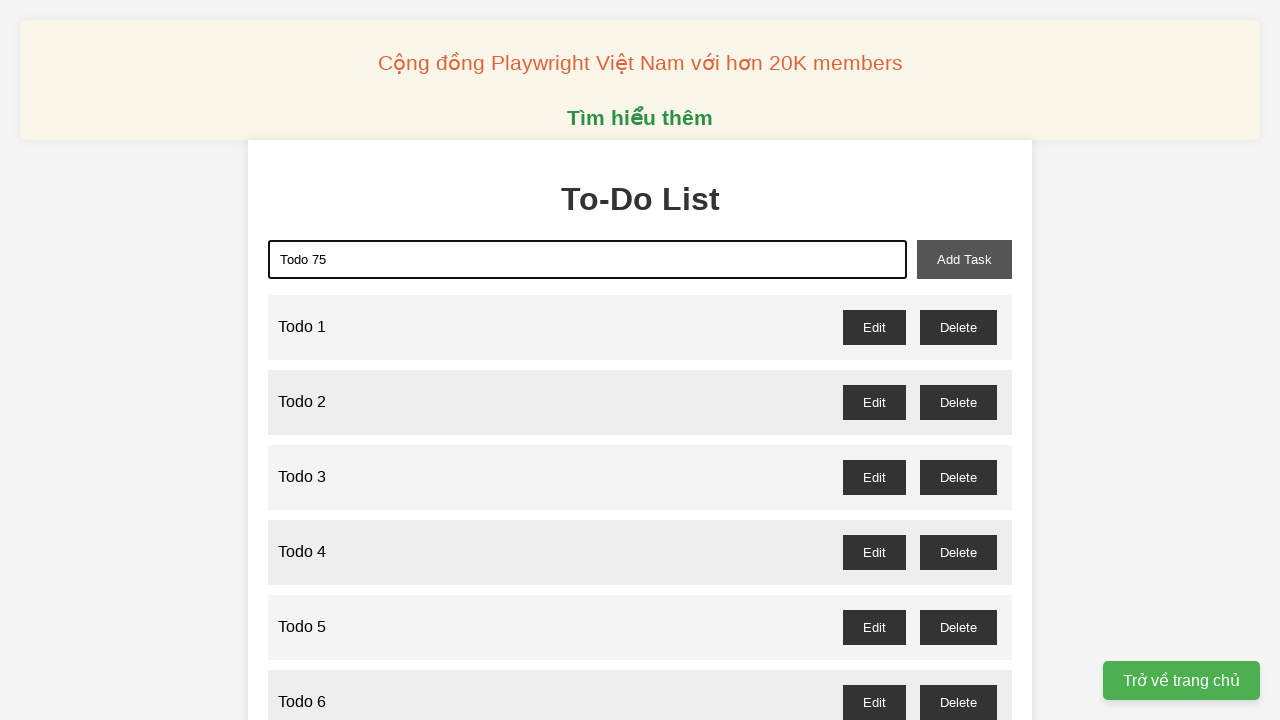

Clicked add task button to add 'Todo 75' at (964, 259) on xpath=//button[@id='add-task']
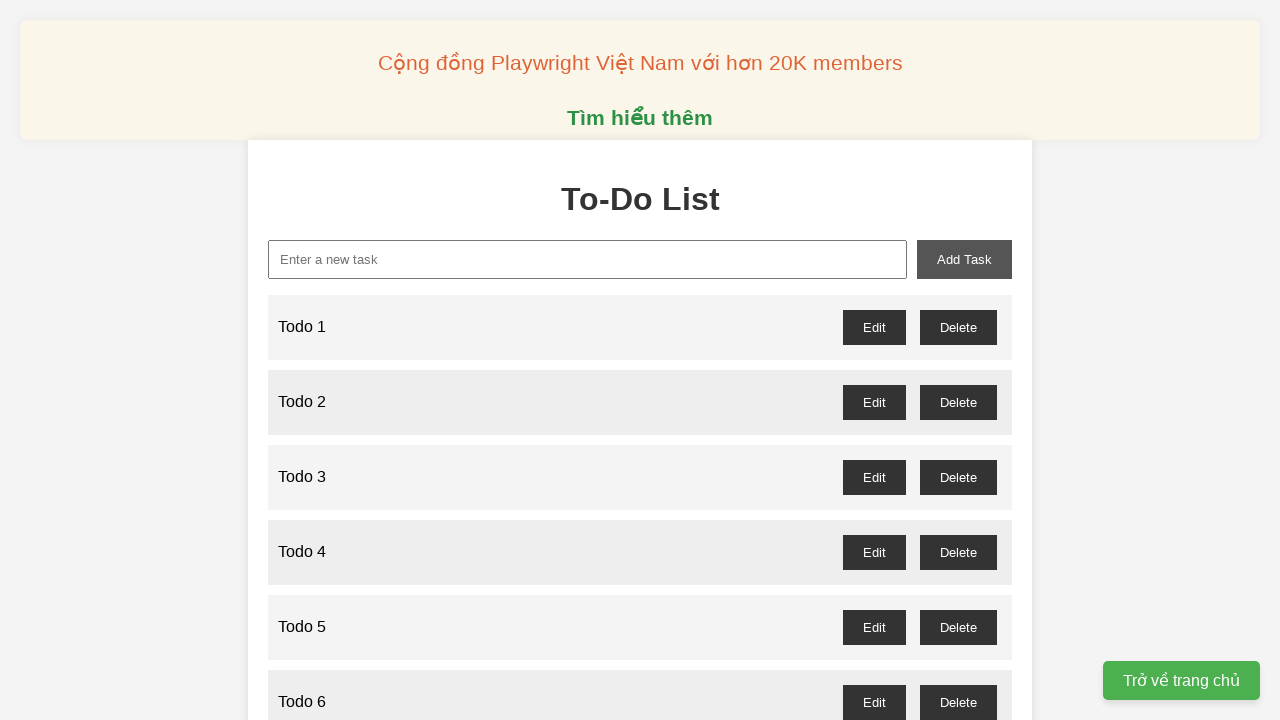

Filled new task input with 'Todo 76' on xpath=//input[@id='new-task']
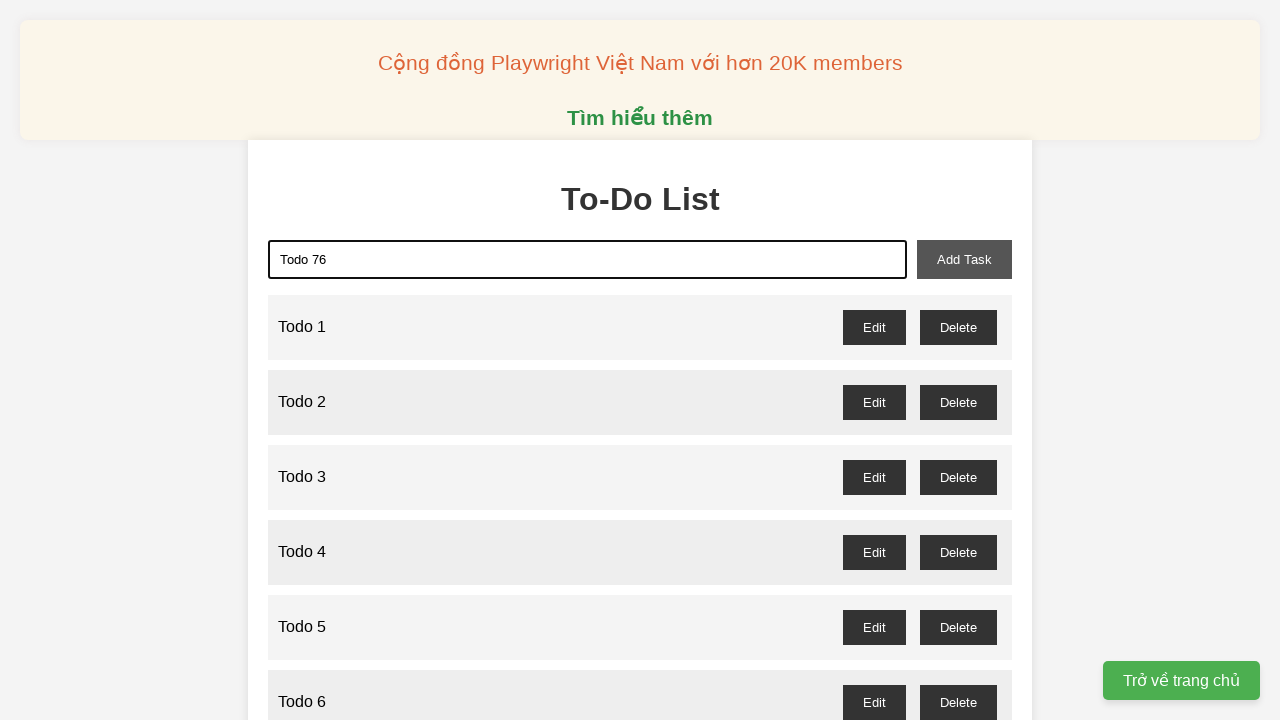

Clicked add task button to add 'Todo 76' at (964, 259) on xpath=//button[@id='add-task']
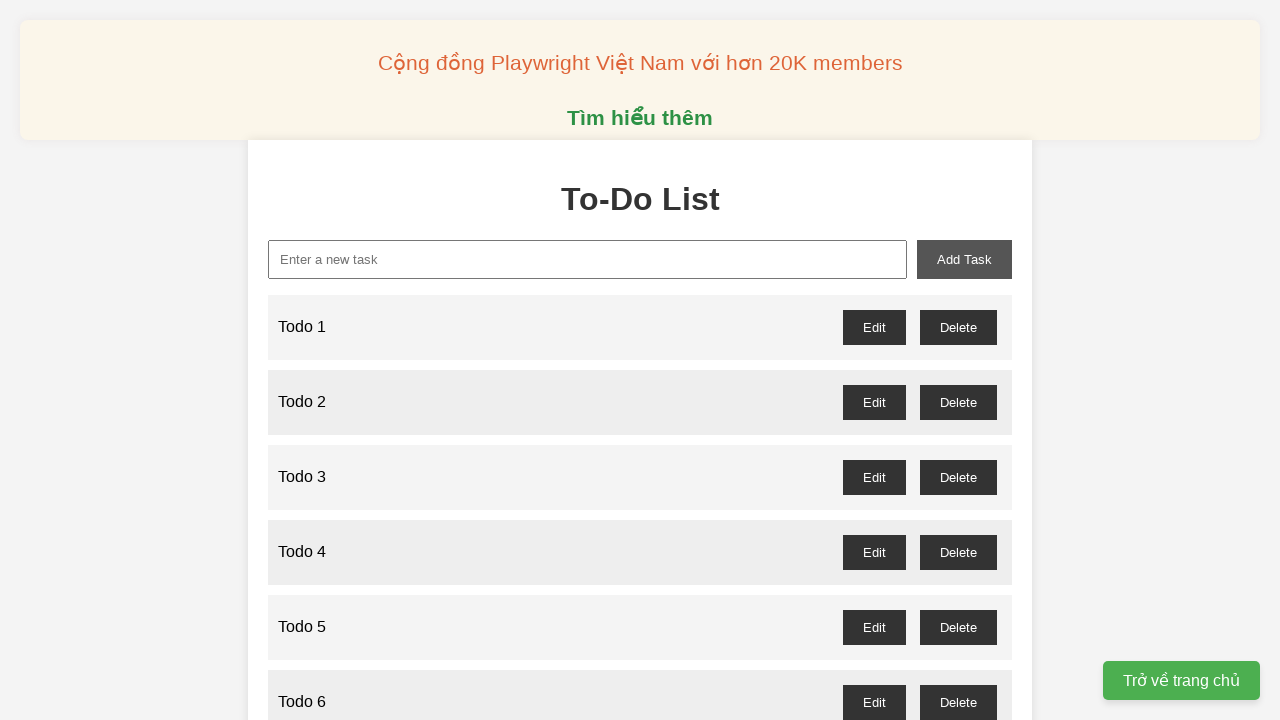

Filled new task input with 'Todo 77' on xpath=//input[@id='new-task']
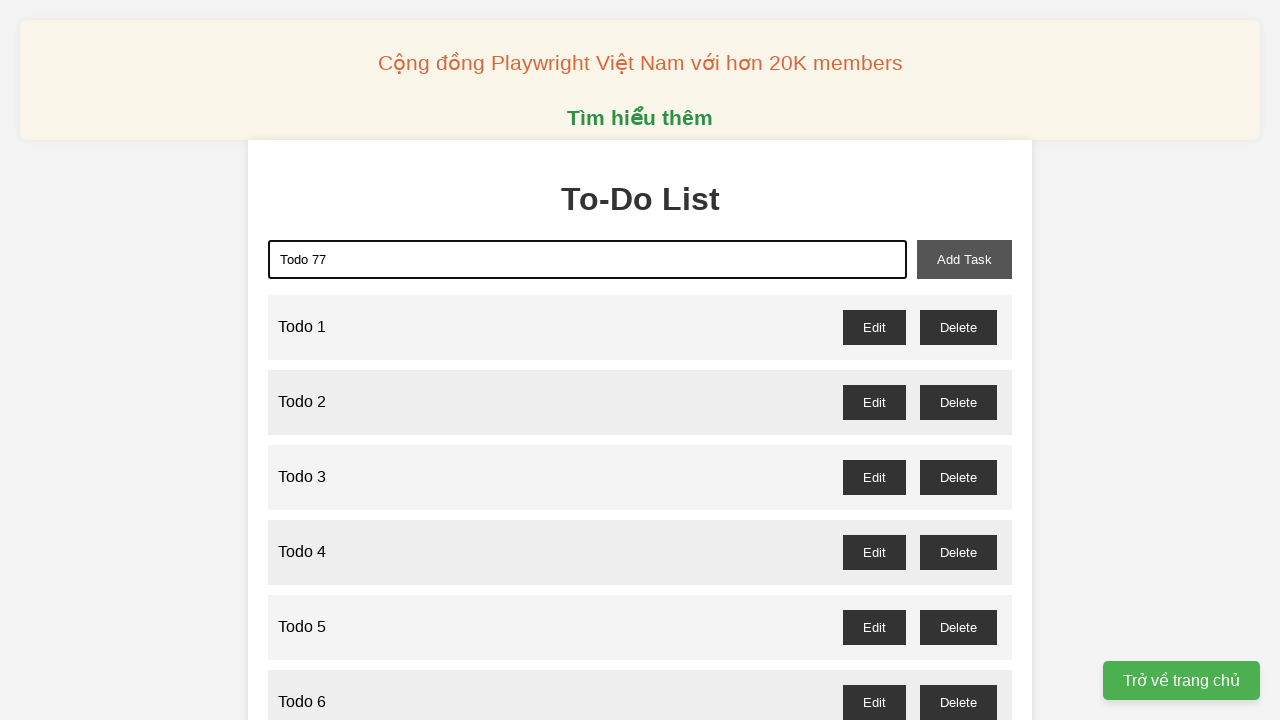

Clicked add task button to add 'Todo 77' at (964, 259) on xpath=//button[@id='add-task']
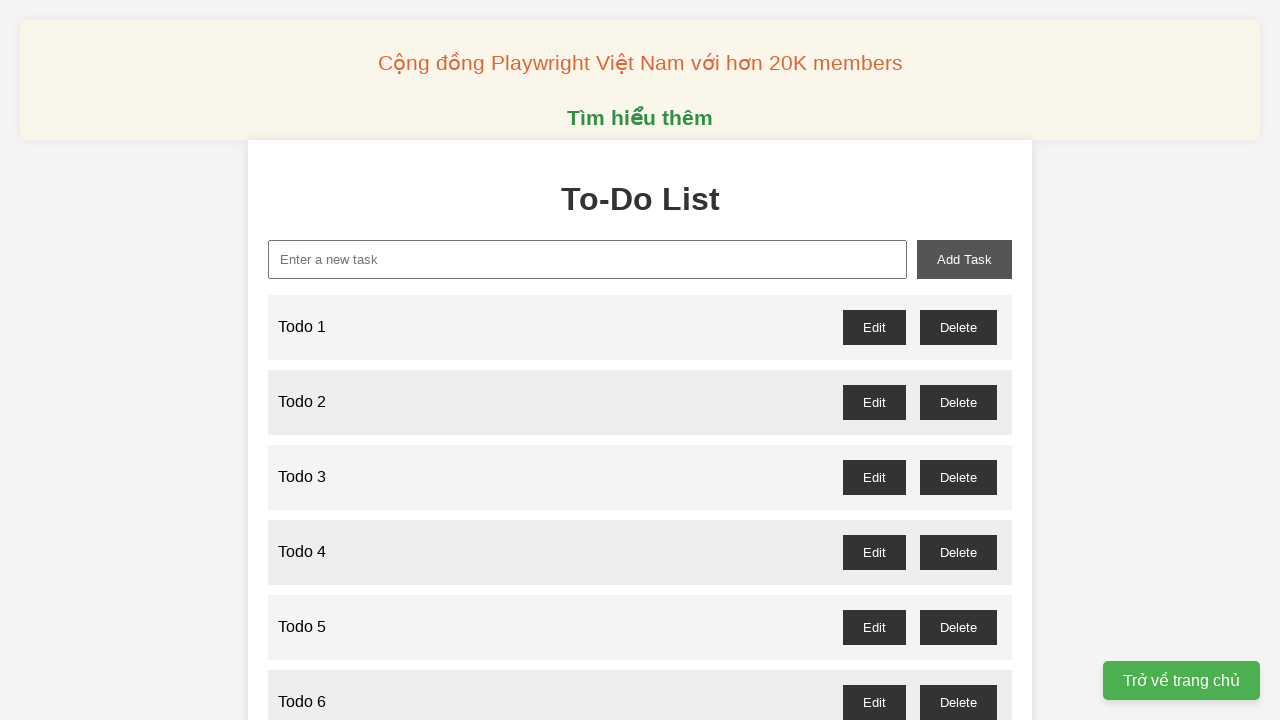

Filled new task input with 'Todo 78' on xpath=//input[@id='new-task']
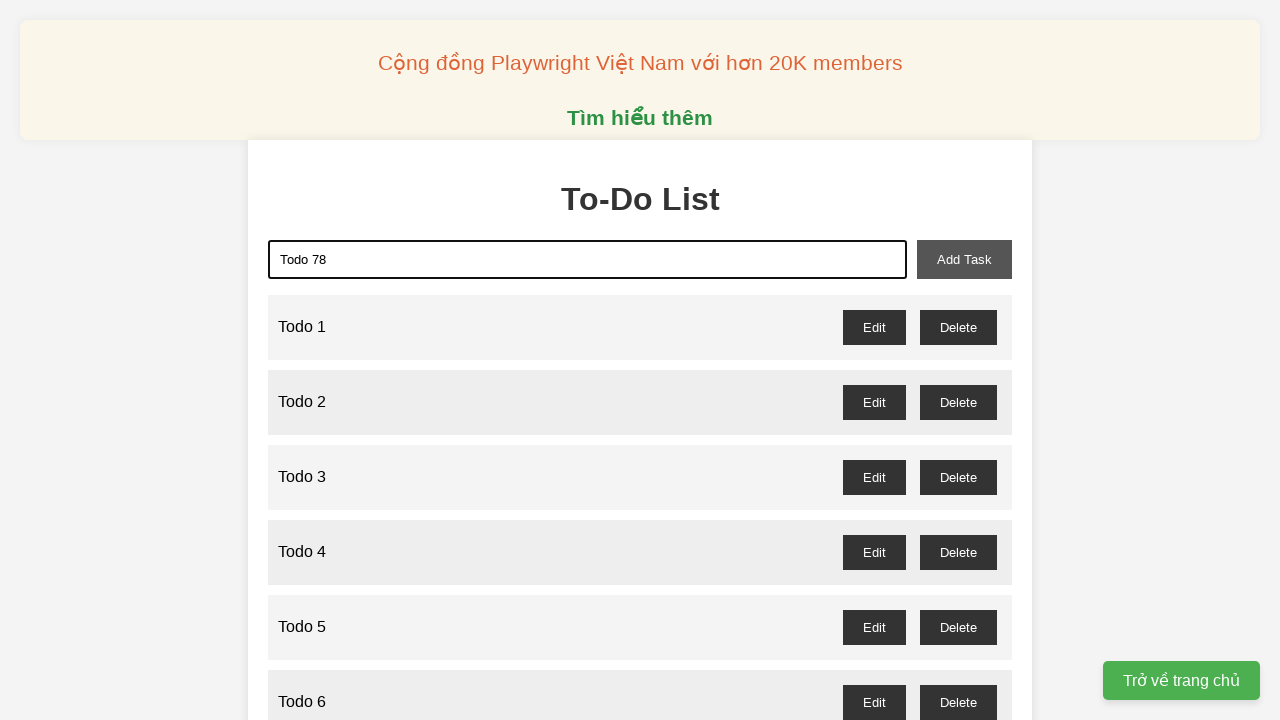

Clicked add task button to add 'Todo 78' at (964, 259) on xpath=//button[@id='add-task']
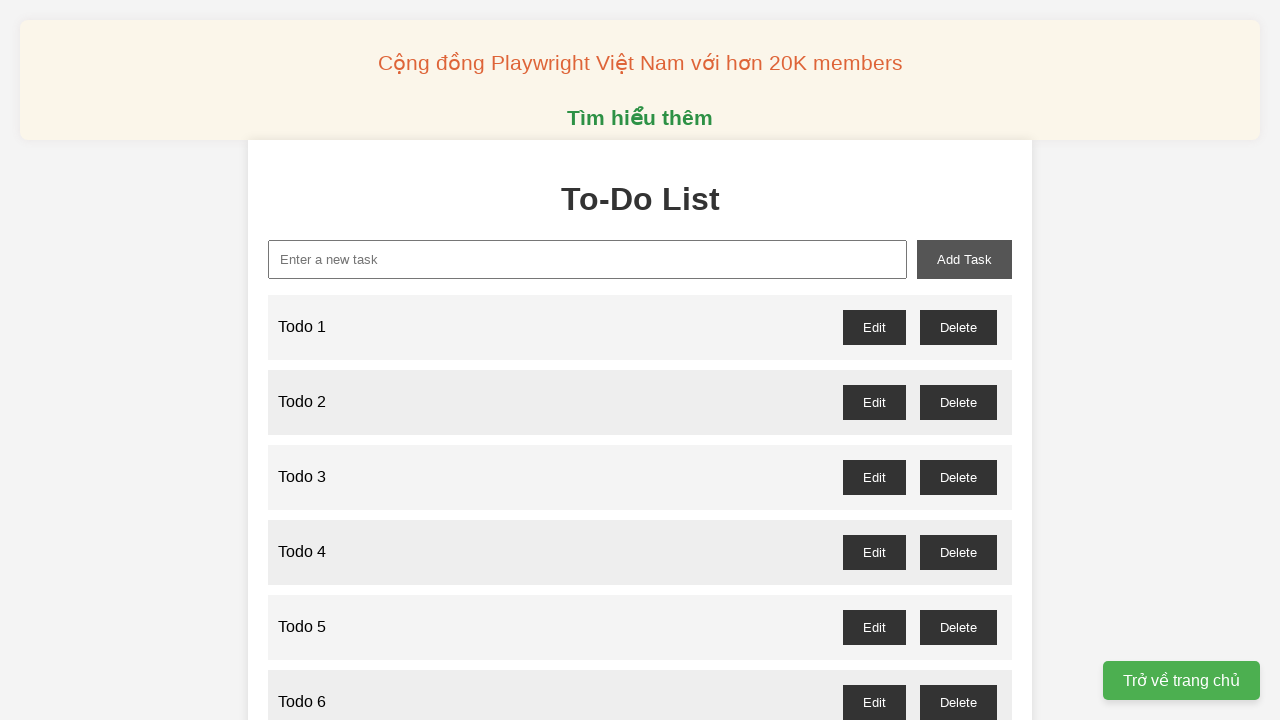

Filled new task input with 'Todo 79' on xpath=//input[@id='new-task']
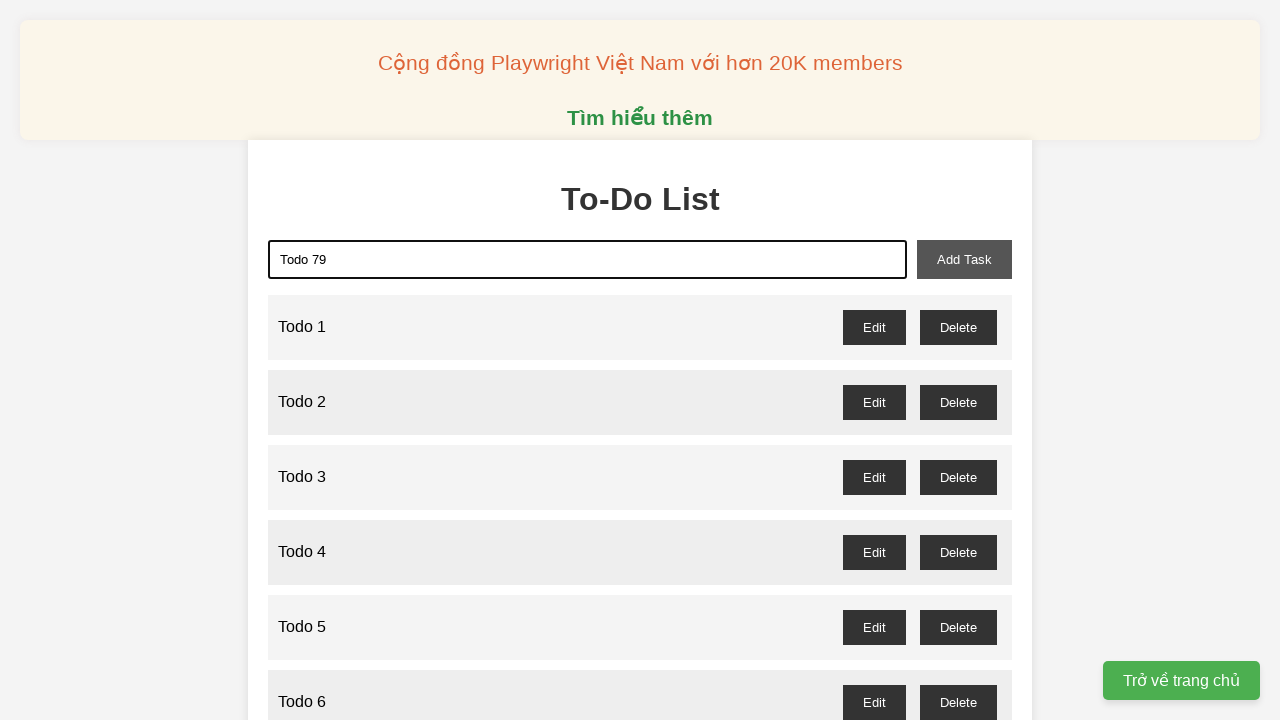

Clicked add task button to add 'Todo 79' at (964, 259) on xpath=//button[@id='add-task']
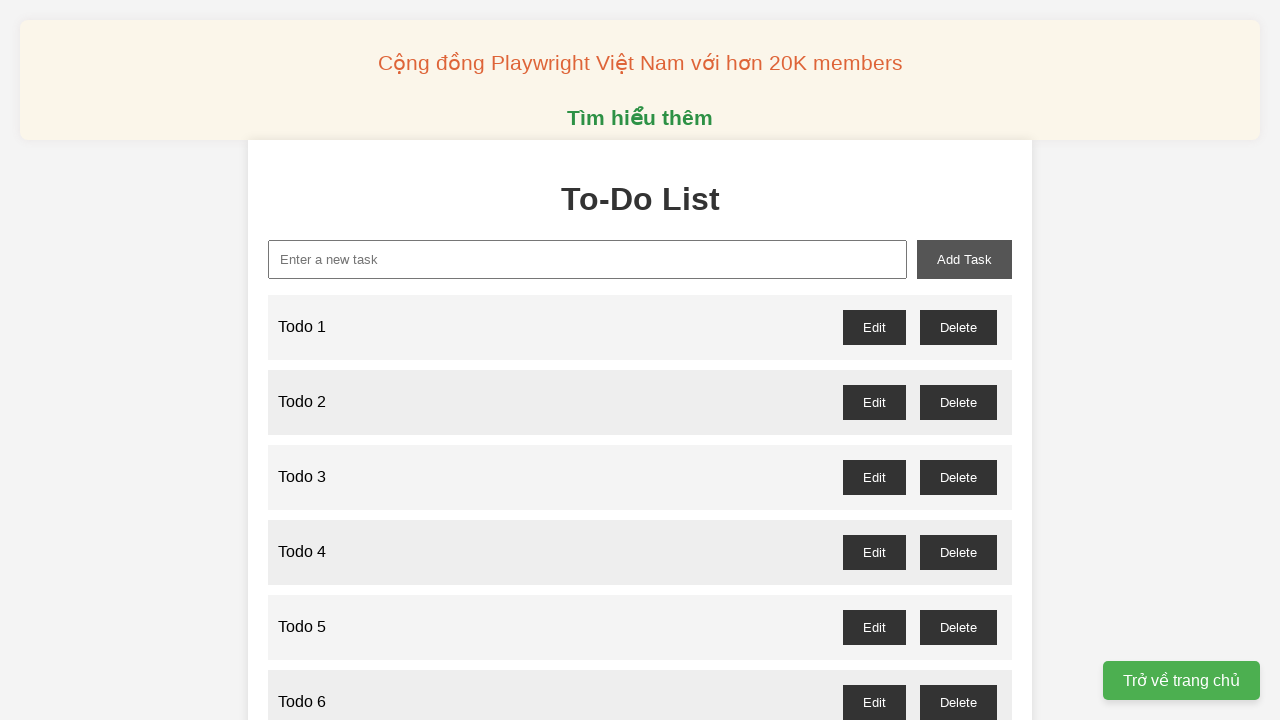

Filled new task input with 'Todo 80' on xpath=//input[@id='new-task']
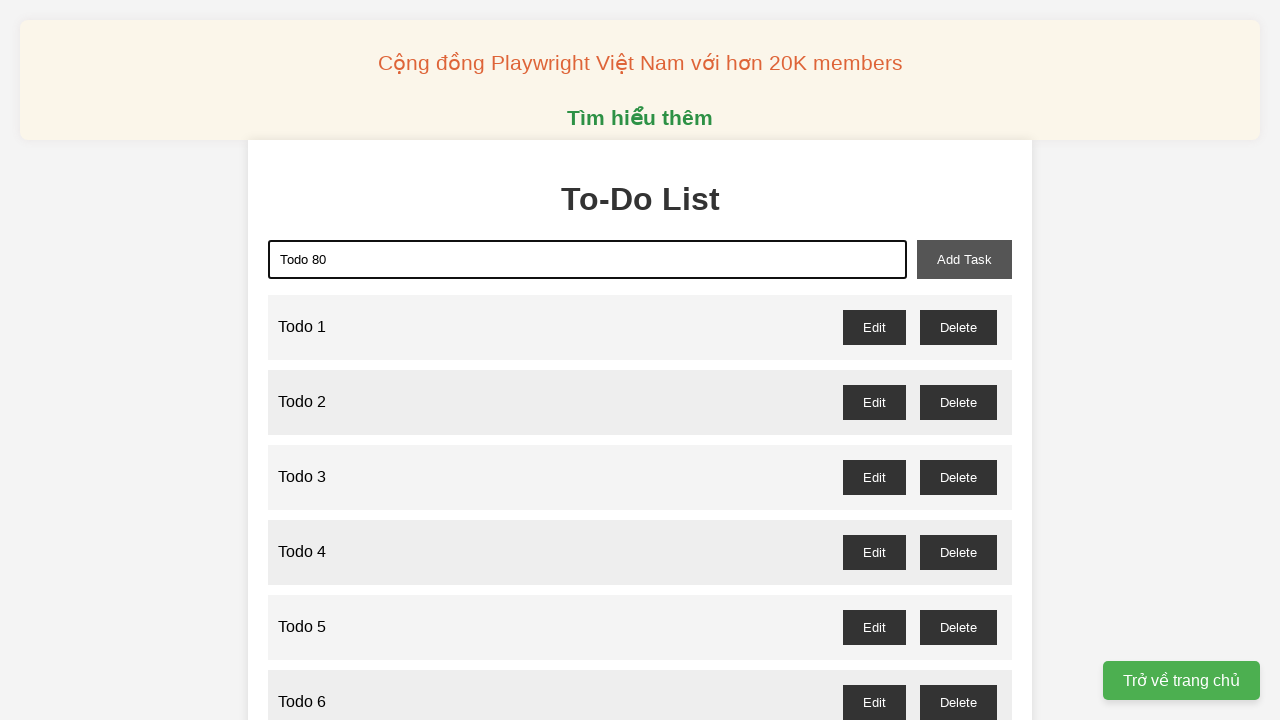

Clicked add task button to add 'Todo 80' at (964, 259) on xpath=//button[@id='add-task']
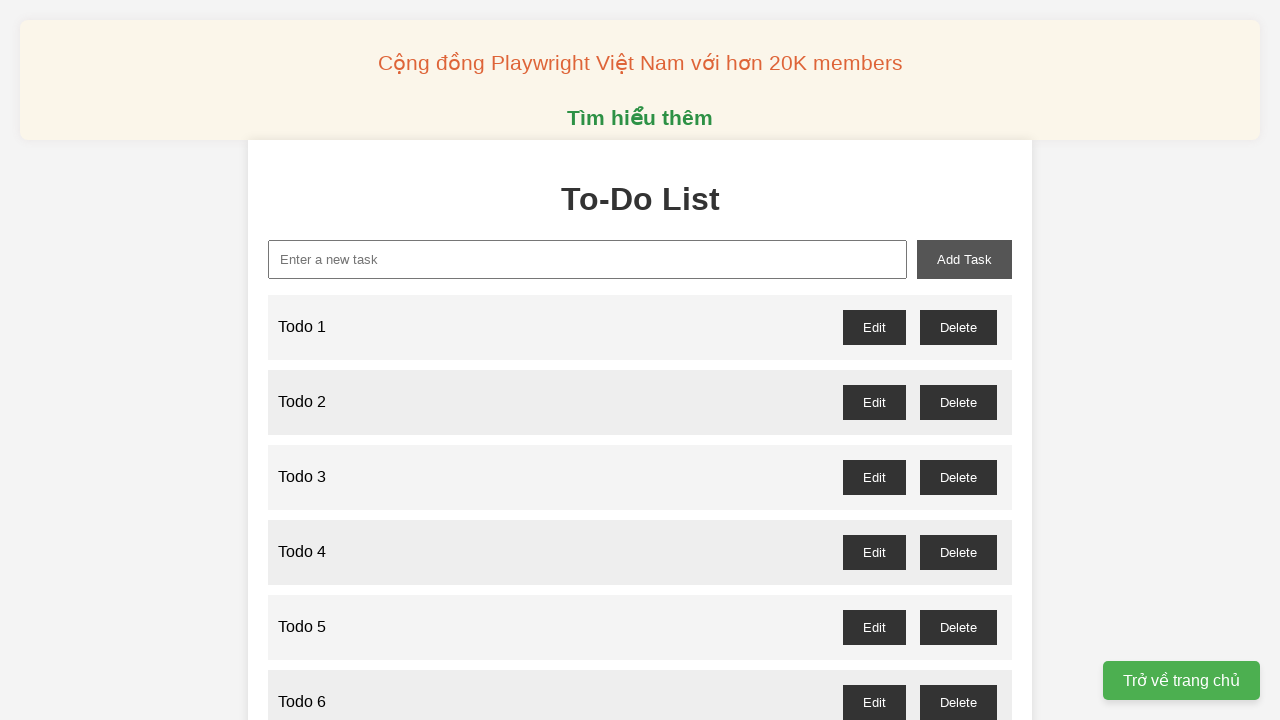

Filled new task input with 'Todo 81' on xpath=//input[@id='new-task']
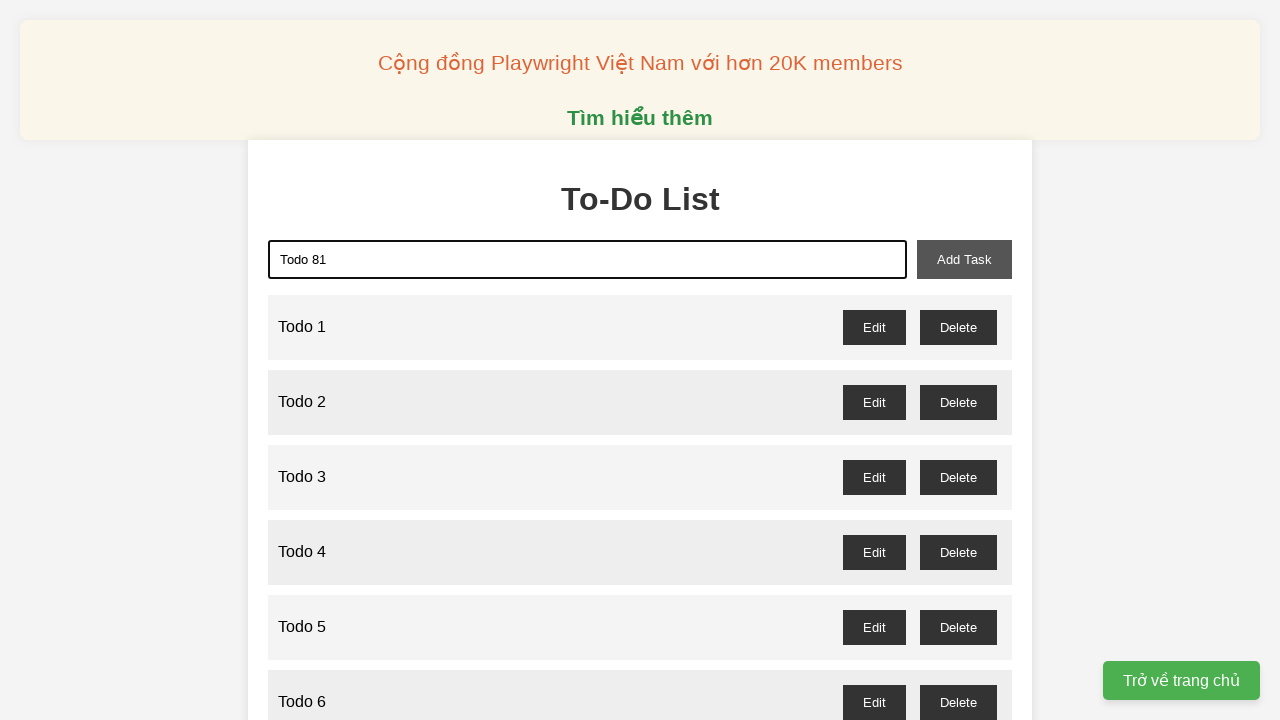

Clicked add task button to add 'Todo 81' at (964, 259) on xpath=//button[@id='add-task']
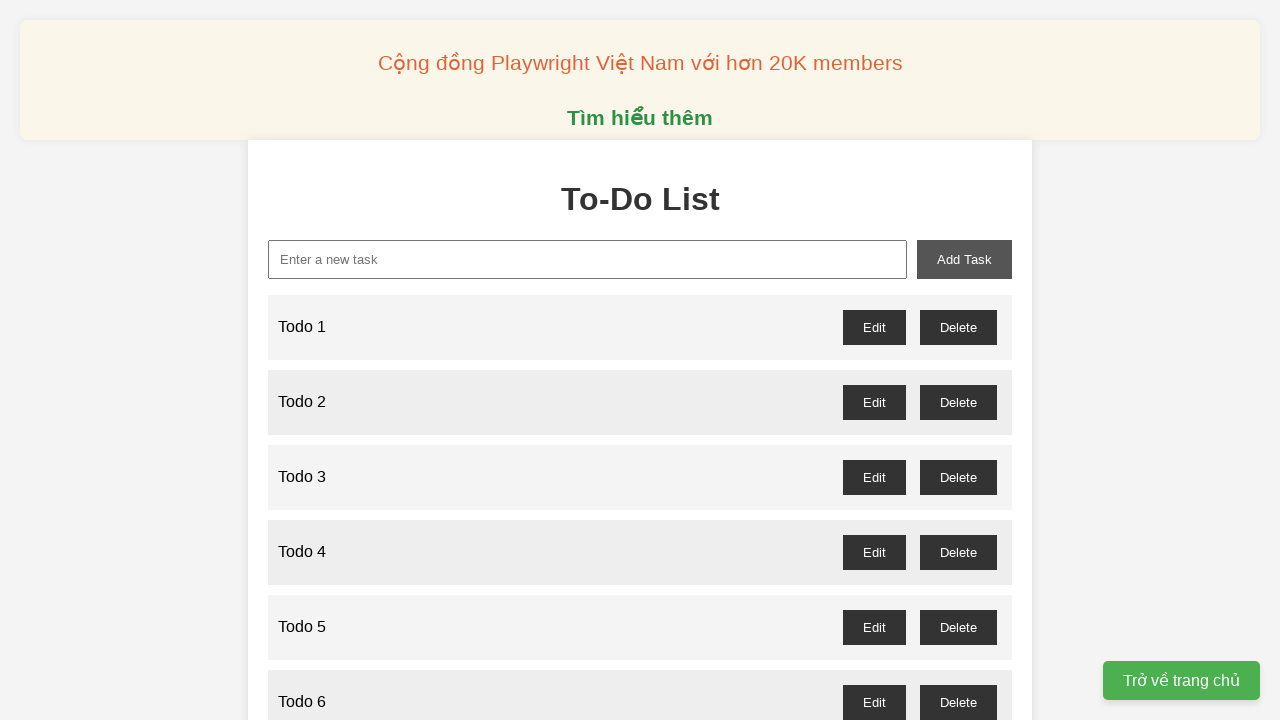

Filled new task input with 'Todo 82' on xpath=//input[@id='new-task']
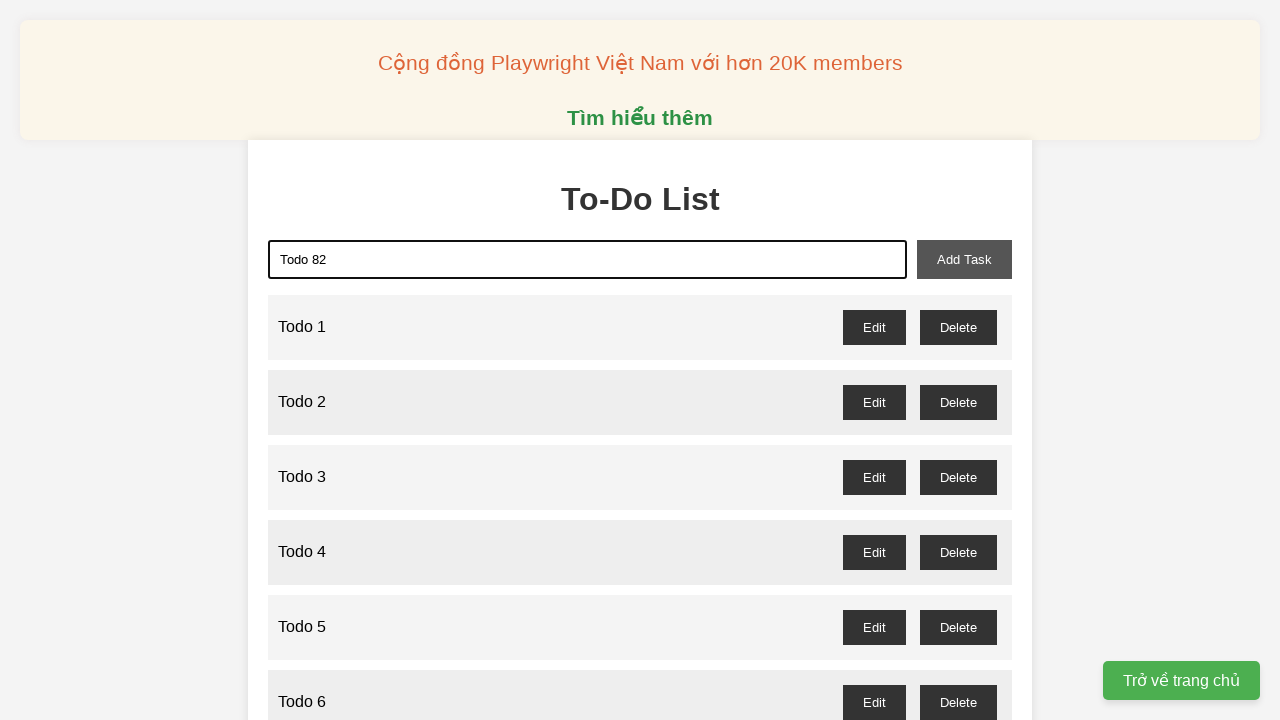

Clicked add task button to add 'Todo 82' at (964, 259) on xpath=//button[@id='add-task']
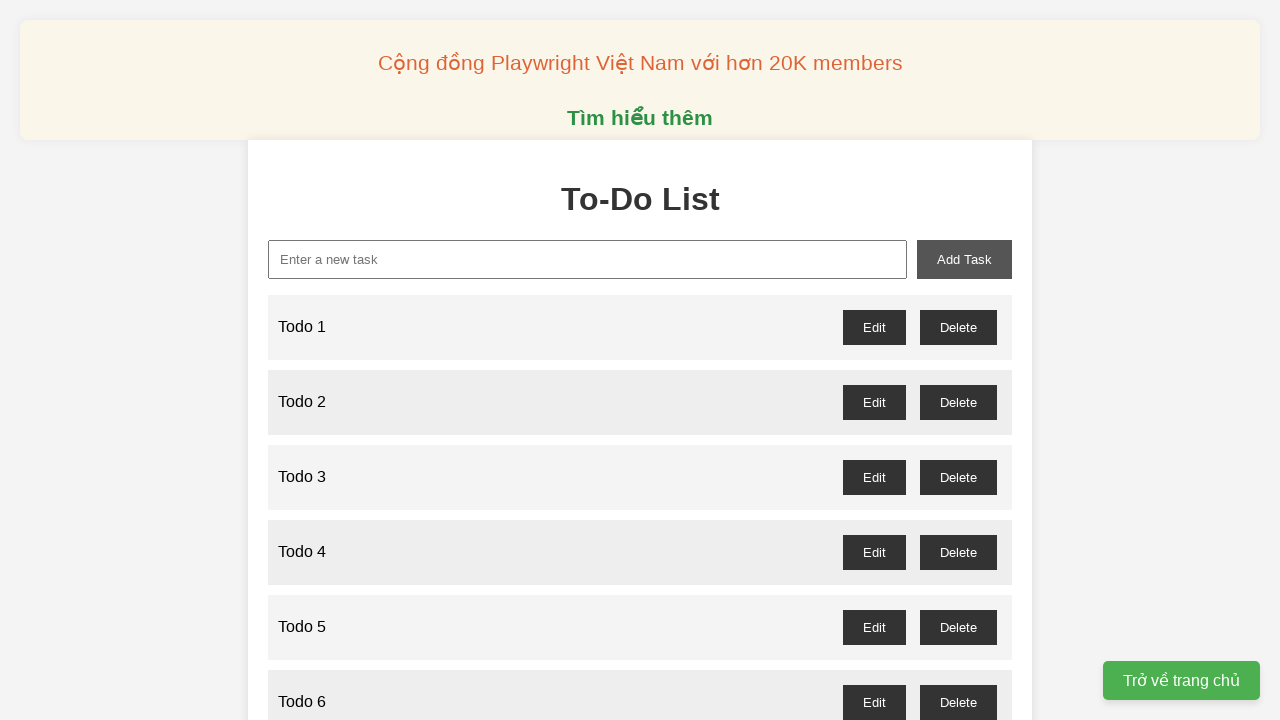

Filled new task input with 'Todo 83' on xpath=//input[@id='new-task']
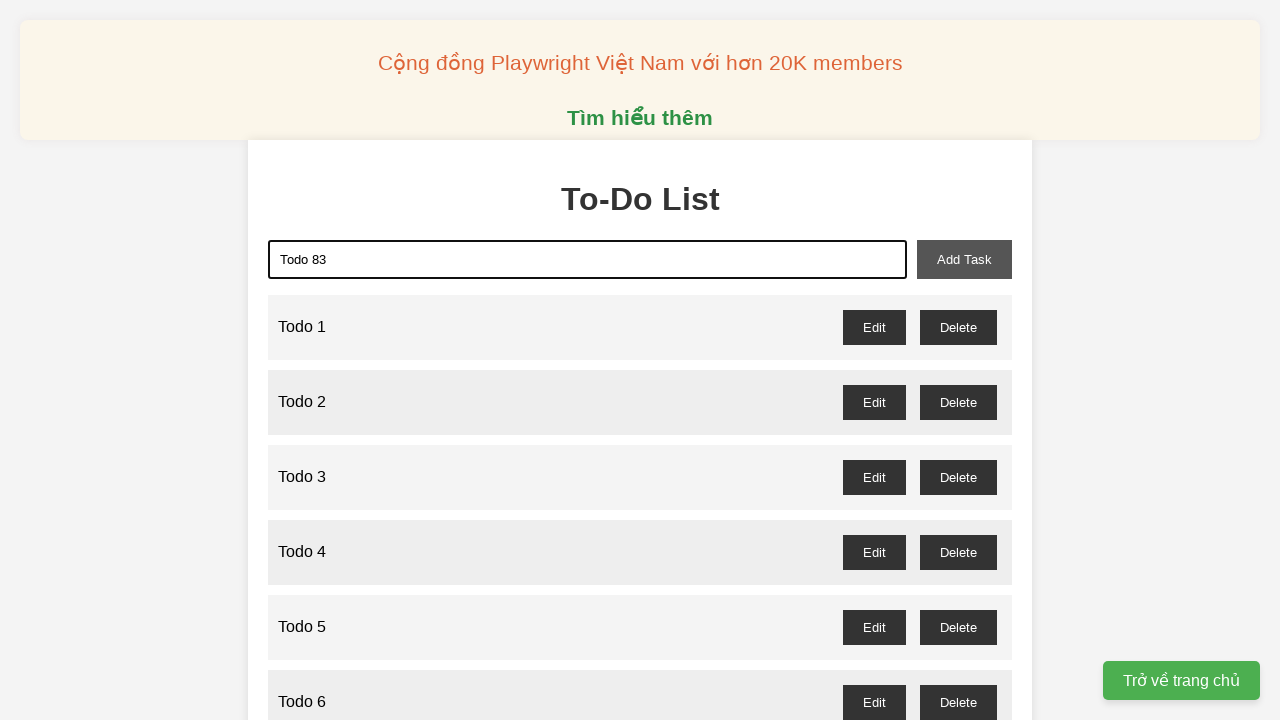

Clicked add task button to add 'Todo 83' at (964, 259) on xpath=//button[@id='add-task']
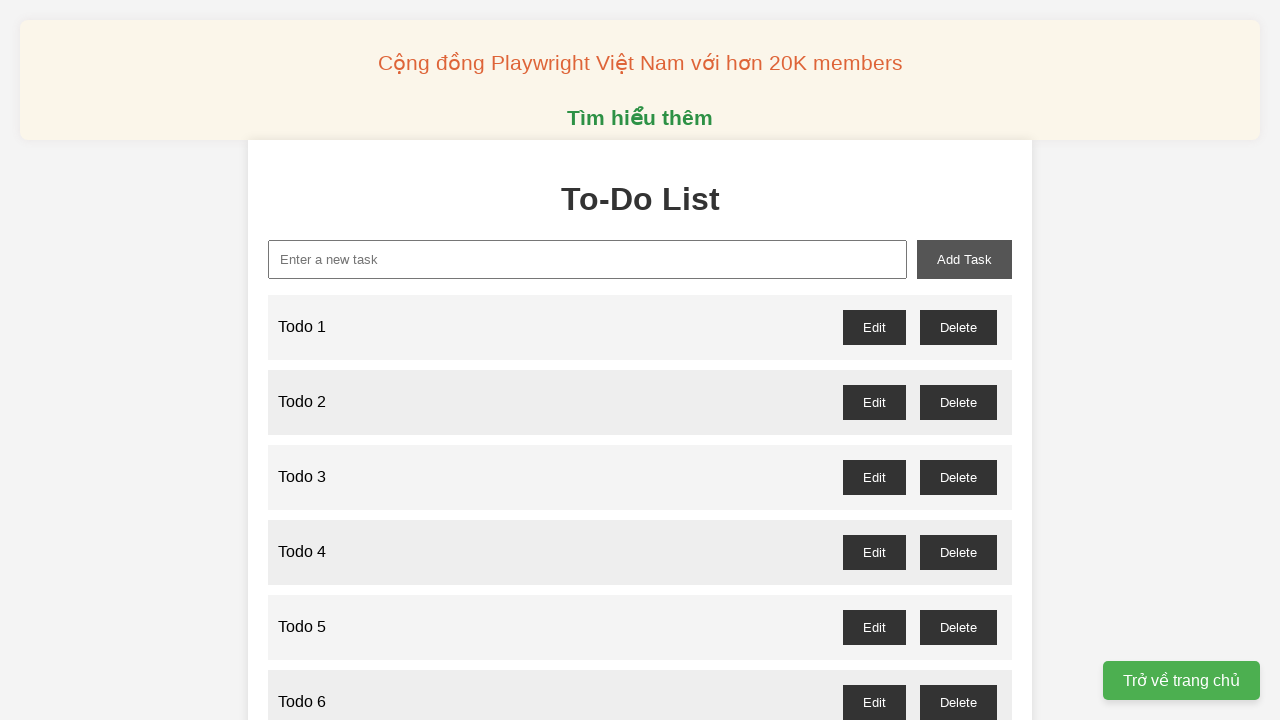

Filled new task input with 'Todo 84' on xpath=//input[@id='new-task']
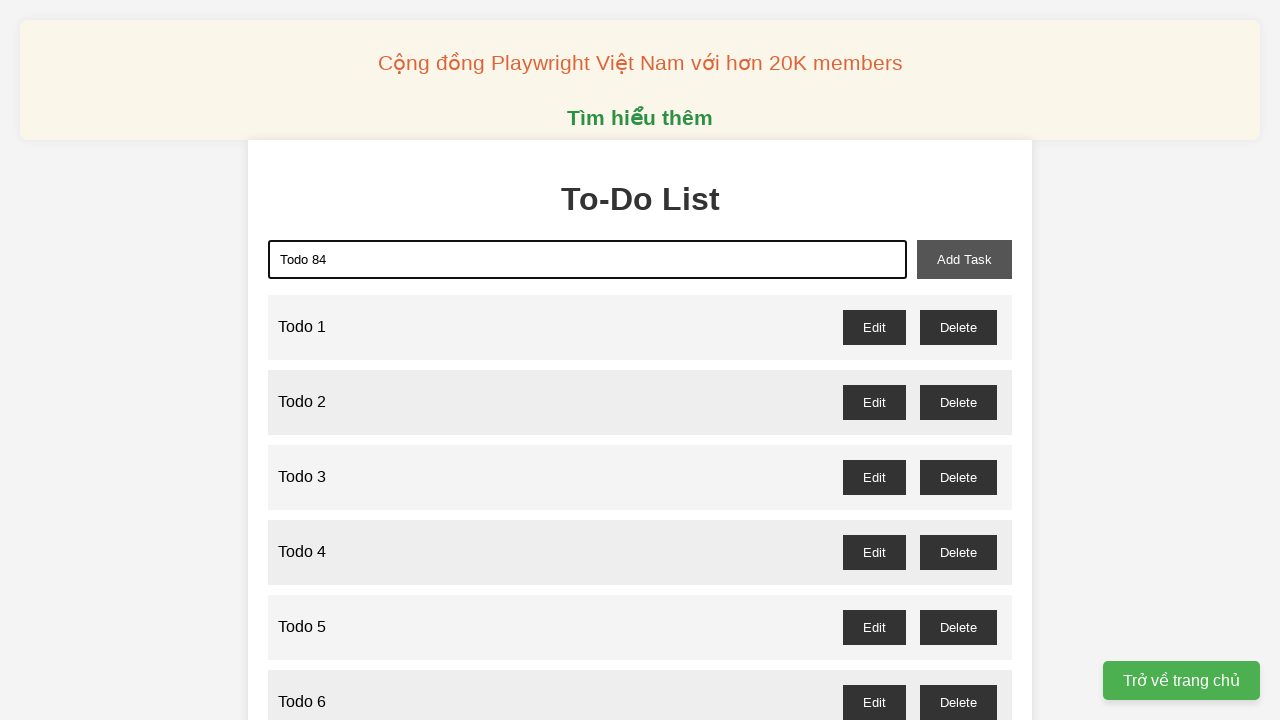

Clicked add task button to add 'Todo 84' at (964, 259) on xpath=//button[@id='add-task']
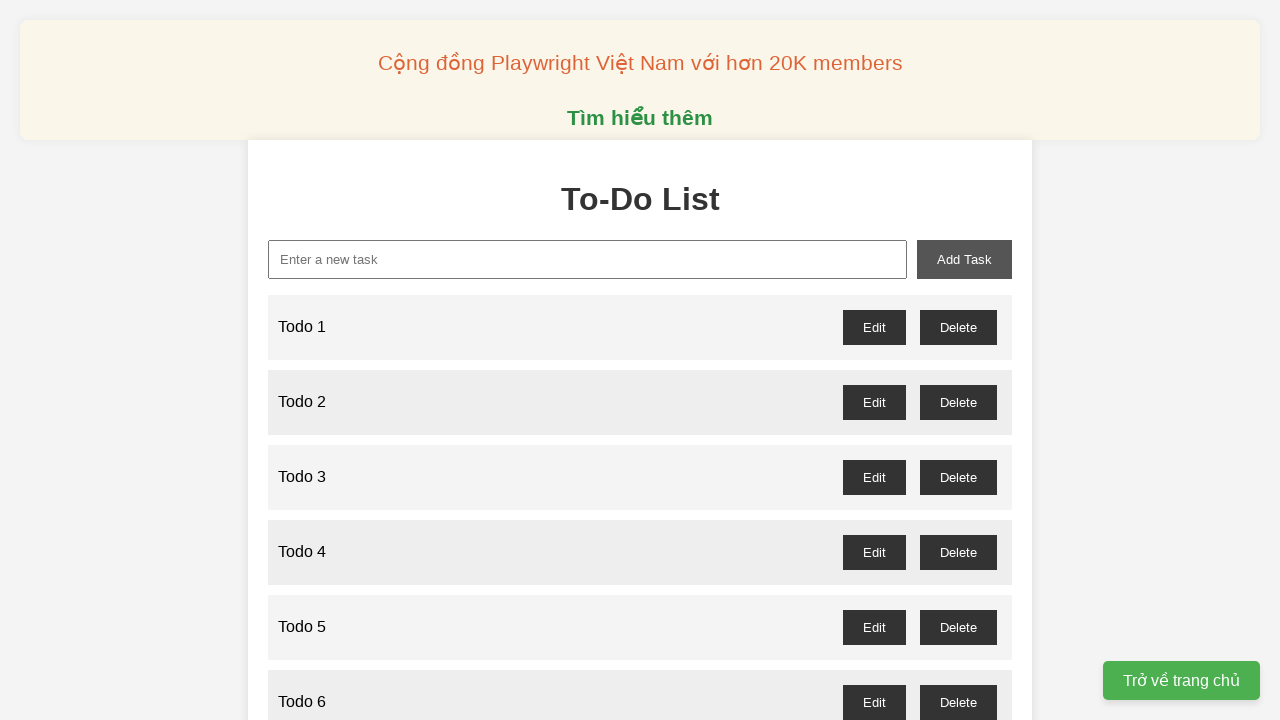

Filled new task input with 'Todo 85' on xpath=//input[@id='new-task']
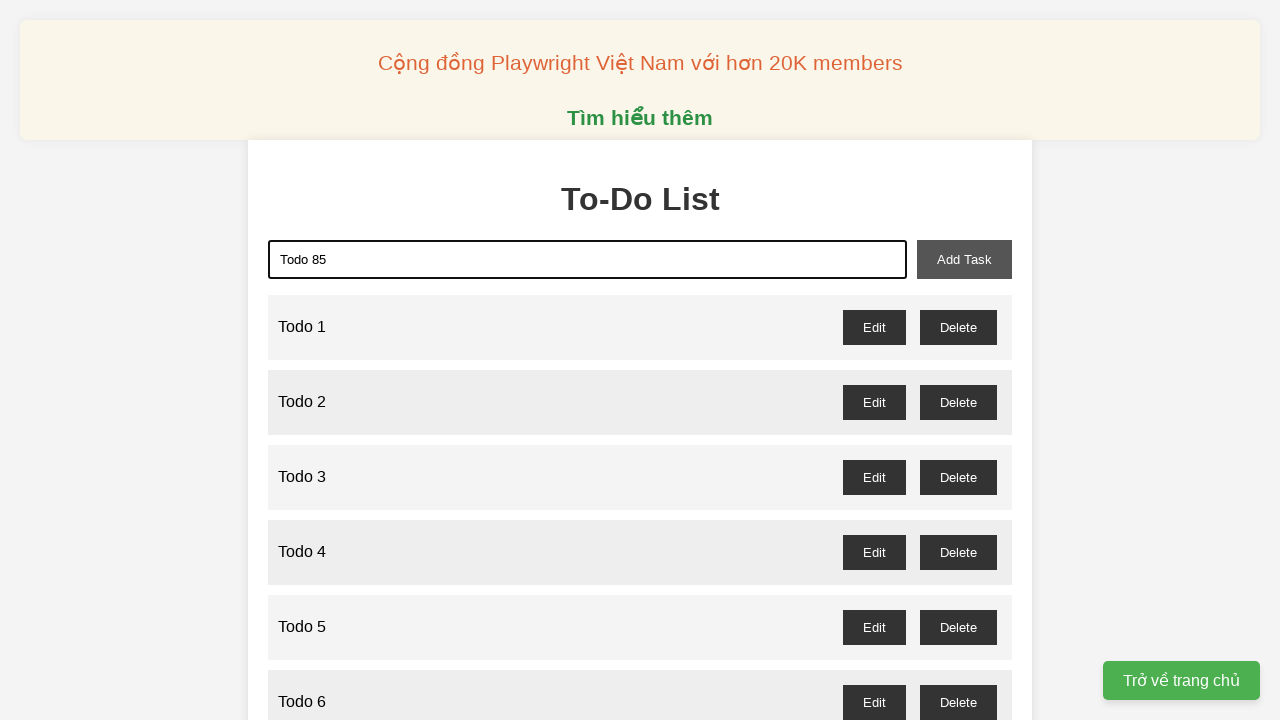

Clicked add task button to add 'Todo 85' at (964, 259) on xpath=//button[@id='add-task']
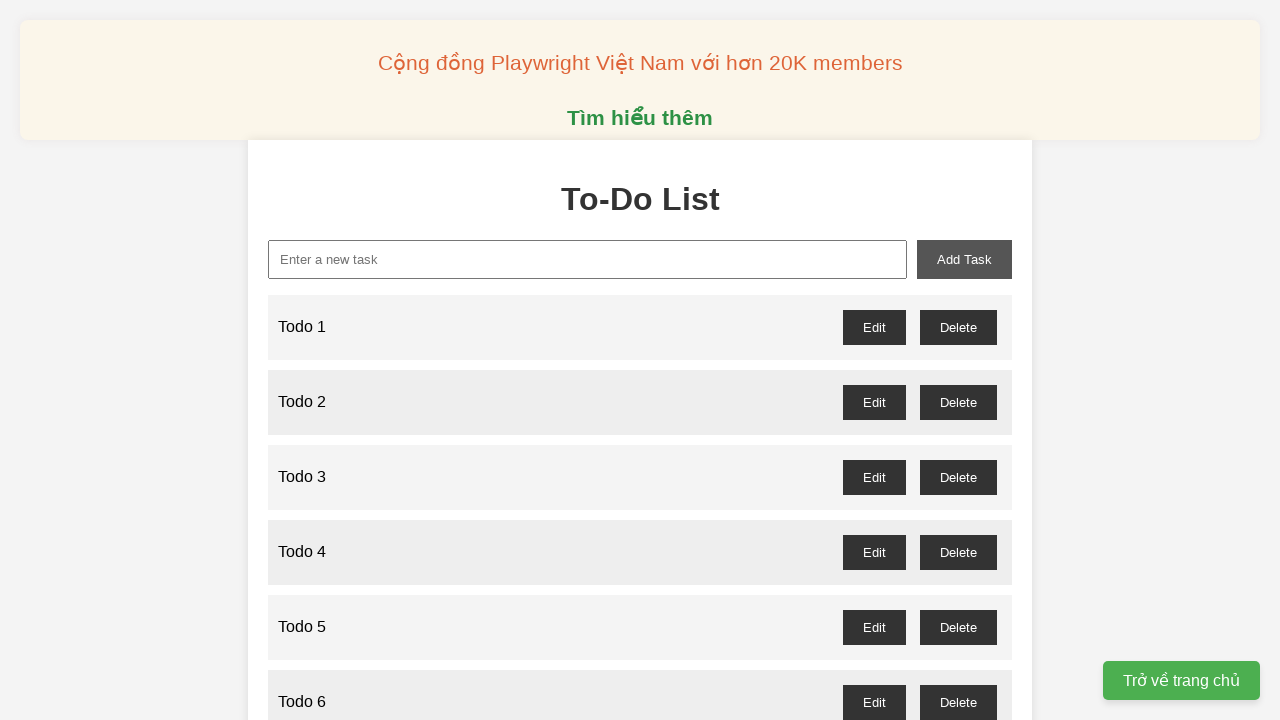

Filled new task input with 'Todo 86' on xpath=//input[@id='new-task']
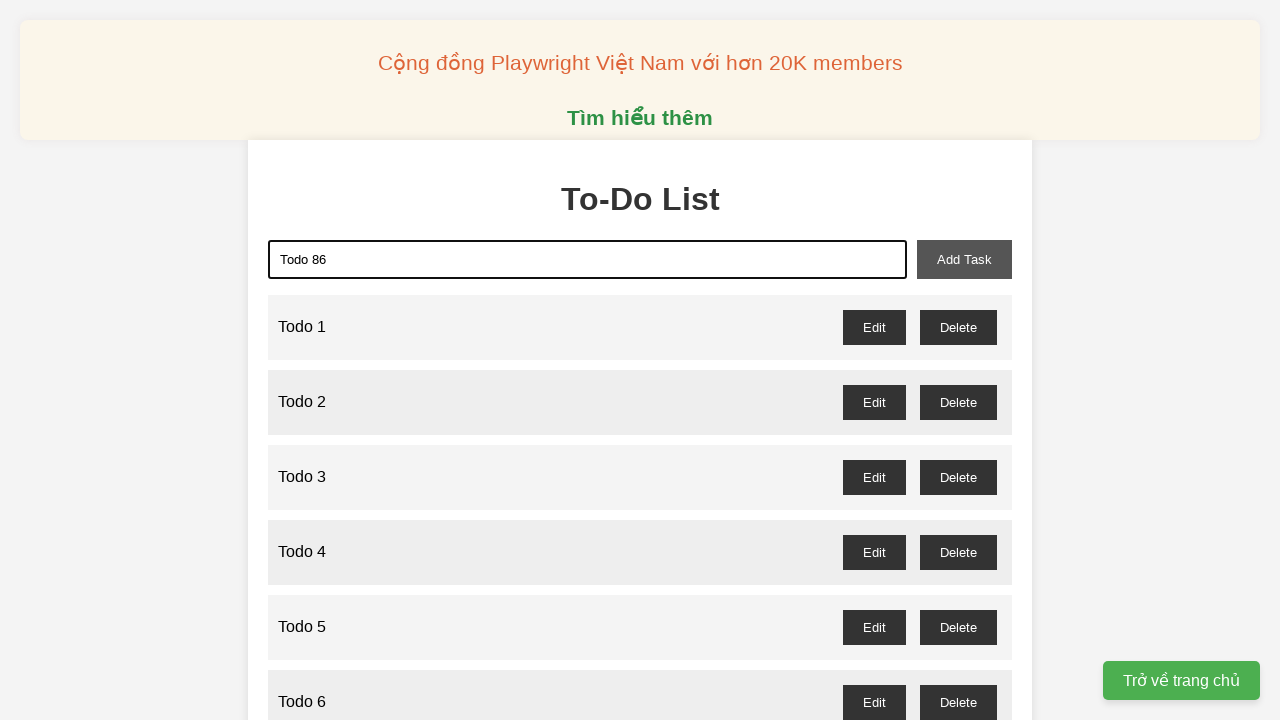

Clicked add task button to add 'Todo 86' at (964, 259) on xpath=//button[@id='add-task']
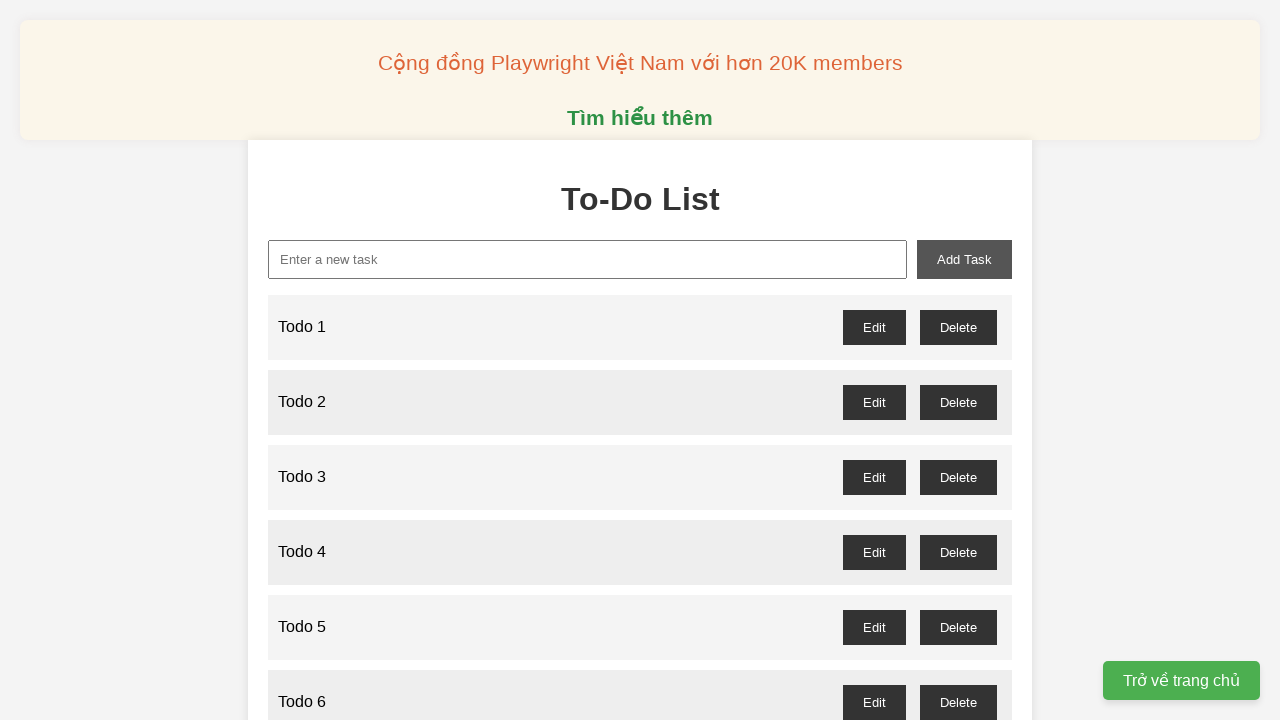

Filled new task input with 'Todo 87' on xpath=//input[@id='new-task']
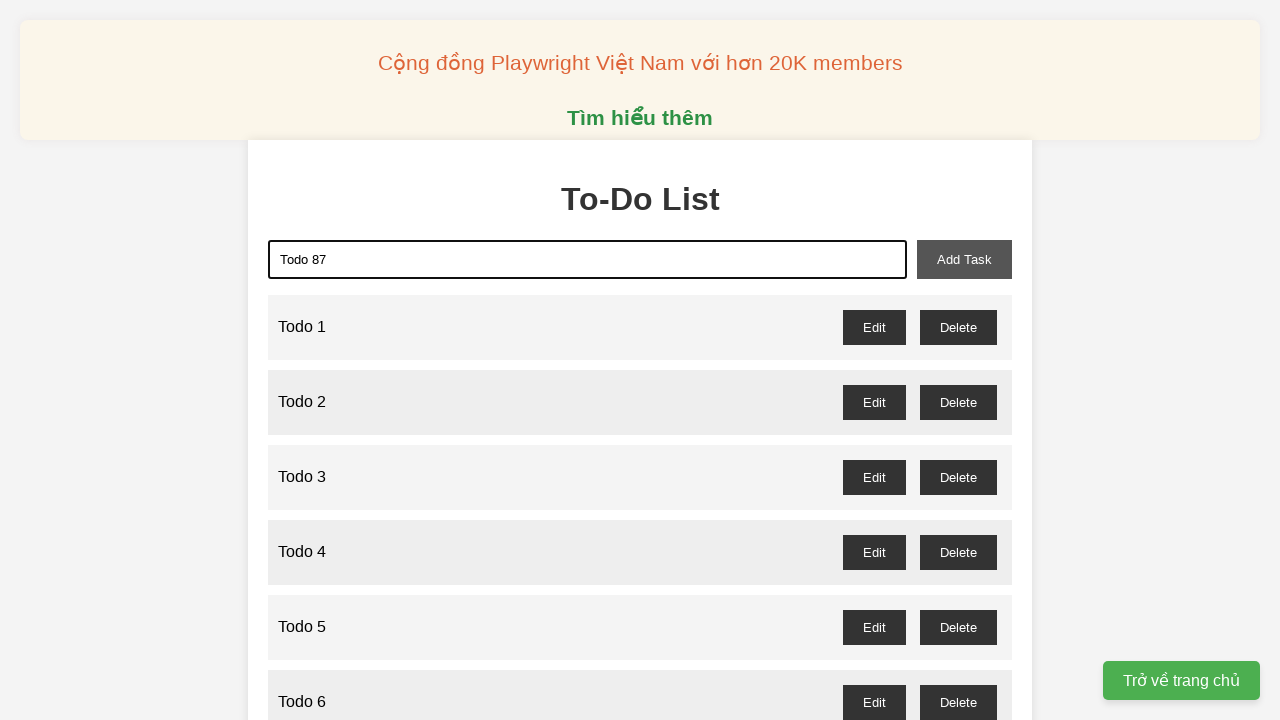

Clicked add task button to add 'Todo 87' at (964, 259) on xpath=//button[@id='add-task']
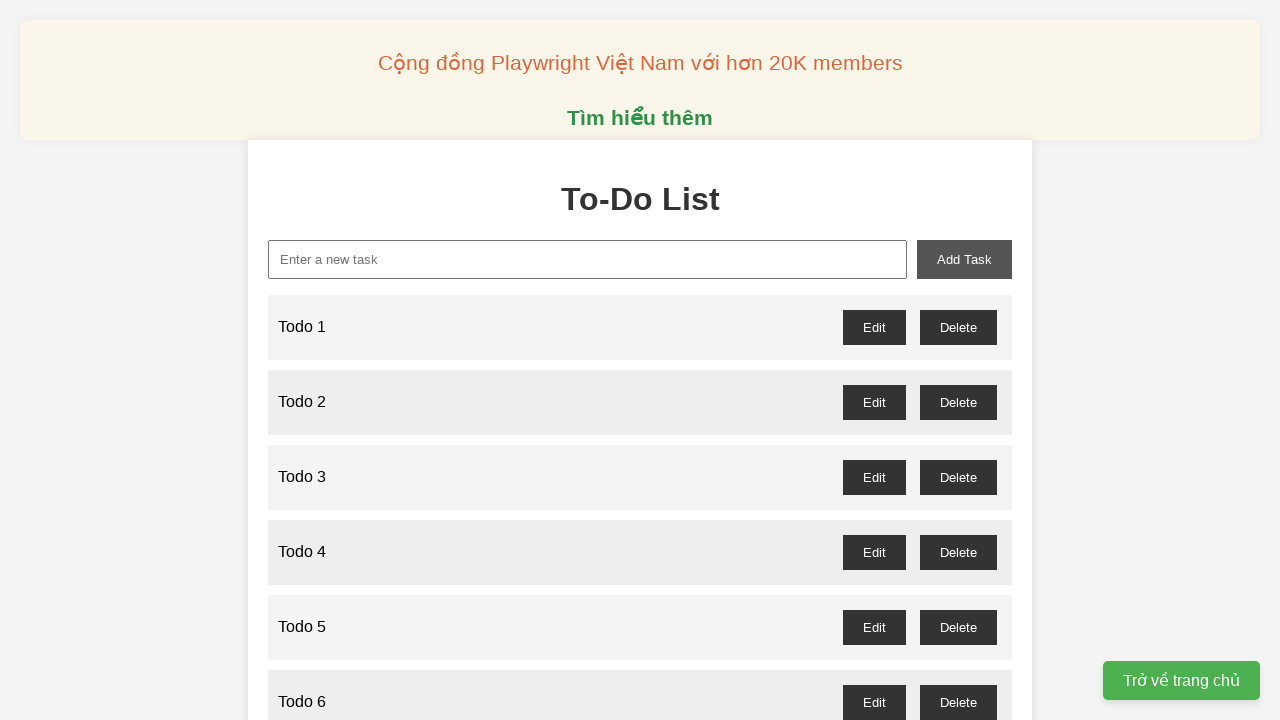

Filled new task input with 'Todo 88' on xpath=//input[@id='new-task']
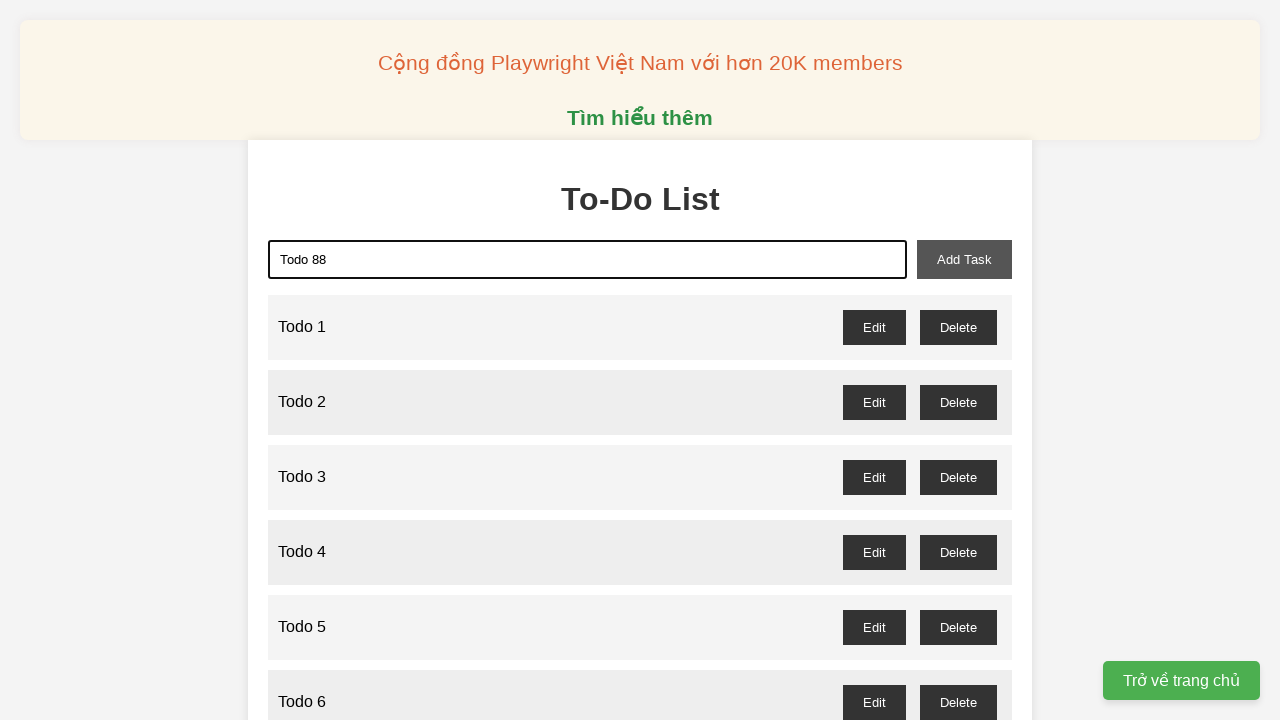

Clicked add task button to add 'Todo 88' at (964, 259) on xpath=//button[@id='add-task']
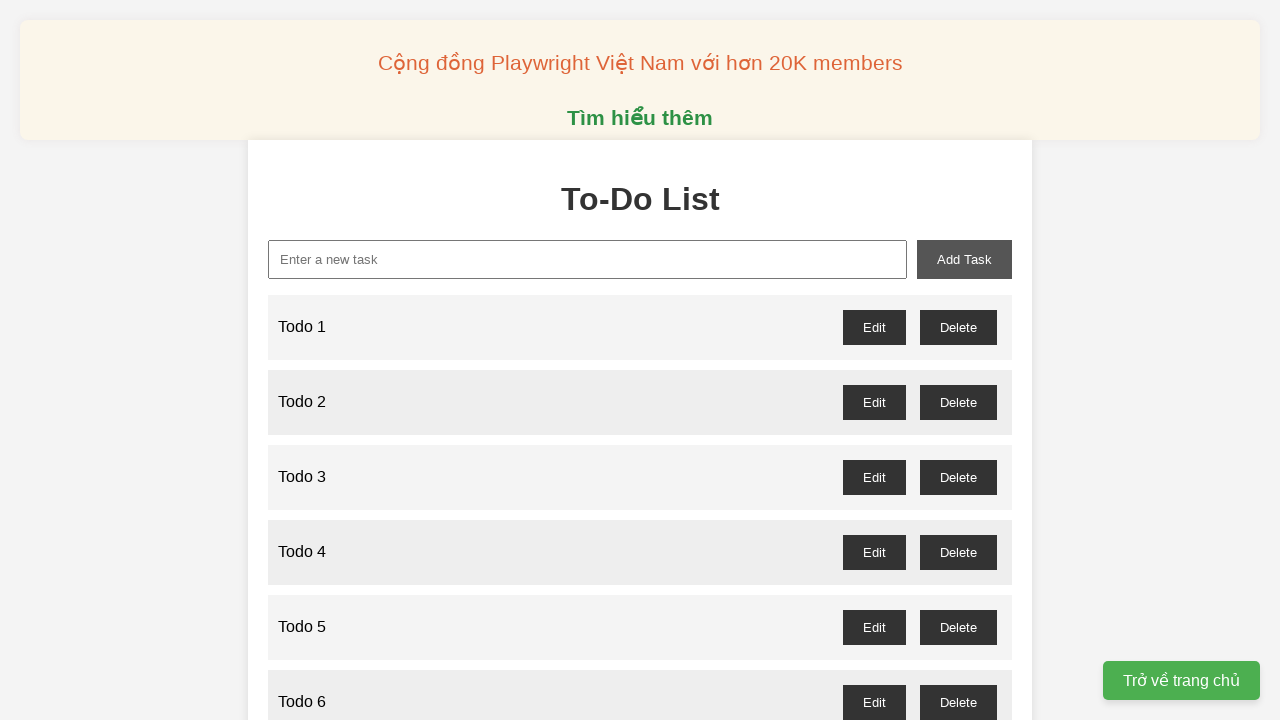

Filled new task input with 'Todo 89' on xpath=//input[@id='new-task']
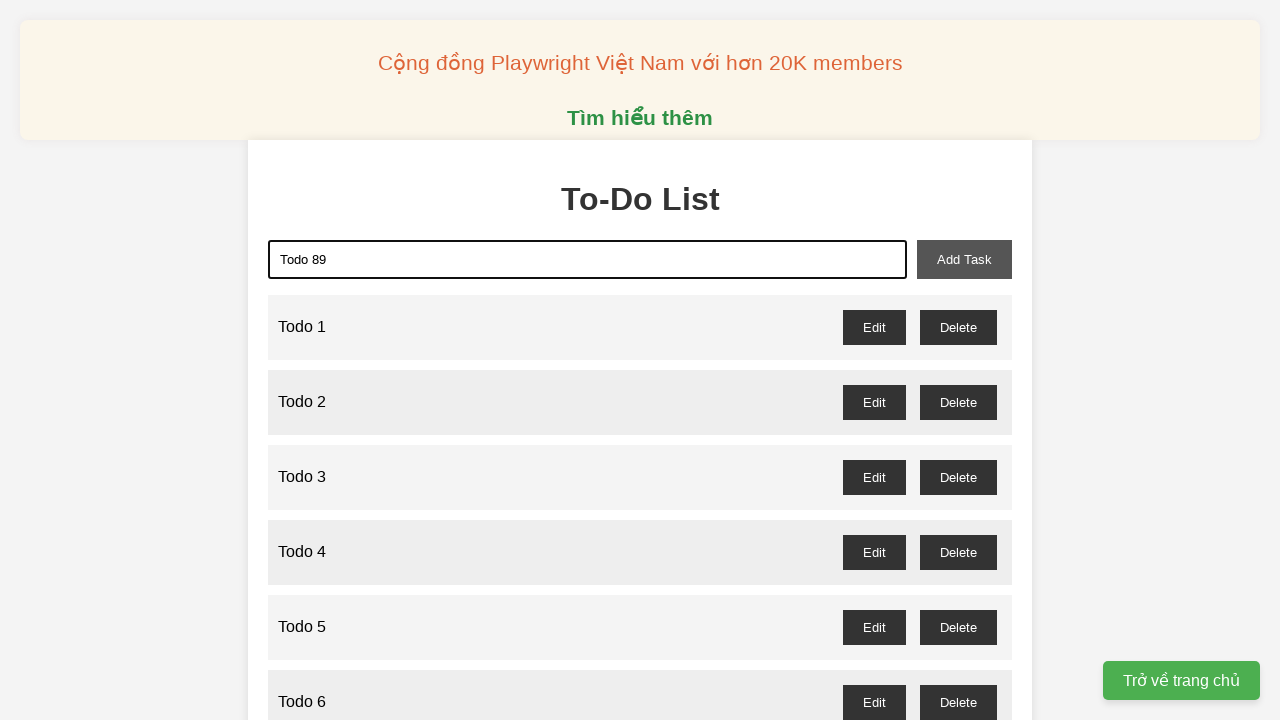

Clicked add task button to add 'Todo 89' at (964, 259) on xpath=//button[@id='add-task']
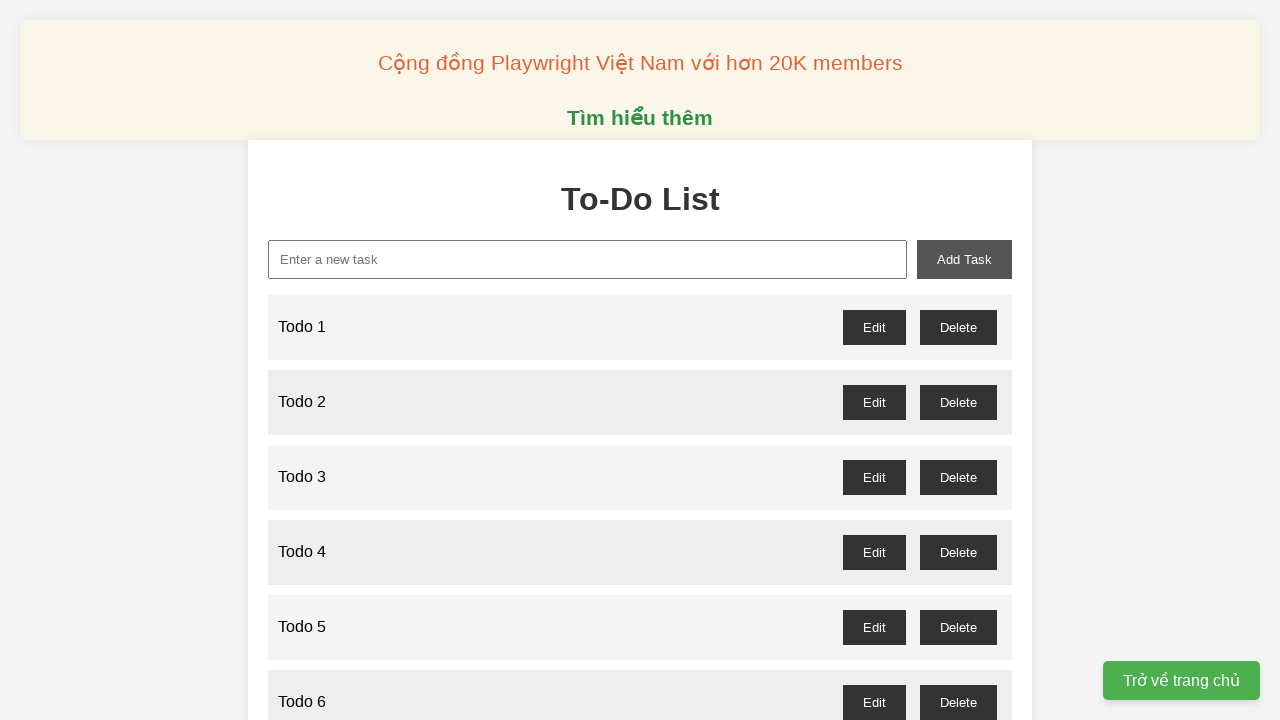

Filled new task input with 'Todo 90' on xpath=//input[@id='new-task']
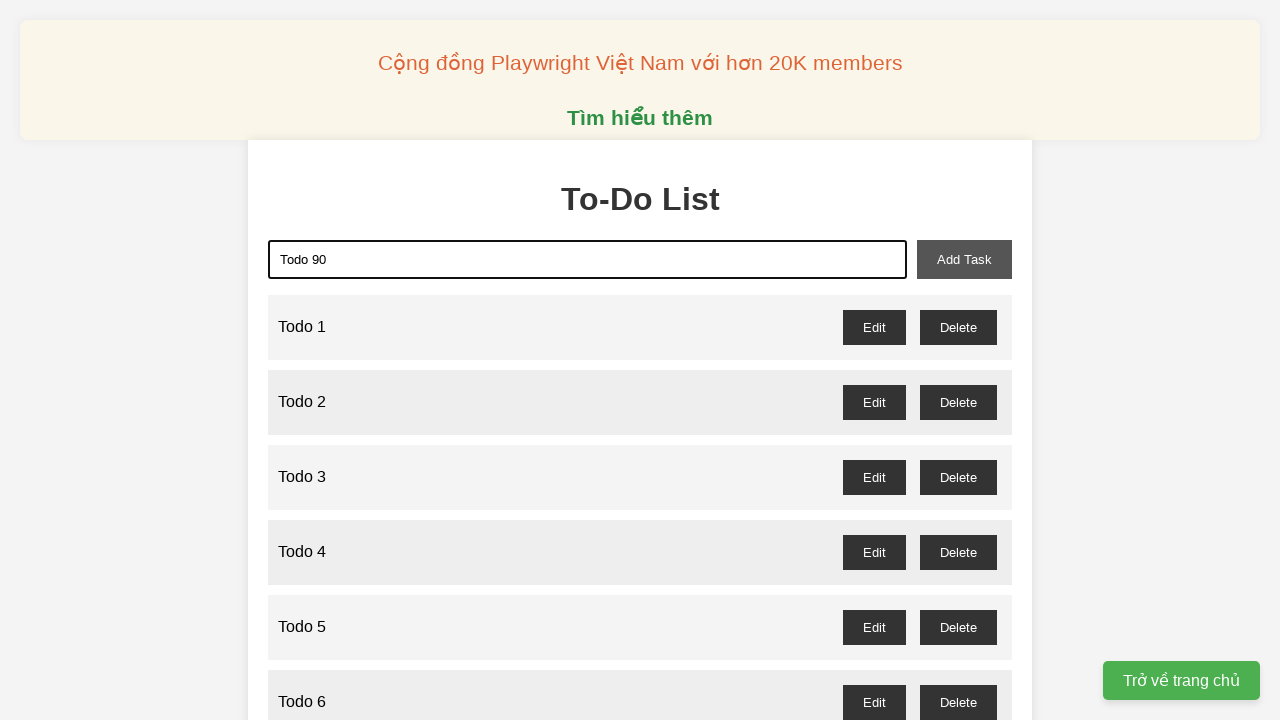

Clicked add task button to add 'Todo 90' at (964, 259) on xpath=//button[@id='add-task']
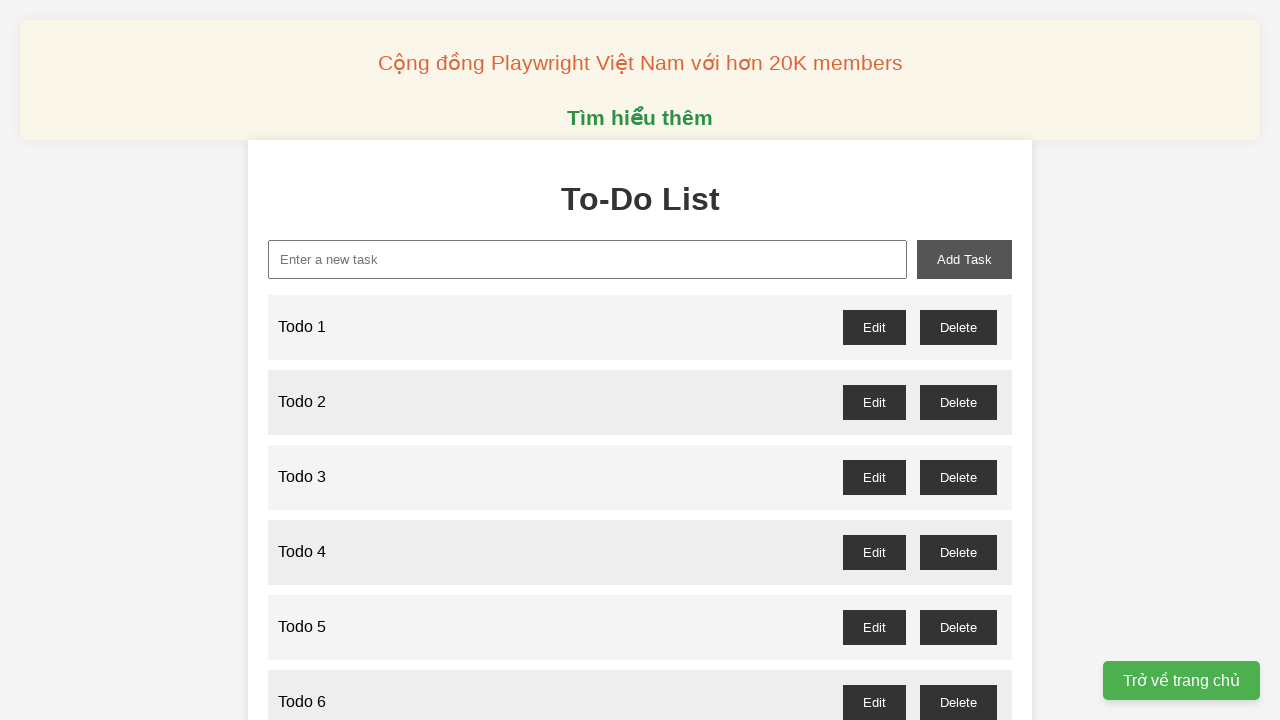

Filled new task input with 'Todo 91' on xpath=//input[@id='new-task']
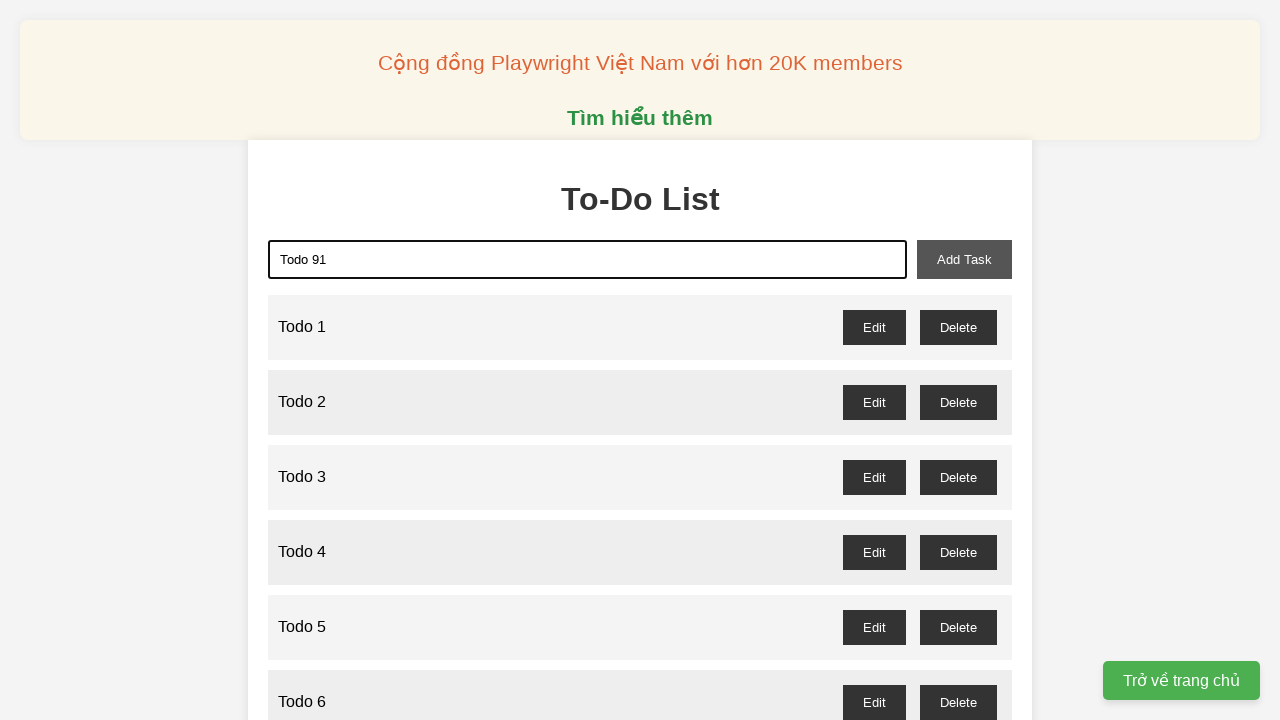

Clicked add task button to add 'Todo 91' at (964, 259) on xpath=//button[@id='add-task']
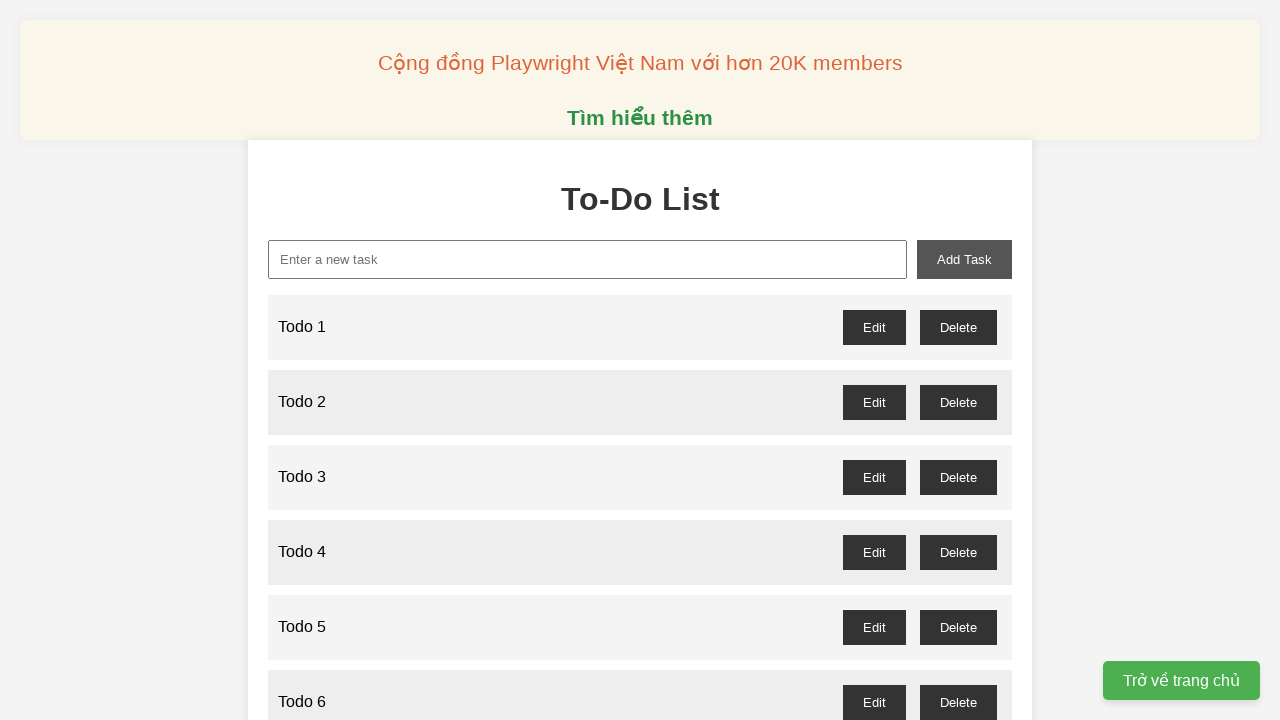

Filled new task input with 'Todo 92' on xpath=//input[@id='new-task']
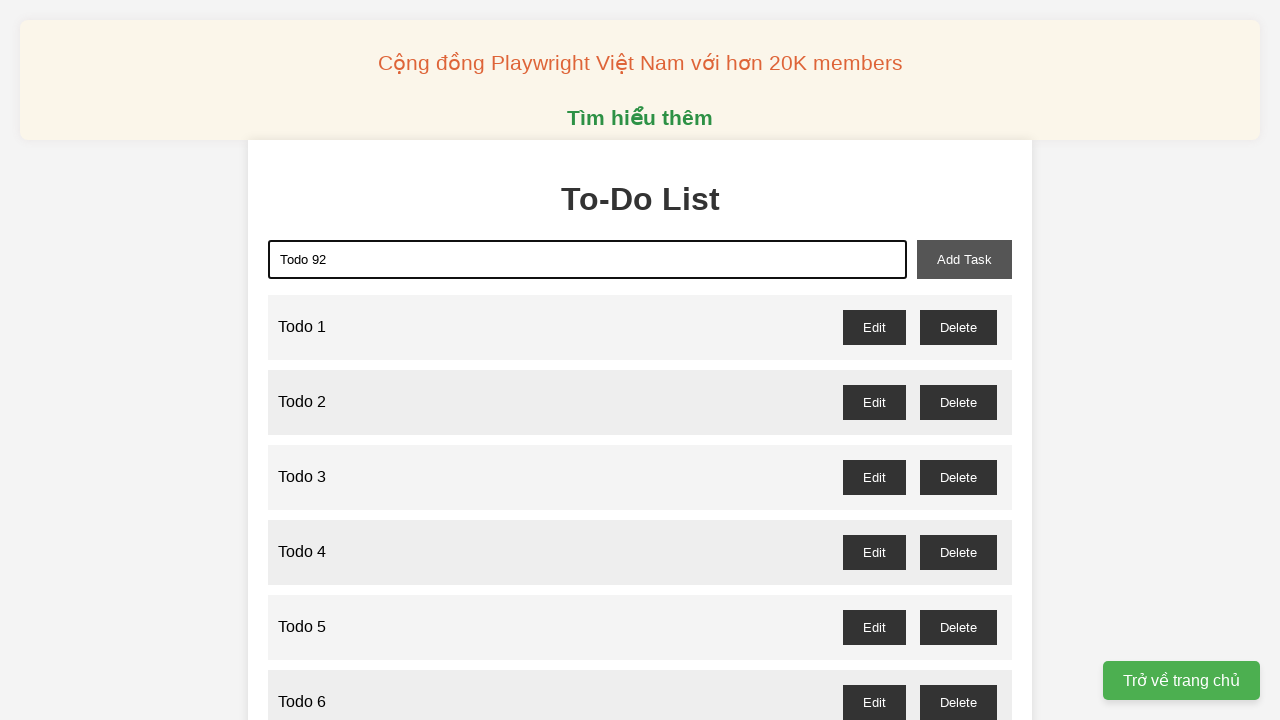

Clicked add task button to add 'Todo 92' at (964, 259) on xpath=//button[@id='add-task']
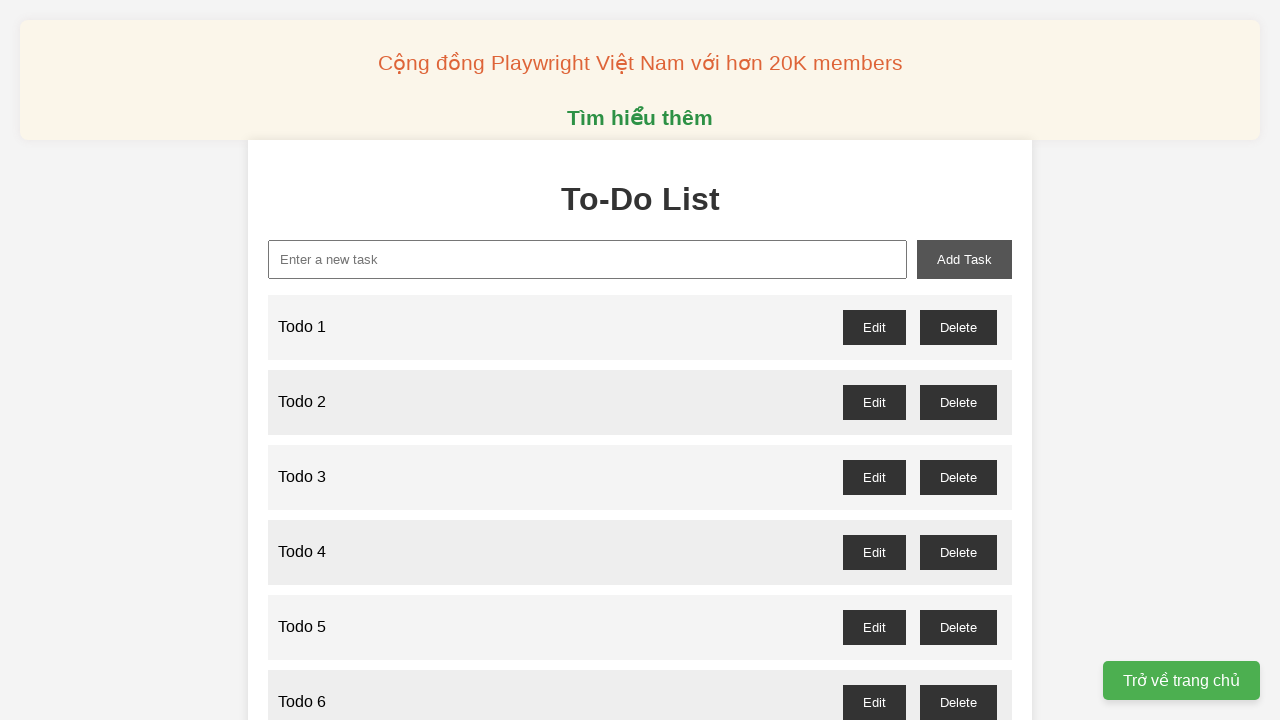

Filled new task input with 'Todo 93' on xpath=//input[@id='new-task']
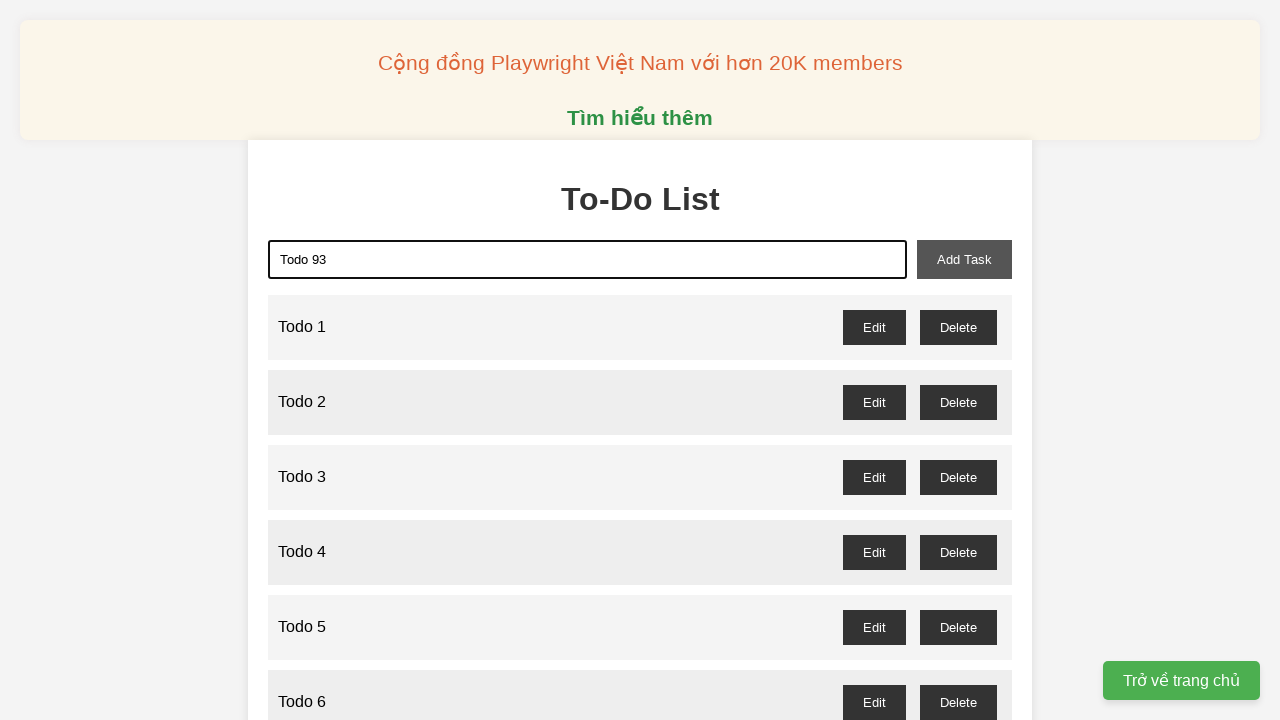

Clicked add task button to add 'Todo 93' at (964, 259) on xpath=//button[@id='add-task']
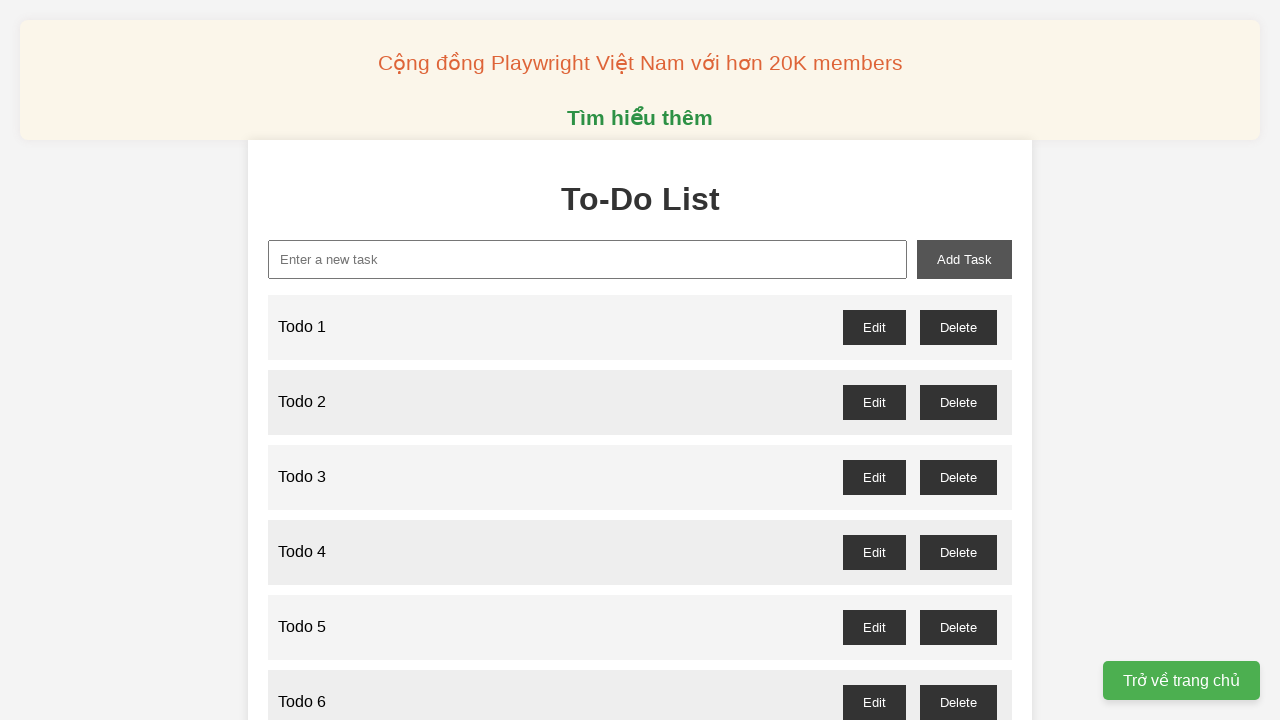

Filled new task input with 'Todo 94' on xpath=//input[@id='new-task']
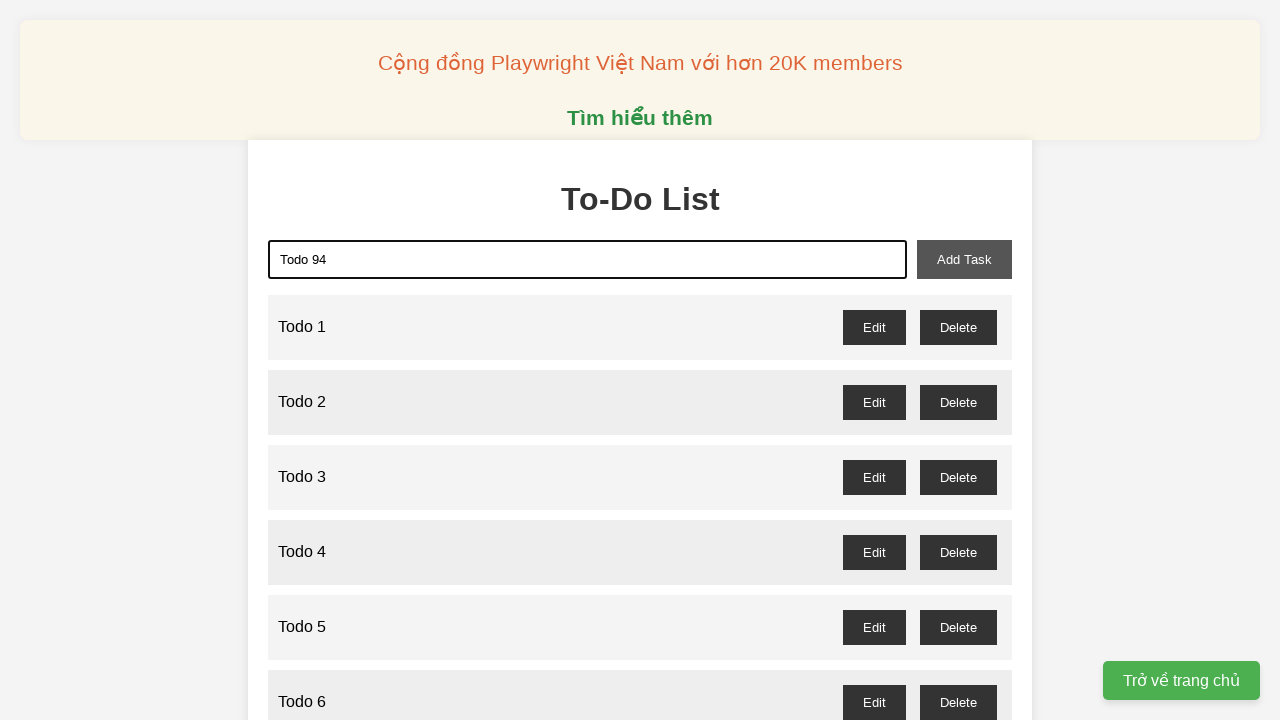

Clicked add task button to add 'Todo 94' at (964, 259) on xpath=//button[@id='add-task']
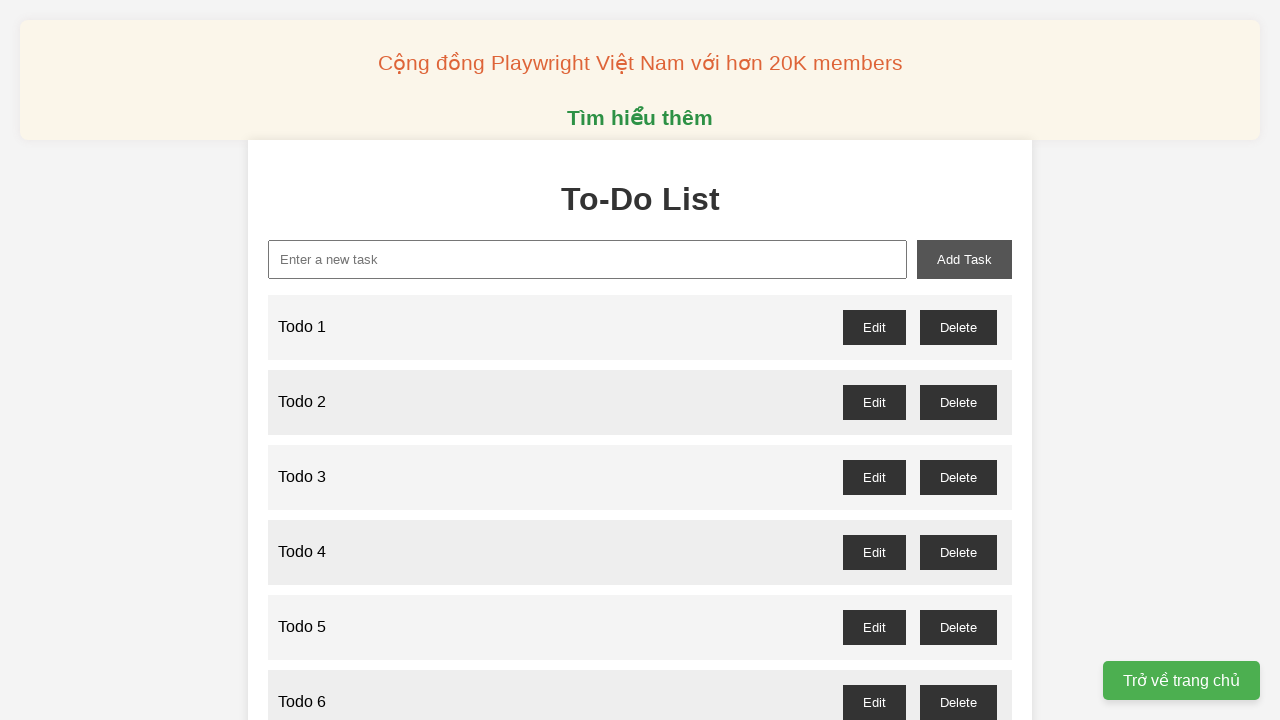

Filled new task input with 'Todo 95' on xpath=//input[@id='new-task']
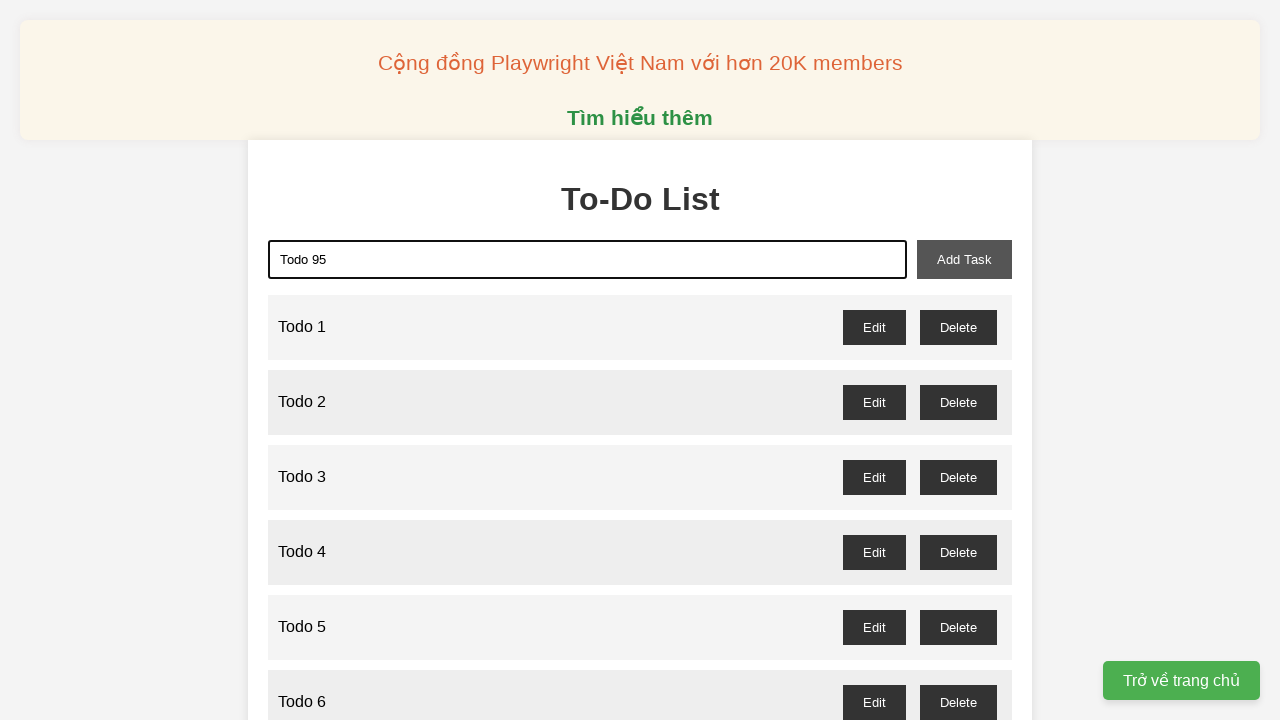

Clicked add task button to add 'Todo 95' at (964, 259) on xpath=//button[@id='add-task']
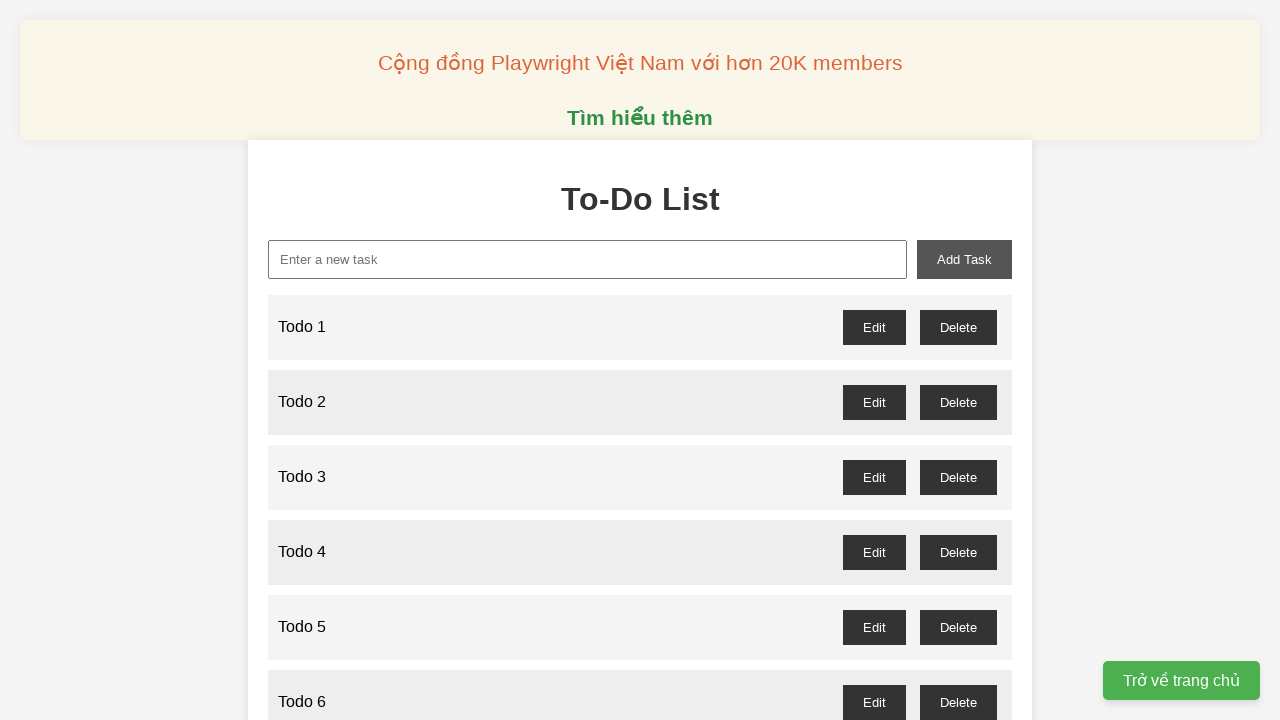

Filled new task input with 'Todo 96' on xpath=//input[@id='new-task']
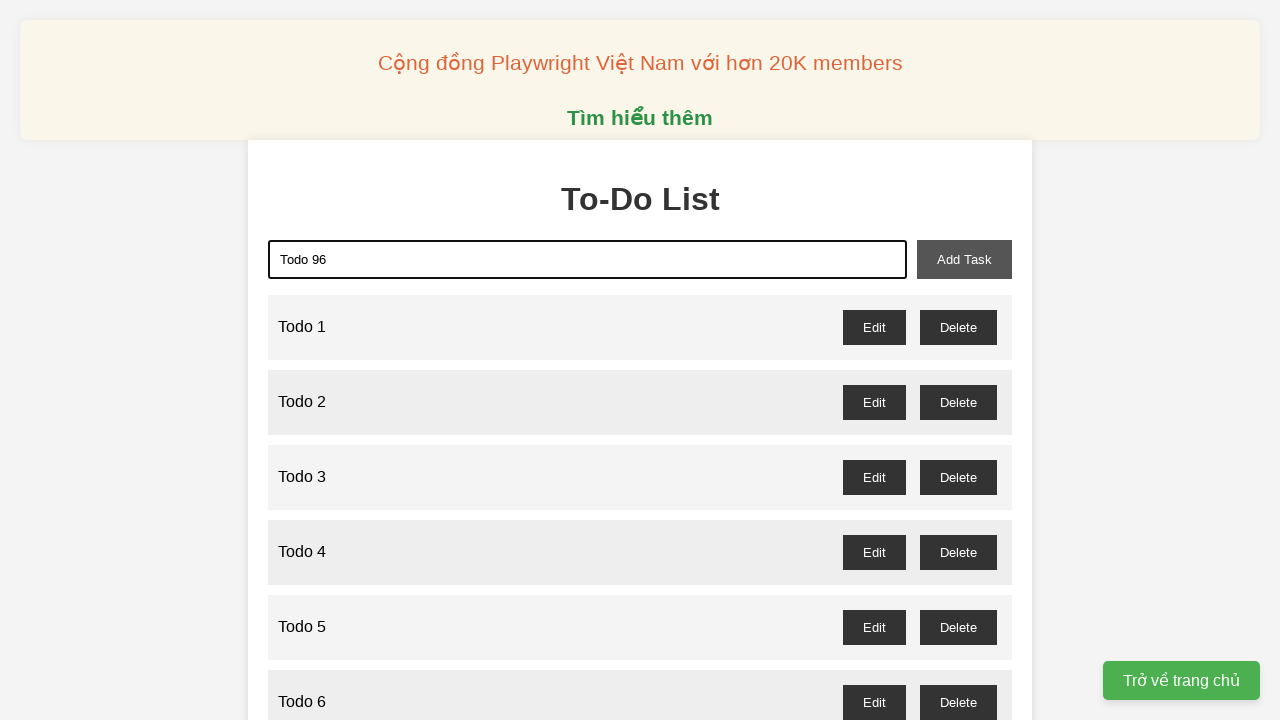

Clicked add task button to add 'Todo 96' at (964, 259) on xpath=//button[@id='add-task']
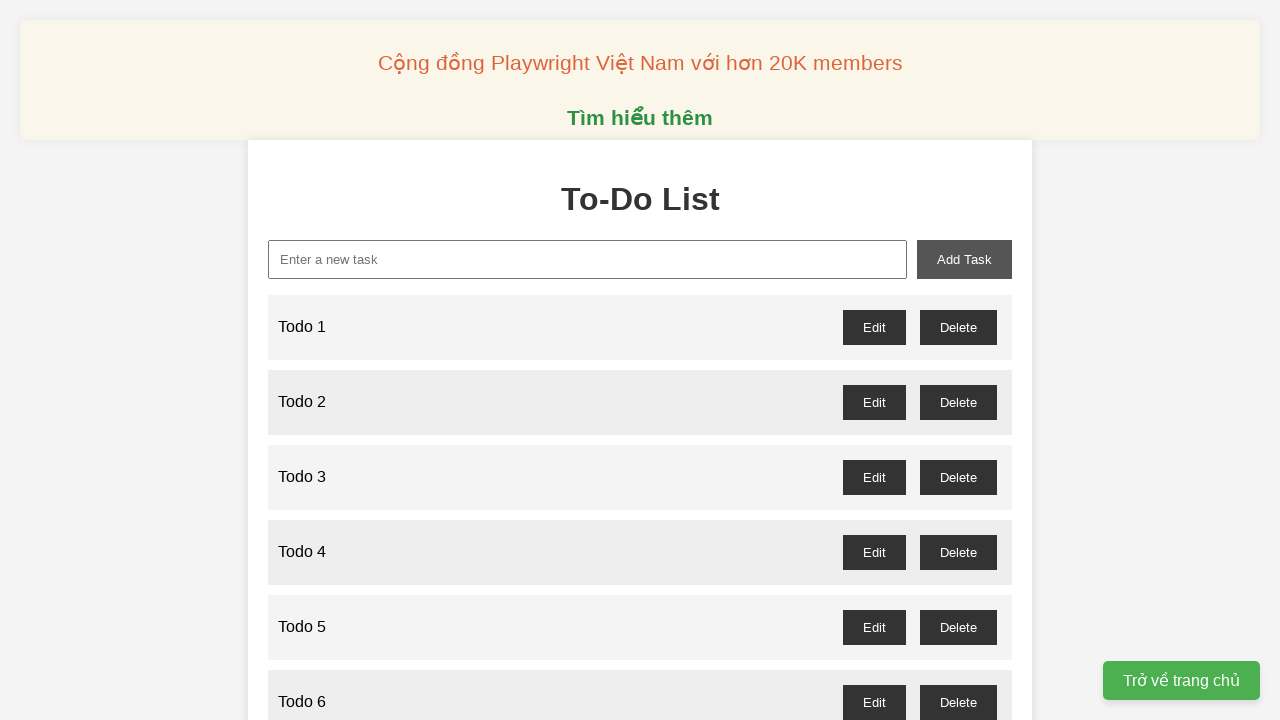

Filled new task input with 'Todo 97' on xpath=//input[@id='new-task']
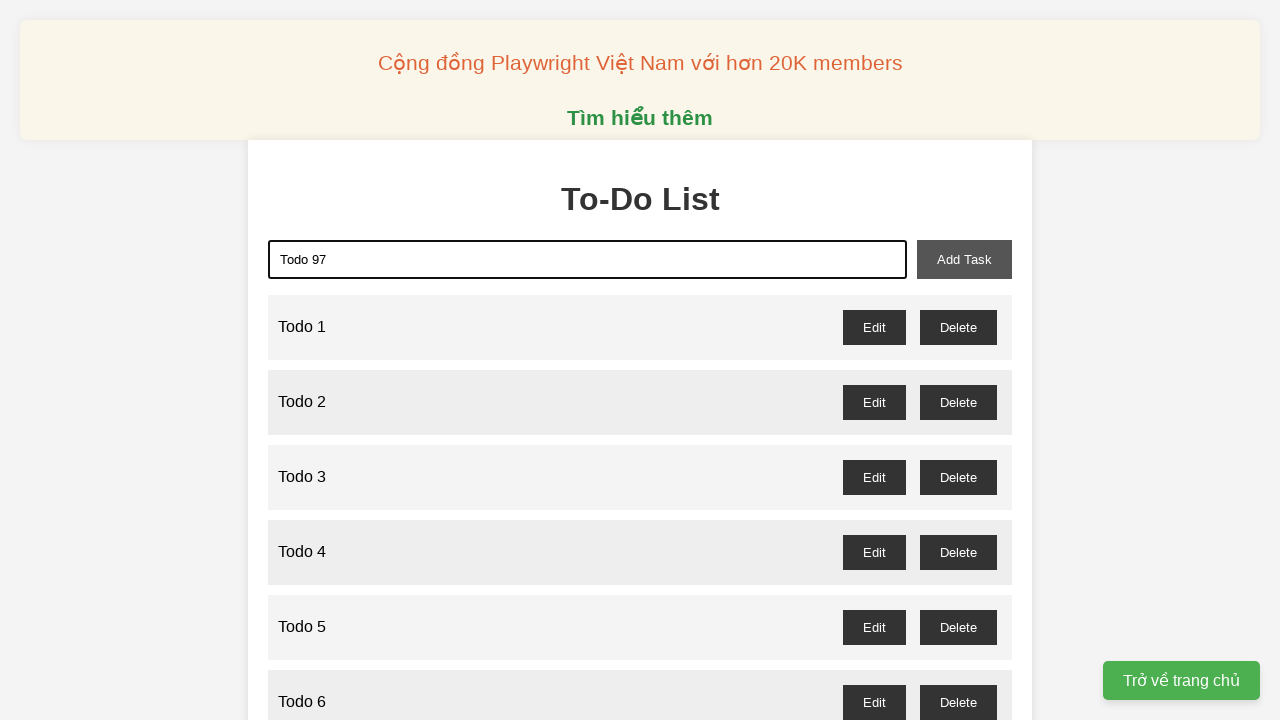

Clicked add task button to add 'Todo 97' at (964, 259) on xpath=//button[@id='add-task']
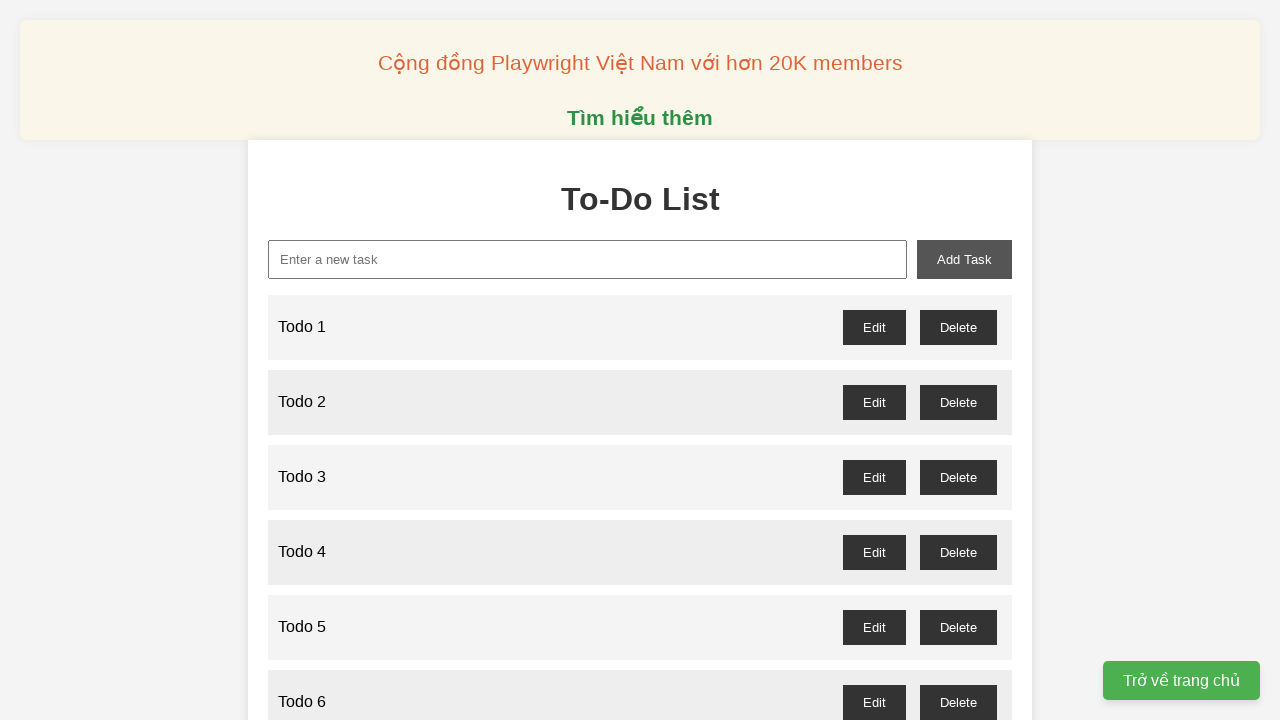

Filled new task input with 'Todo 98' on xpath=//input[@id='new-task']
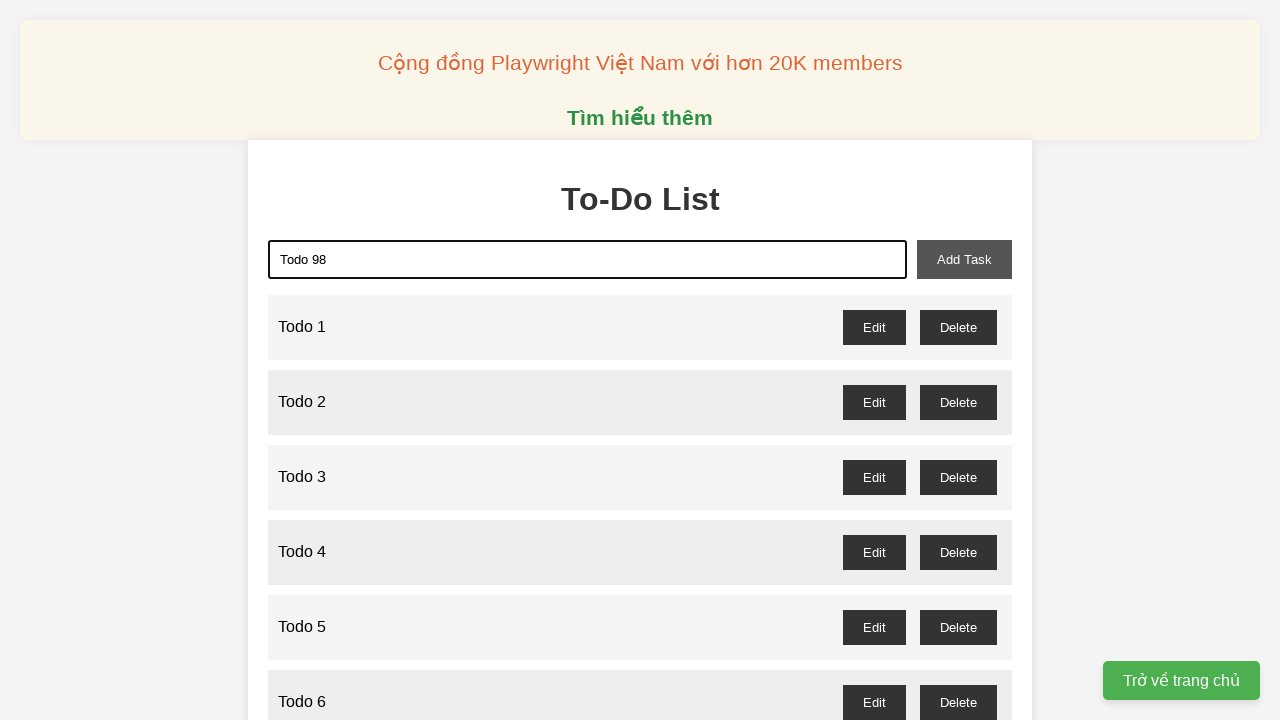

Clicked add task button to add 'Todo 98' at (964, 259) on xpath=//button[@id='add-task']
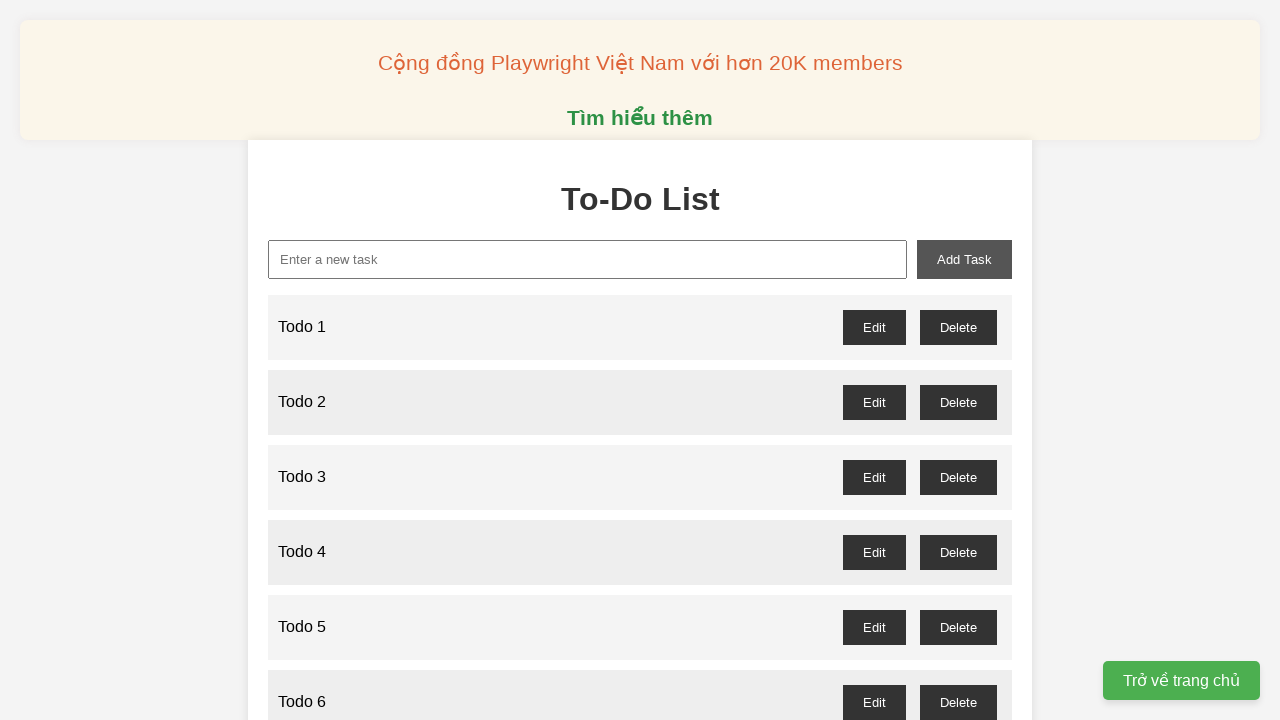

Filled new task input with 'Todo 99' on xpath=//input[@id='new-task']
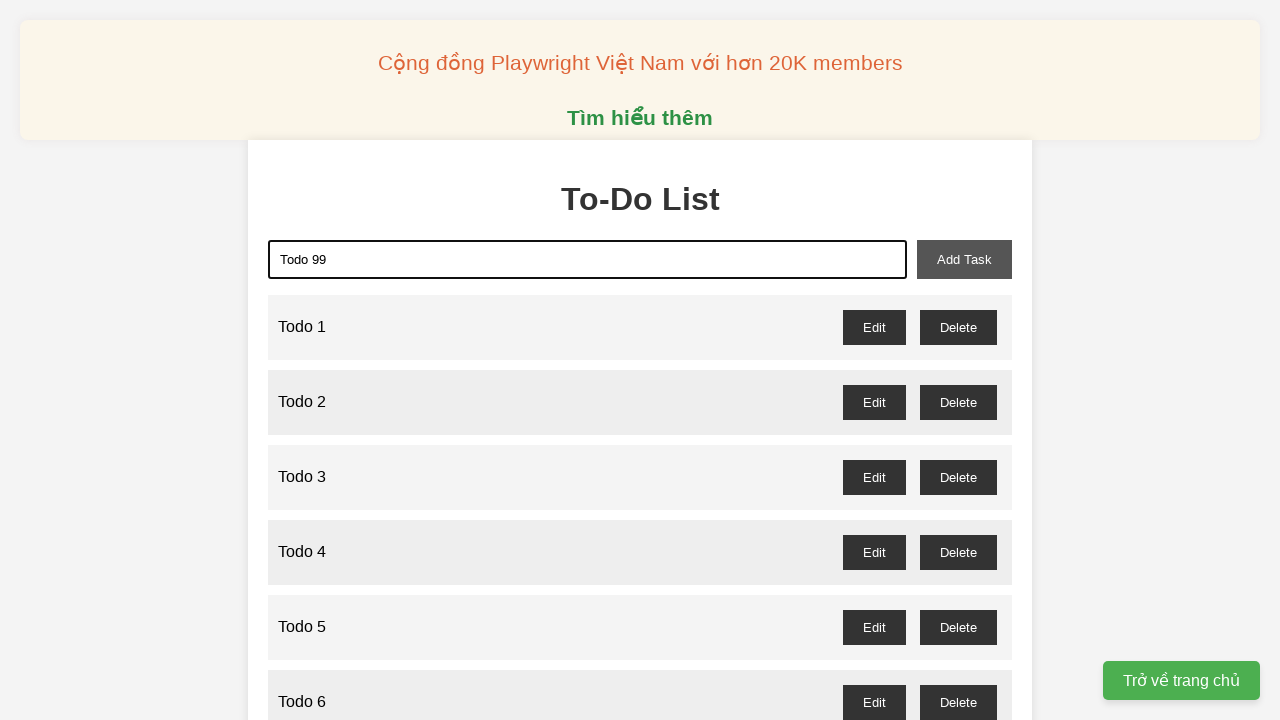

Clicked add task button to add 'Todo 99' at (964, 259) on xpath=//button[@id='add-task']
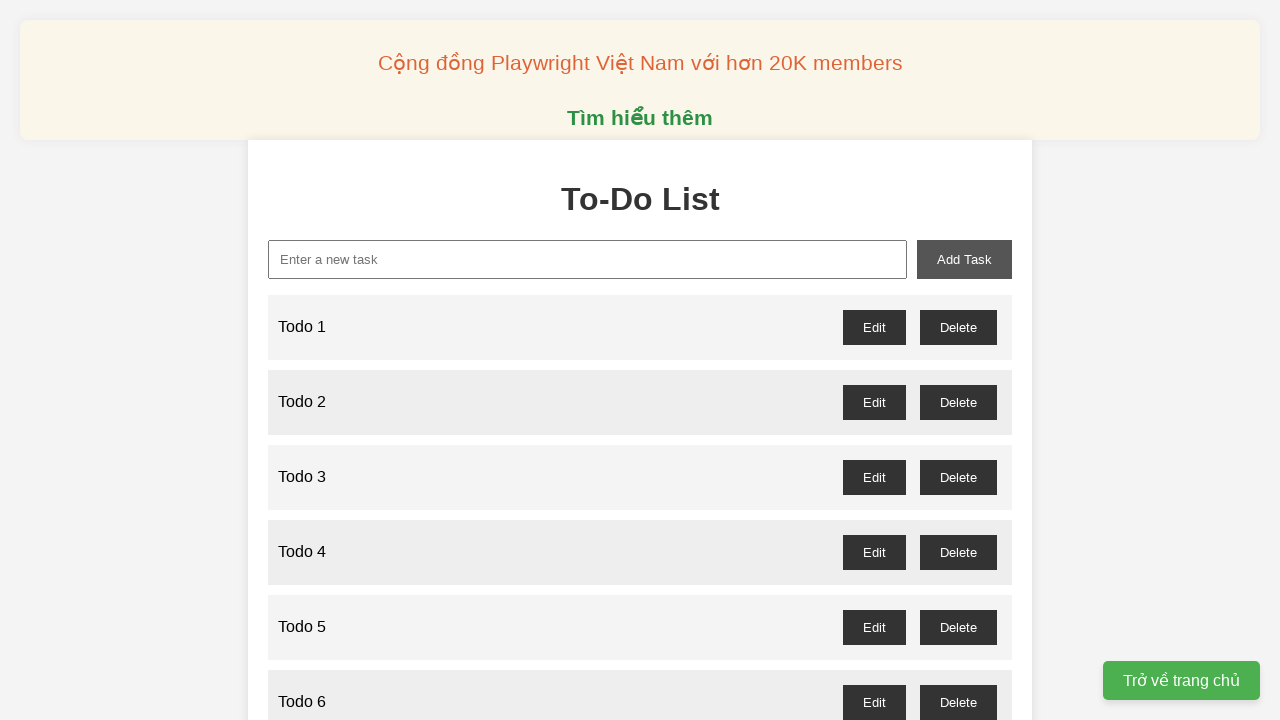

Filled new task input with 'Todo 100' on xpath=//input[@id='new-task']
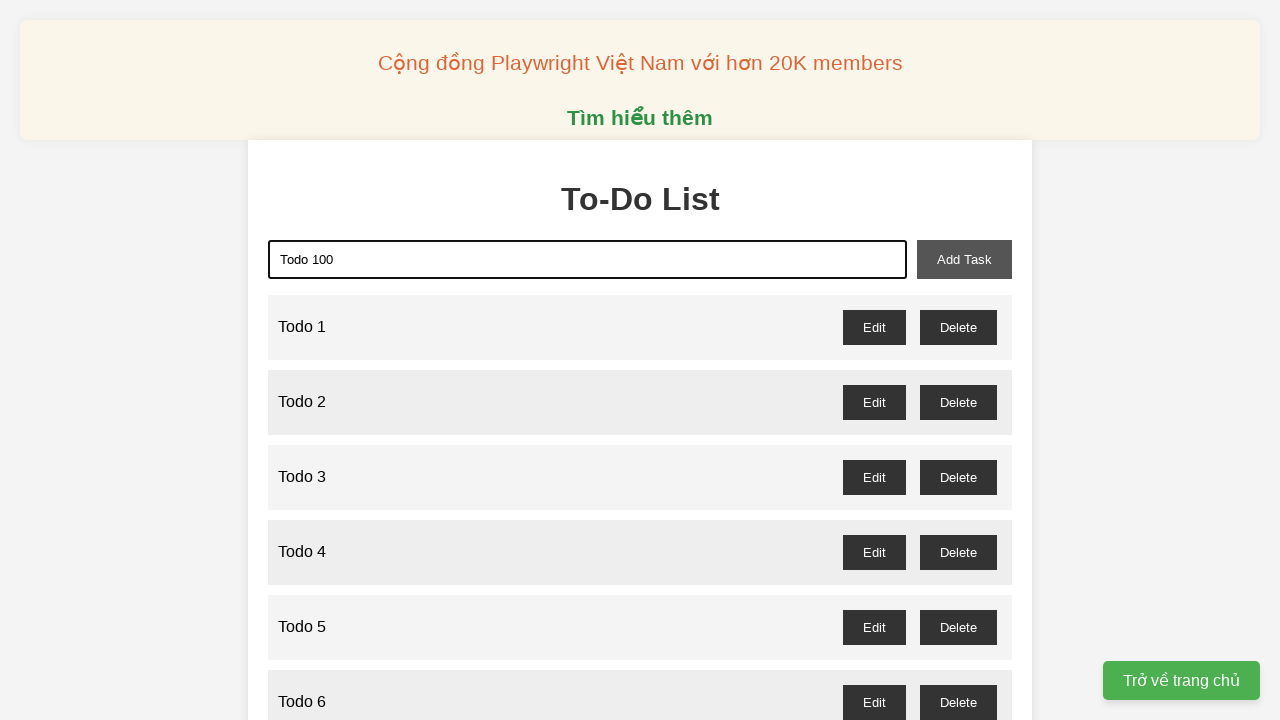

Clicked add task button to add 'Todo 100' at (964, 259) on xpath=//button[@id='add-task']
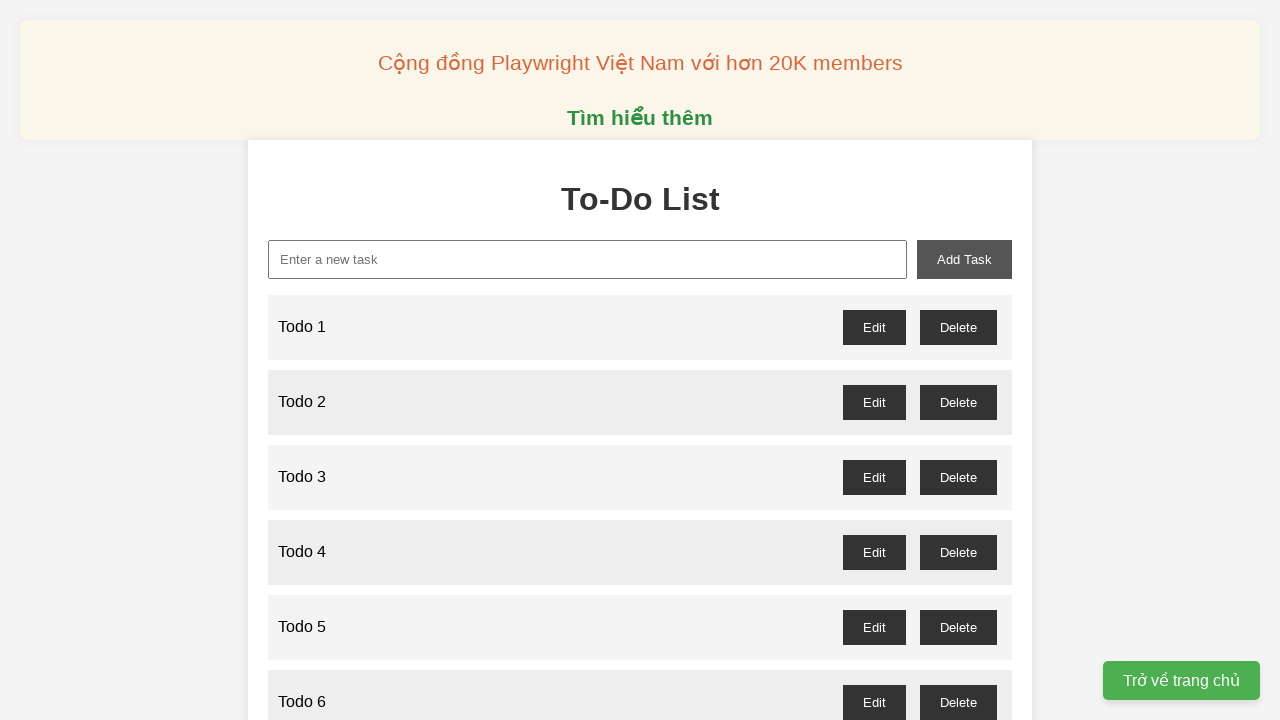

Retrieved all 100 todo items from the list
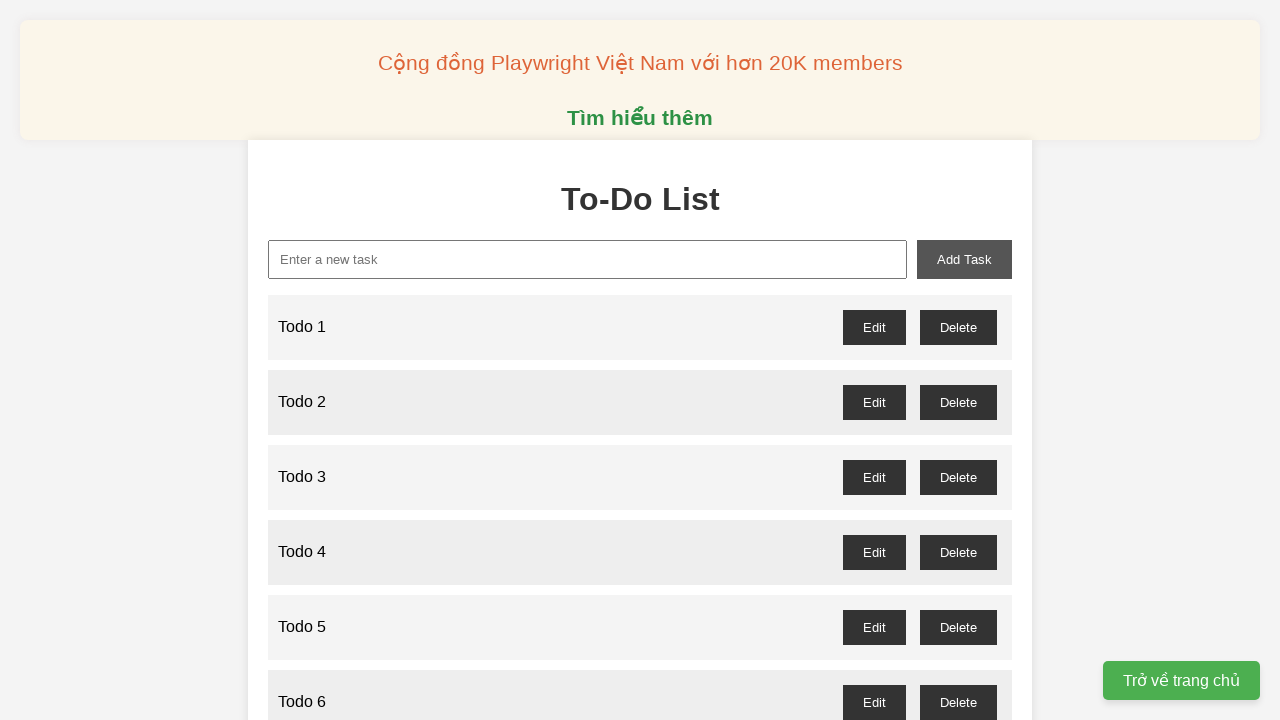

Set up dialog handler to automatically accept confirmation dialogs
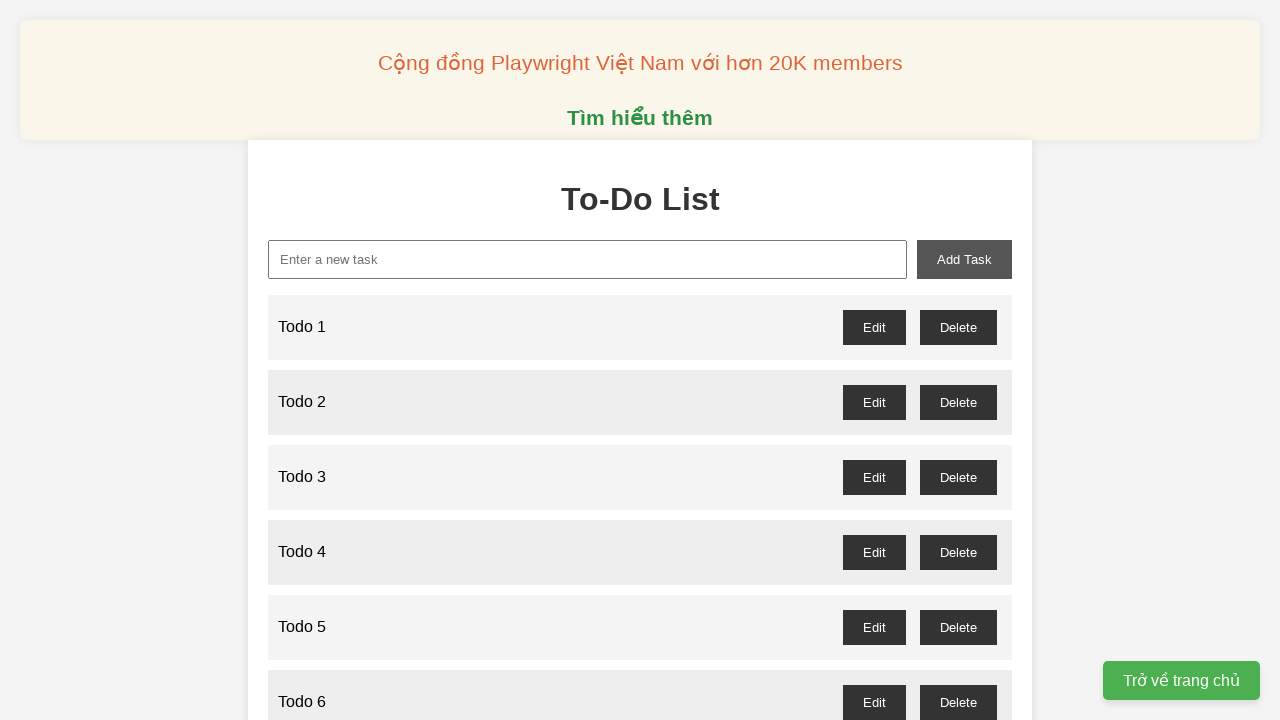

Clicked delete button for odd-numbered task 'Todo 1' at (958, 327) on //button[@id='todo-1-delete']
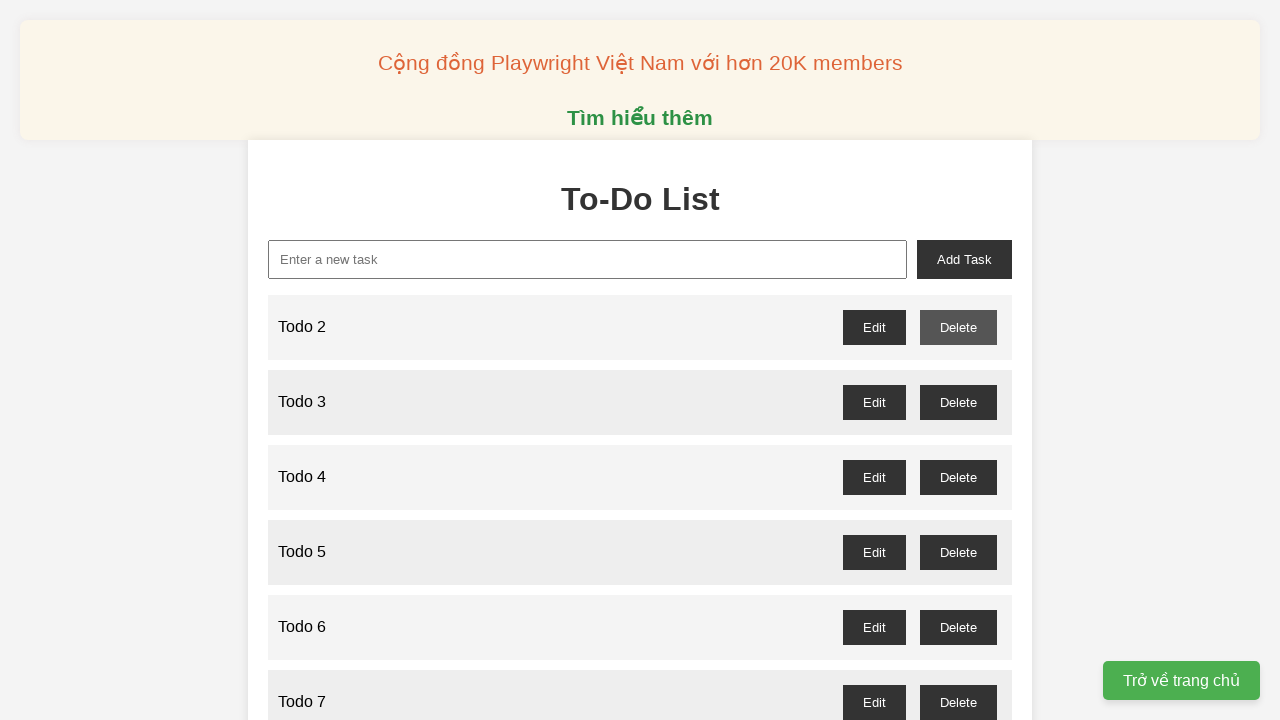

Clicked delete button for odd-numbered task 'Todo 3' at (958, 402) on //button[@id='todo-3-delete']
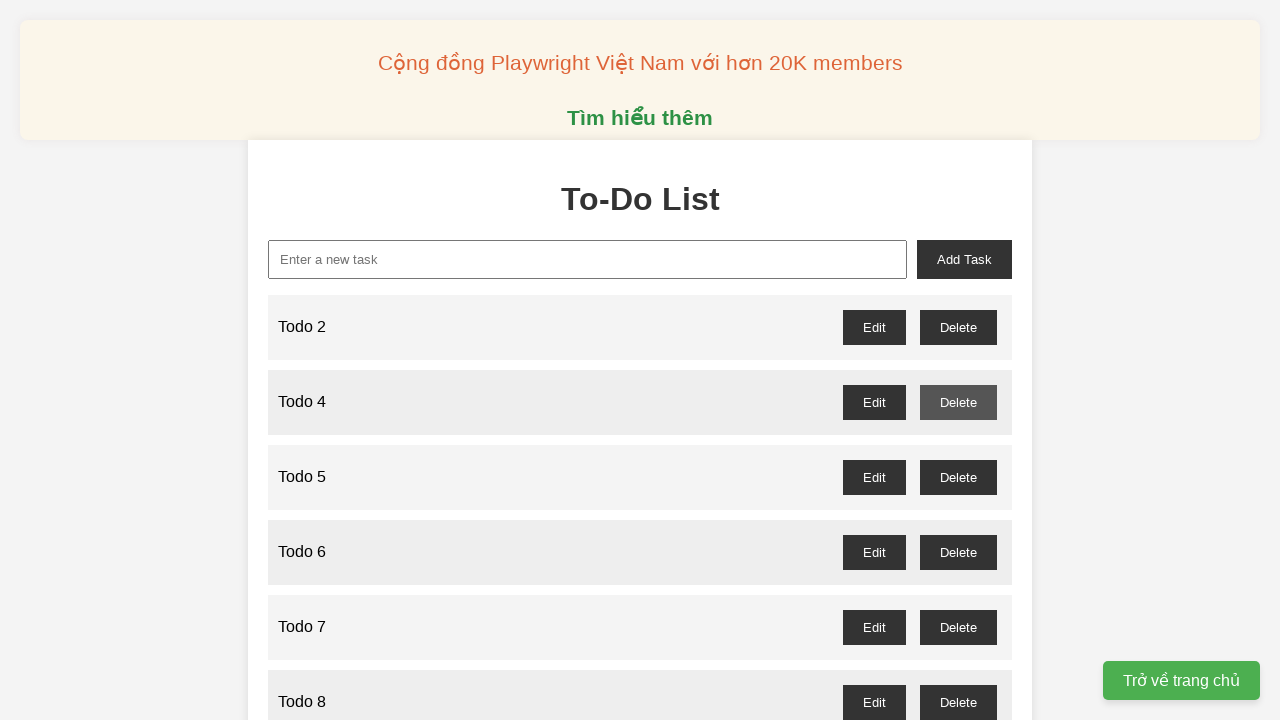

Clicked delete button for odd-numbered task 'Todo 5' at (958, 477) on //button[@id='todo-5-delete']
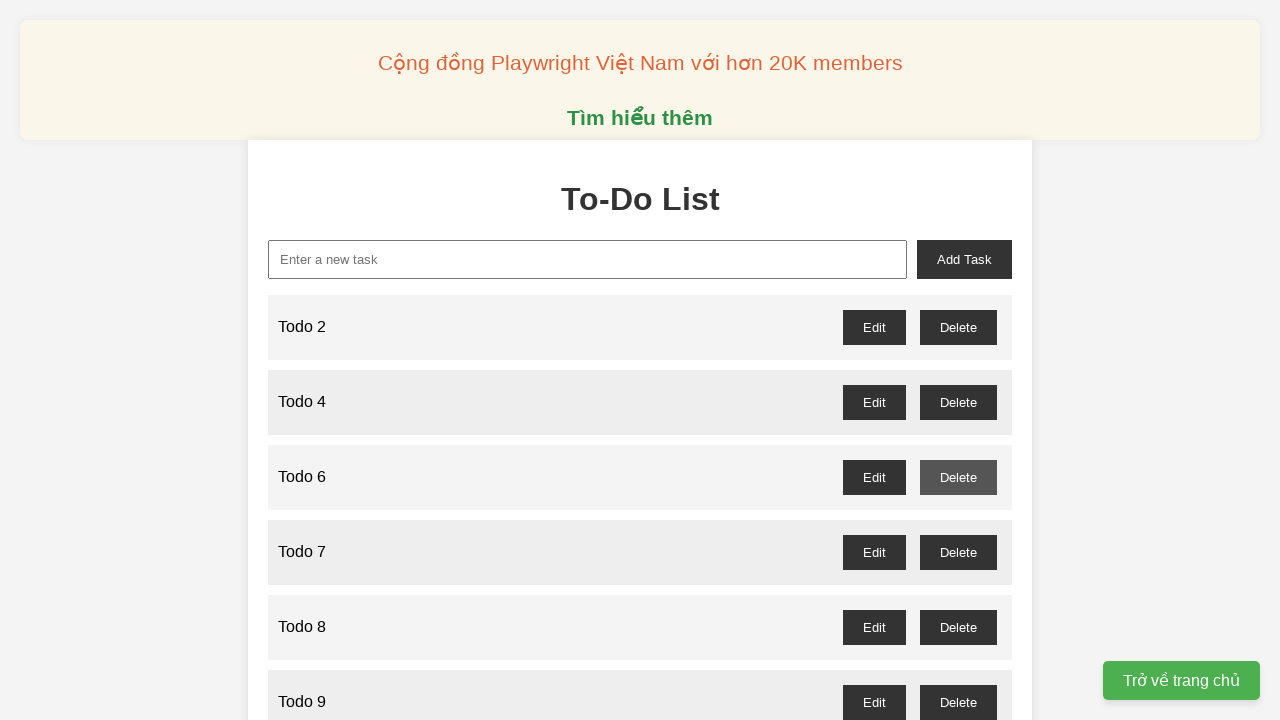

Clicked delete button for odd-numbered task 'Todo 7' at (958, 552) on //button[@id='todo-7-delete']
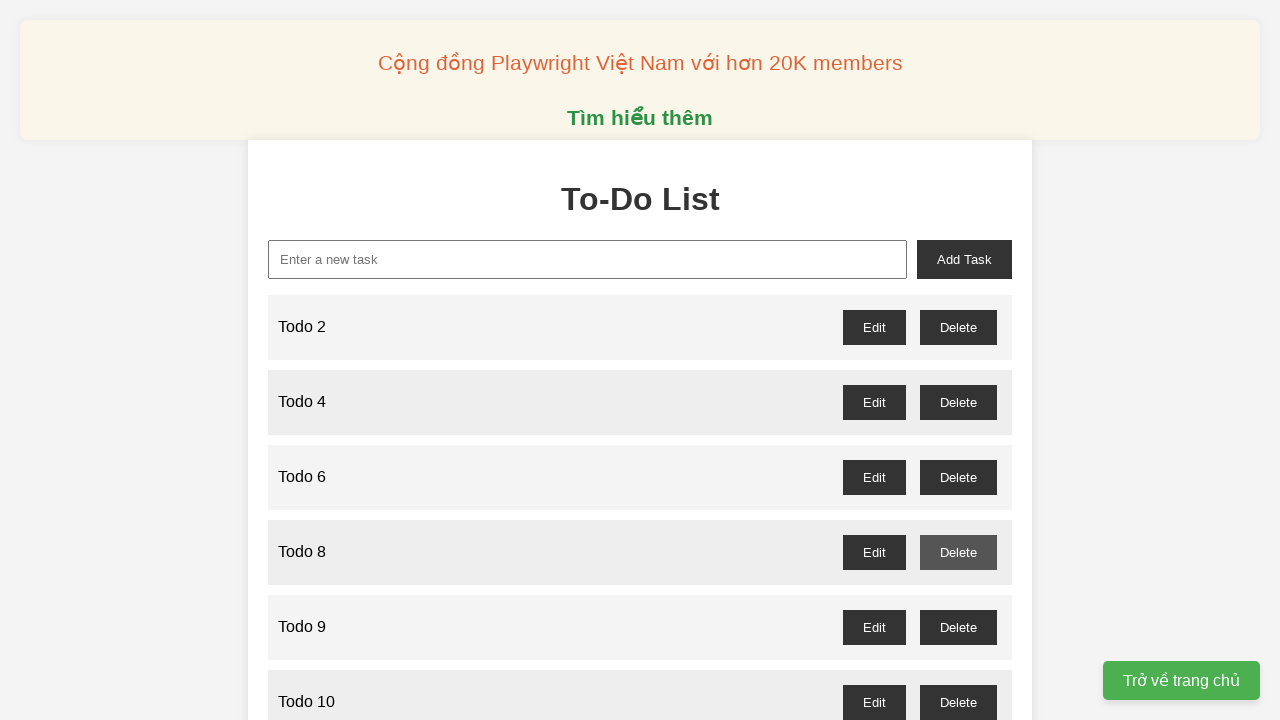

Clicked delete button for odd-numbered task 'Todo 9' at (958, 627) on //button[@id='todo-9-delete']
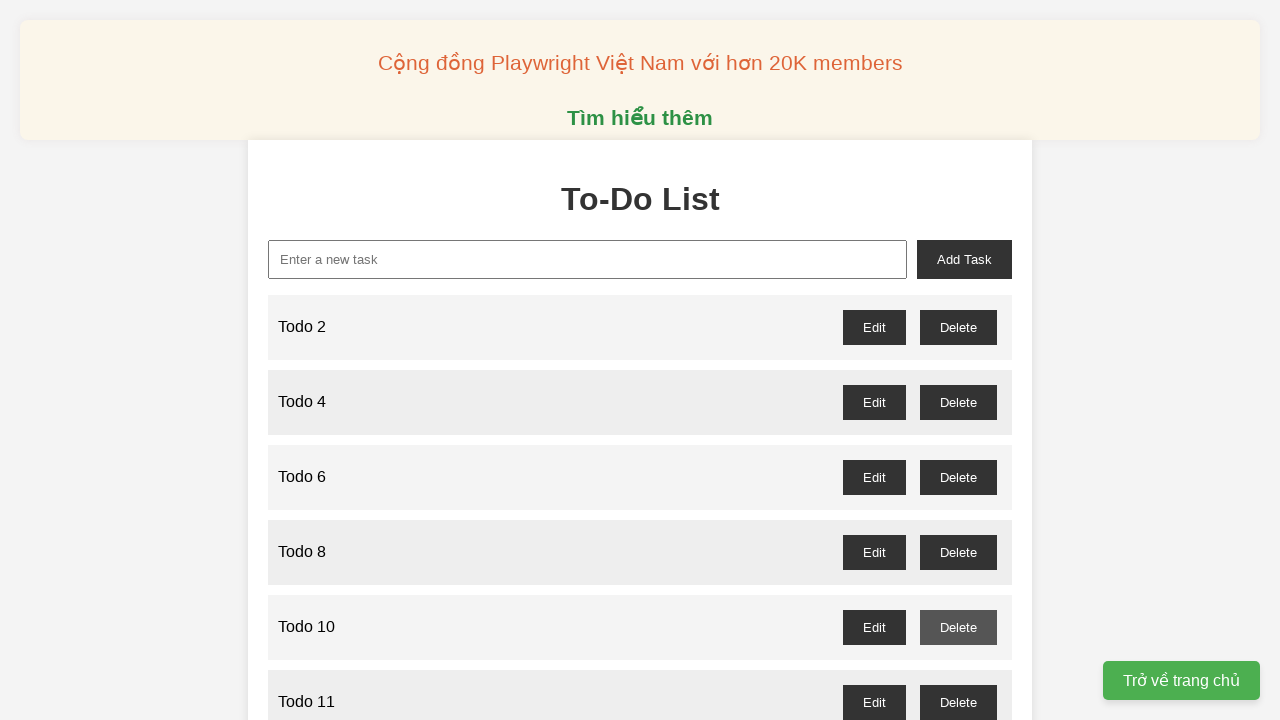

Clicked delete button for odd-numbered task 'Todo 11' at (958, 702) on //button[@id='todo-11-delete']
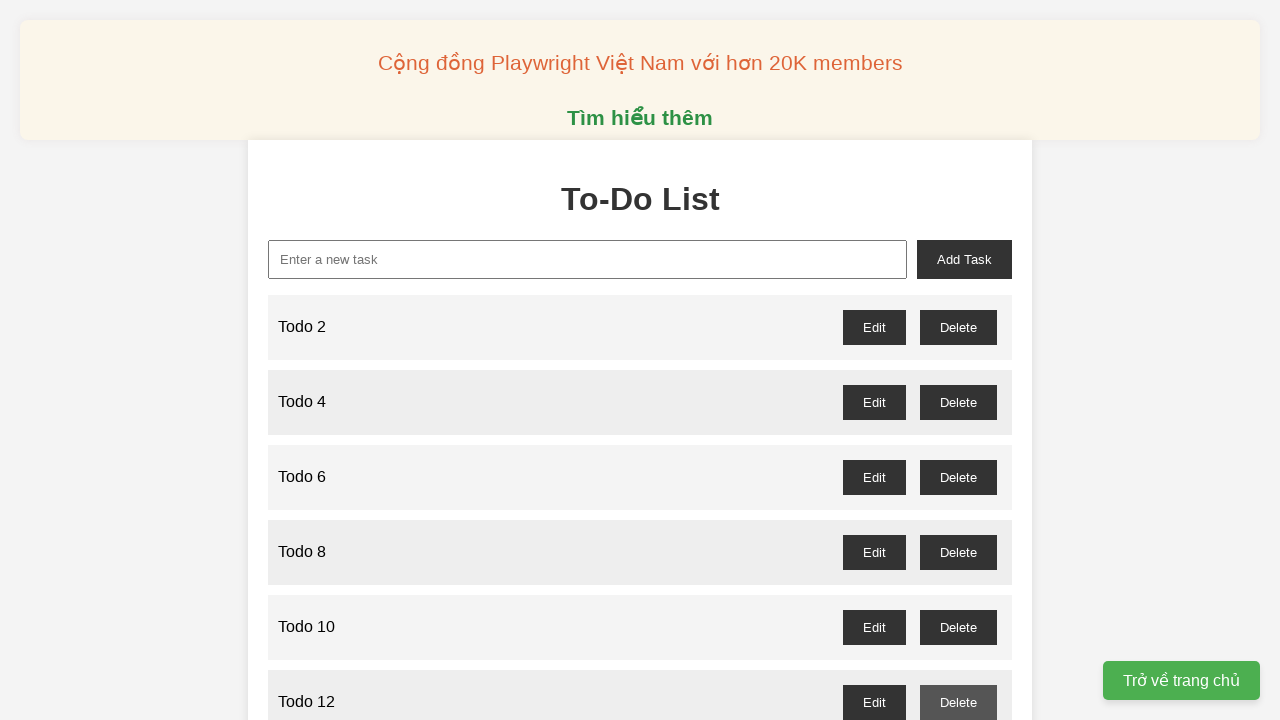

Clicked delete button for odd-numbered task 'Todo 13' at (958, 360) on //button[@id='todo-13-delete']
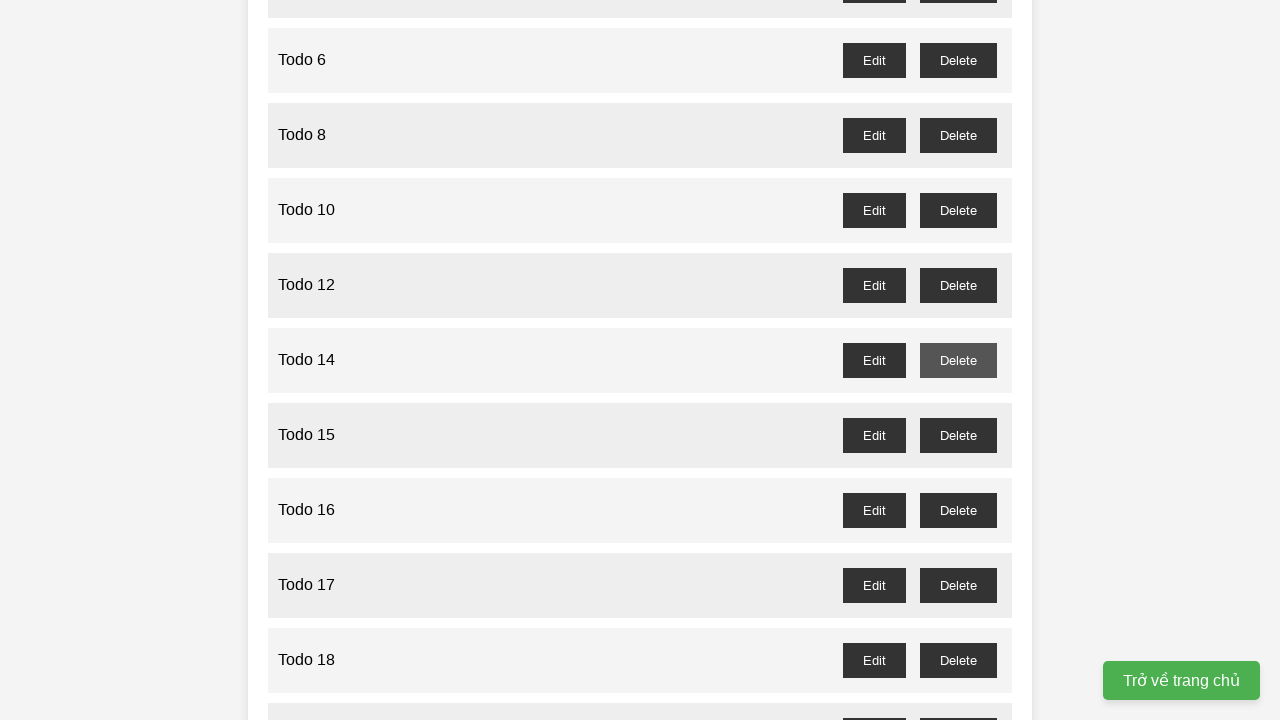

Clicked delete button for odd-numbered task 'Todo 15' at (958, 435) on //button[@id='todo-15-delete']
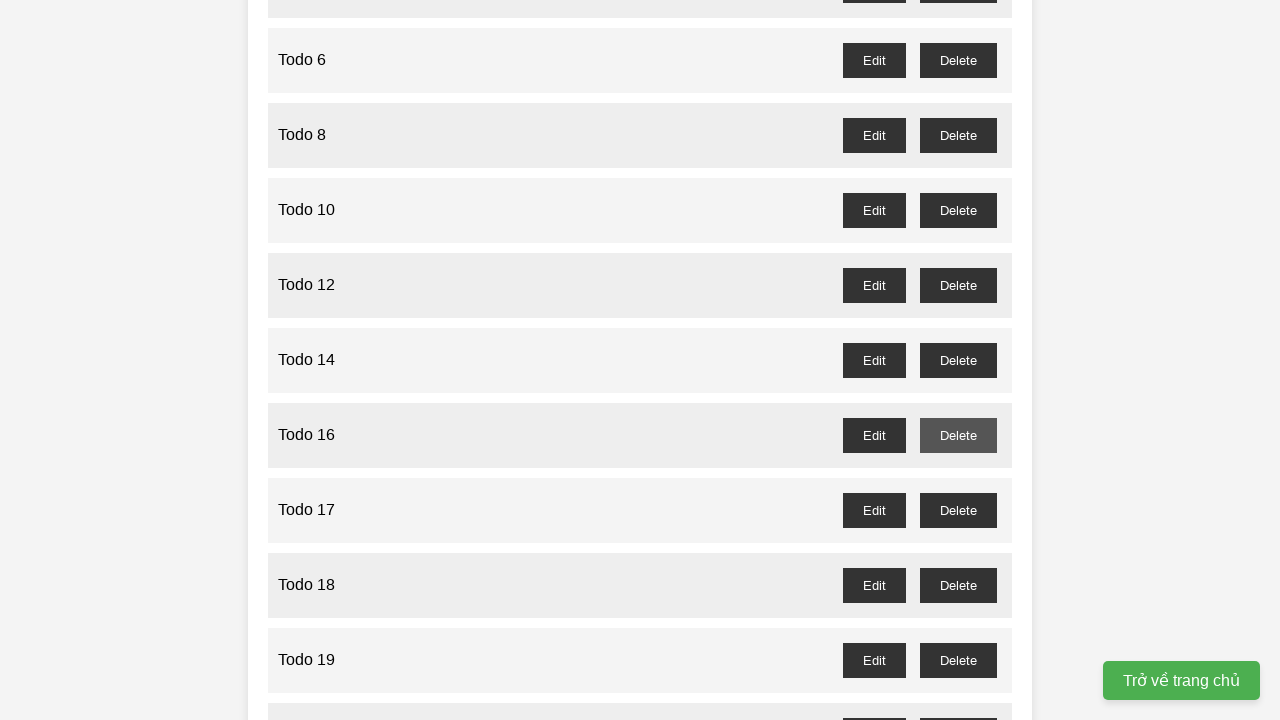

Clicked delete button for odd-numbered task 'Todo 17' at (958, 510) on //button[@id='todo-17-delete']
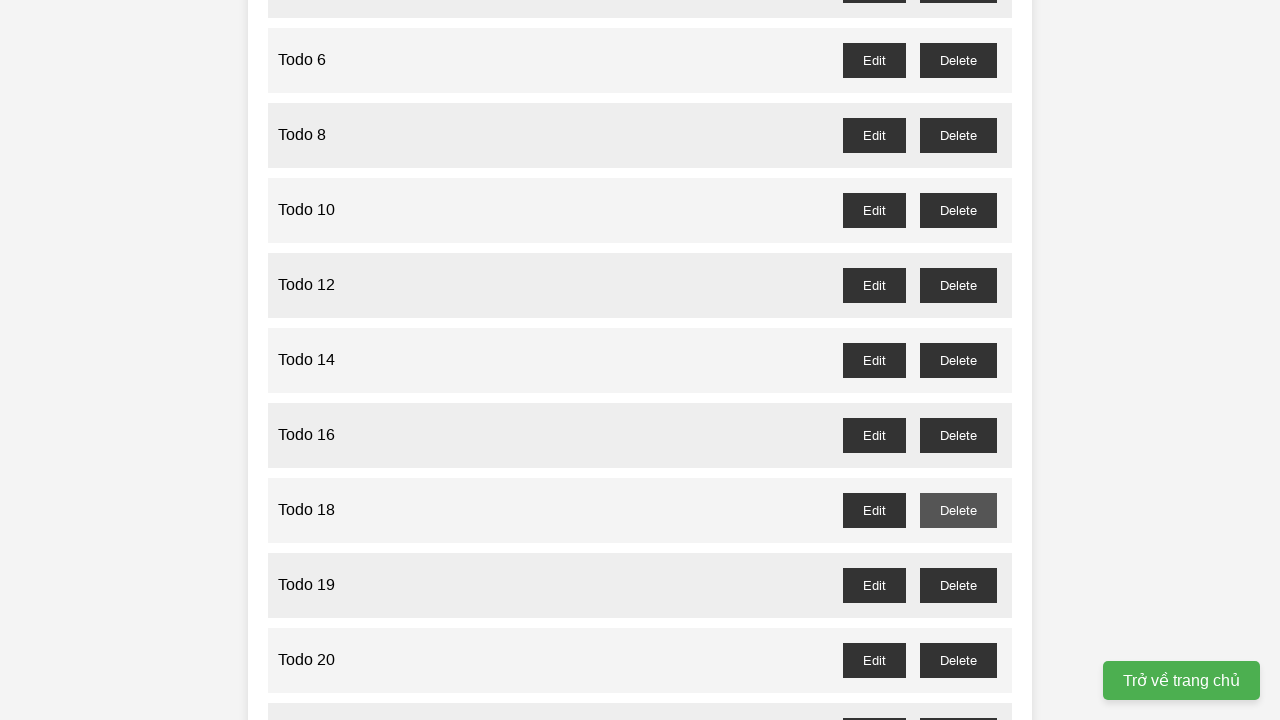

Clicked delete button for odd-numbered task 'Todo 19' at (958, 585) on //button[@id='todo-19-delete']
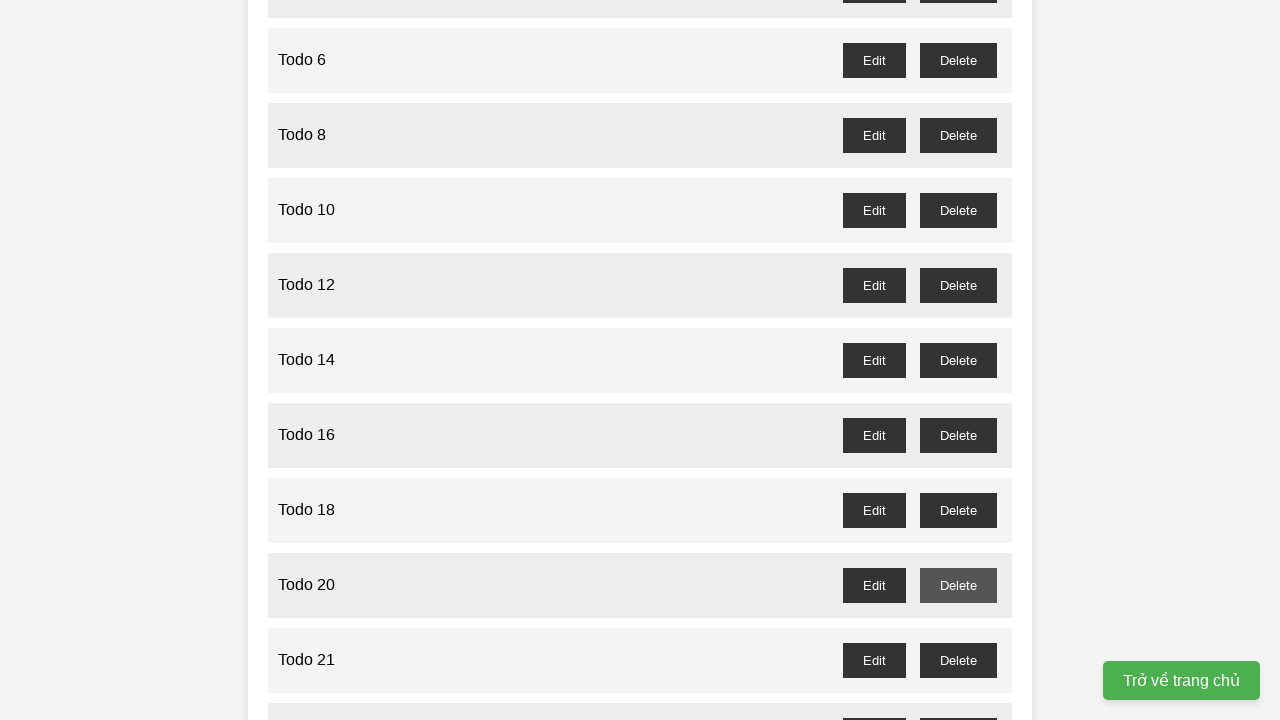

Clicked delete button for odd-numbered task 'Todo 21' at (958, 660) on //button[@id='todo-21-delete']
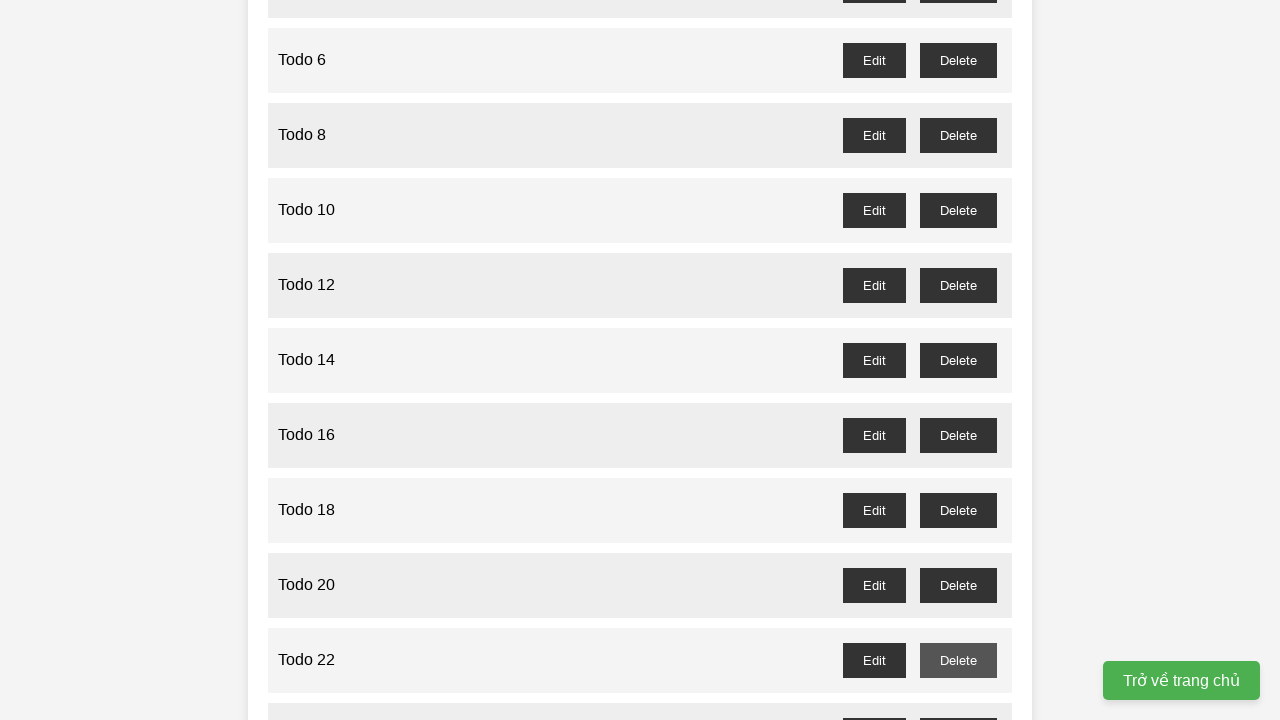

Clicked delete button for odd-numbered task 'Todo 23' at (958, 703) on //button[@id='todo-23-delete']
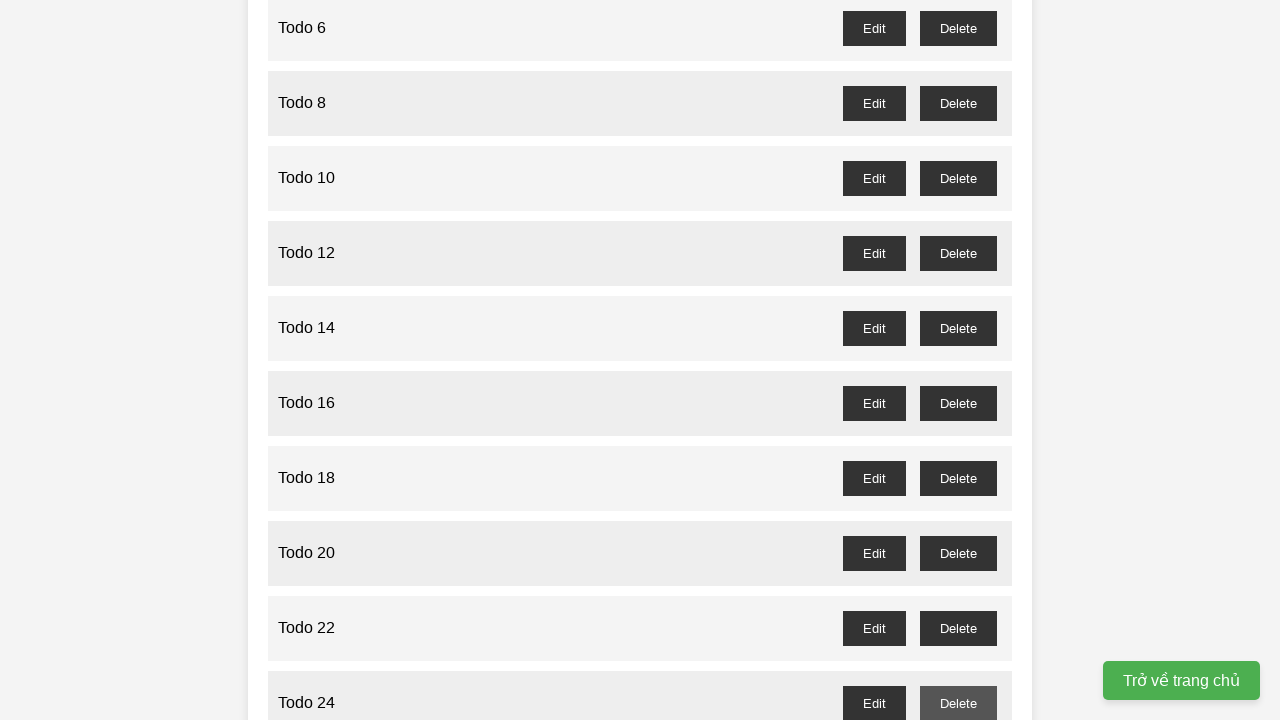

Clicked delete button for odd-numbered task 'Todo 25' at (958, 360) on //button[@id='todo-25-delete']
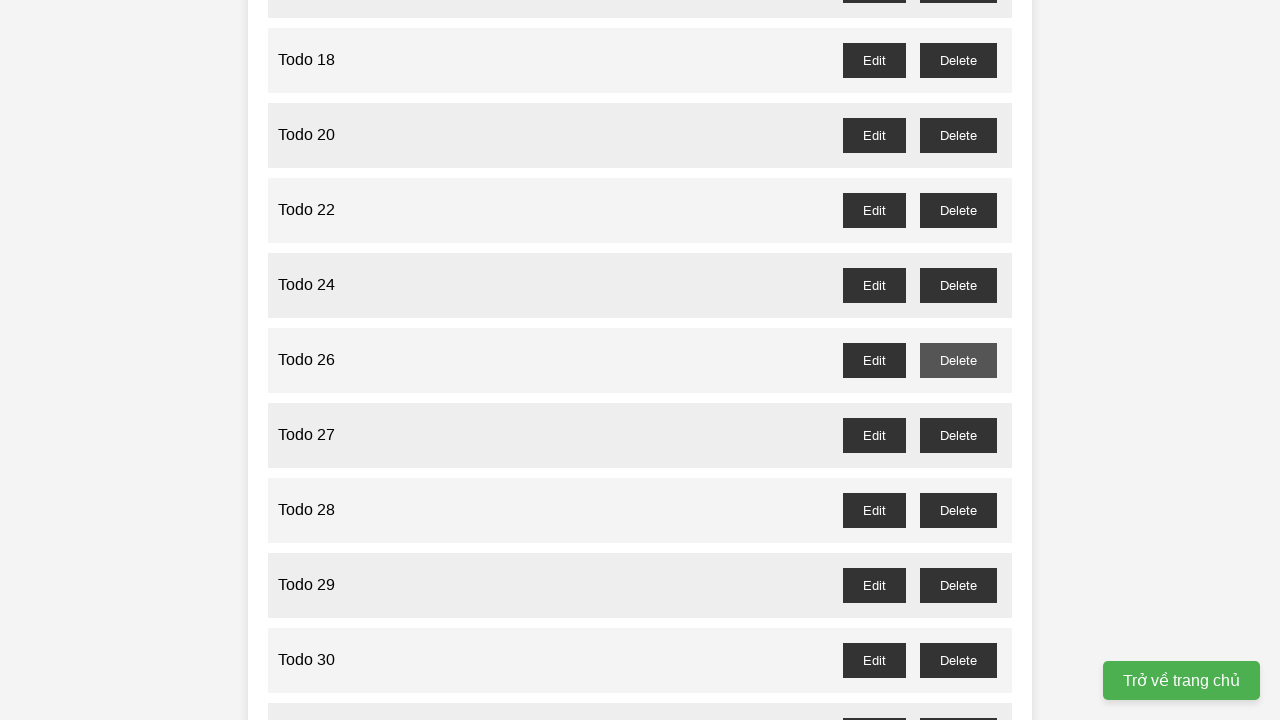

Clicked delete button for odd-numbered task 'Todo 27' at (958, 435) on //button[@id='todo-27-delete']
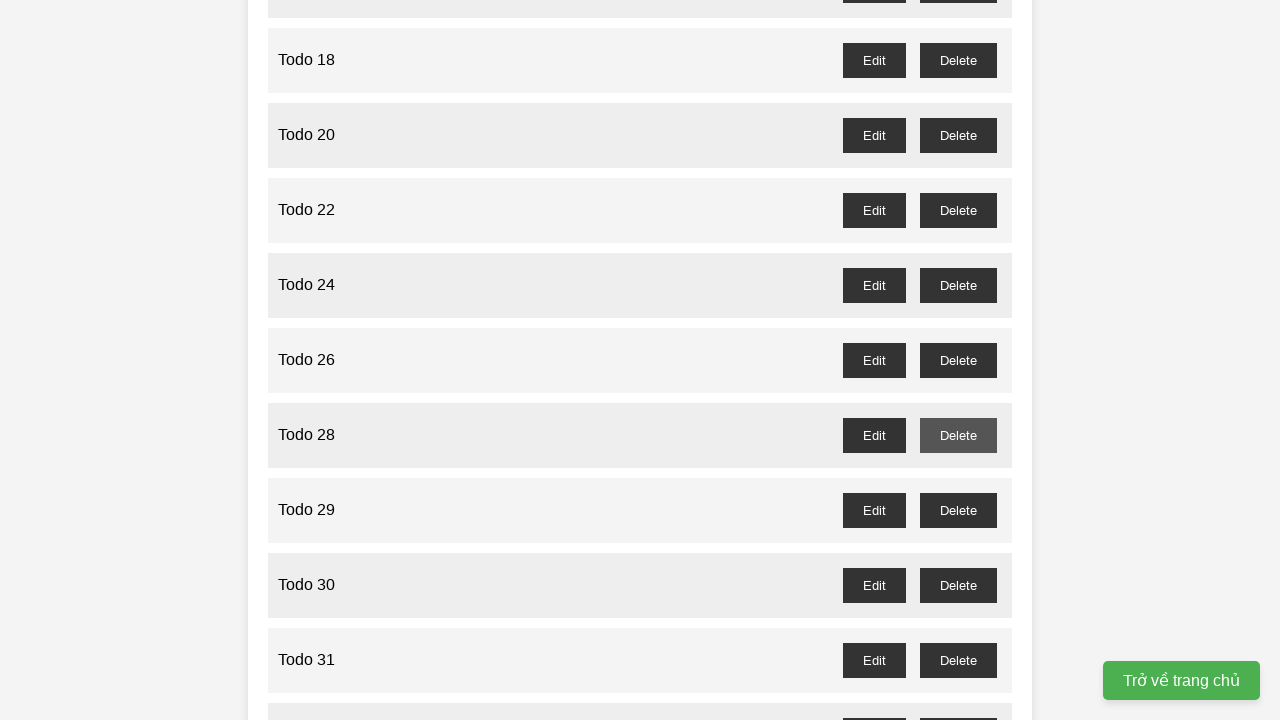

Clicked delete button for odd-numbered task 'Todo 29' at (958, 510) on //button[@id='todo-29-delete']
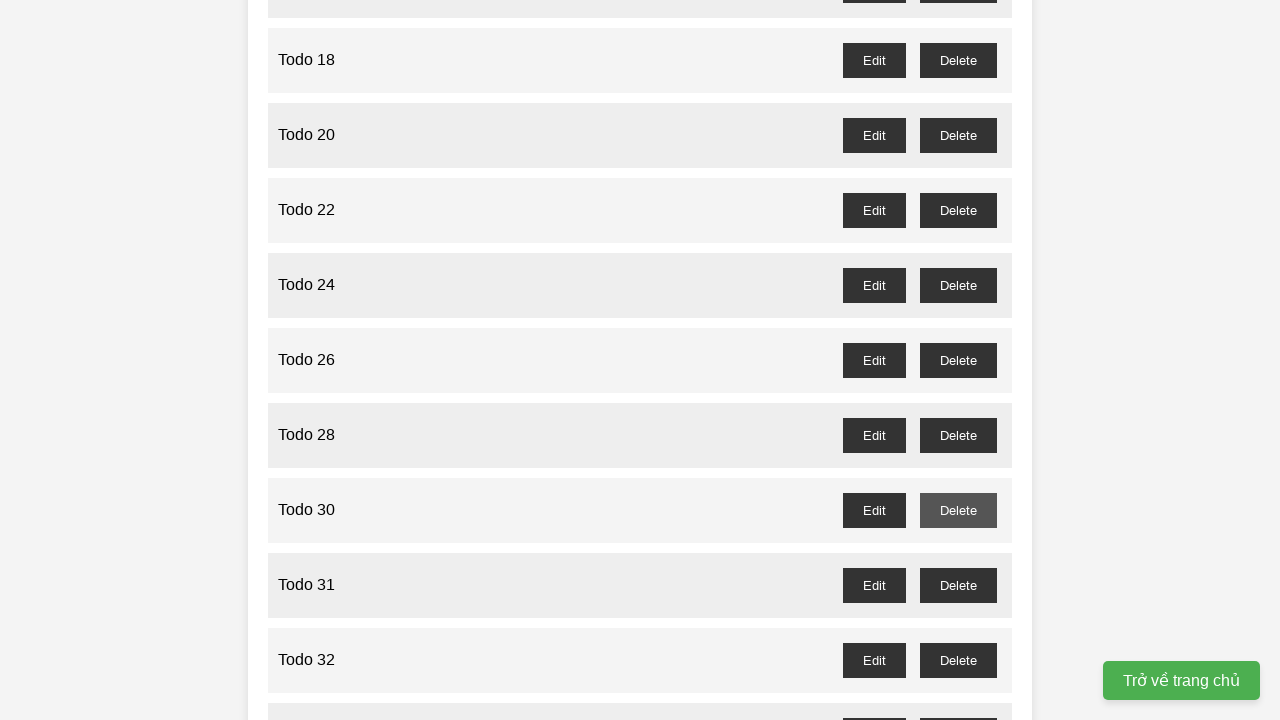

Clicked delete button for odd-numbered task 'Todo 31' at (958, 585) on //button[@id='todo-31-delete']
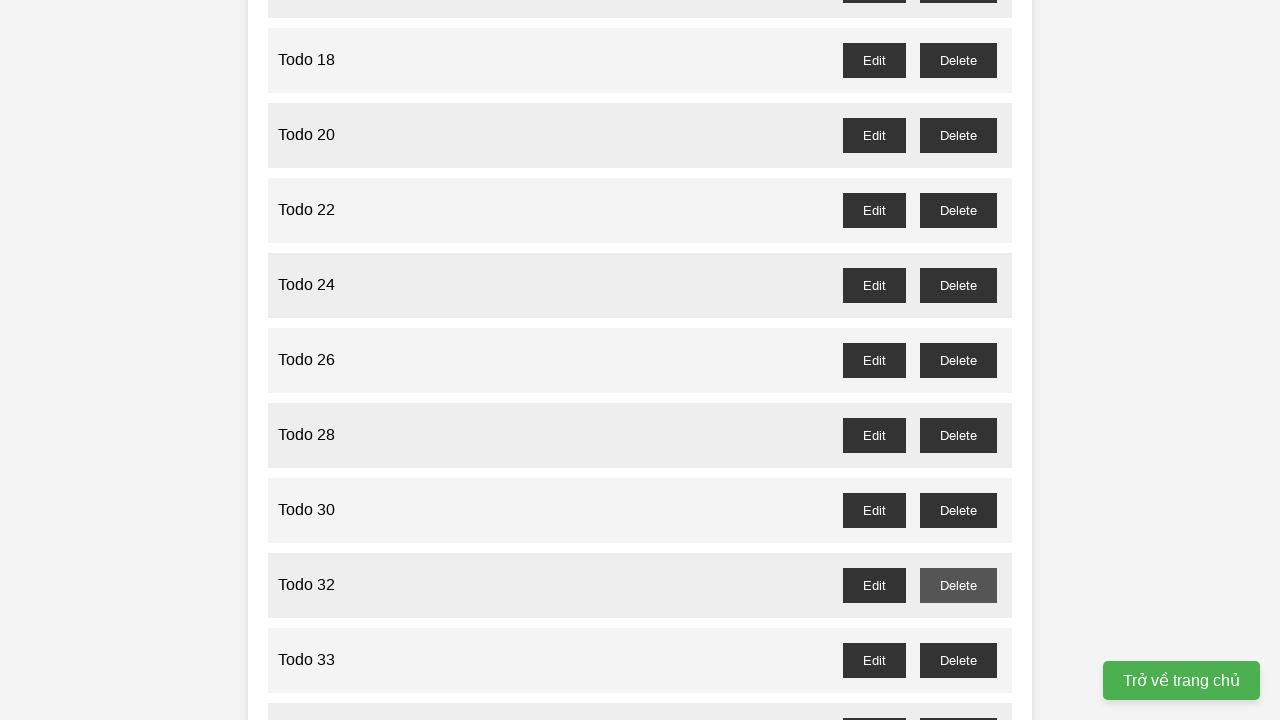

Clicked delete button for odd-numbered task 'Todo 33' at (958, 660) on //button[@id='todo-33-delete']
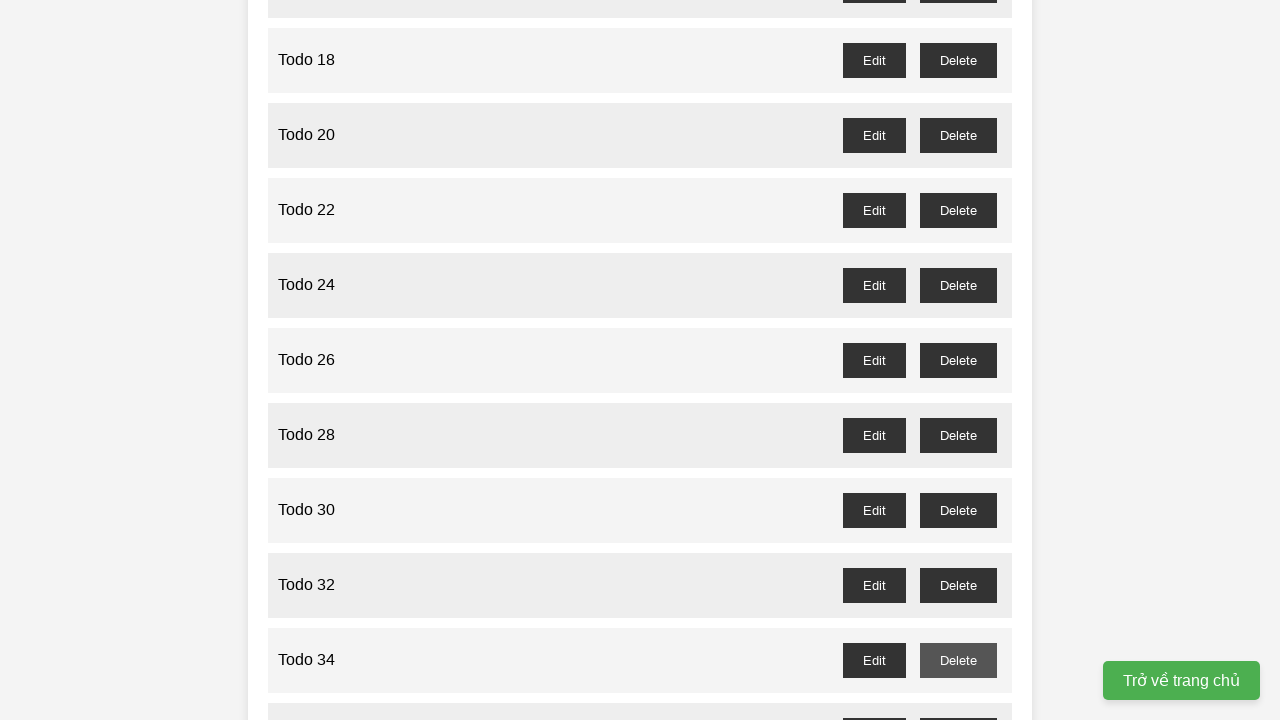

Clicked delete button for odd-numbered task 'Todo 35' at (958, 703) on //button[@id='todo-35-delete']
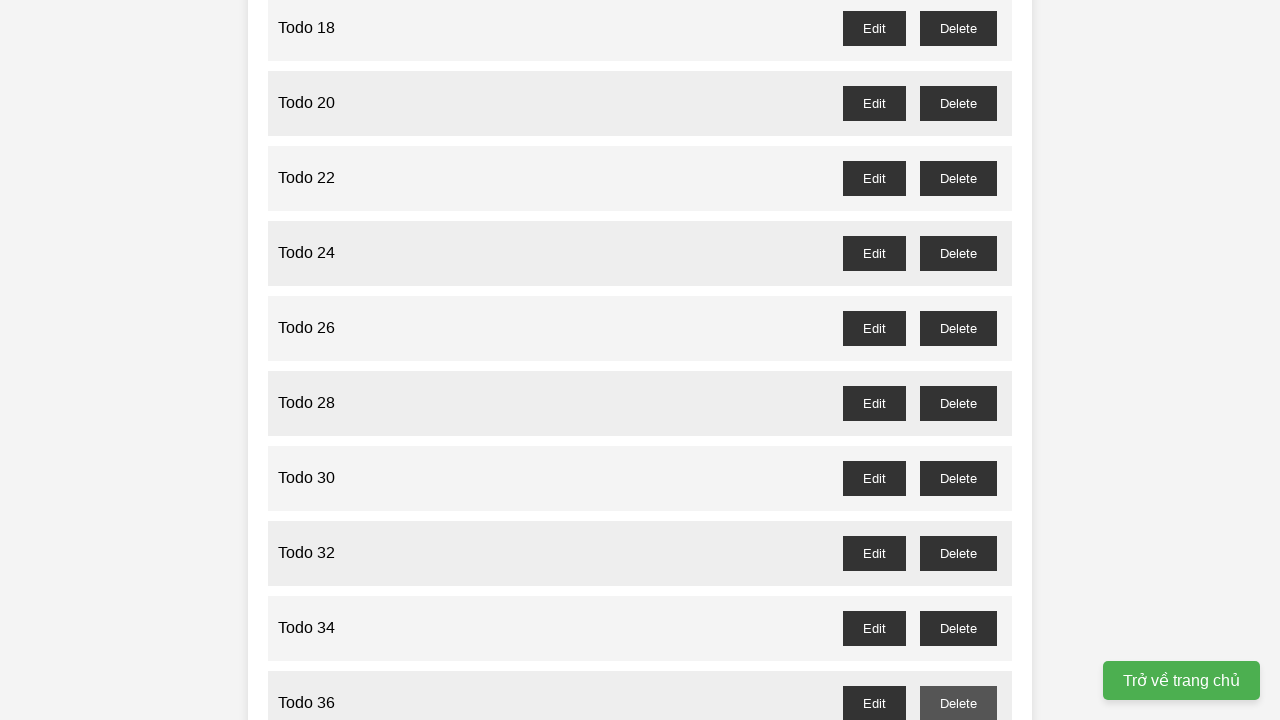

Clicked delete button for odd-numbered task 'Todo 37' at (958, 360) on //button[@id='todo-37-delete']
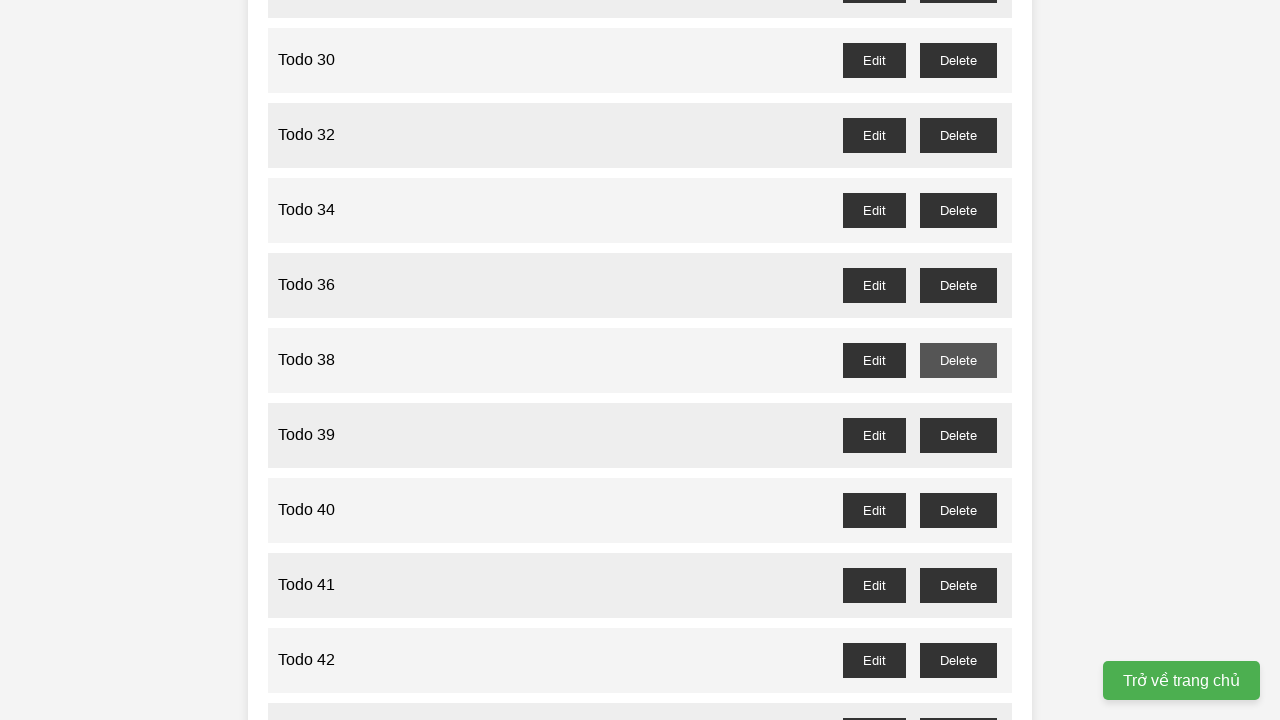

Clicked delete button for odd-numbered task 'Todo 39' at (958, 435) on //button[@id='todo-39-delete']
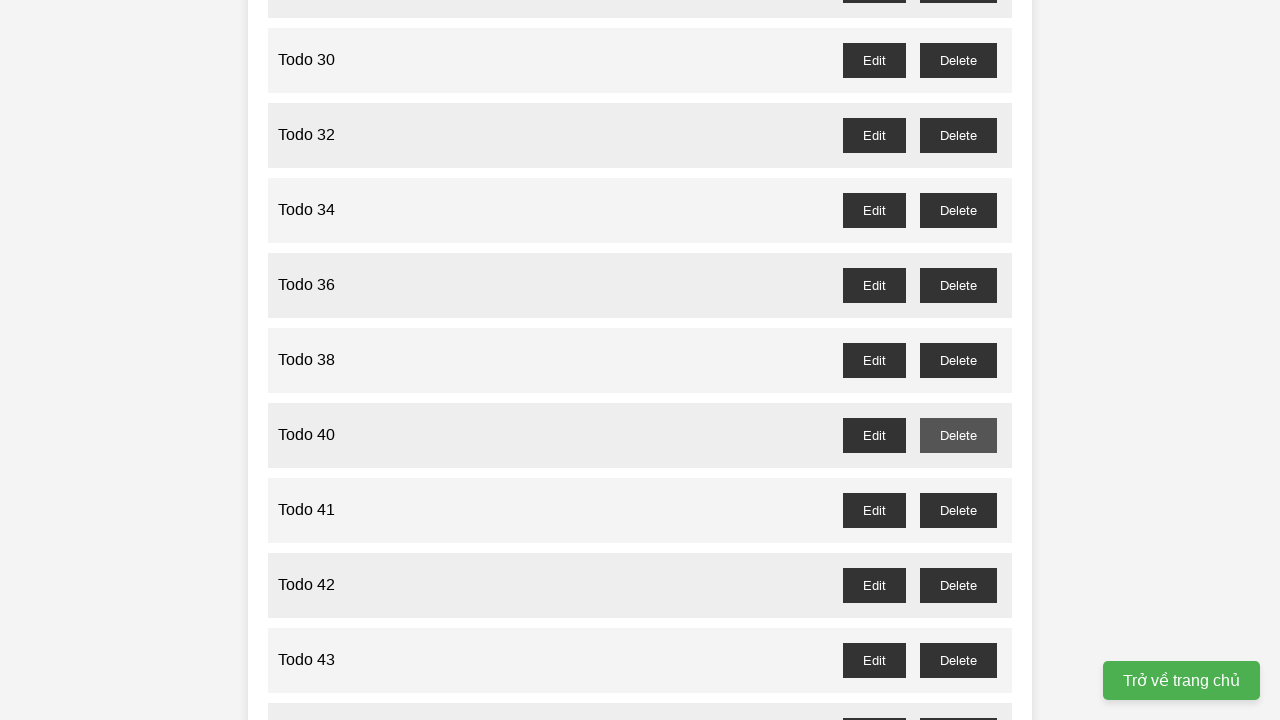

Clicked delete button for odd-numbered task 'Todo 41' at (958, 510) on //button[@id='todo-41-delete']
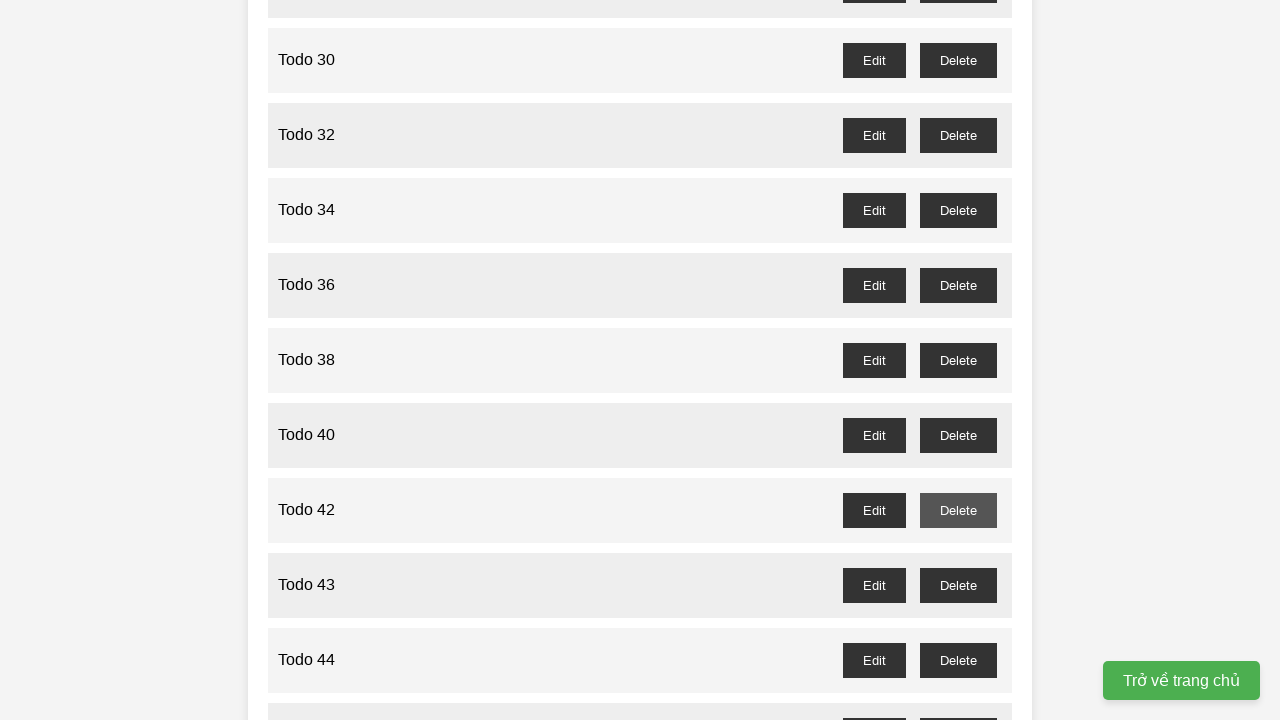

Clicked delete button for odd-numbered task 'Todo 43' at (958, 585) on //button[@id='todo-43-delete']
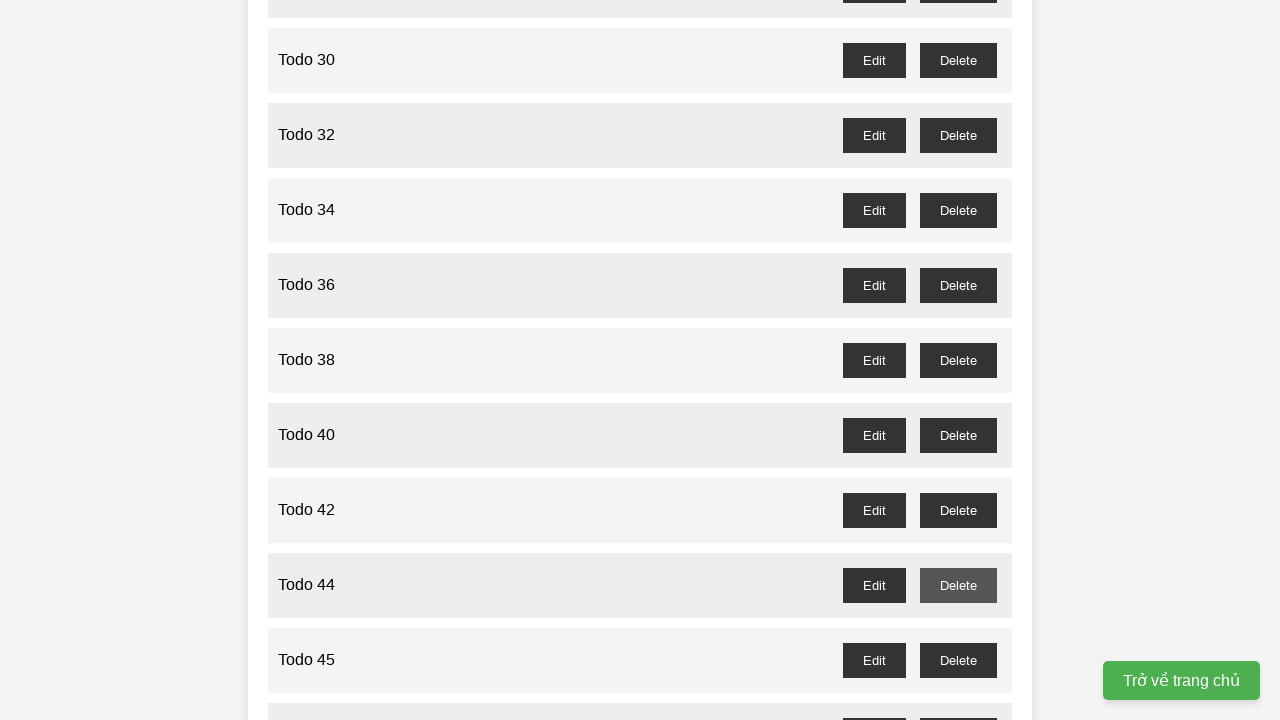

Clicked delete button for odd-numbered task 'Todo 45' at (958, 660) on //button[@id='todo-45-delete']
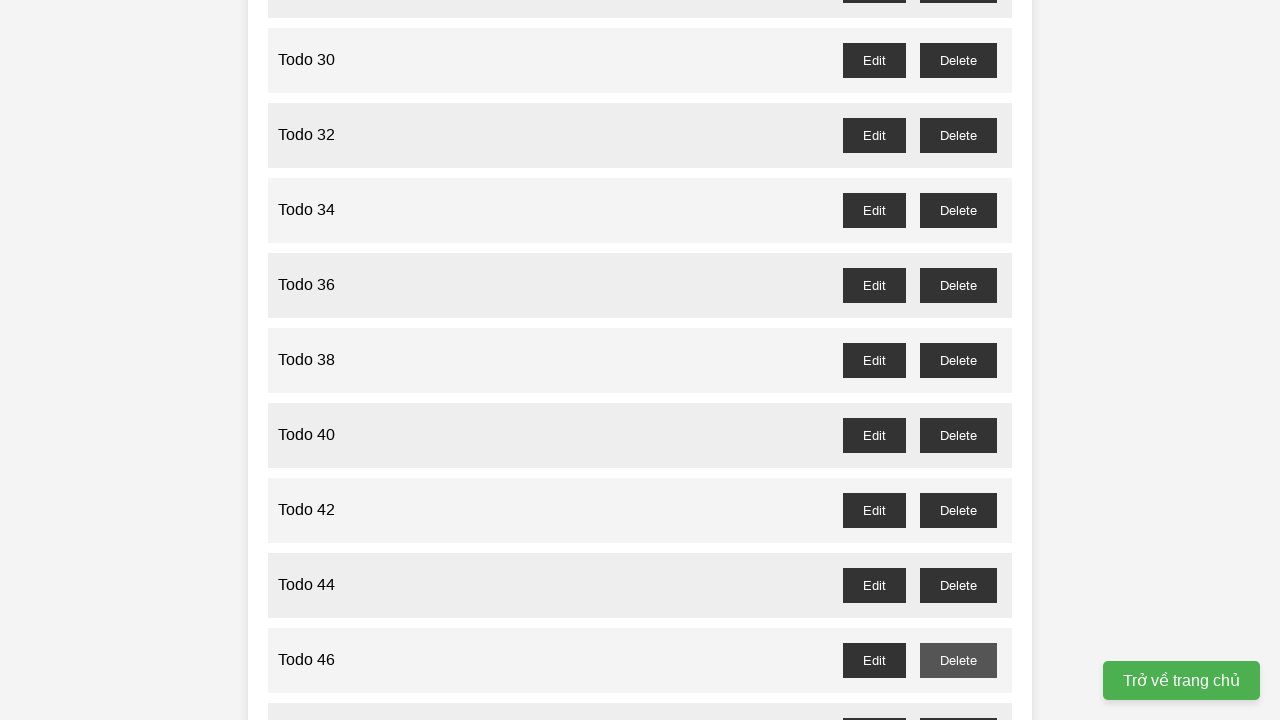

Clicked delete button for odd-numbered task 'Todo 47' at (958, 703) on //button[@id='todo-47-delete']
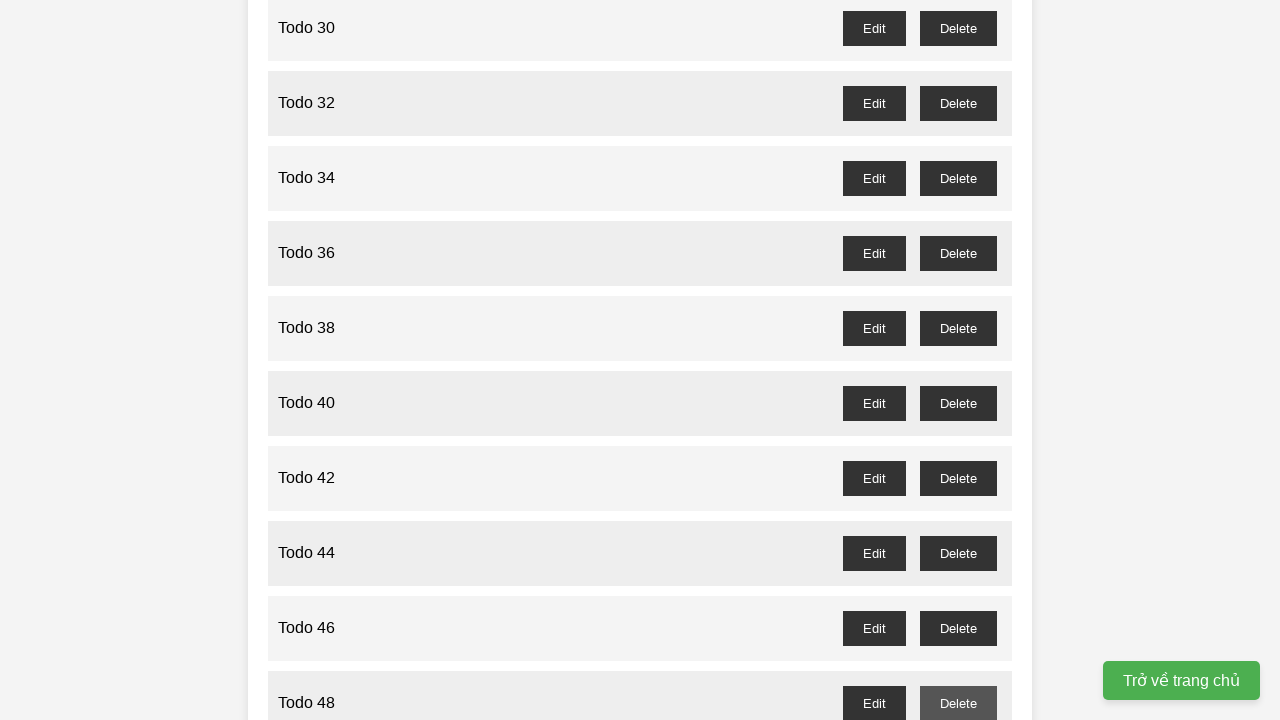

Clicked delete button for odd-numbered task 'Todo 49' at (958, 360) on //button[@id='todo-49-delete']
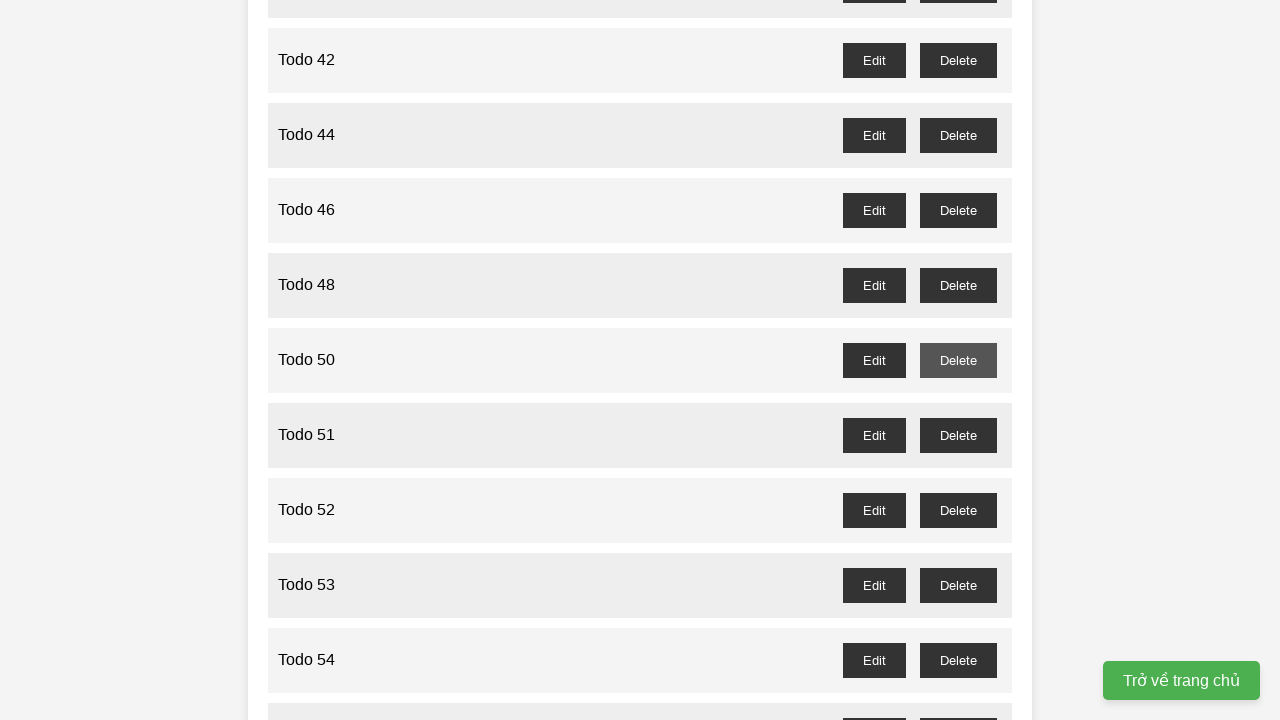

Clicked delete button for odd-numbered task 'Todo 51' at (958, 435) on //button[@id='todo-51-delete']
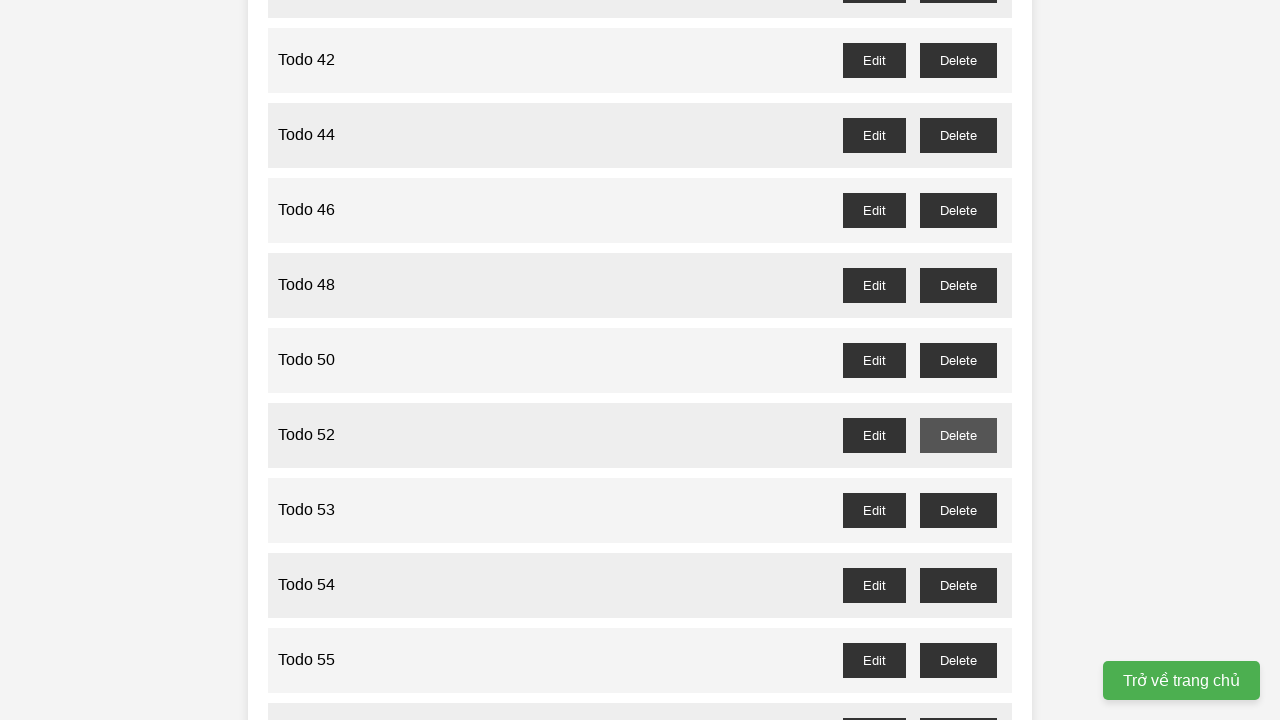

Clicked delete button for odd-numbered task 'Todo 53' at (958, 510) on //button[@id='todo-53-delete']
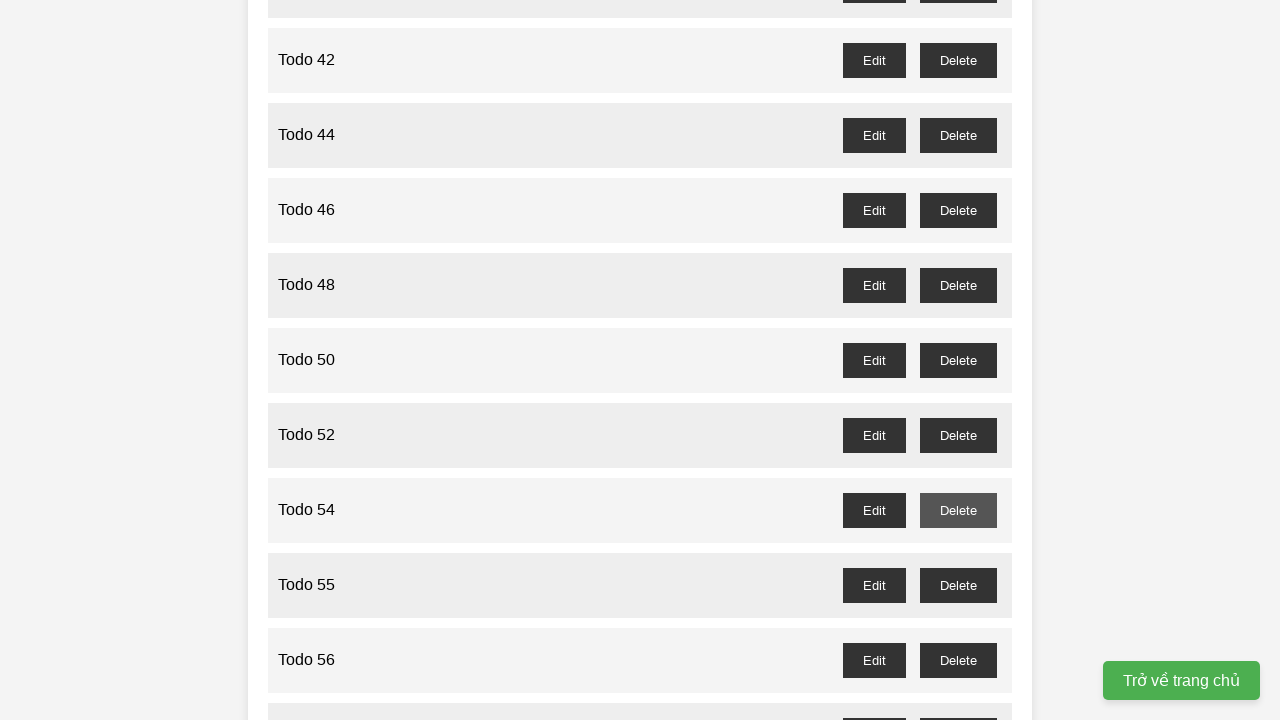

Clicked delete button for odd-numbered task 'Todo 55' at (958, 585) on //button[@id='todo-55-delete']
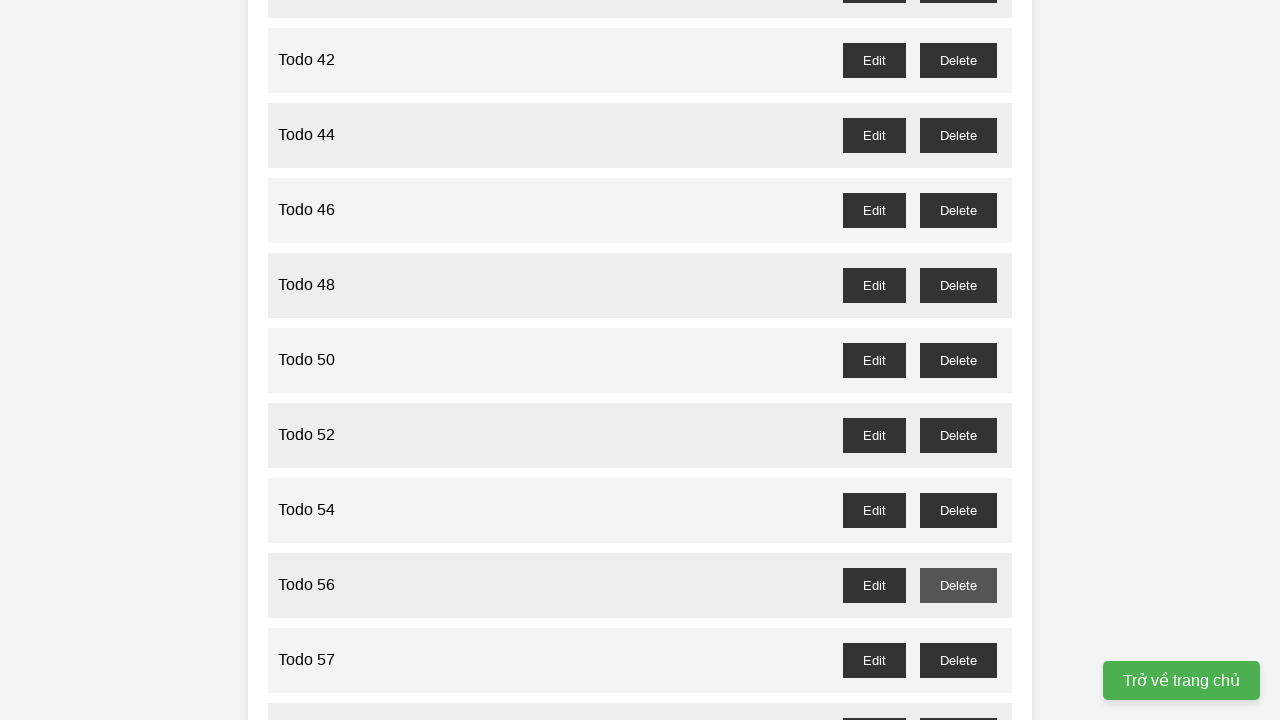

Clicked delete button for odd-numbered task 'Todo 57' at (958, 660) on //button[@id='todo-57-delete']
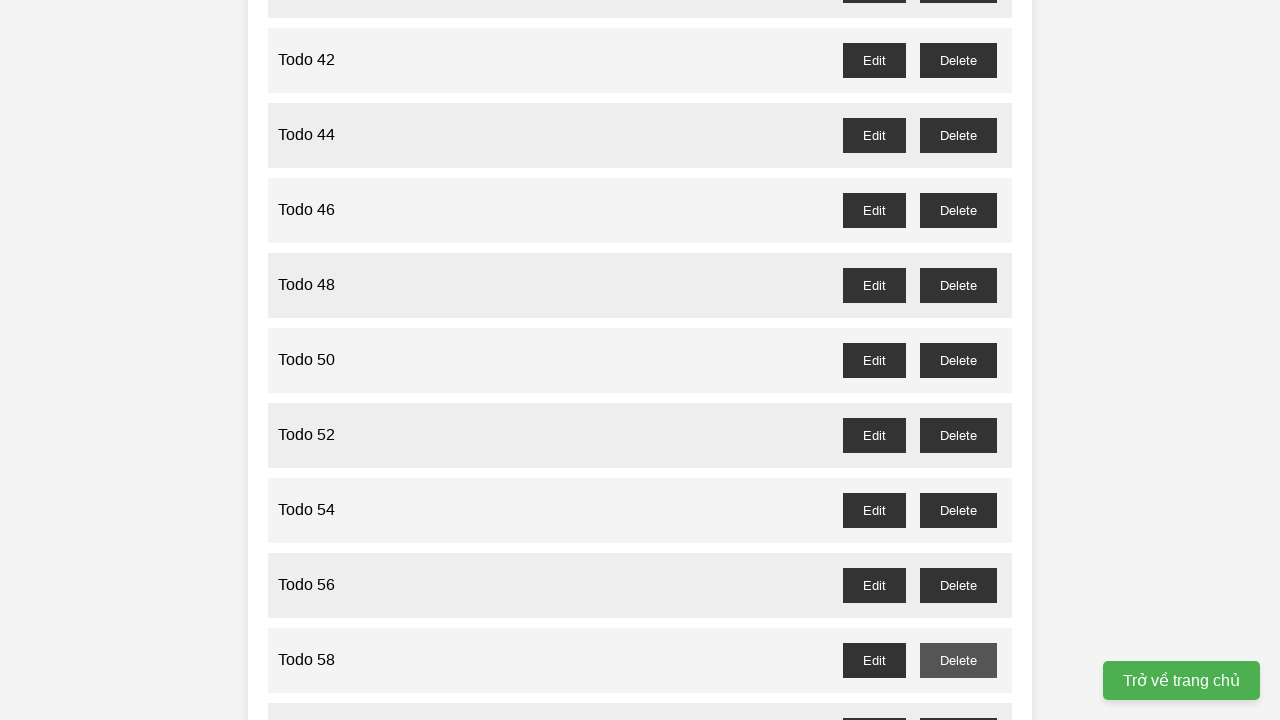

Clicked delete button for odd-numbered task 'Todo 59' at (958, 703) on //button[@id='todo-59-delete']
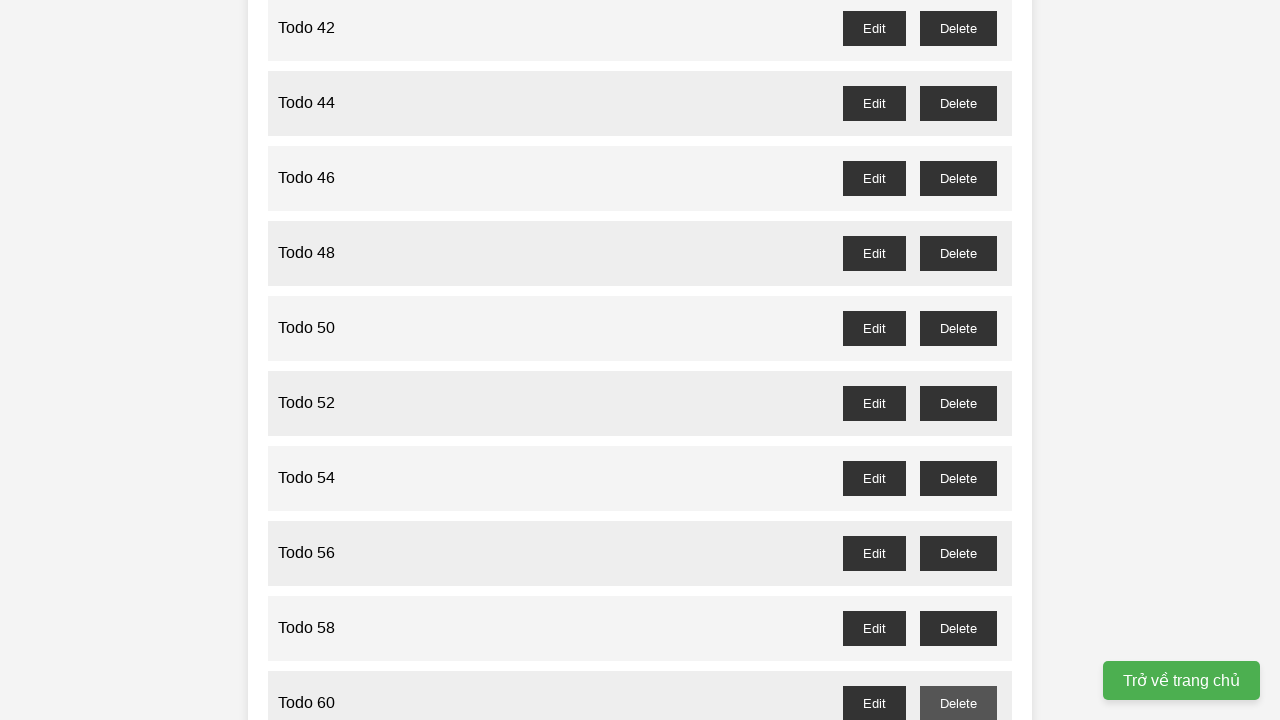

Clicked delete button for odd-numbered task 'Todo 61' at (958, 360) on //button[@id='todo-61-delete']
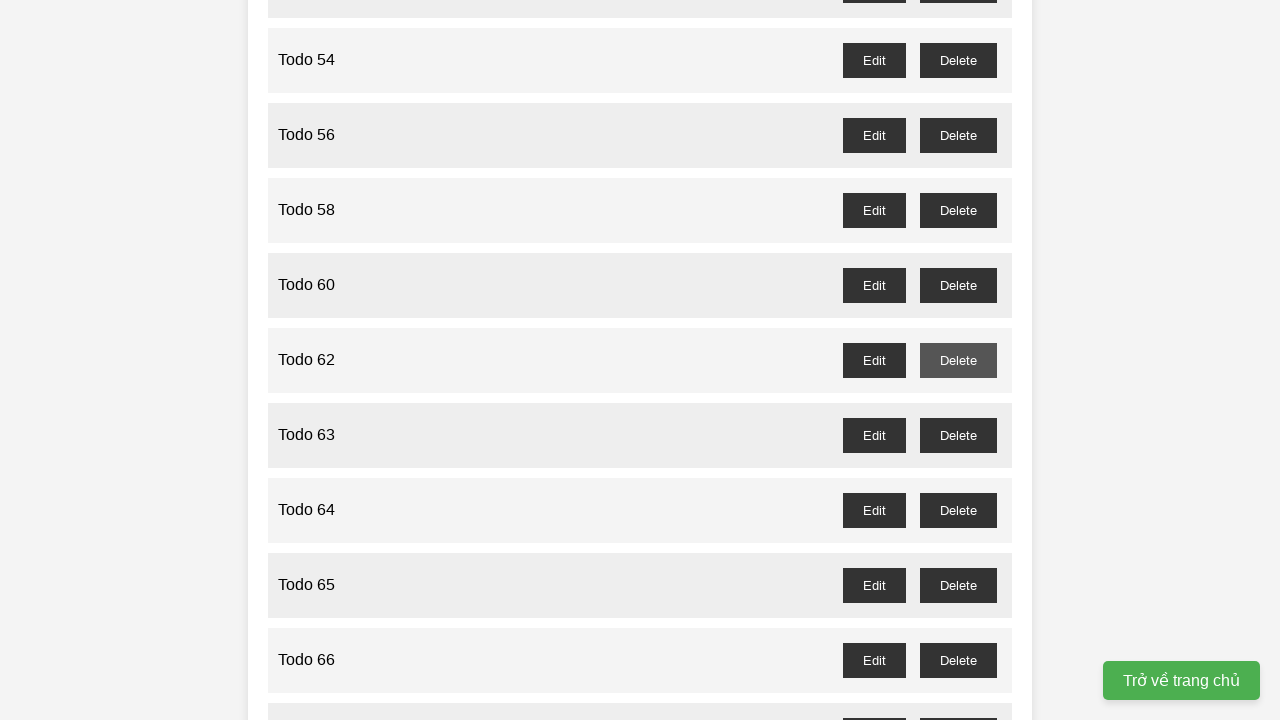

Clicked delete button for odd-numbered task 'Todo 63' at (958, 435) on //button[@id='todo-63-delete']
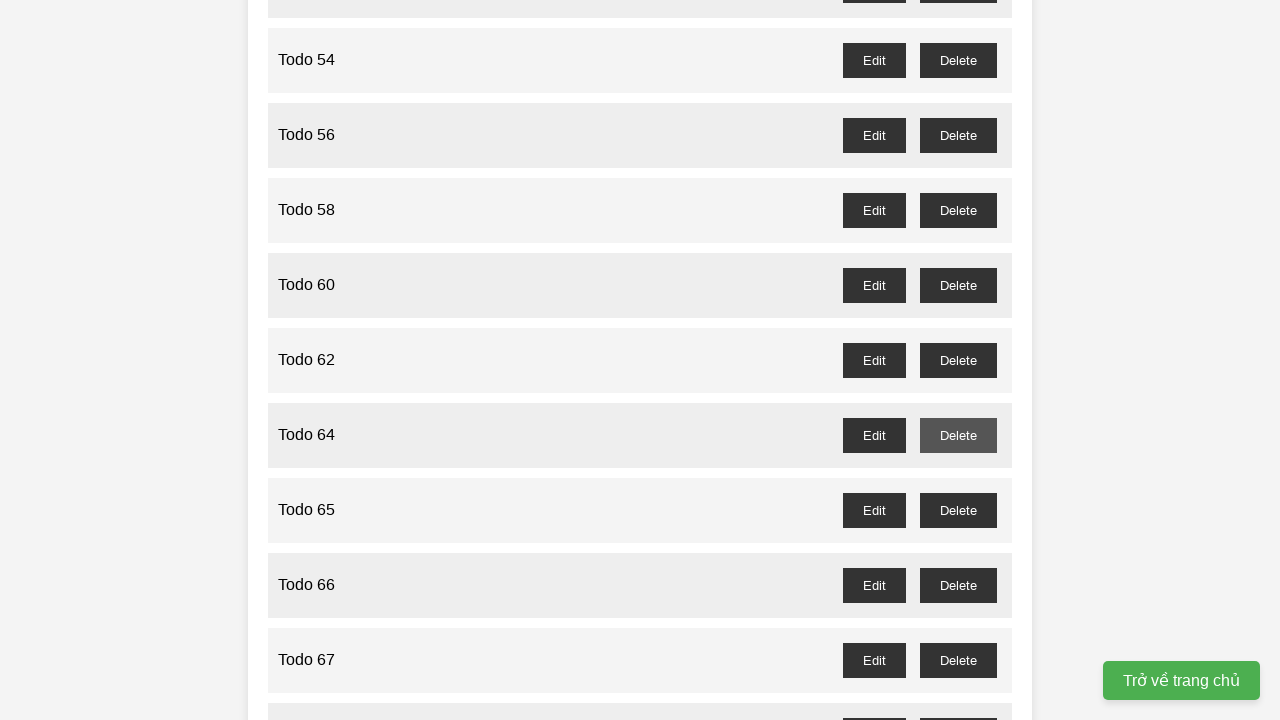

Clicked delete button for odd-numbered task 'Todo 65' at (958, 510) on //button[@id='todo-65-delete']
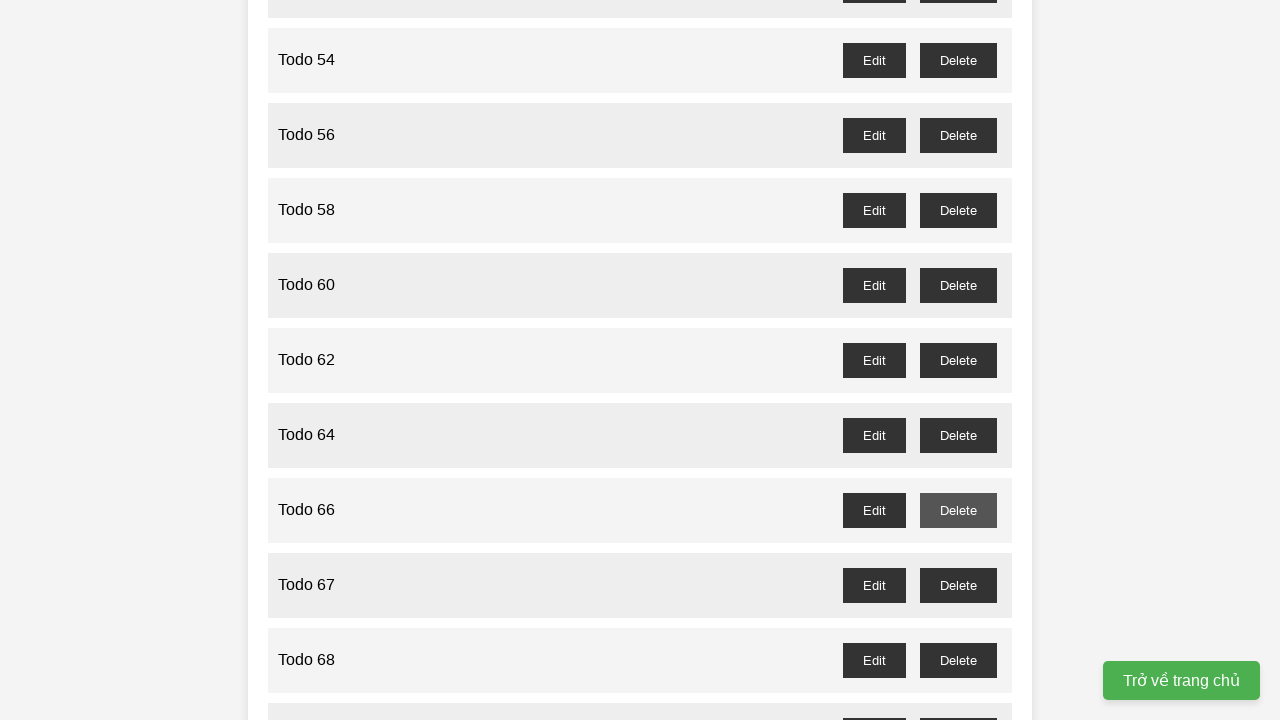

Clicked delete button for odd-numbered task 'Todo 67' at (958, 585) on //button[@id='todo-67-delete']
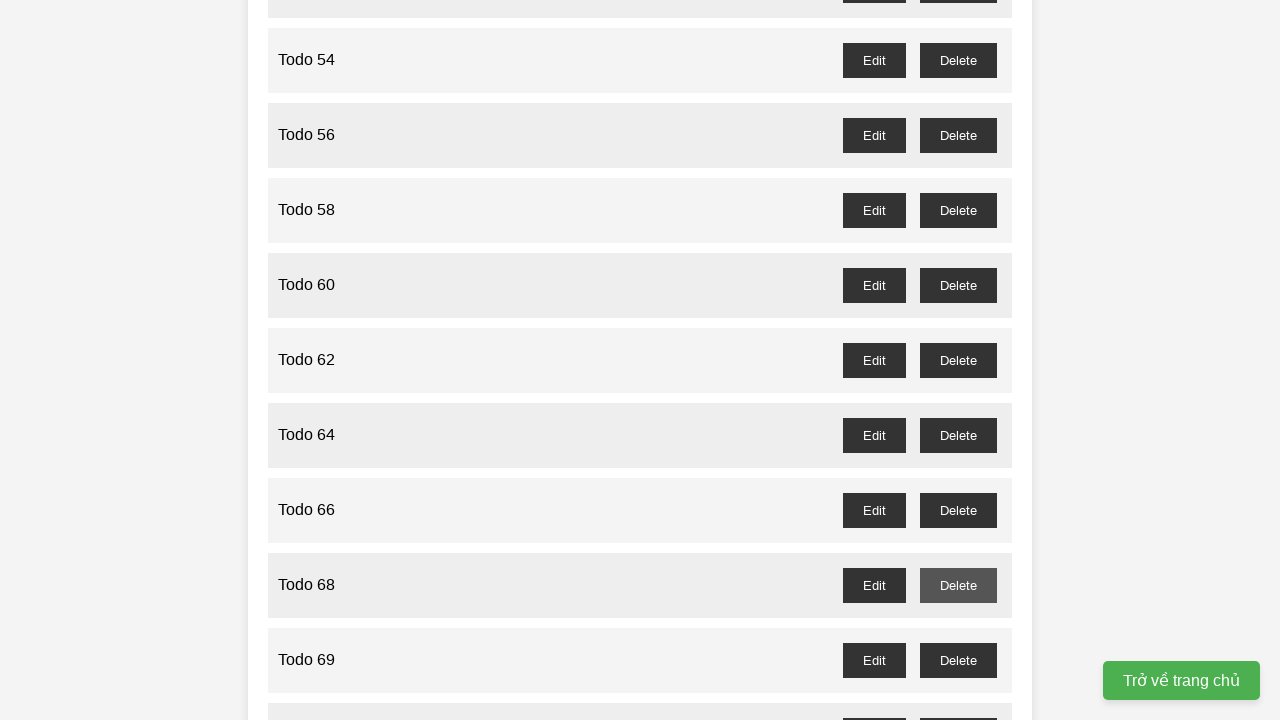

Clicked delete button for odd-numbered task 'Todo 69' at (958, 660) on //button[@id='todo-69-delete']
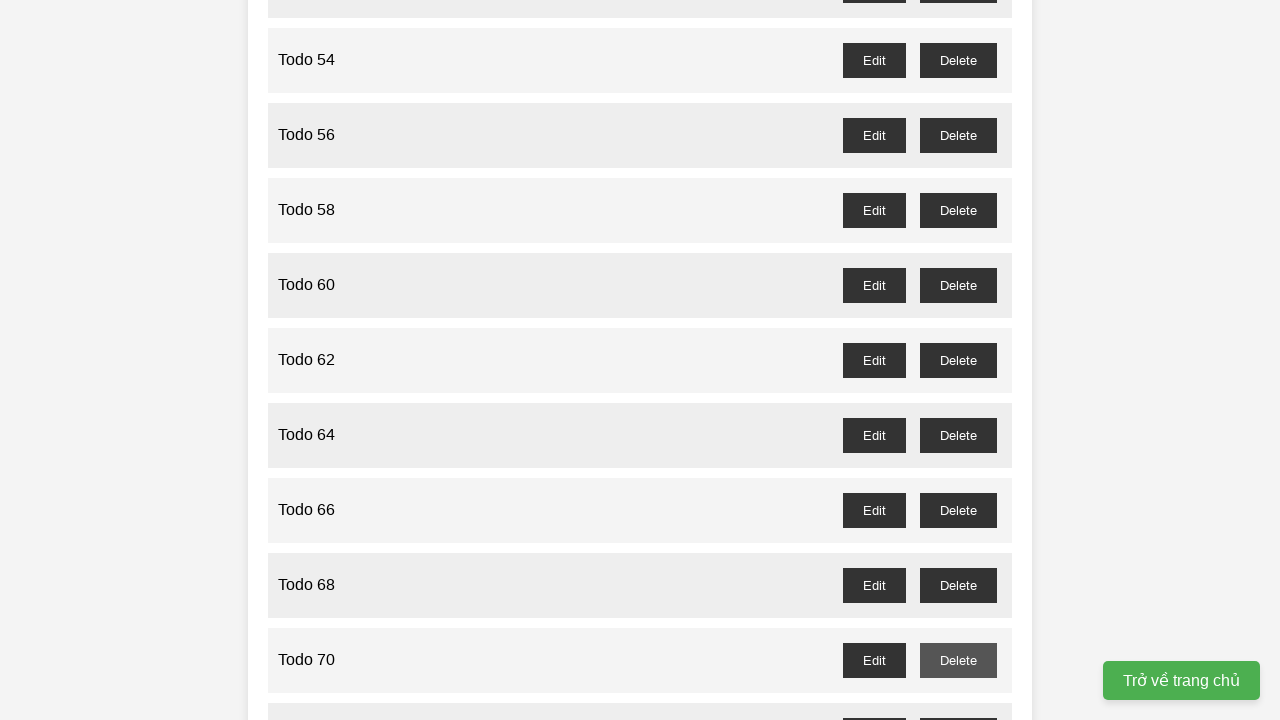

Clicked delete button for odd-numbered task 'Todo 71' at (958, 703) on //button[@id='todo-71-delete']
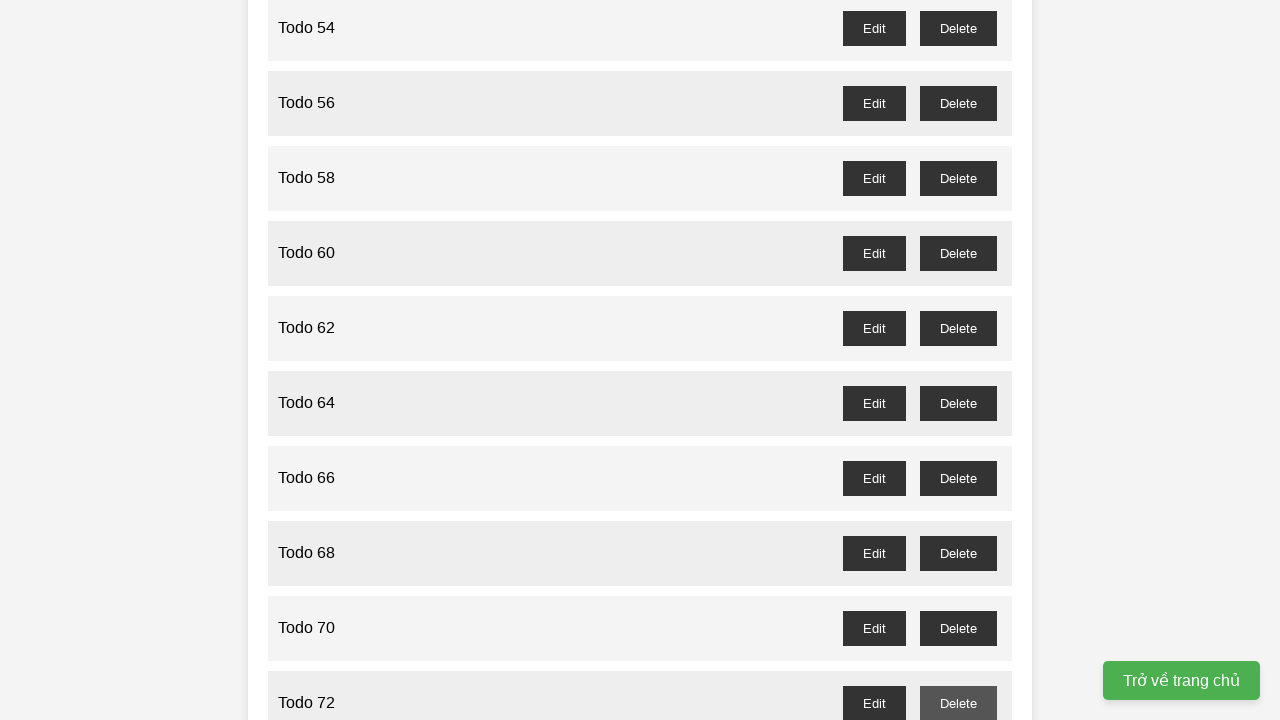

Clicked delete button for odd-numbered task 'Todo 73' at (958, 360) on //button[@id='todo-73-delete']
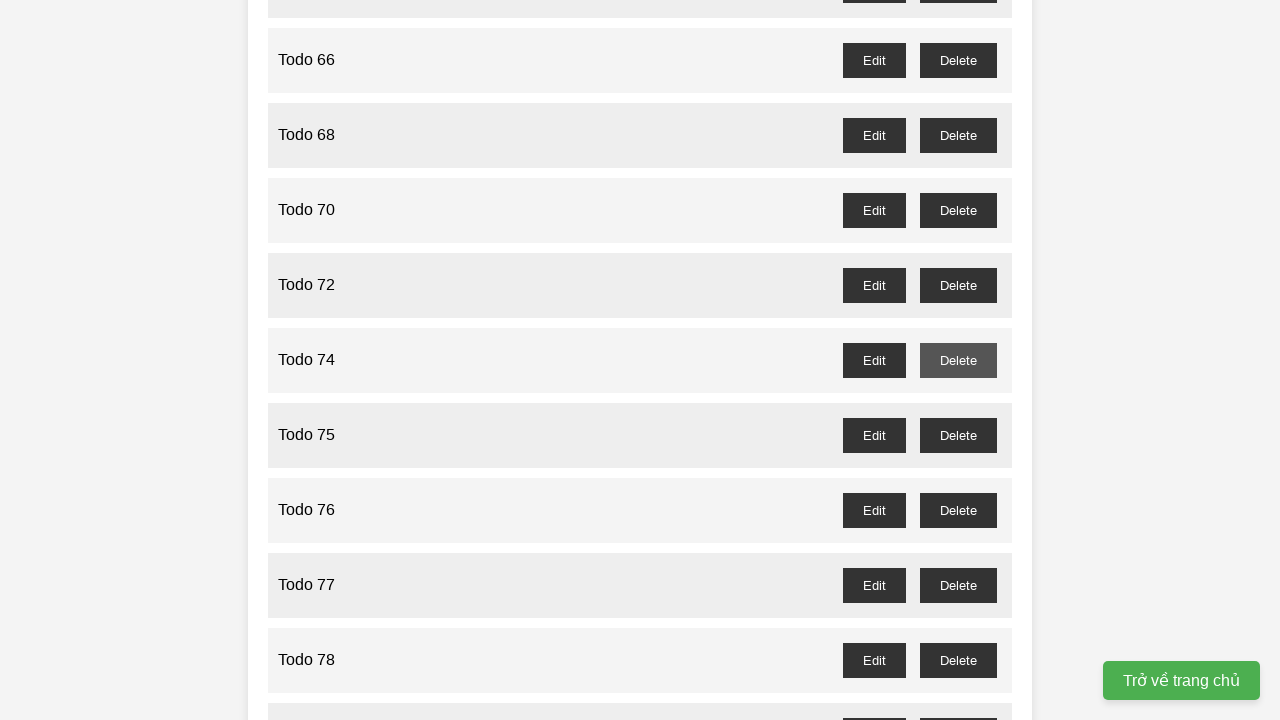

Clicked delete button for odd-numbered task 'Todo 75' at (958, 435) on //button[@id='todo-75-delete']
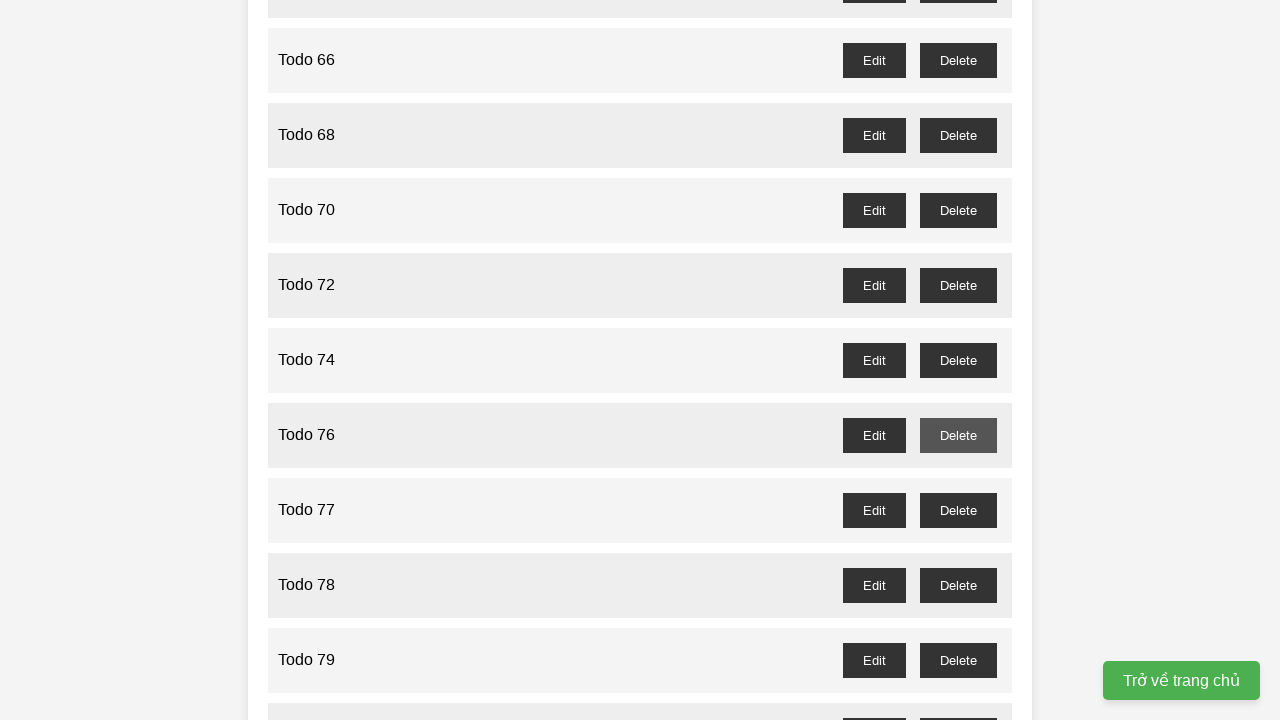

Clicked delete button for odd-numbered task 'Todo 77' at (958, 510) on //button[@id='todo-77-delete']
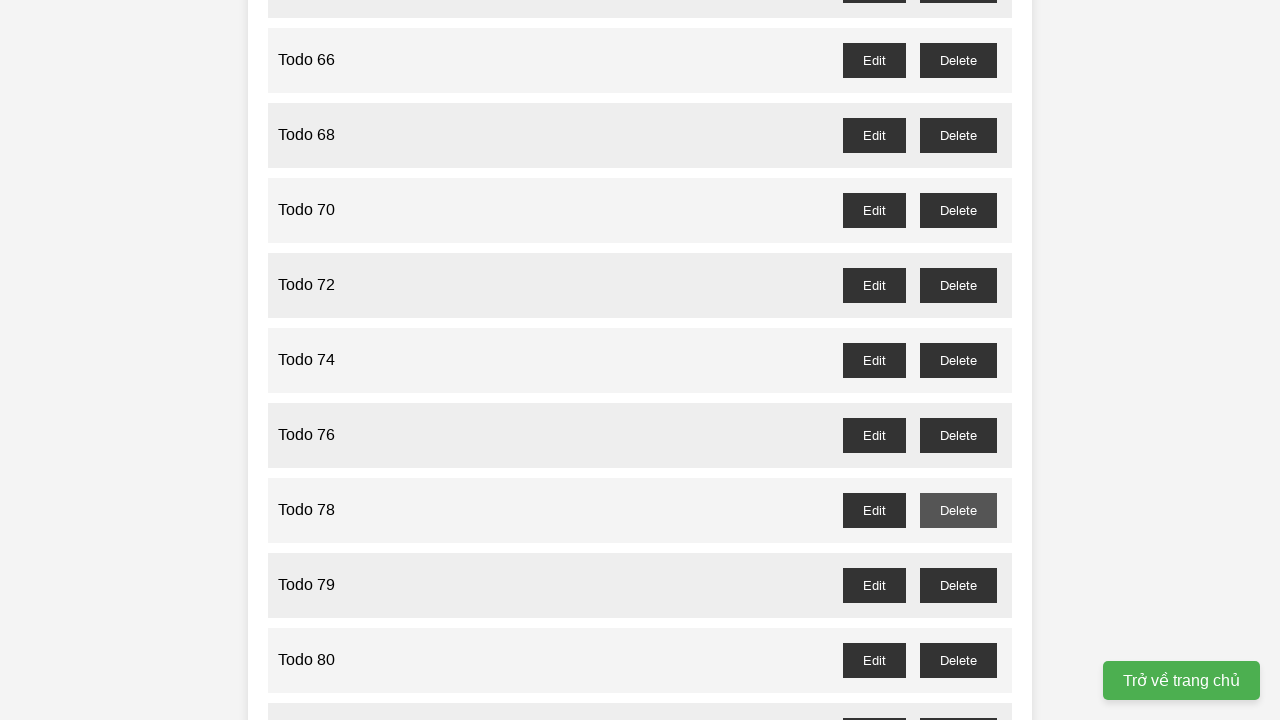

Clicked delete button for odd-numbered task 'Todo 79' at (958, 585) on //button[@id='todo-79-delete']
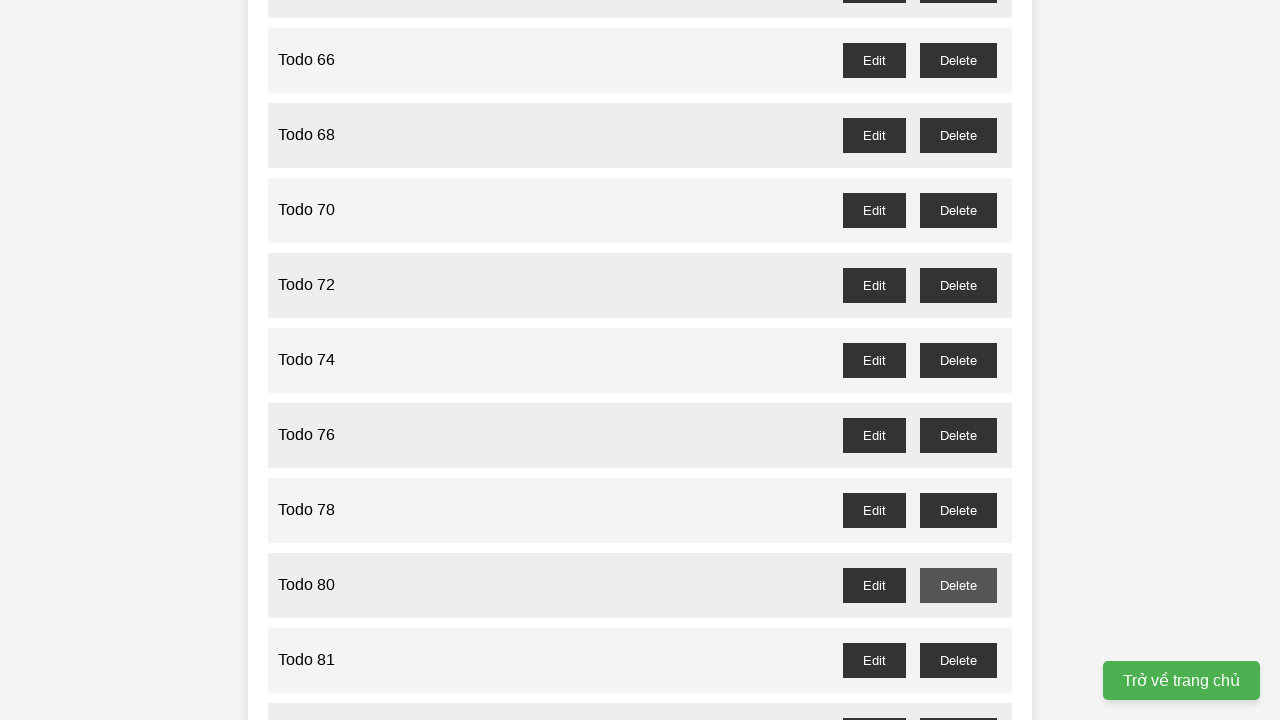

Clicked delete button for odd-numbered task 'Todo 81' at (958, 660) on //button[@id='todo-81-delete']
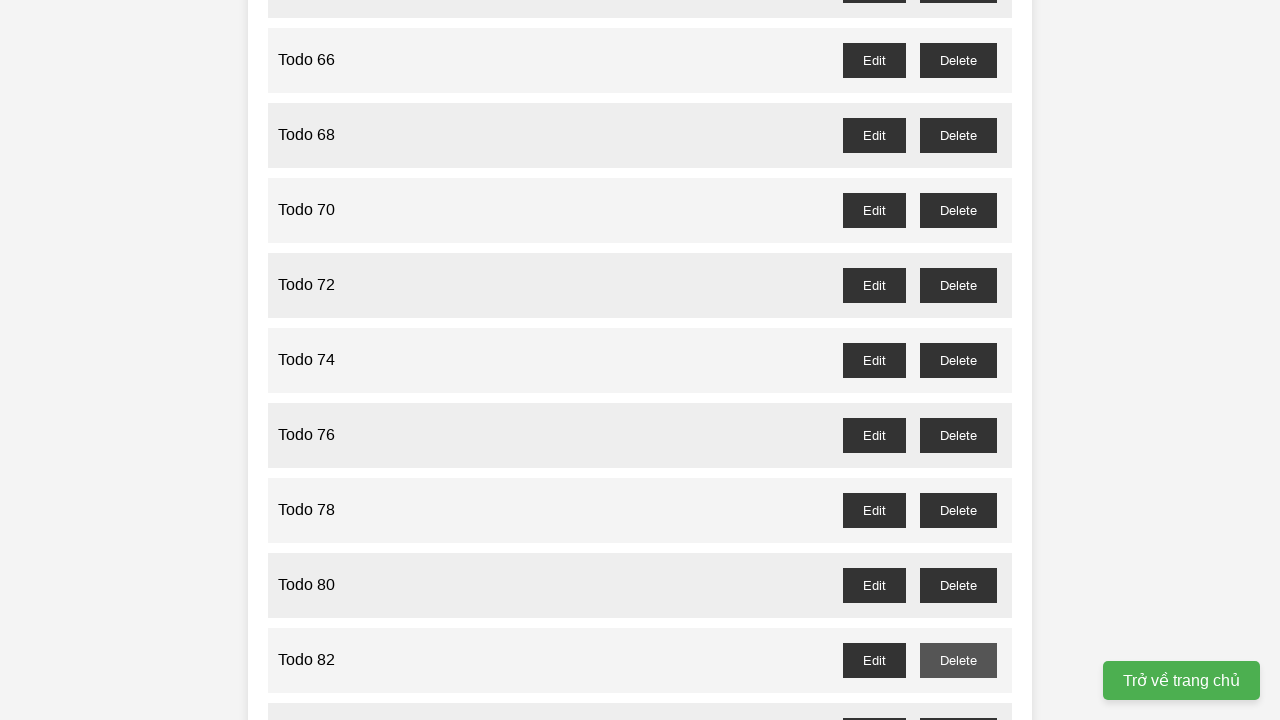

Clicked delete button for odd-numbered task 'Todo 83' at (958, 703) on //button[@id='todo-83-delete']
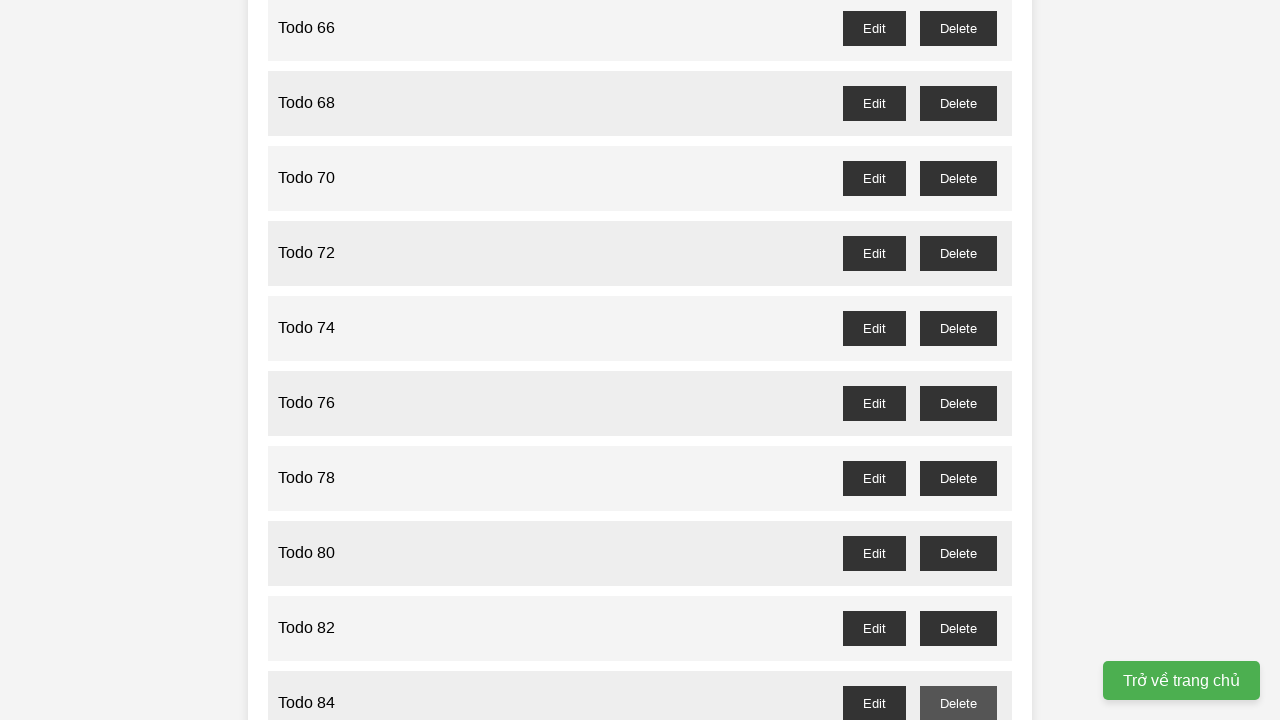

Clicked delete button for odd-numbered task 'Todo 85' at (958, 360) on //button[@id='todo-85-delete']
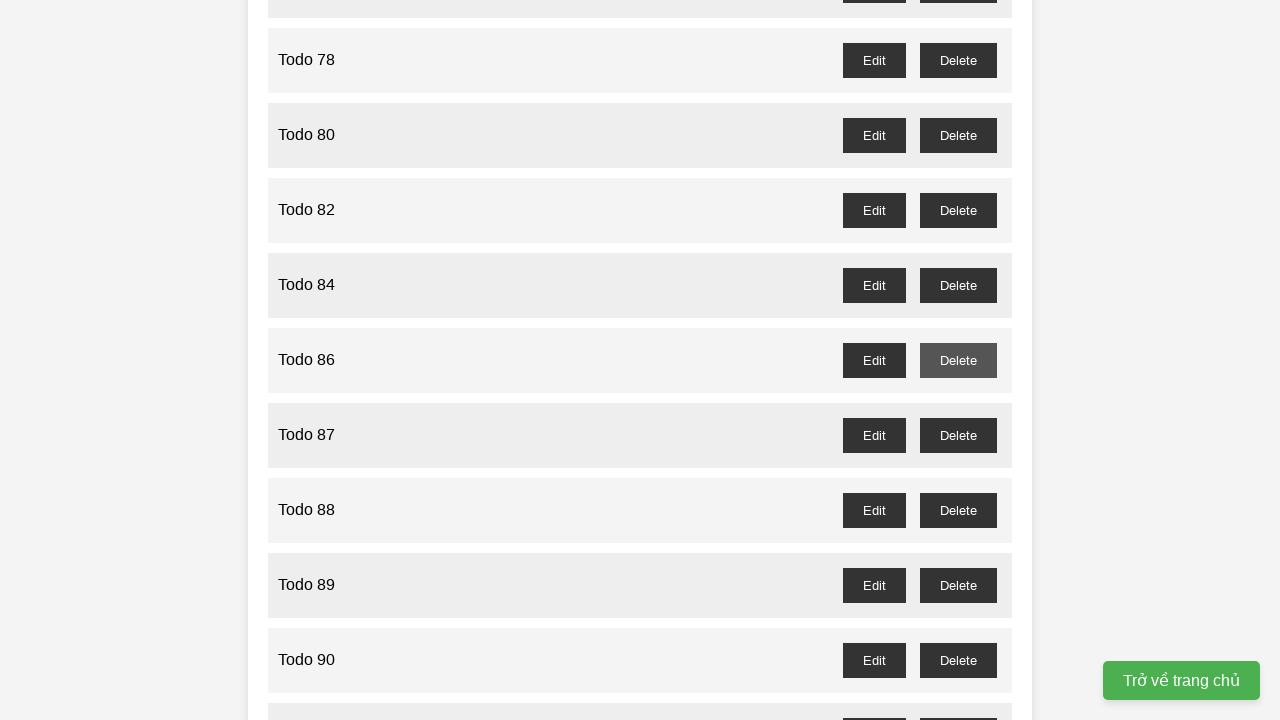

Clicked delete button for odd-numbered task 'Todo 87' at (958, 435) on //button[@id='todo-87-delete']
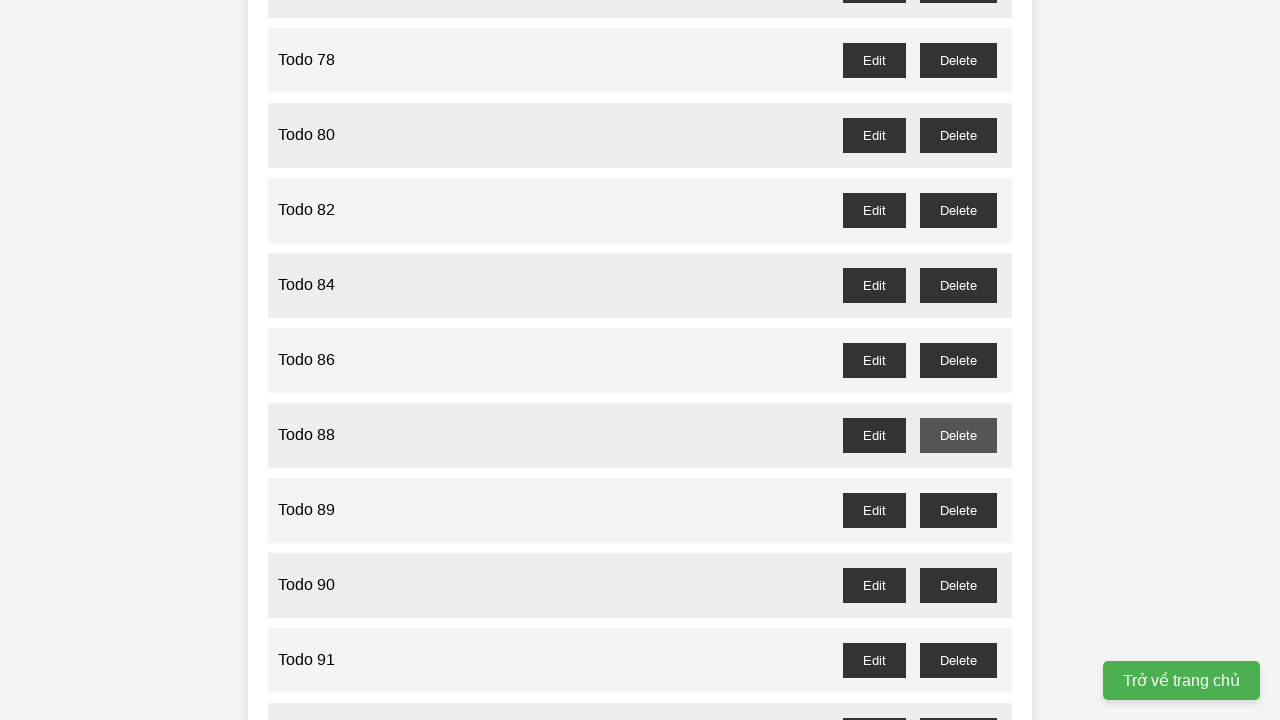

Clicked delete button for odd-numbered task 'Todo 89' at (958, 510) on //button[@id='todo-89-delete']
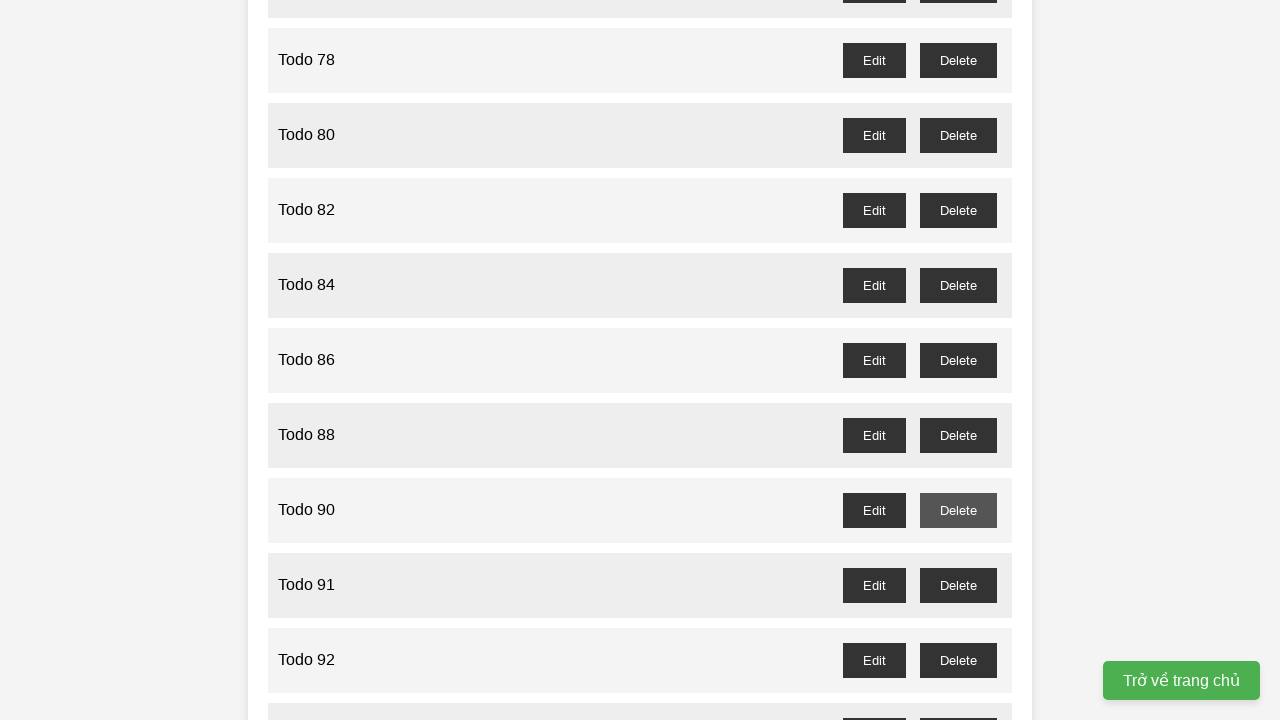

Clicked delete button for odd-numbered task 'Todo 91' at (958, 585) on //button[@id='todo-91-delete']
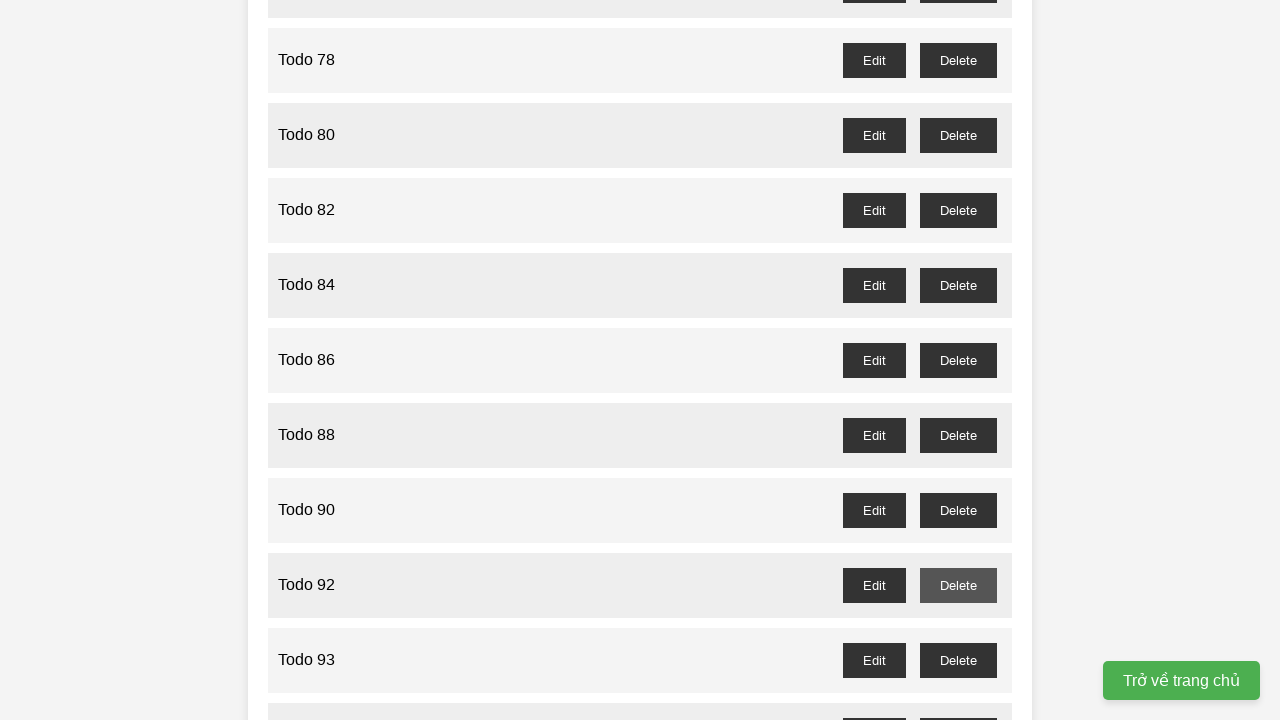

Clicked delete button for odd-numbered task 'Todo 93' at (958, 660) on //button[@id='todo-93-delete']
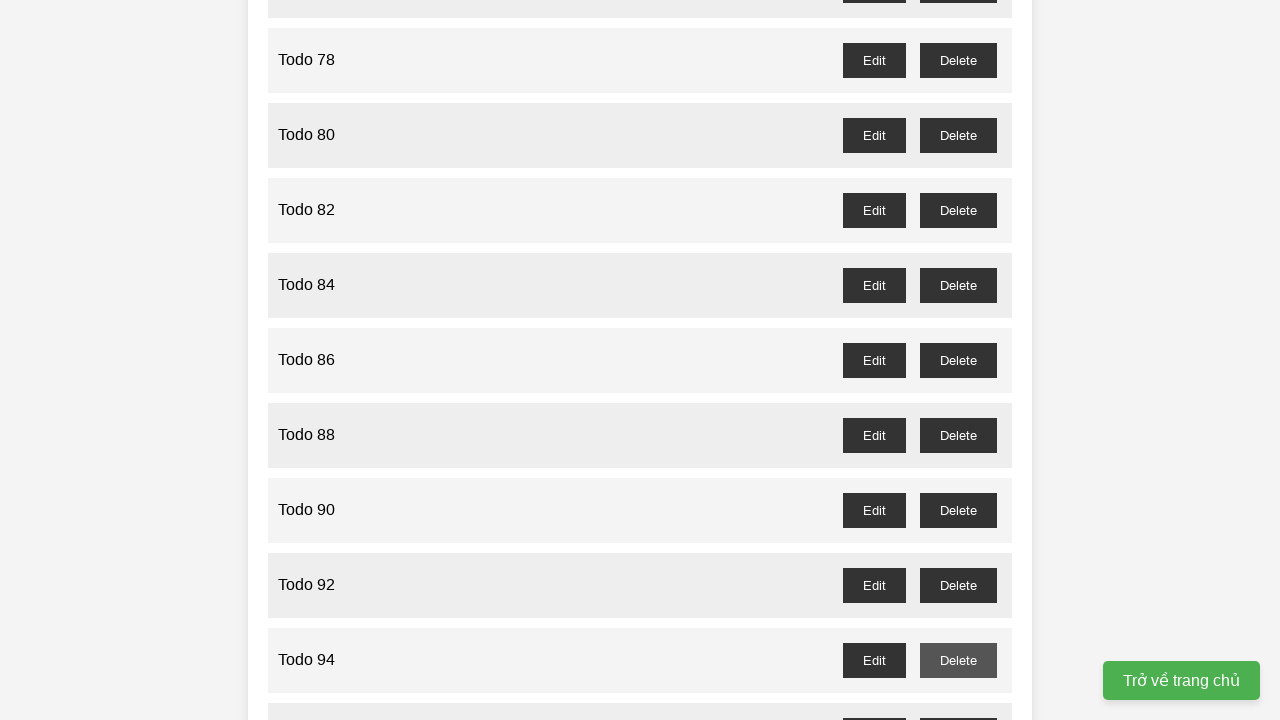

Clicked delete button for odd-numbered task 'Todo 95' at (958, 703) on //button[@id='todo-95-delete']
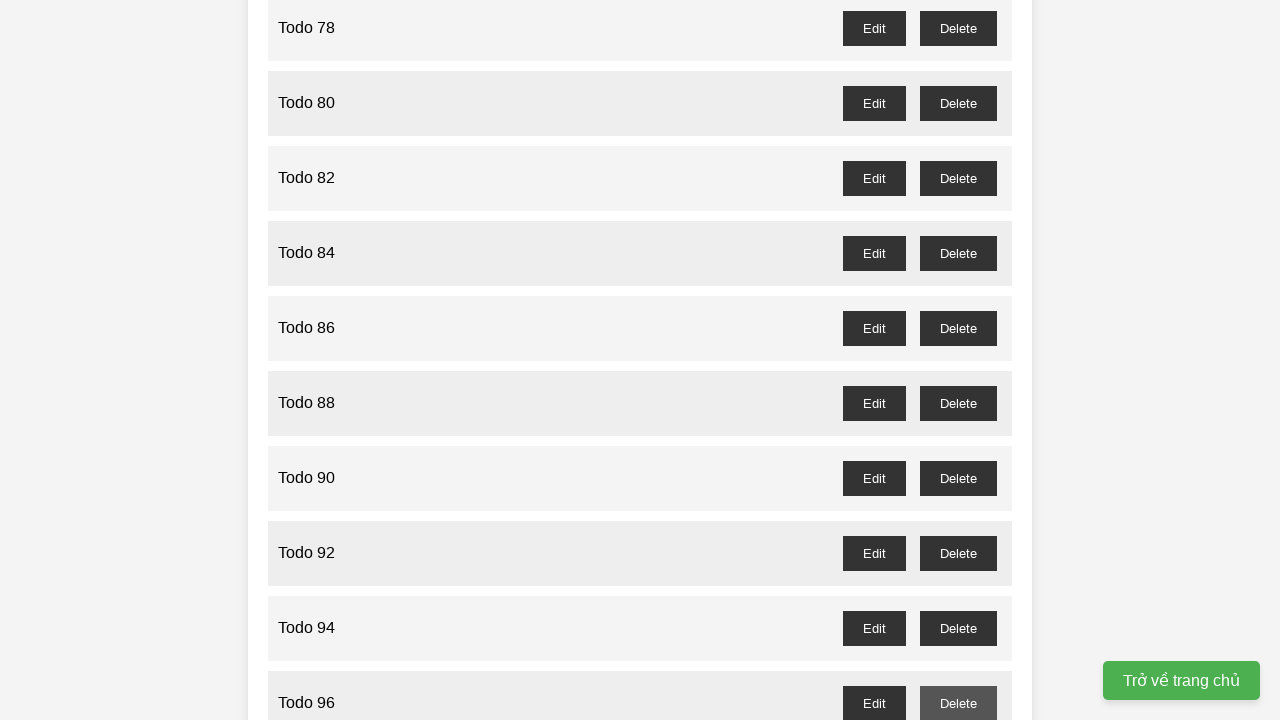

Clicked delete button for odd-numbered task 'Todo 97' at (958, 406) on //button[@id='todo-97-delete']
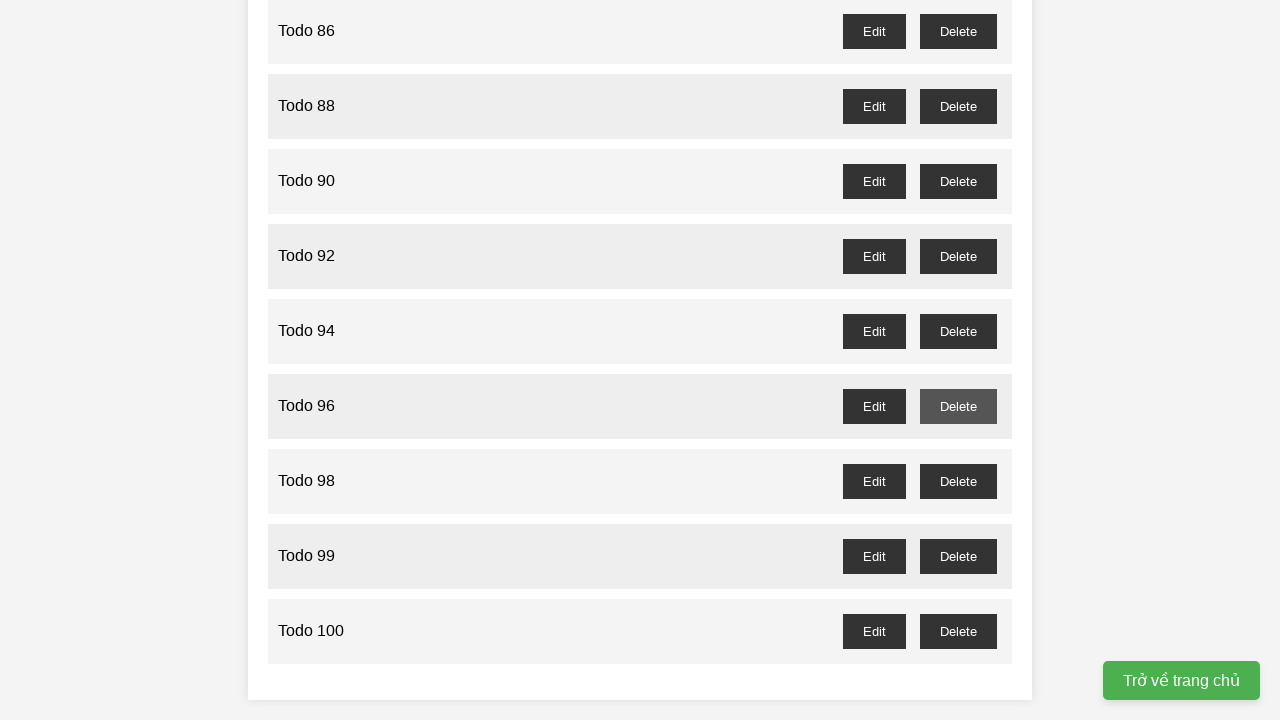

Clicked delete button for odd-numbered task 'Todo 99' at (958, 556) on //button[@id='todo-99-delete']
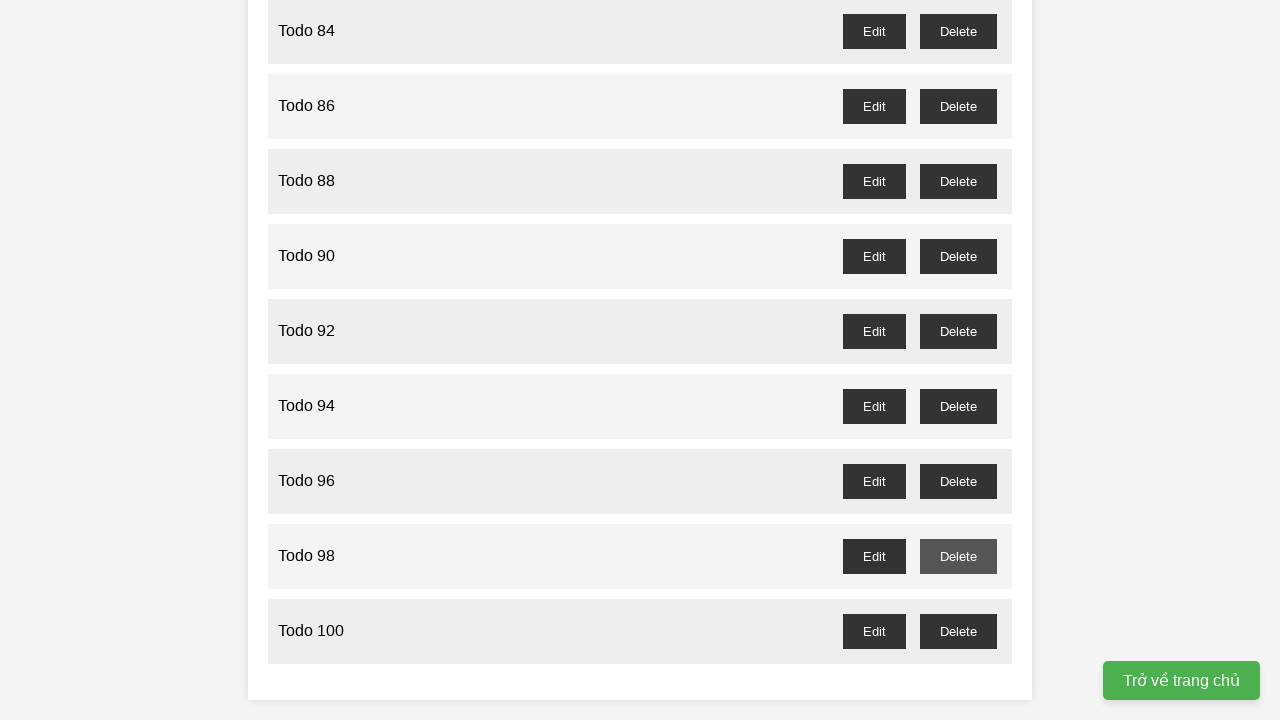

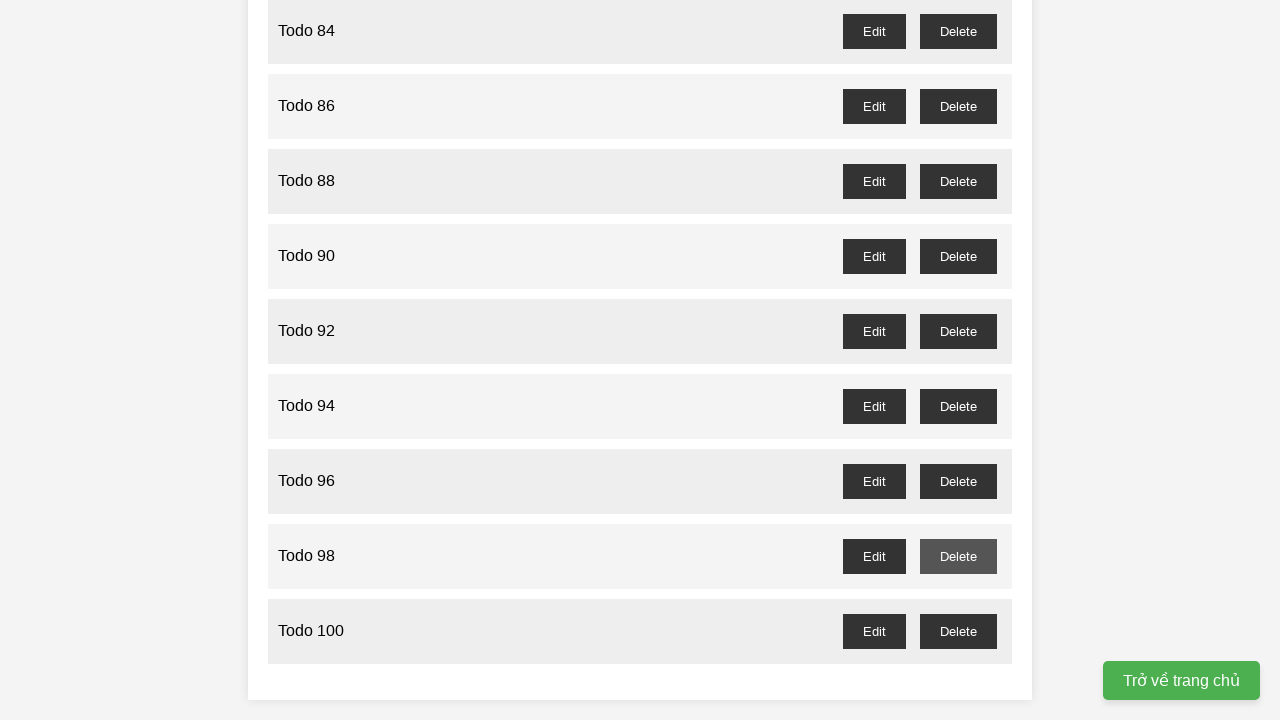